Automates a typing speed test by starting the test, reading displayed sentences, and typing them character by character

Starting URL: https://www.e-typing.ne.jp/

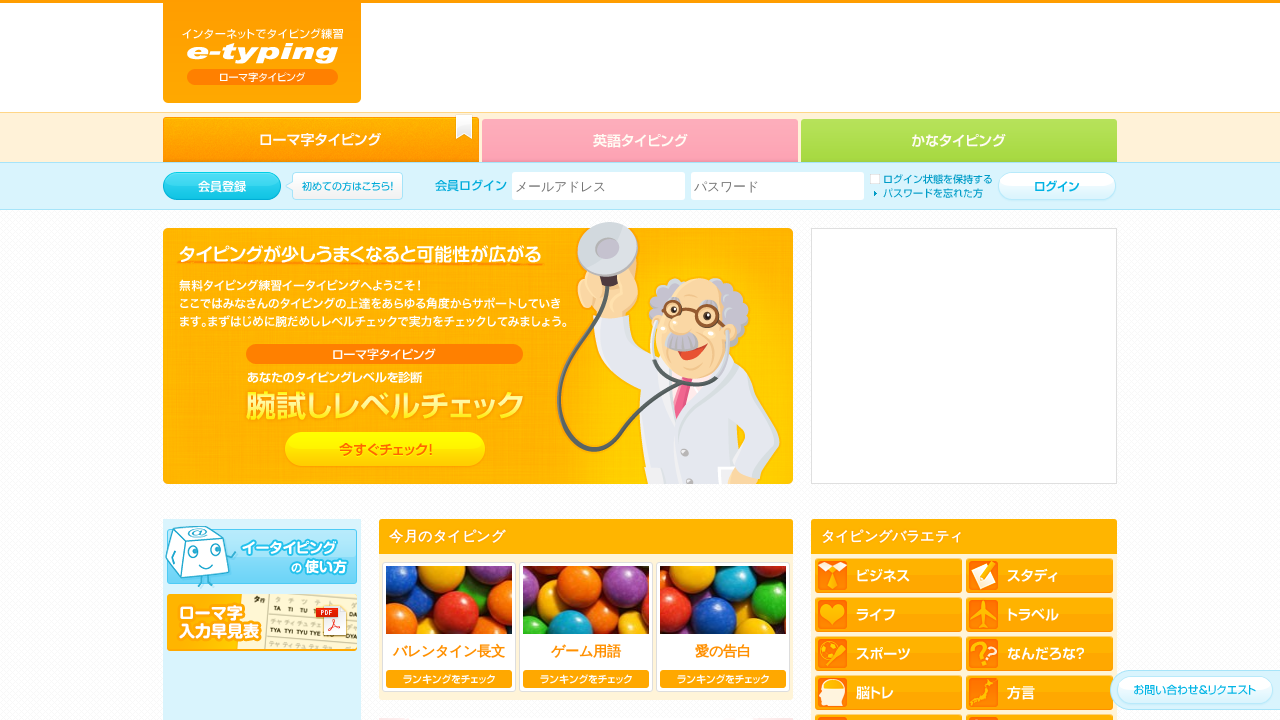

Clicked level check button at (385, 450) on #level_check_btn
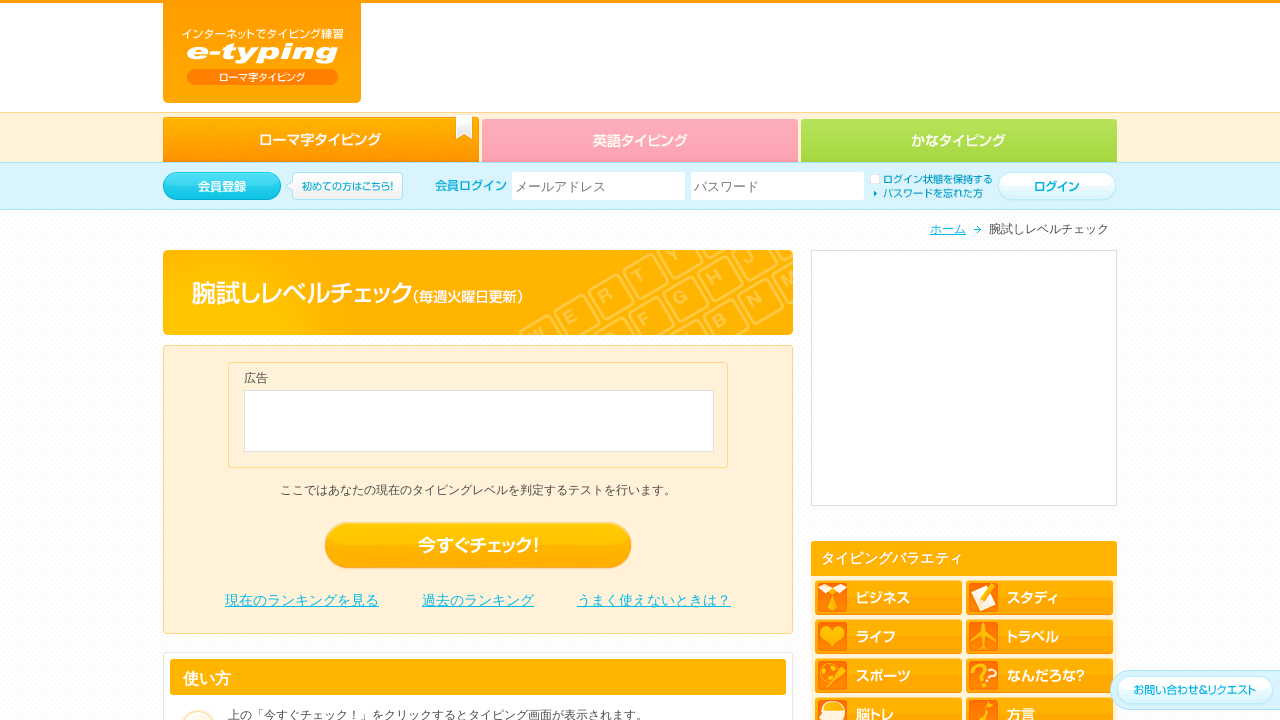

Waited 500ms after first level check click
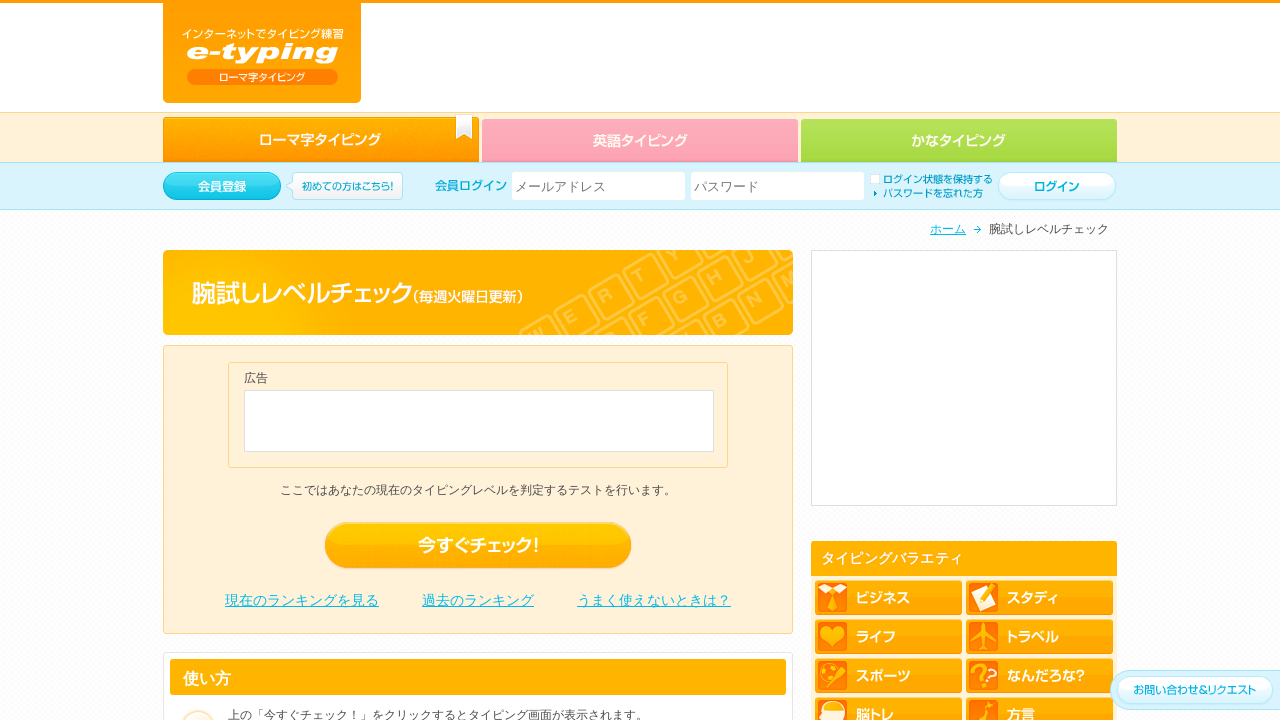

Clicked level check button second time at (478, 546) on #level_check_btn
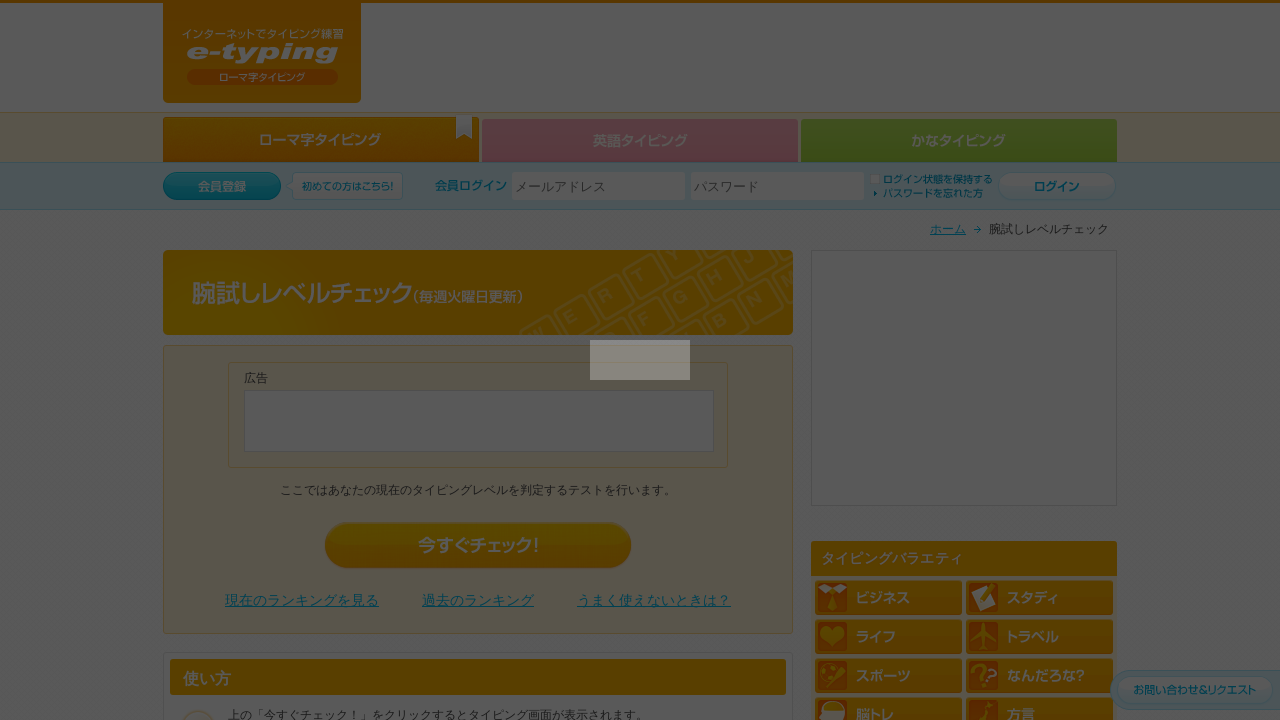

Waited 500ms after second level check click
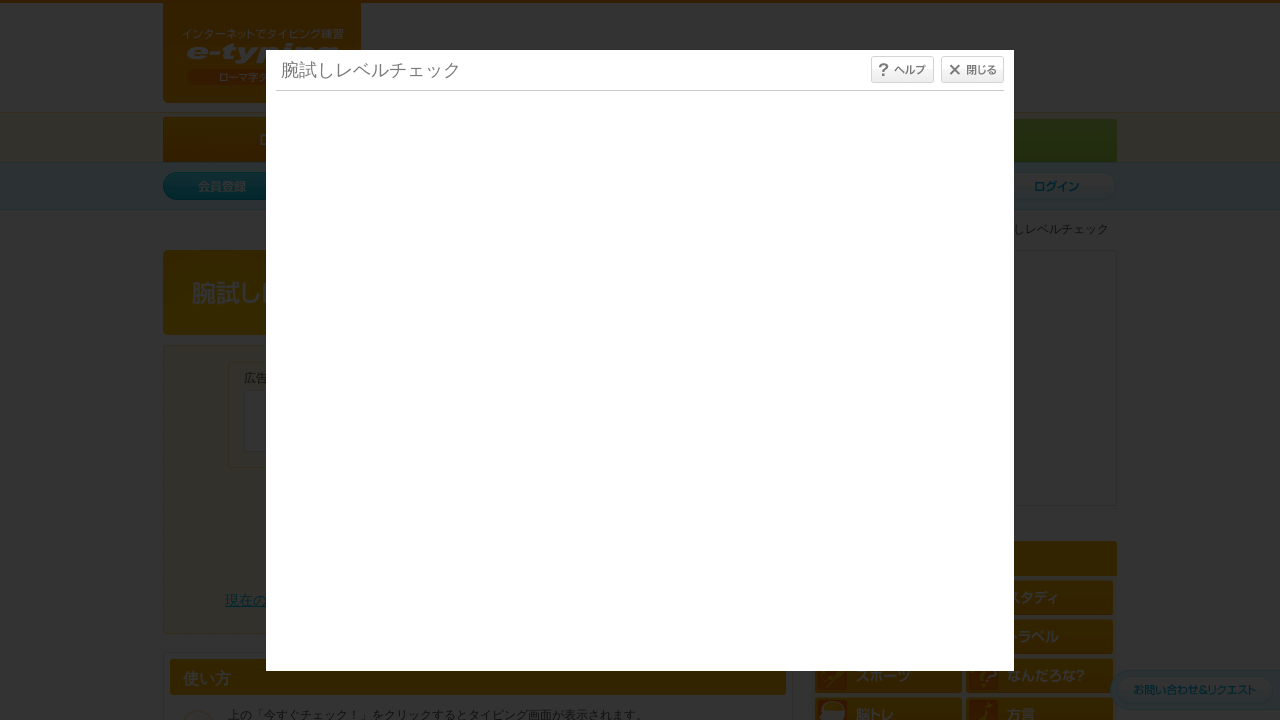

Located typing content iframe
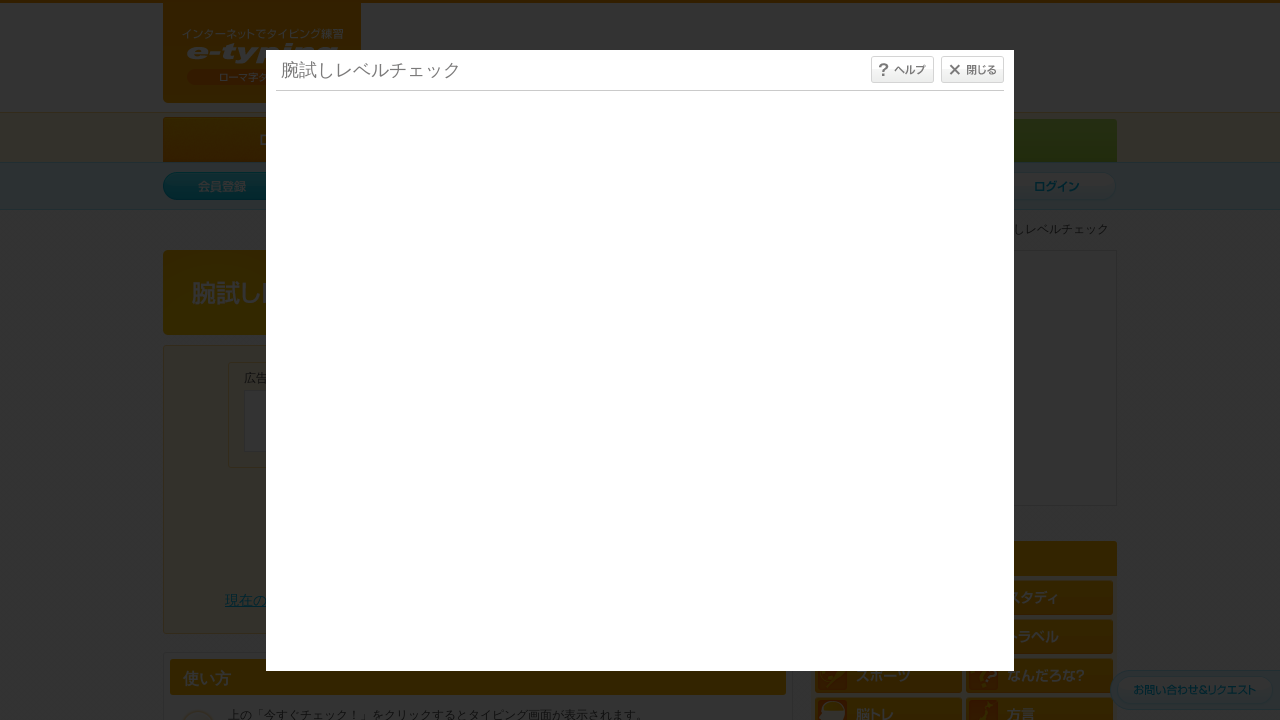

Clicked start button in typing iframe at (640, 470) on #typing_content >> internal:control=enter-frame >> #start_btn
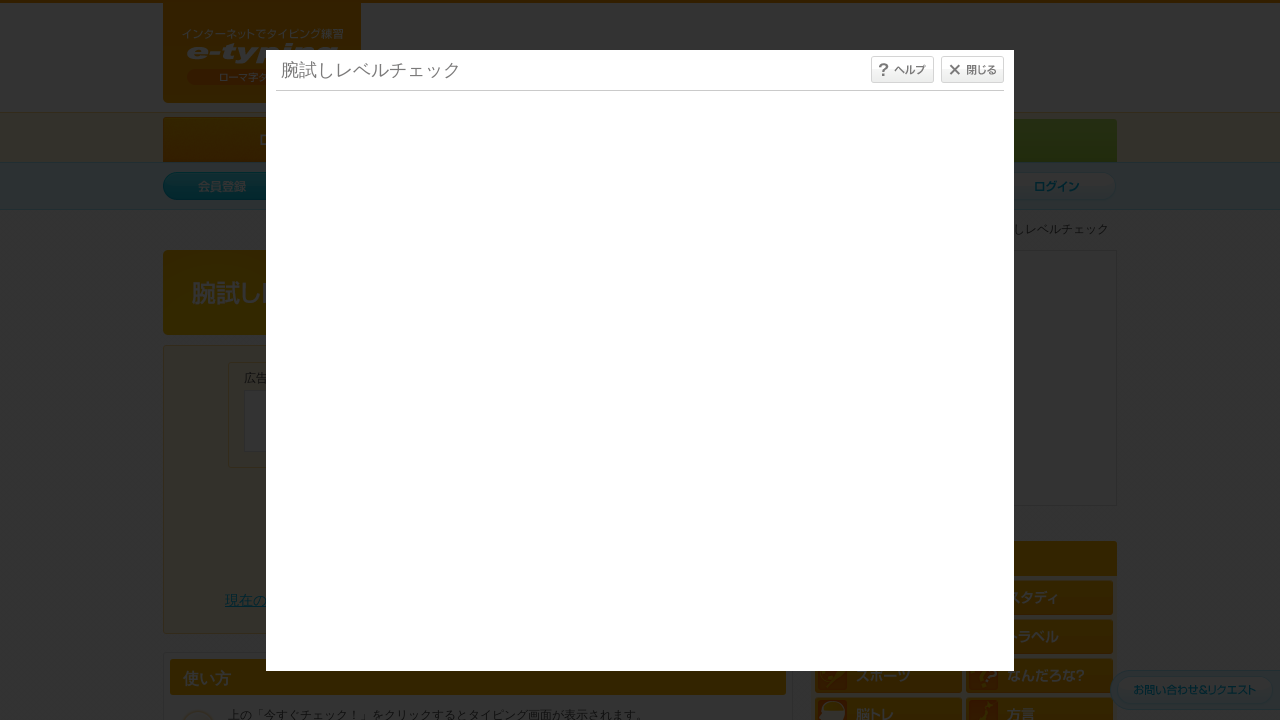

Waited 1000ms before typing begins
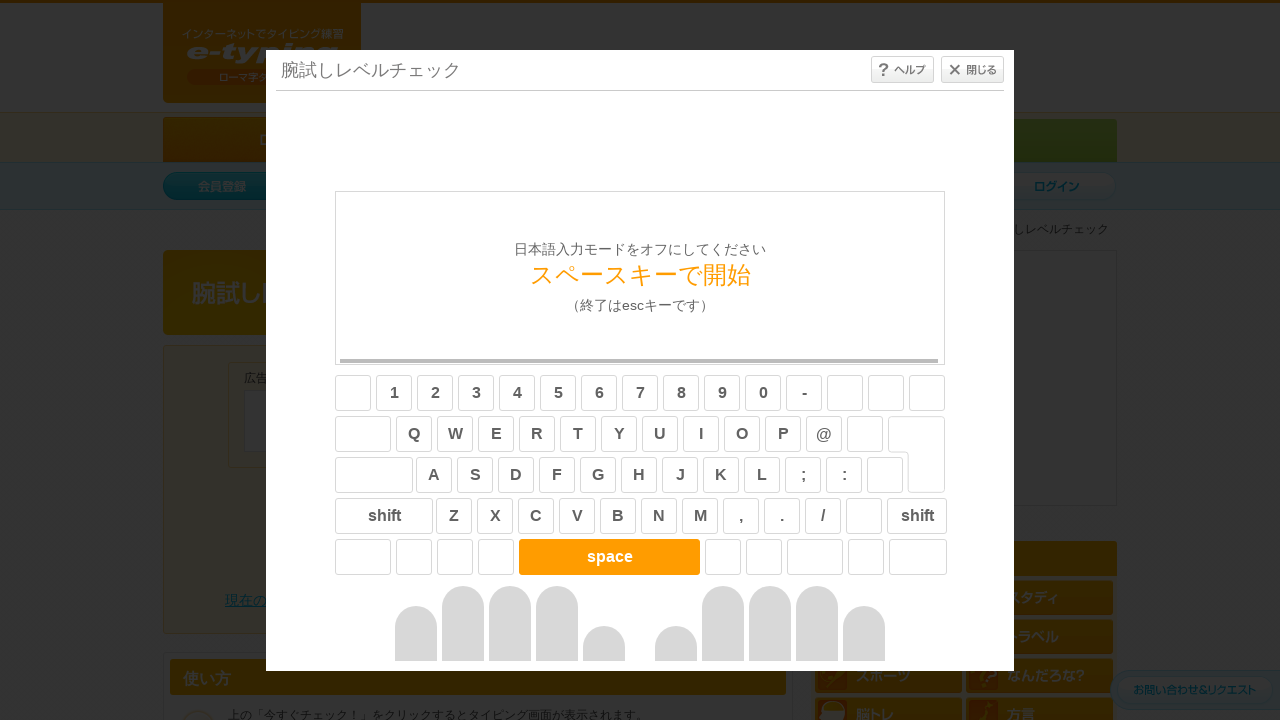

Pressed space to start the typing test
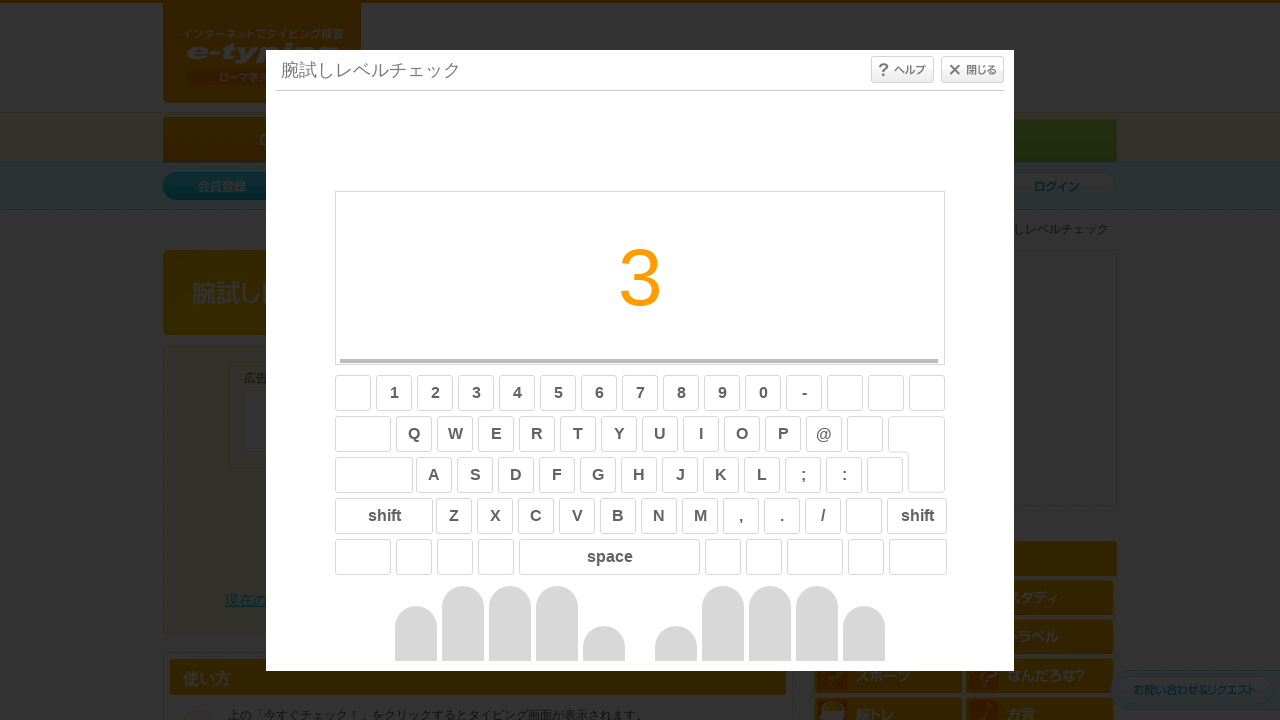

Waited 3500ms for test initialization
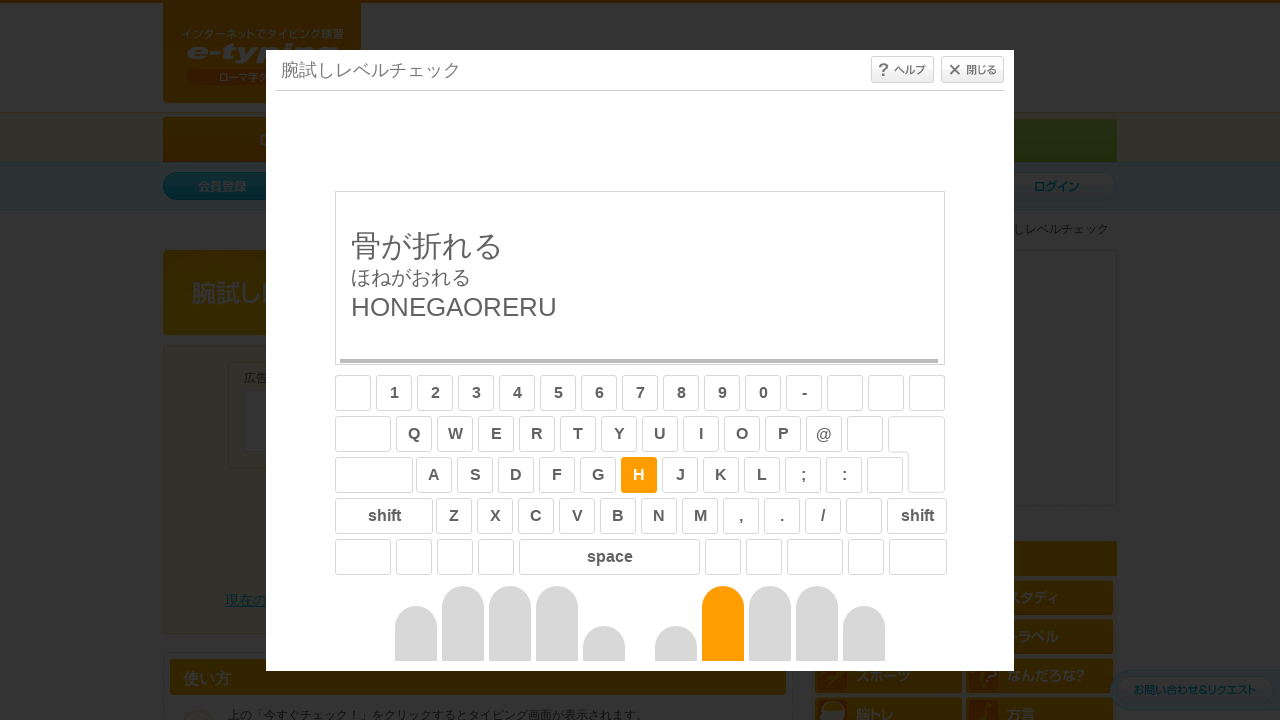

Retrieved sentence text for sentence 1: 'HONEGAORERU'
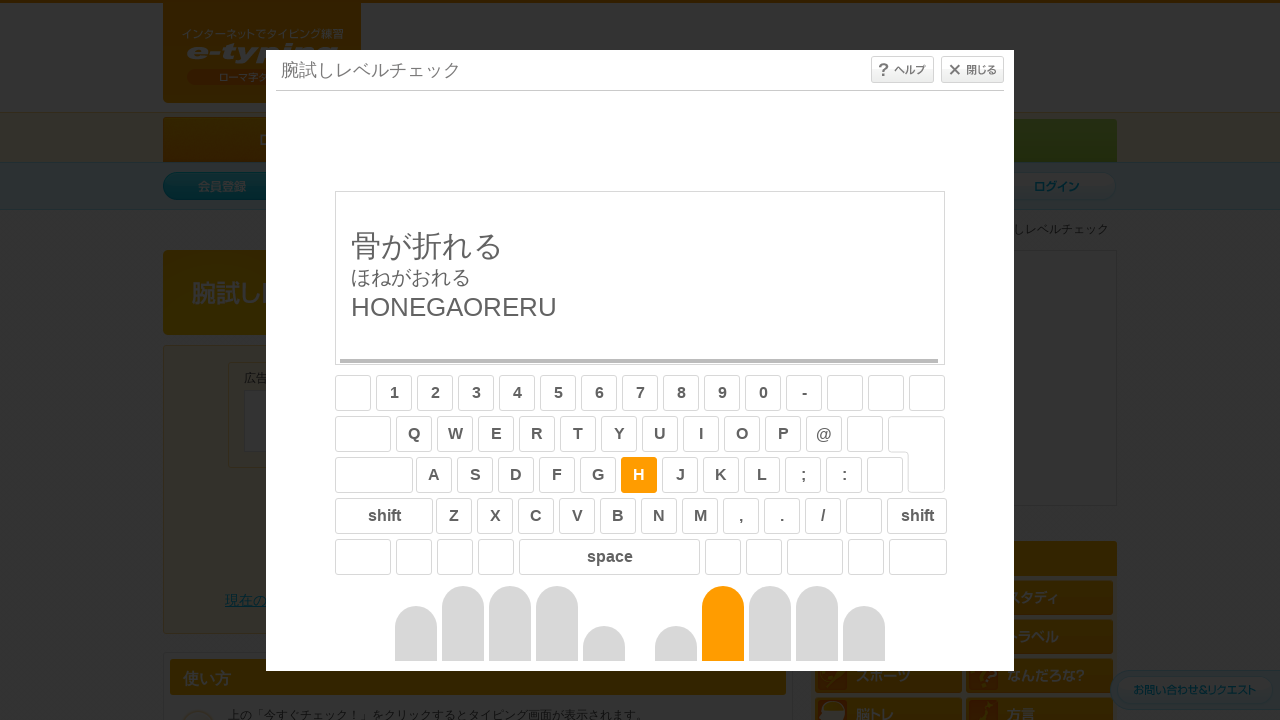

Typed character 'H' for sentence 1
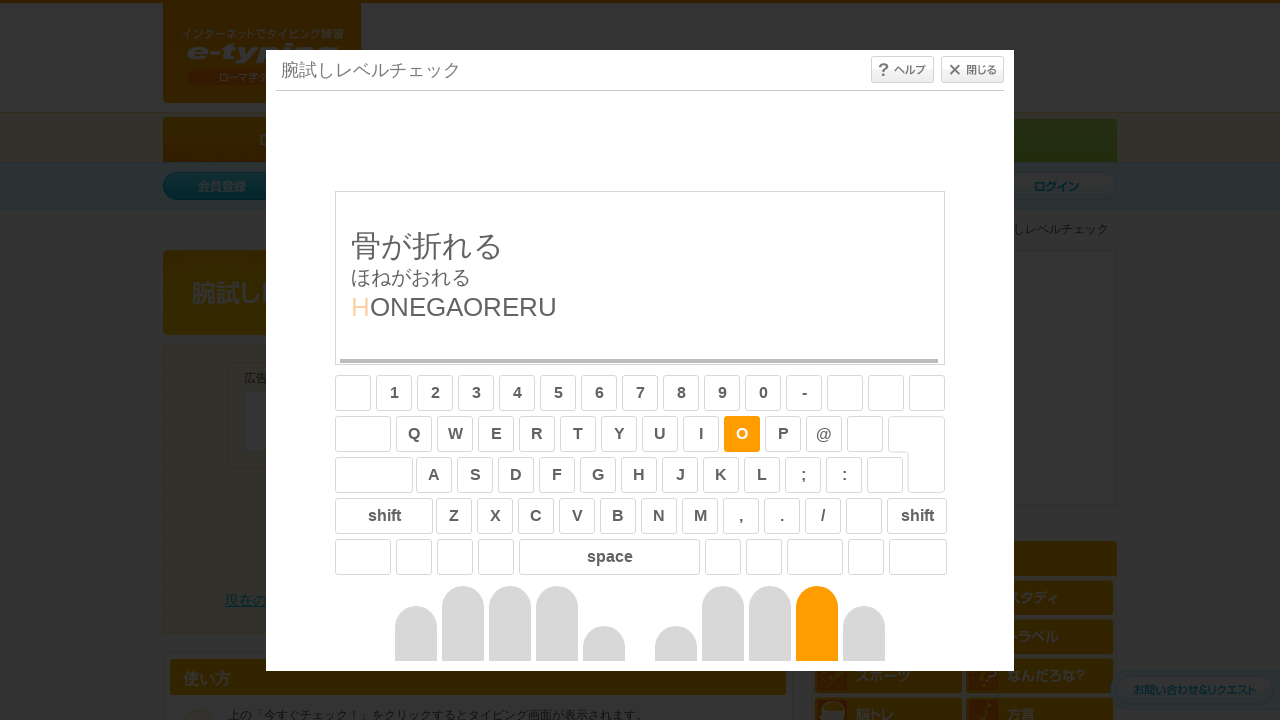

Typed character 'O' for sentence 1
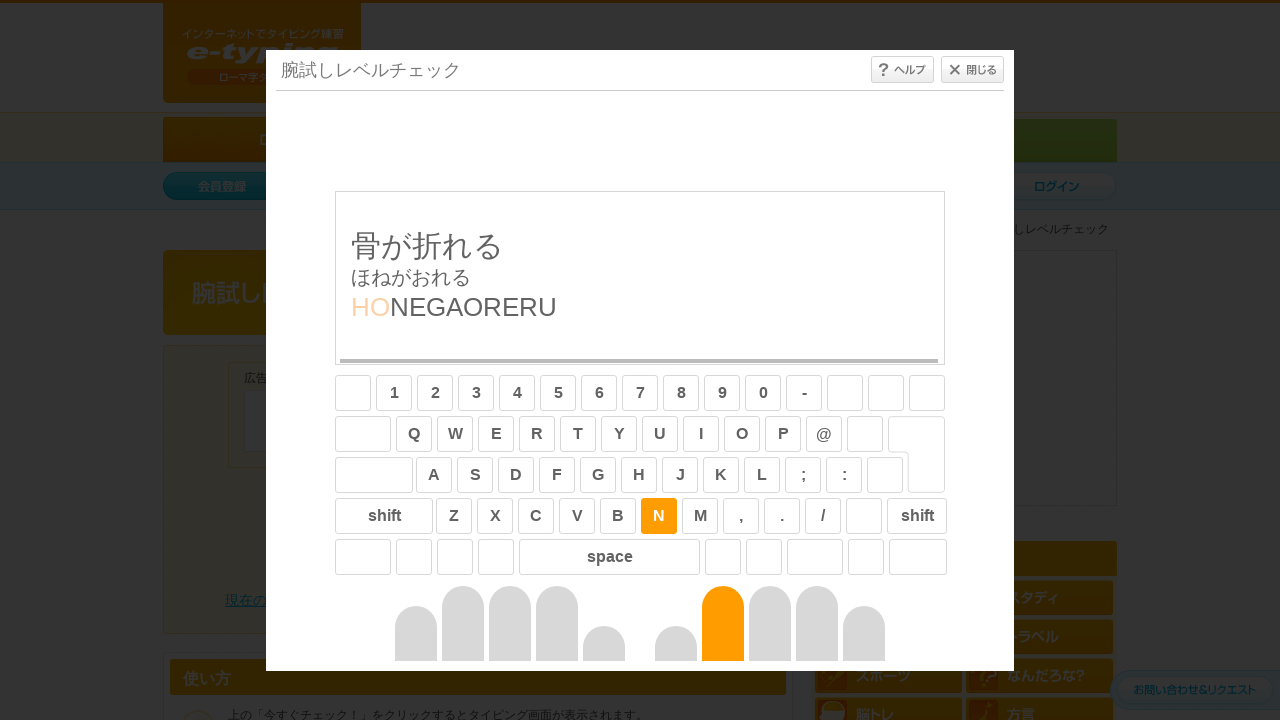

Typed character 'N' for sentence 1
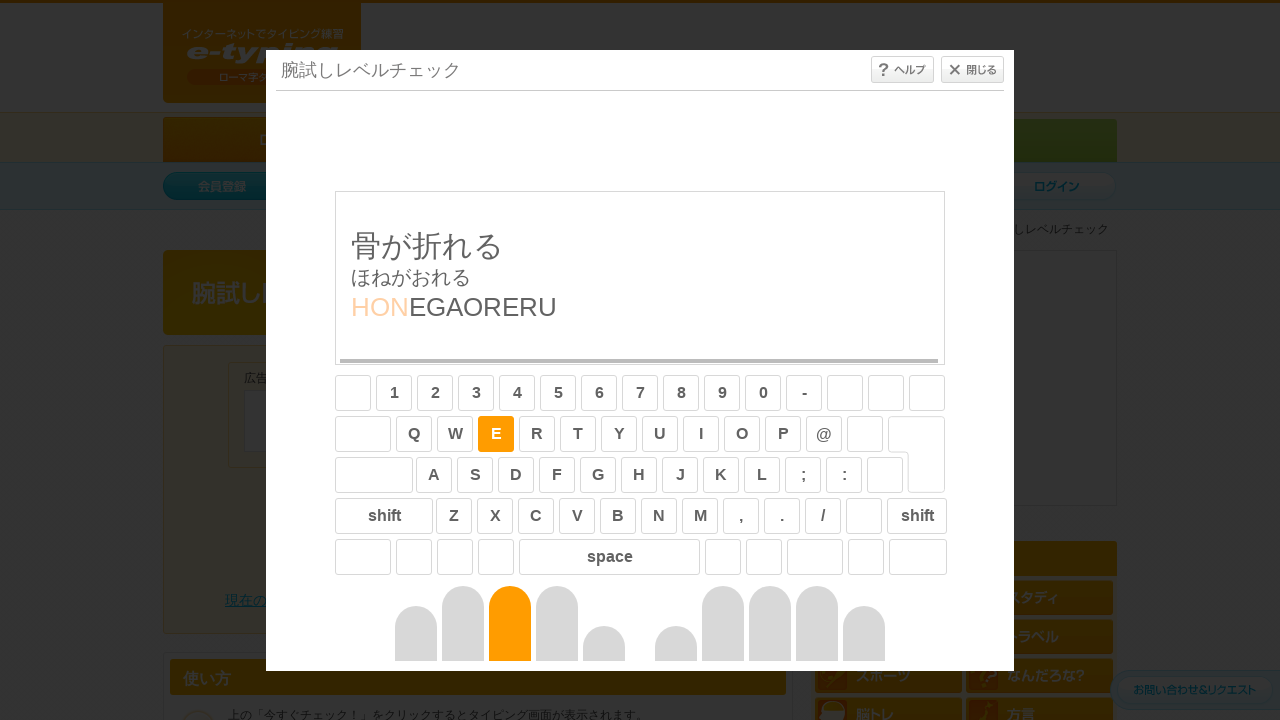

Typed character 'E' for sentence 1
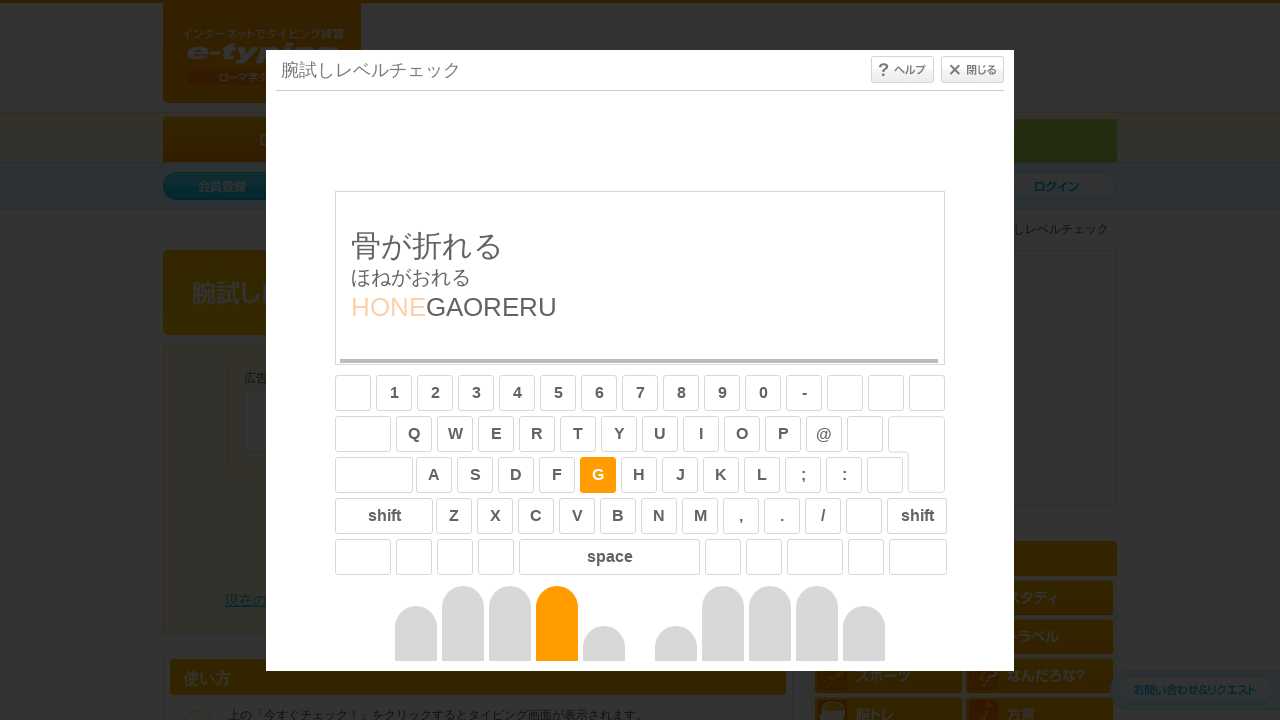

Typed character 'G' for sentence 1
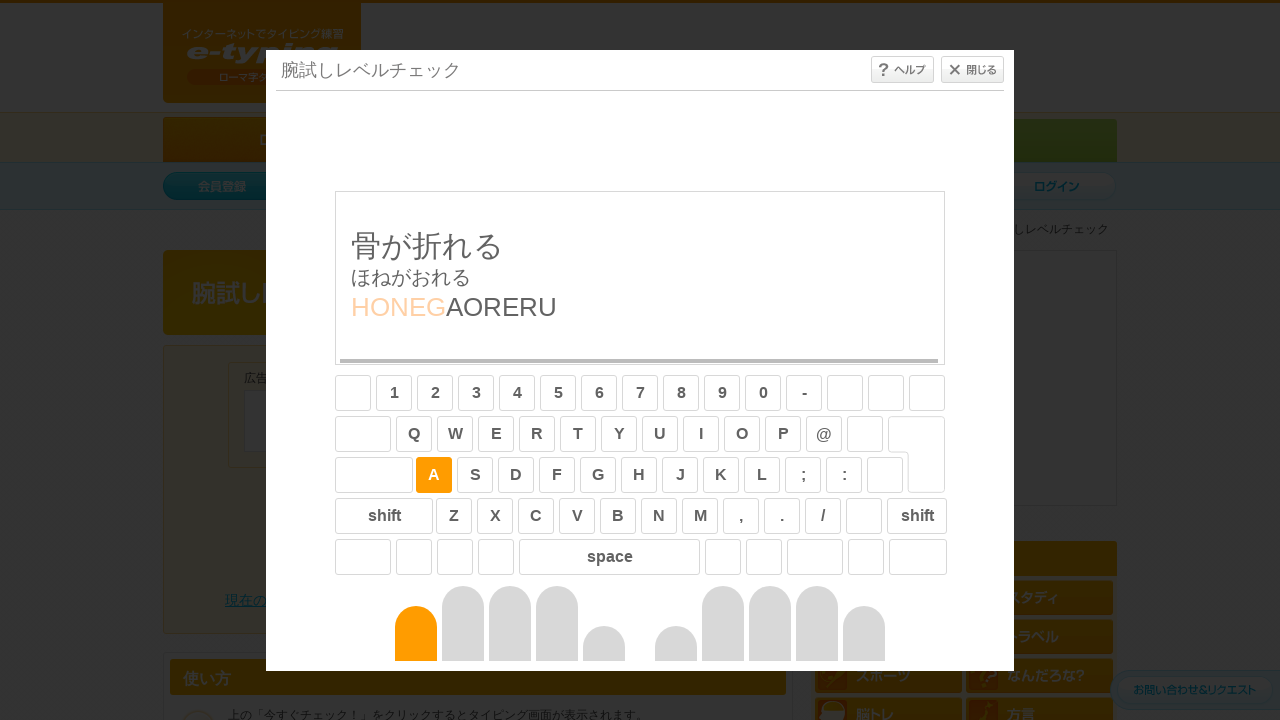

Typed character 'A' for sentence 1
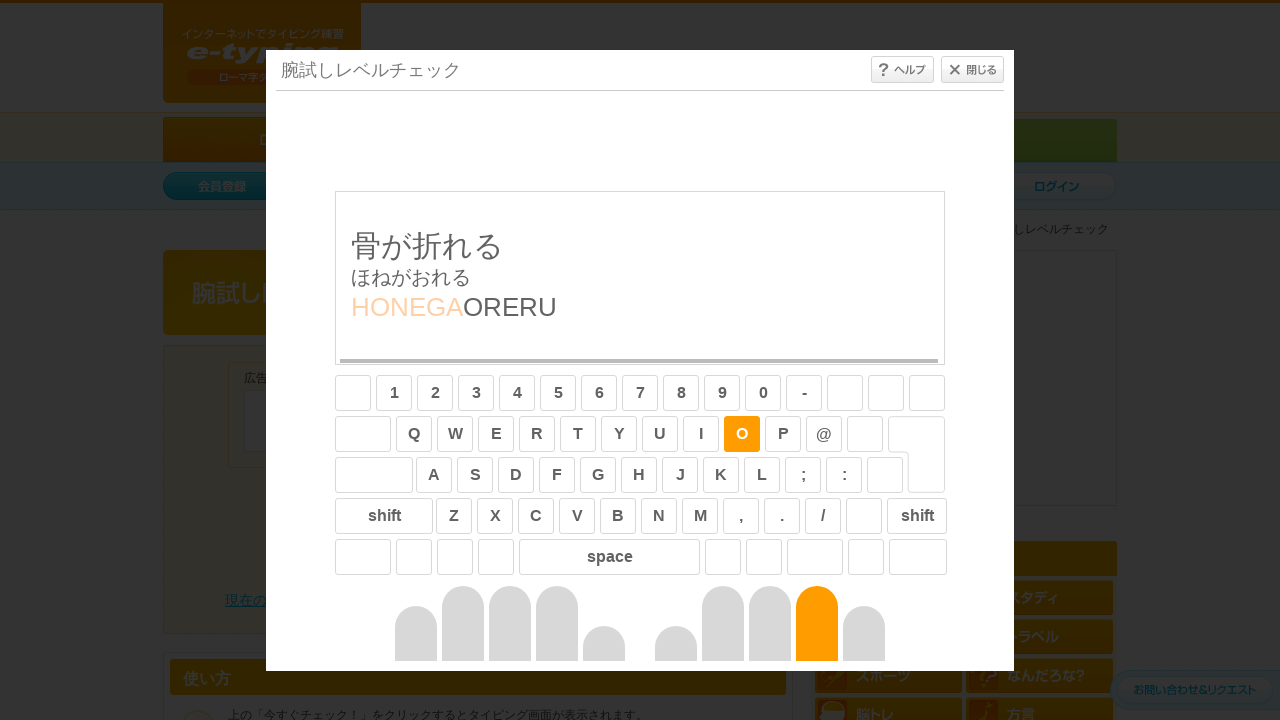

Typed character 'O' for sentence 1
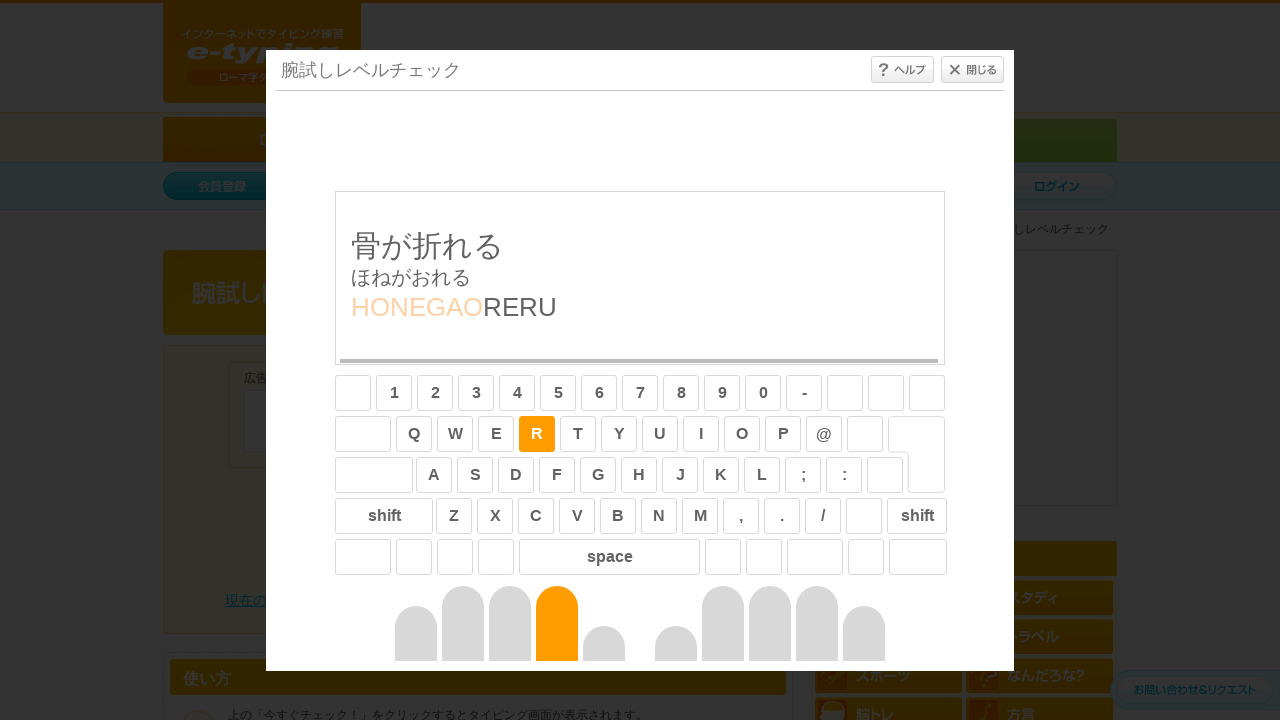

Typed character 'R' for sentence 1
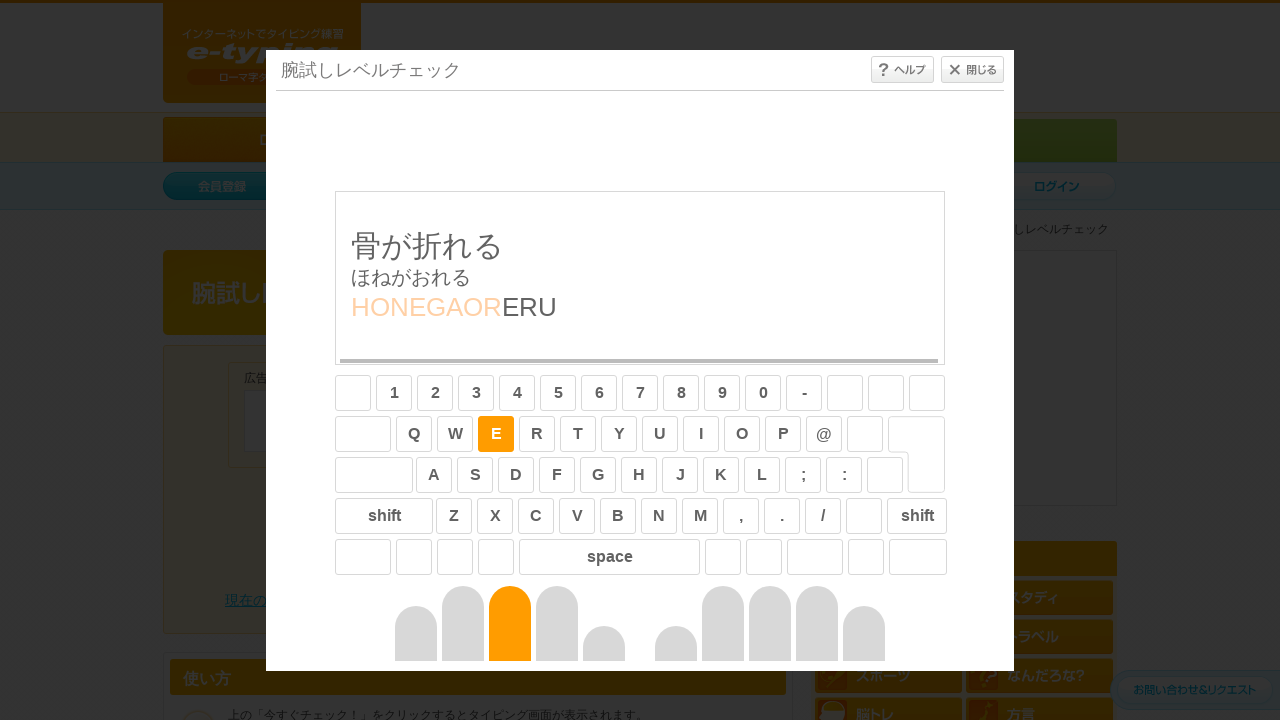

Typed character 'E' for sentence 1
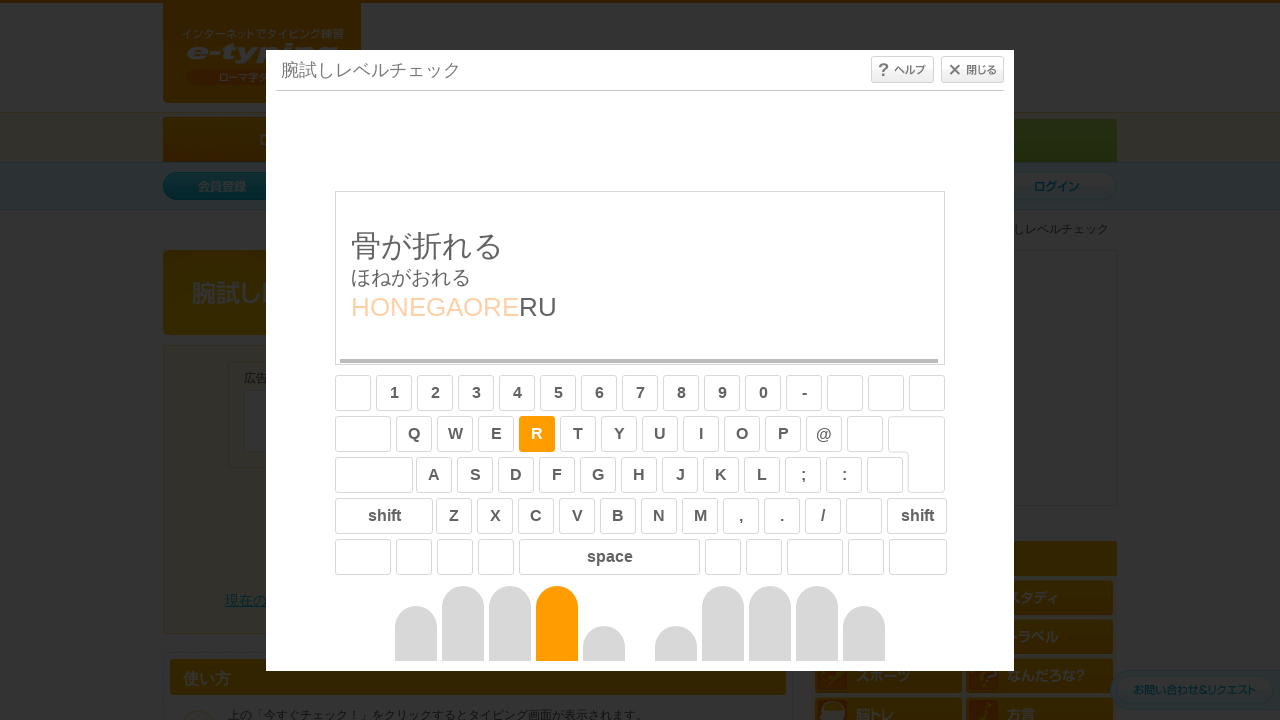

Typed character 'R' for sentence 1
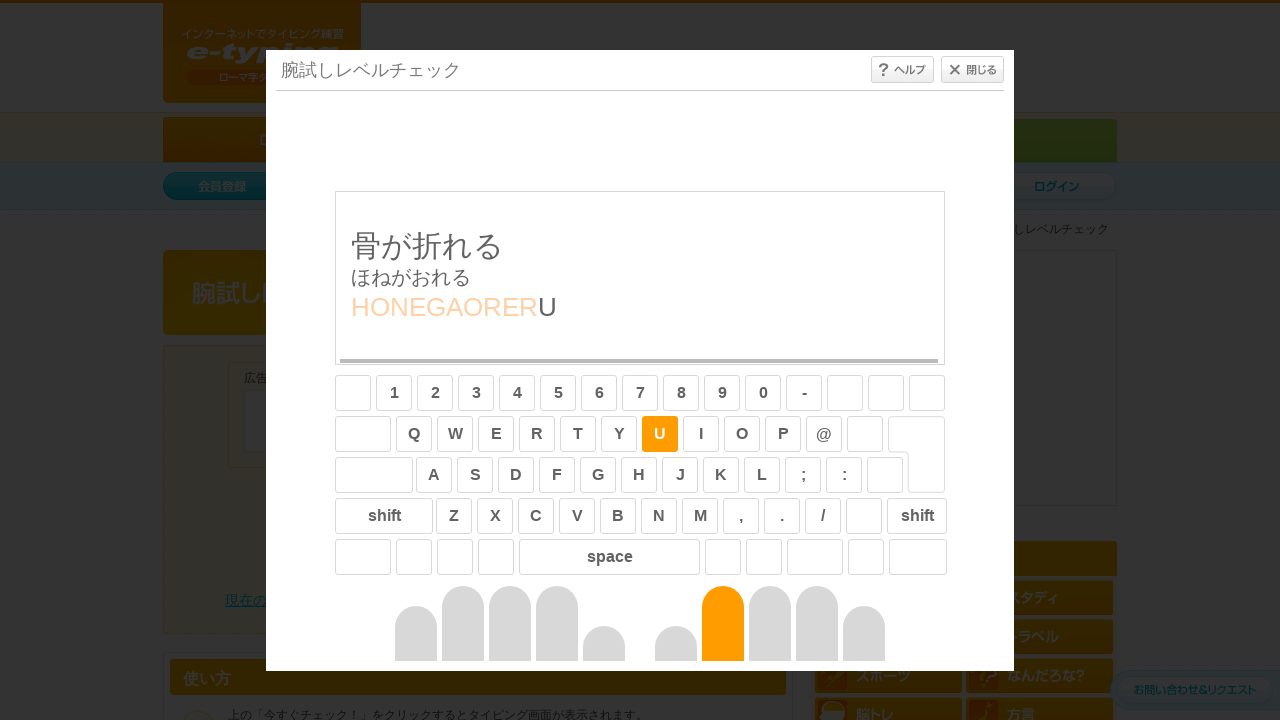

Typed character 'U' for sentence 1
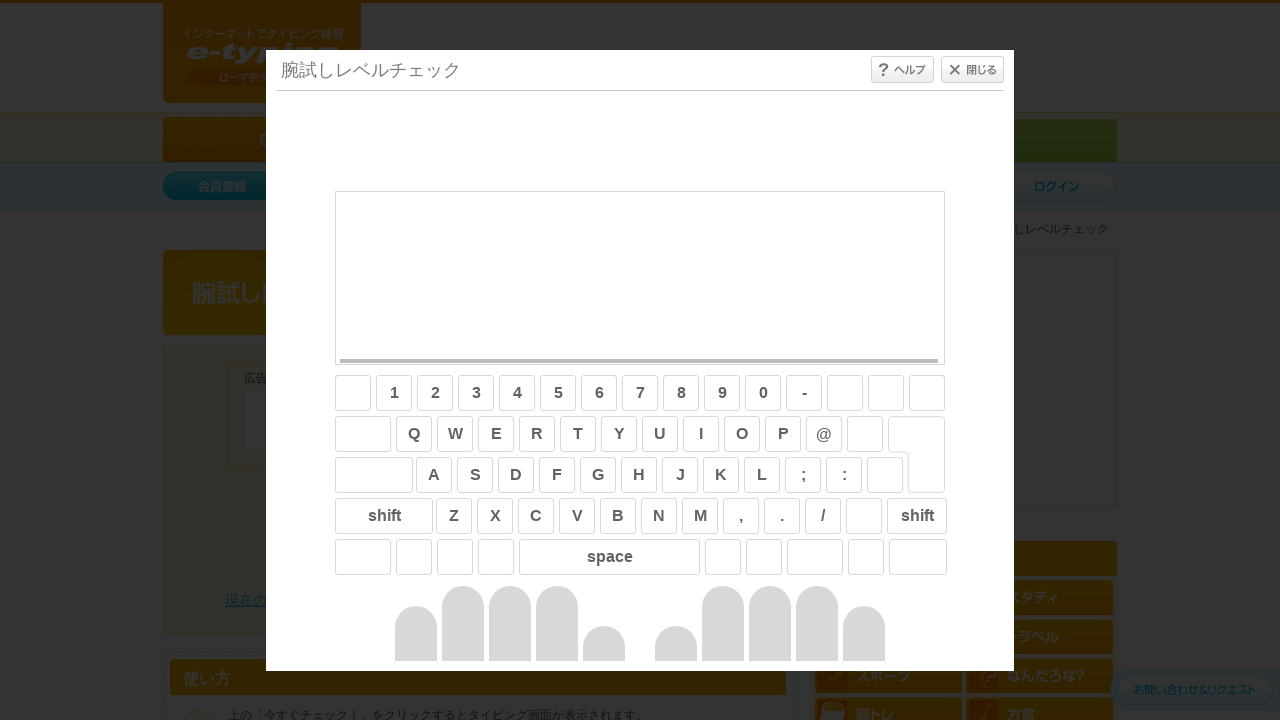

Completed typing sentence 1, waiting before next sentence
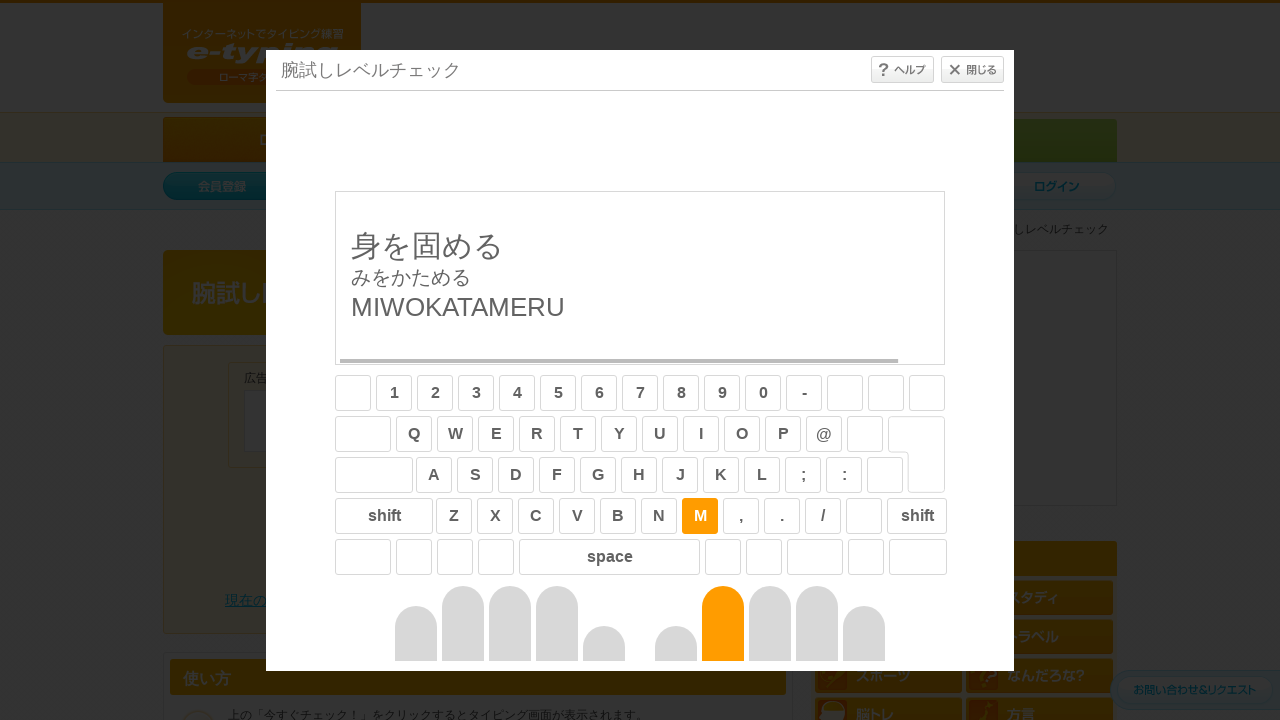

Retrieved sentence text for sentence 2: 'MIWOKATAMERU'
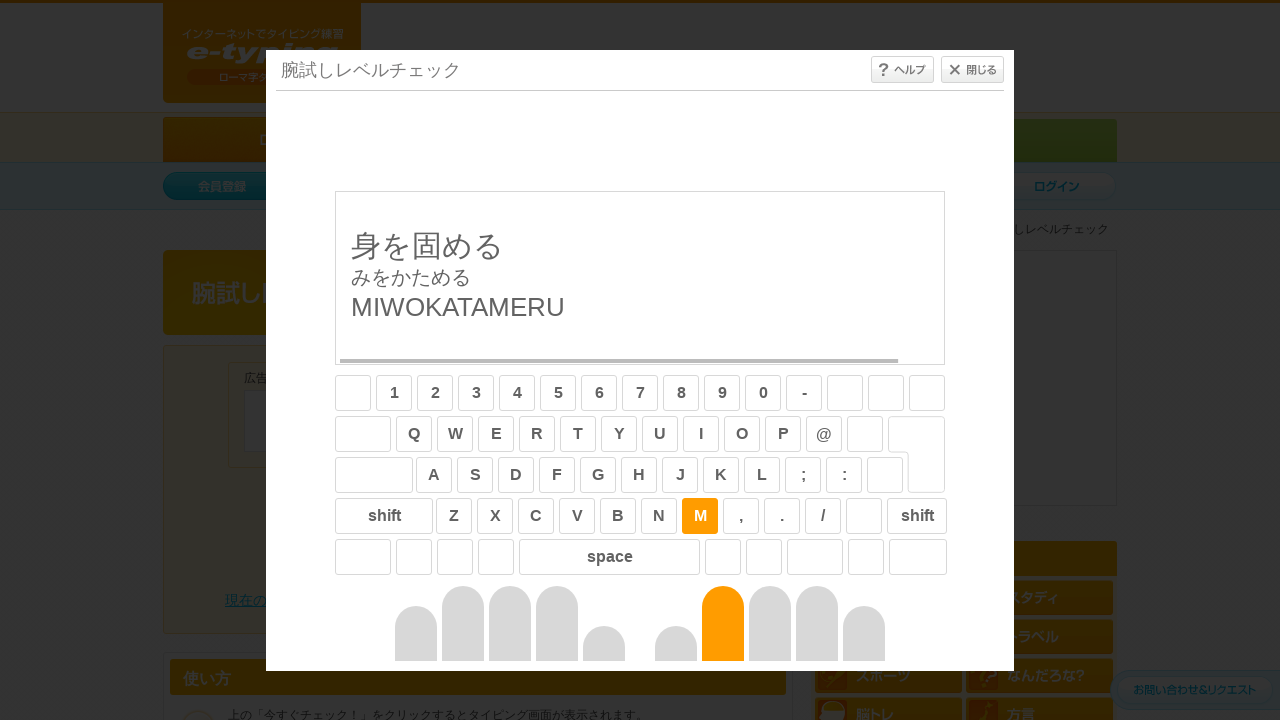

Typed character 'M' for sentence 2
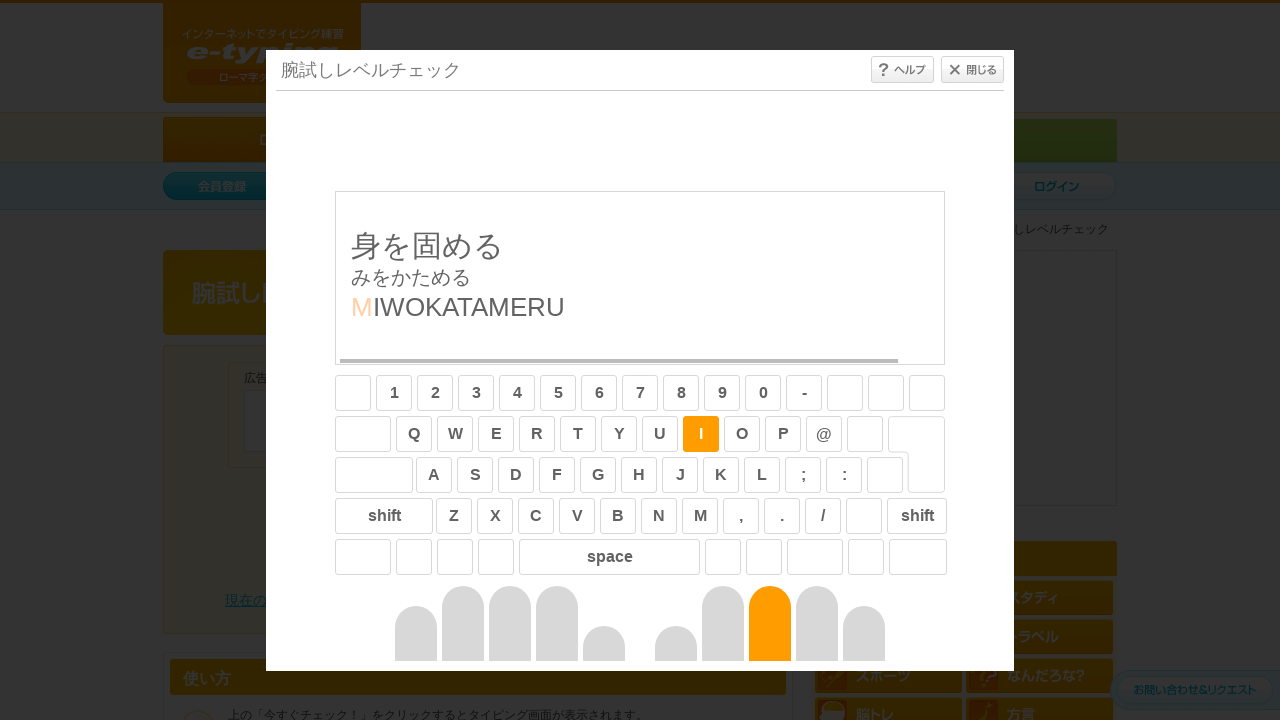

Typed character 'I' for sentence 2
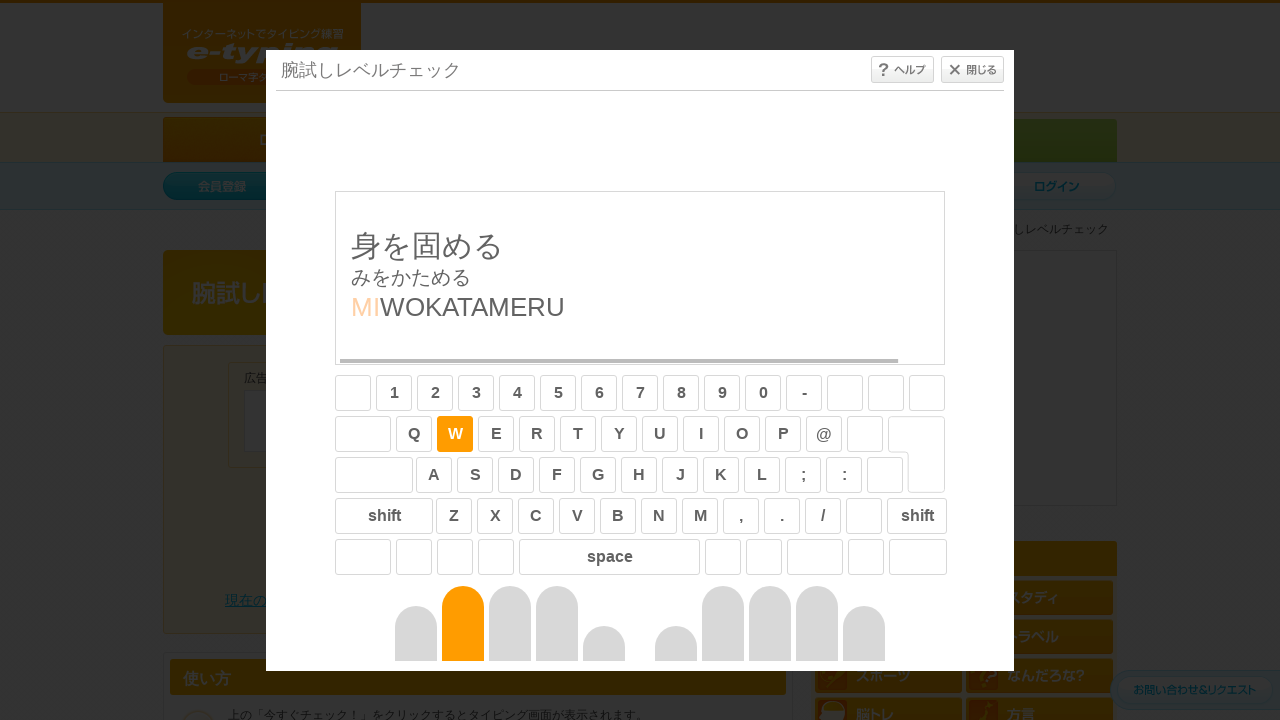

Typed character 'W' for sentence 2
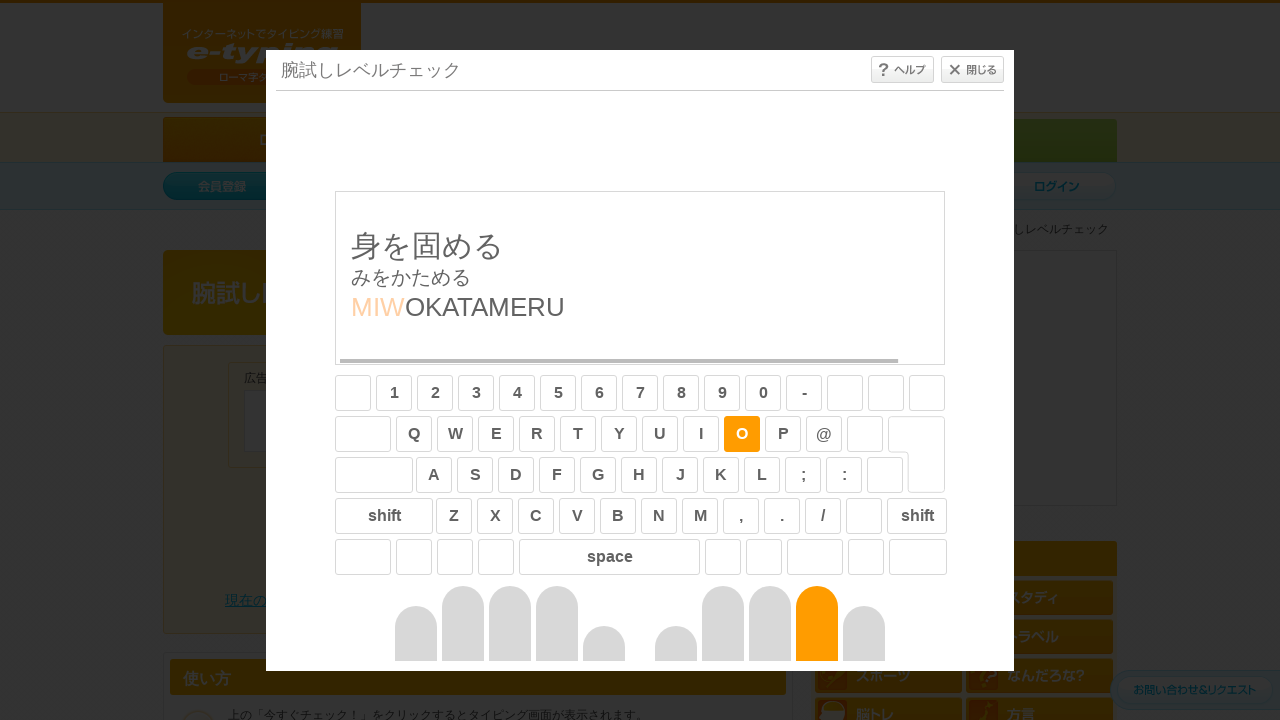

Typed character 'O' for sentence 2
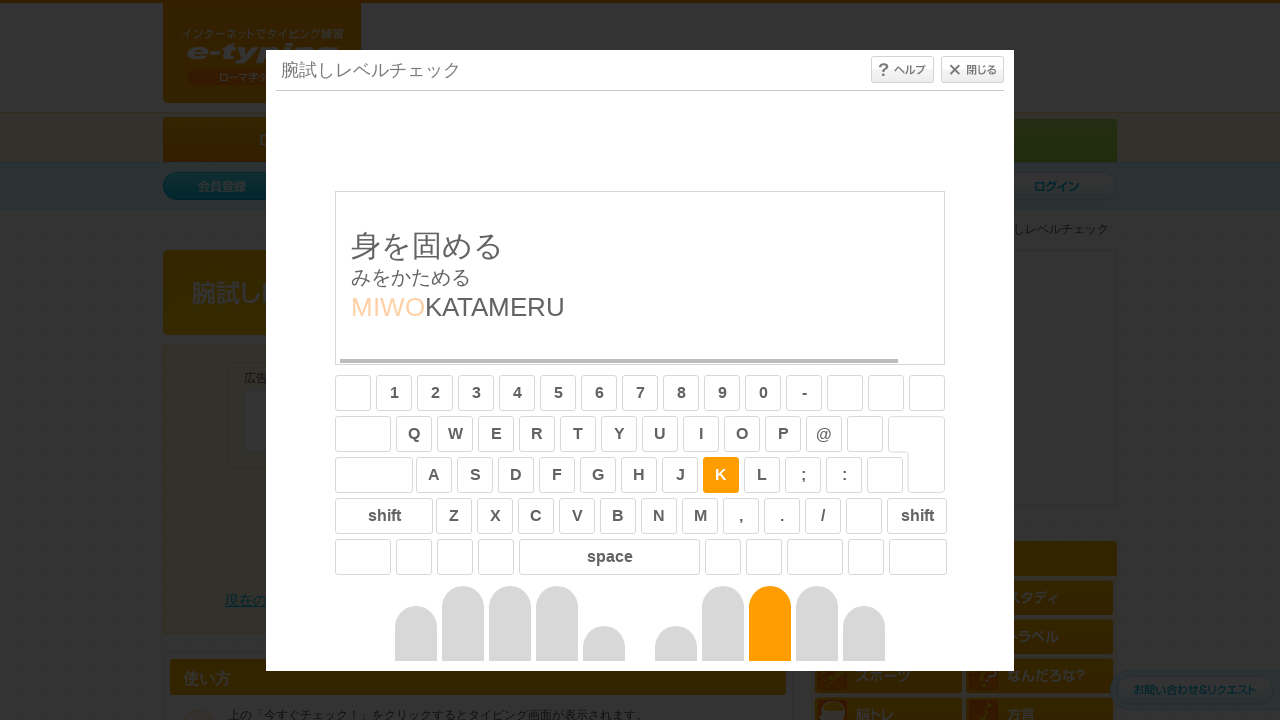

Typed character 'K' for sentence 2
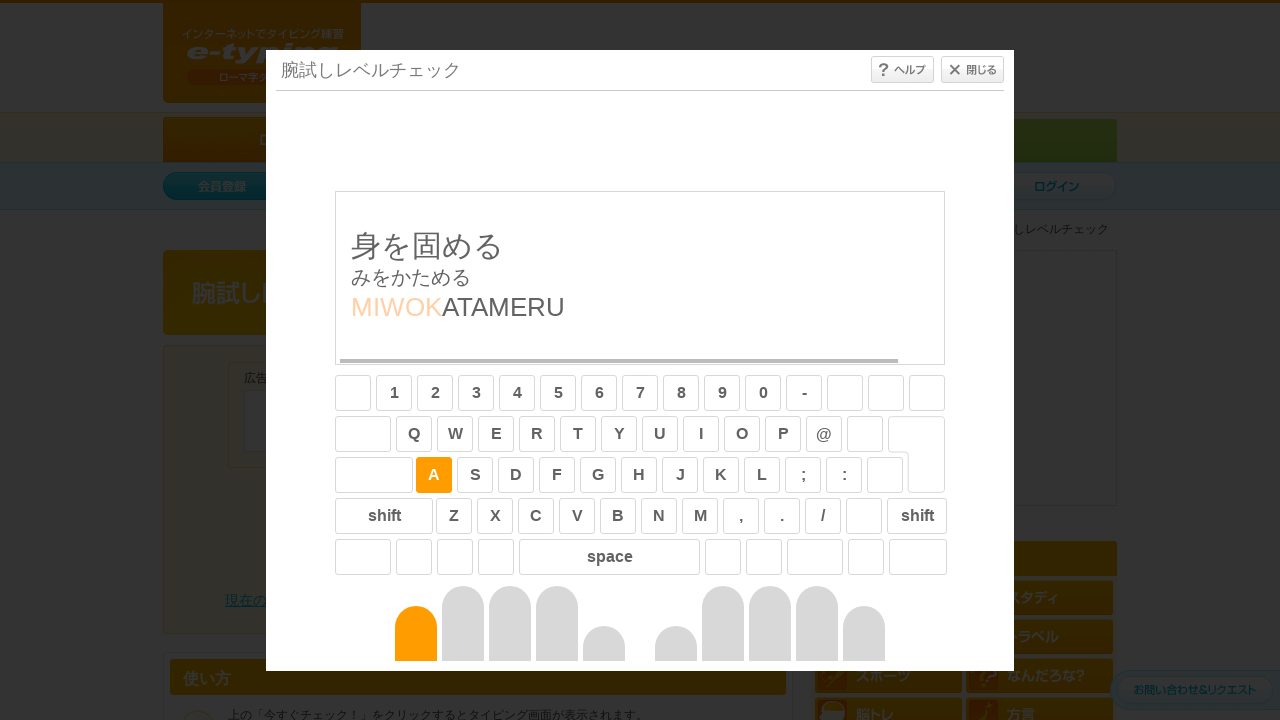

Typed character 'A' for sentence 2
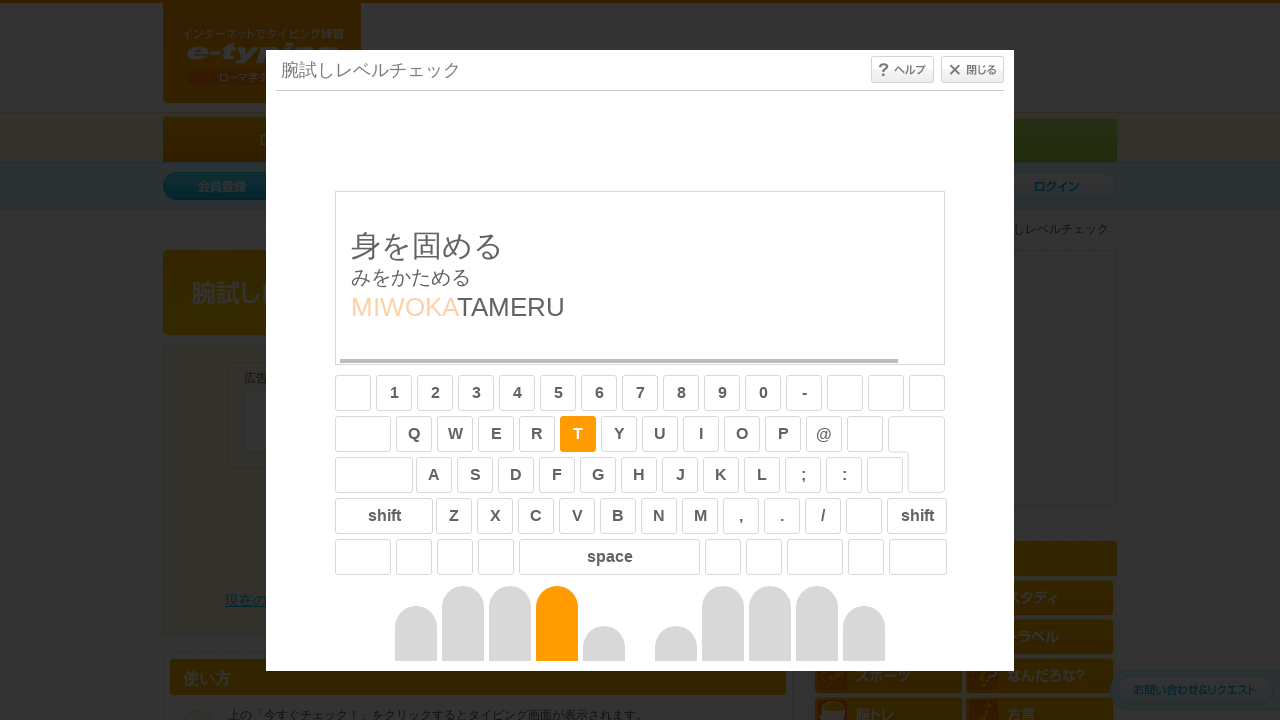

Typed character 'T' for sentence 2
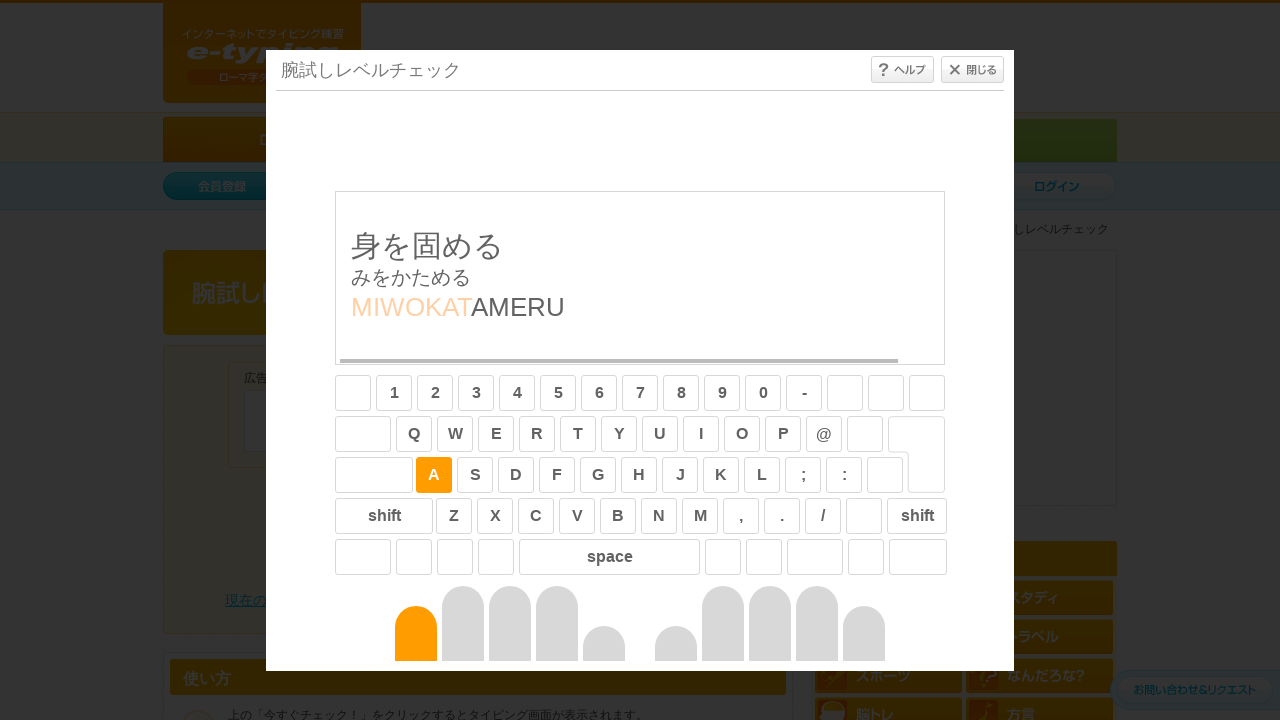

Typed character 'A' for sentence 2
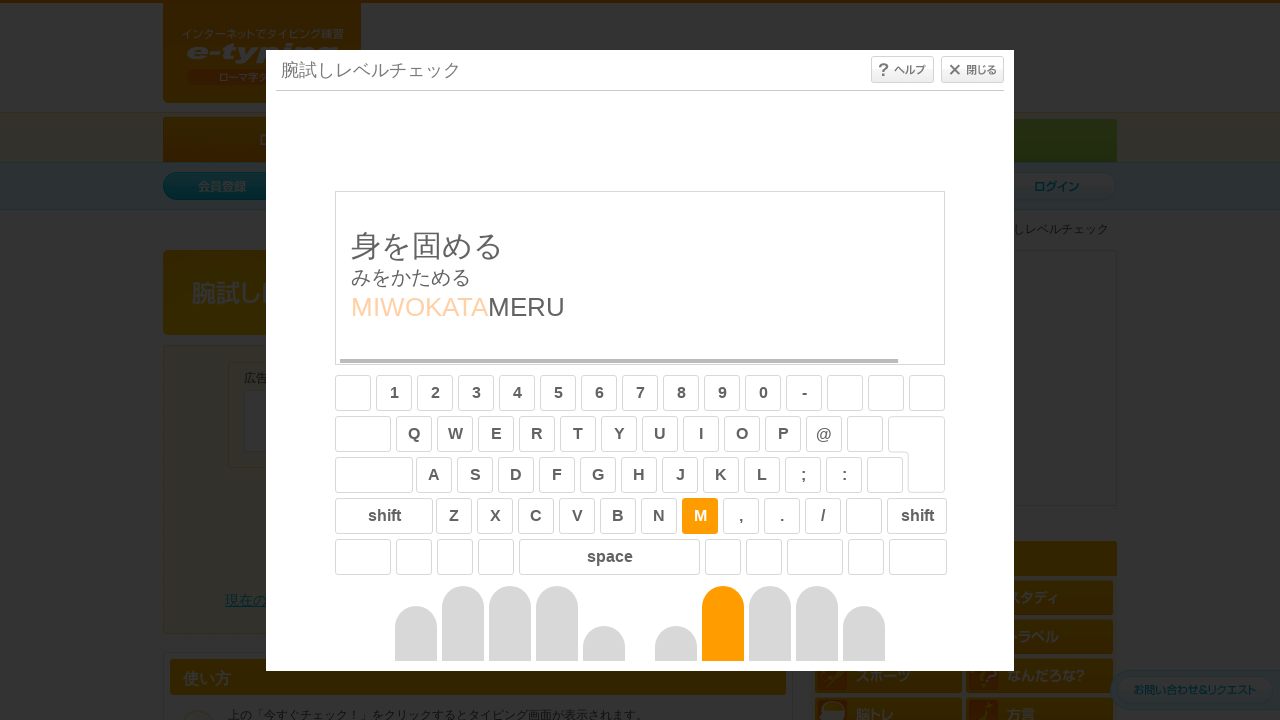

Typed character 'M' for sentence 2
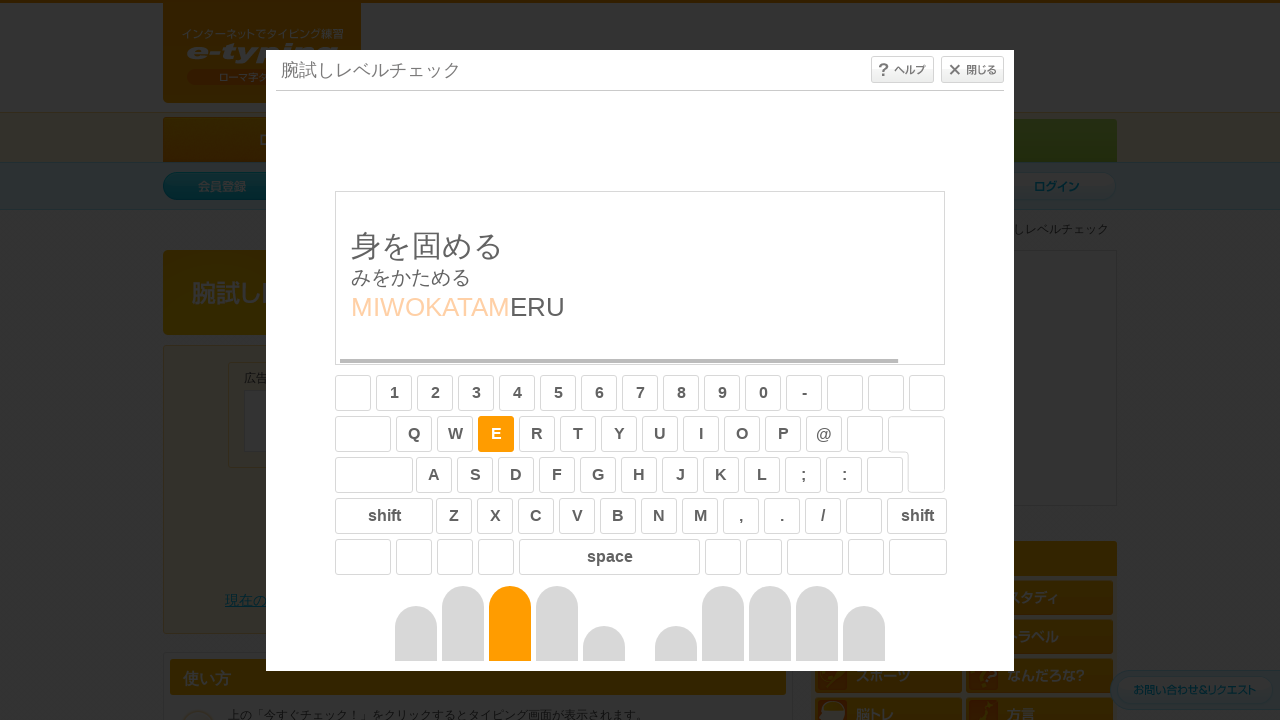

Typed character 'E' for sentence 2
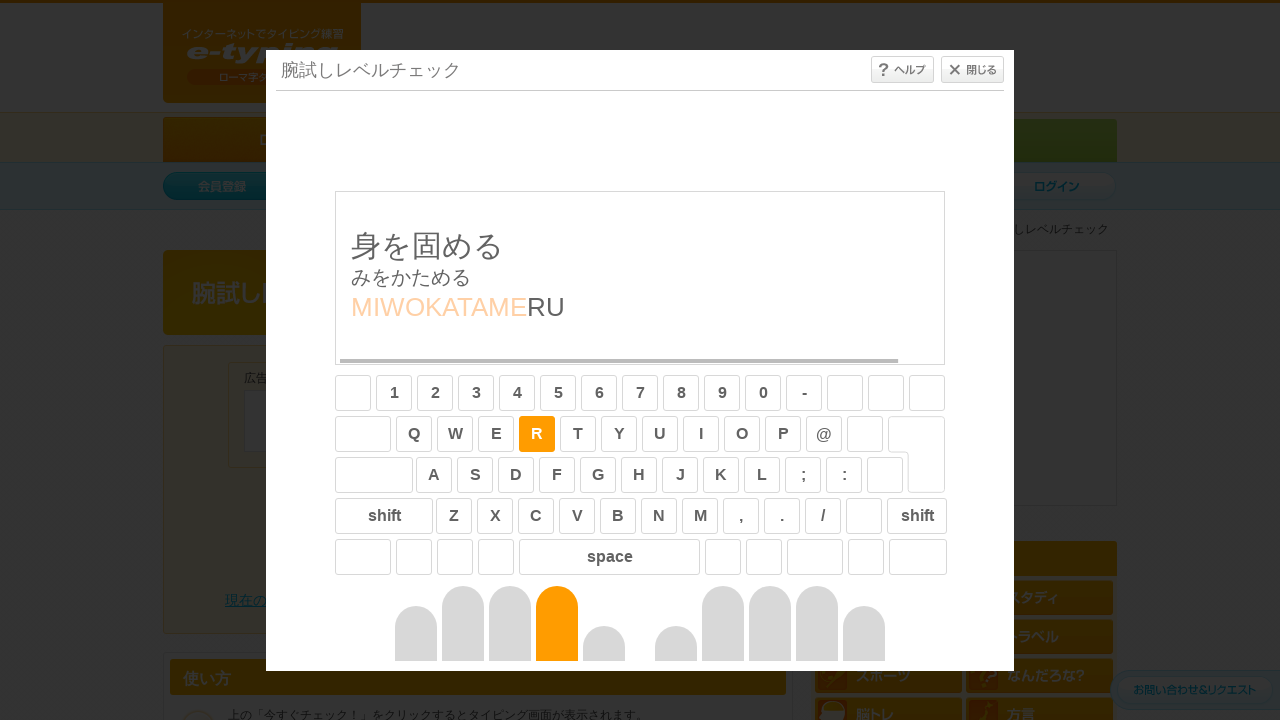

Typed character 'R' for sentence 2
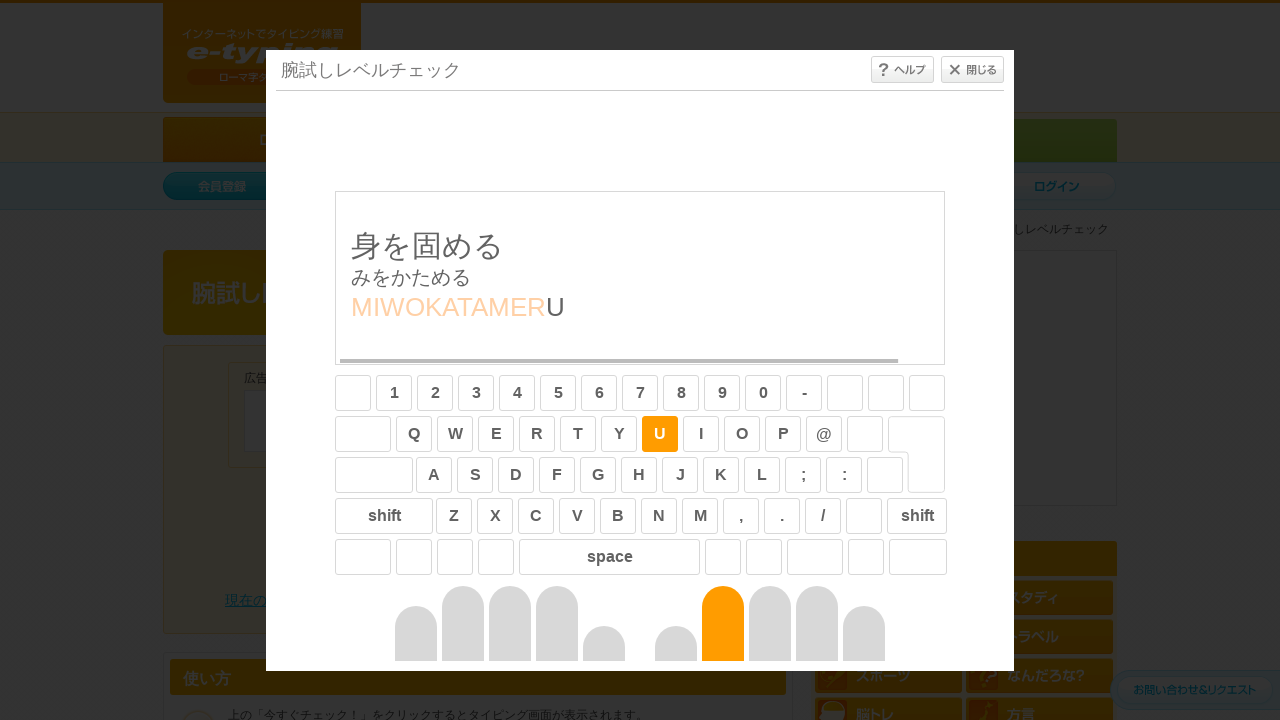

Typed character 'U' for sentence 2
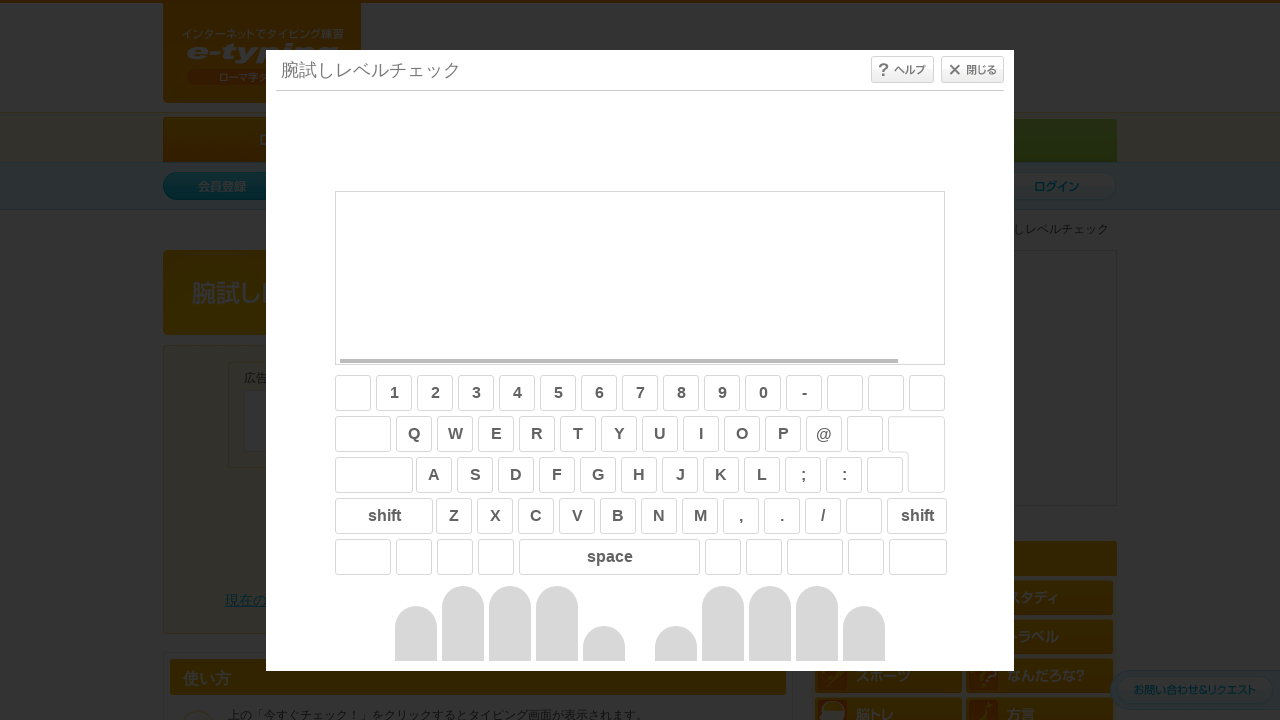

Completed typing sentence 2, waiting before next sentence
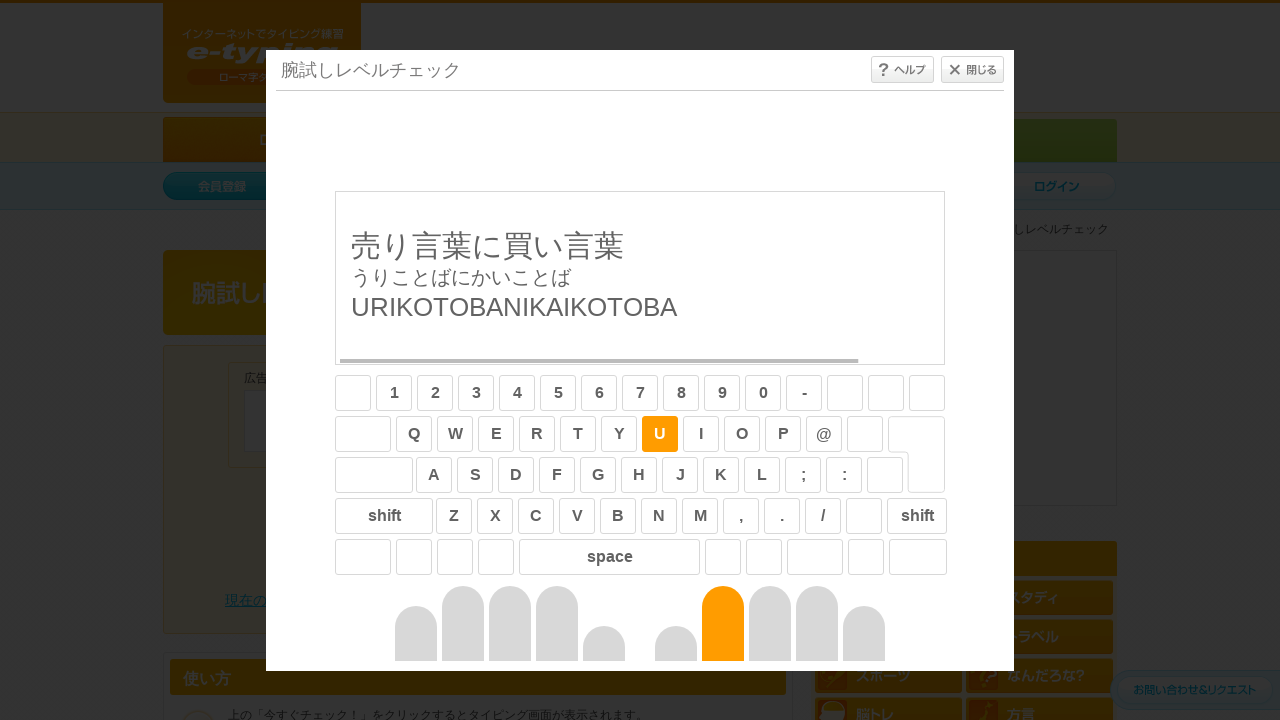

Retrieved sentence text for sentence 3: 'URIKOTOBANIKAIKOTOBA'
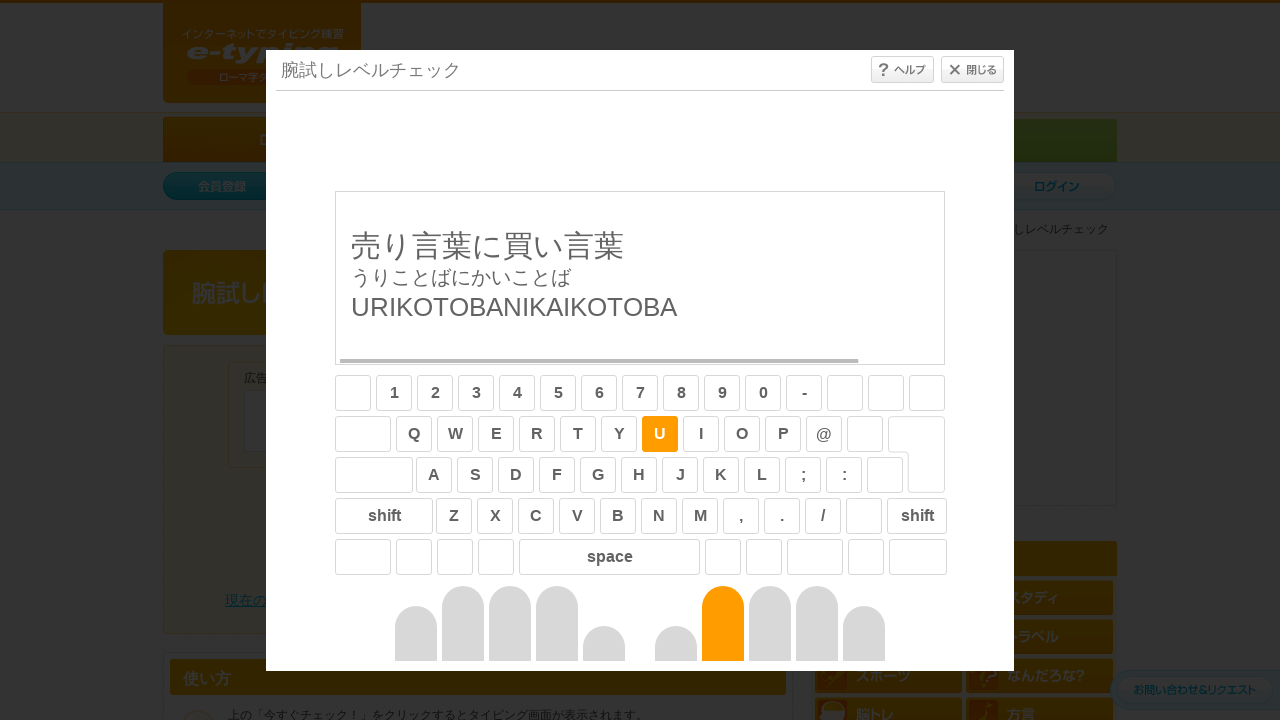

Typed character 'U' for sentence 3
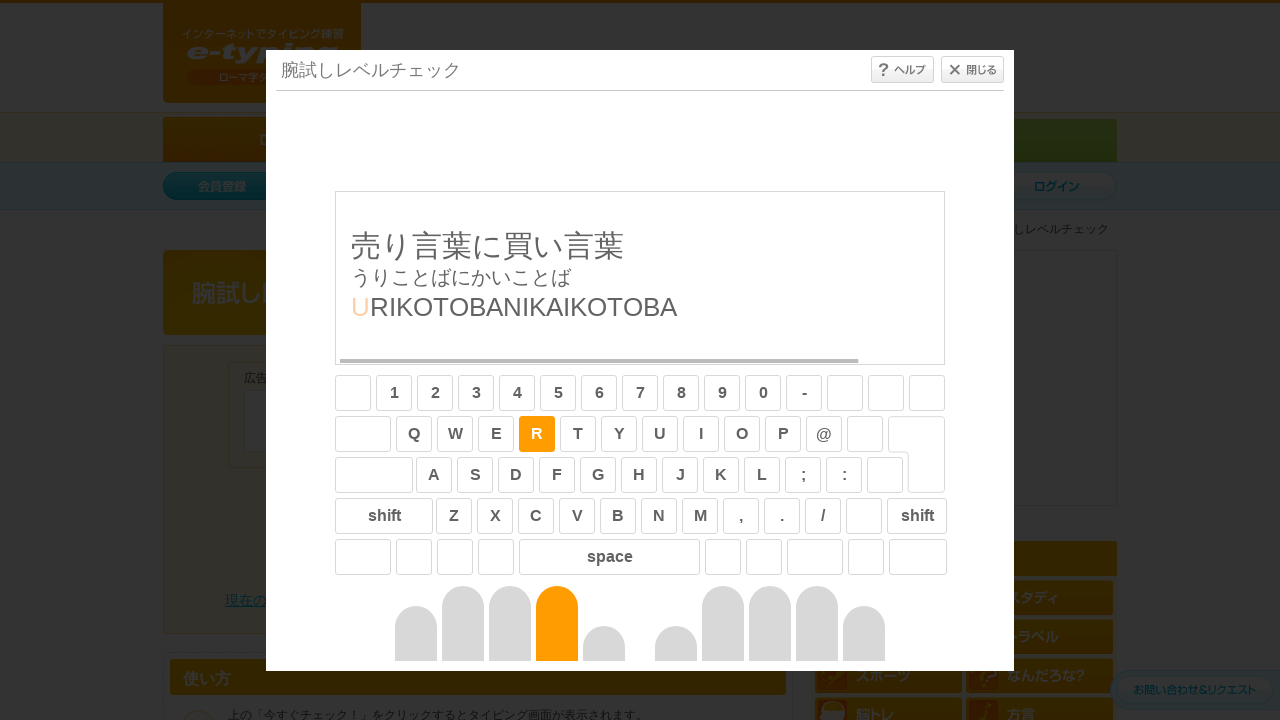

Typed character 'R' for sentence 3
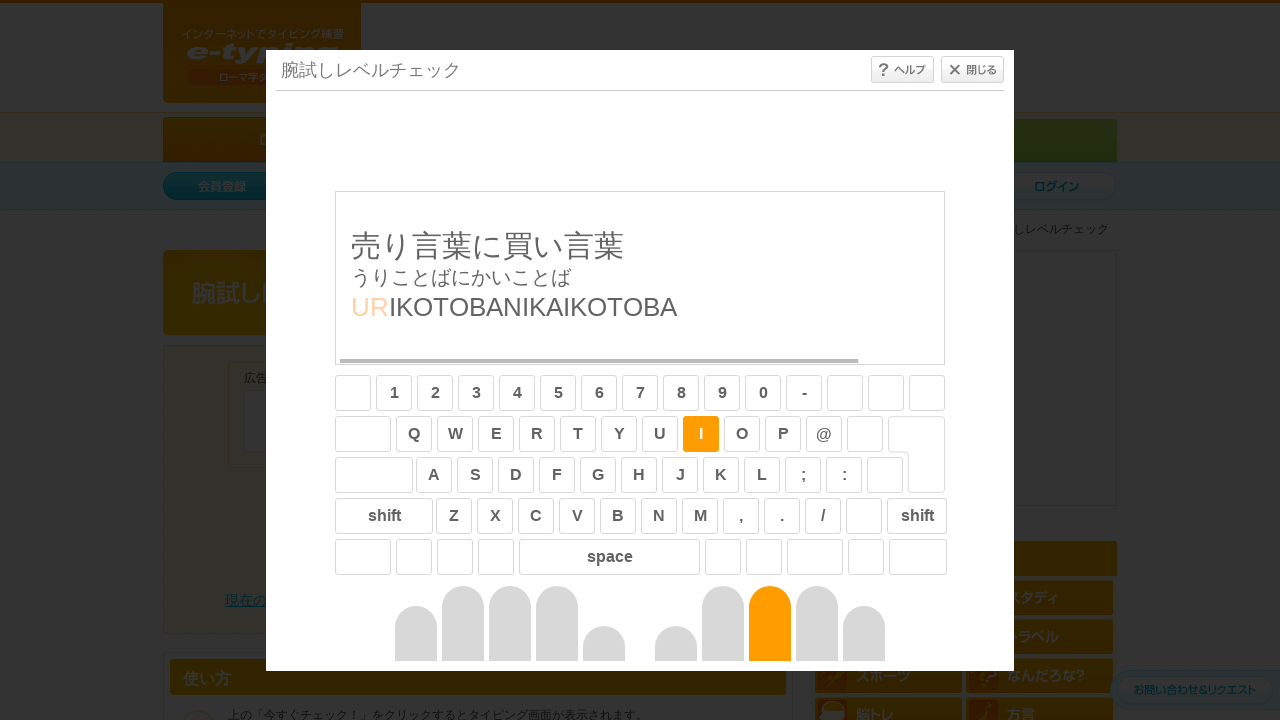

Typed character 'I' for sentence 3
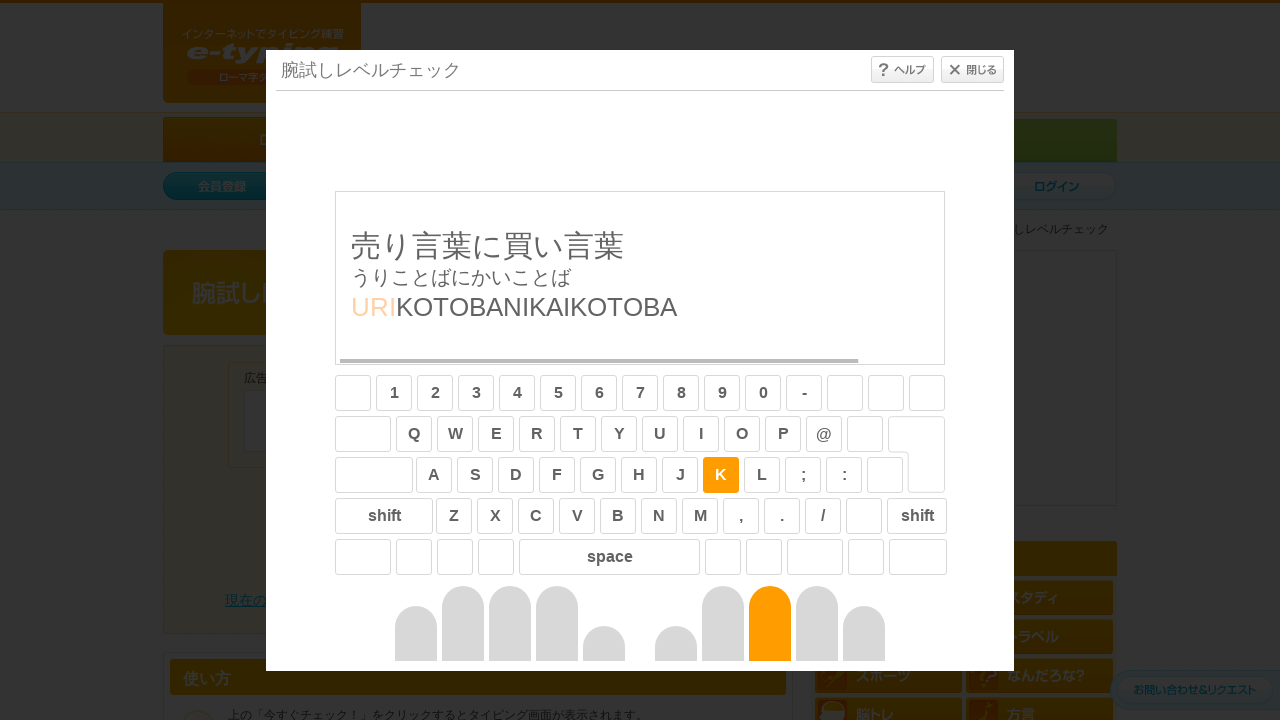

Typed character 'K' for sentence 3
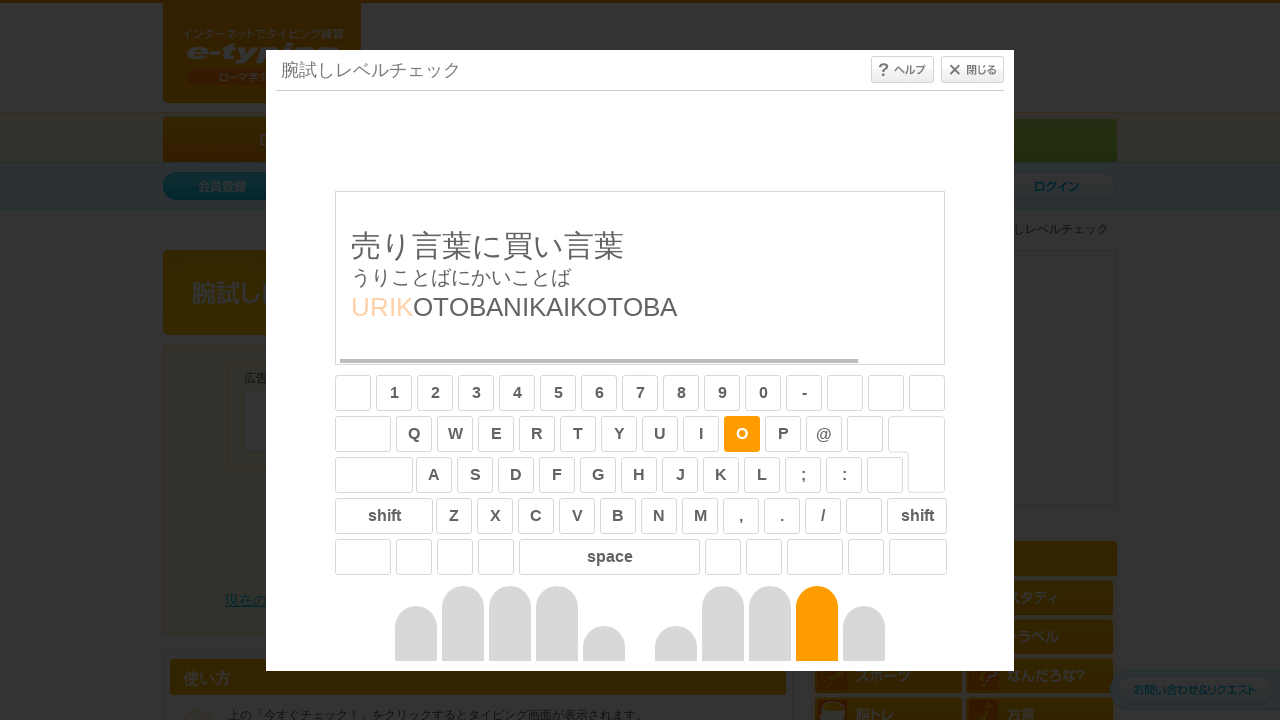

Typed character 'O' for sentence 3
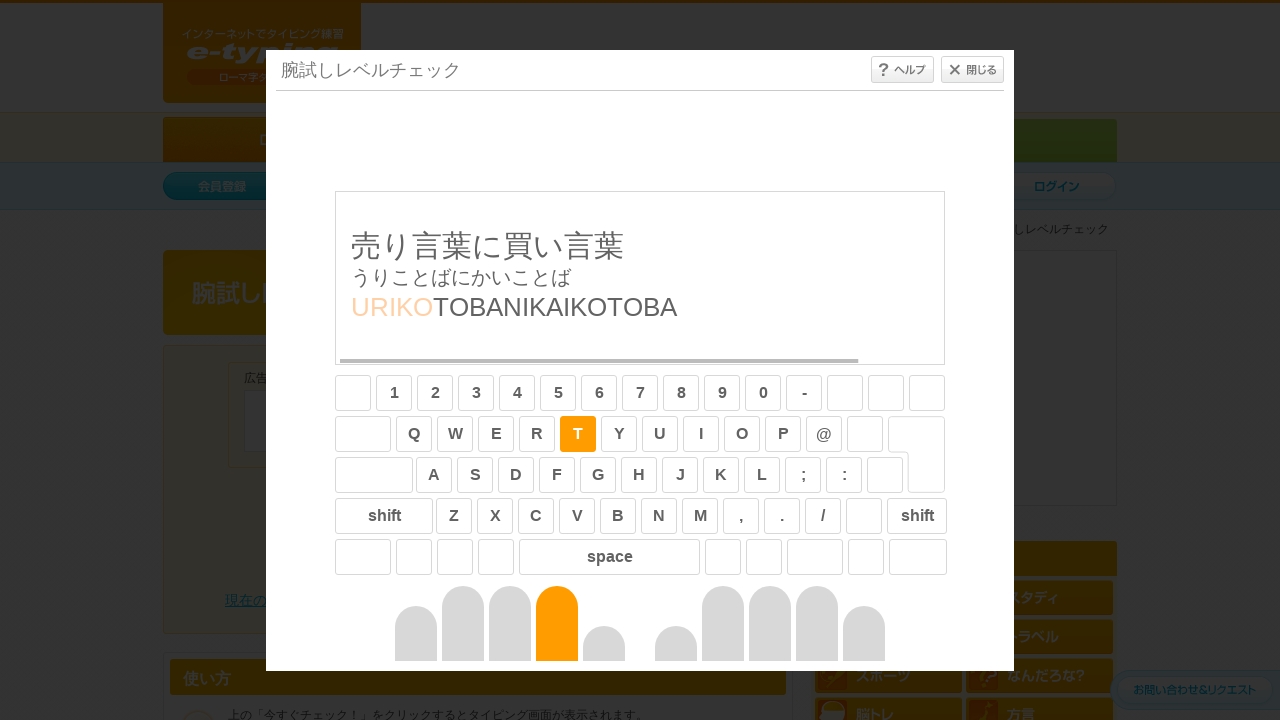

Typed character 'T' for sentence 3
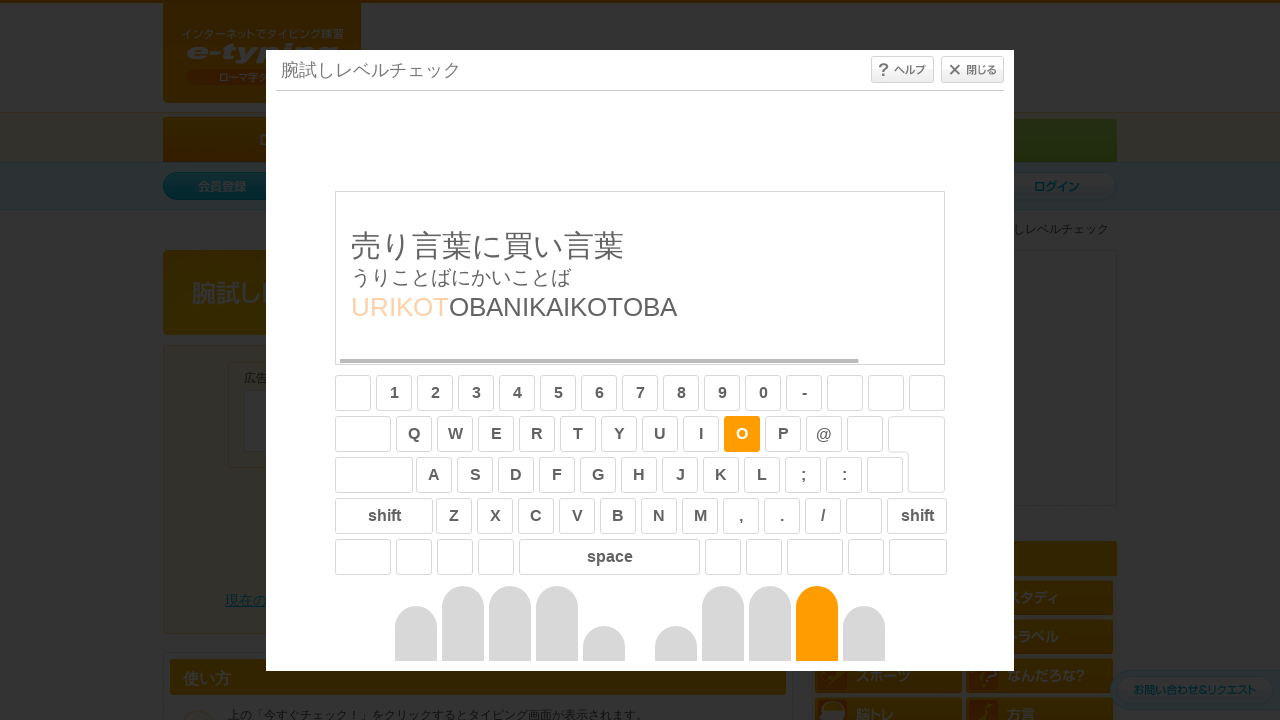

Typed character 'O' for sentence 3
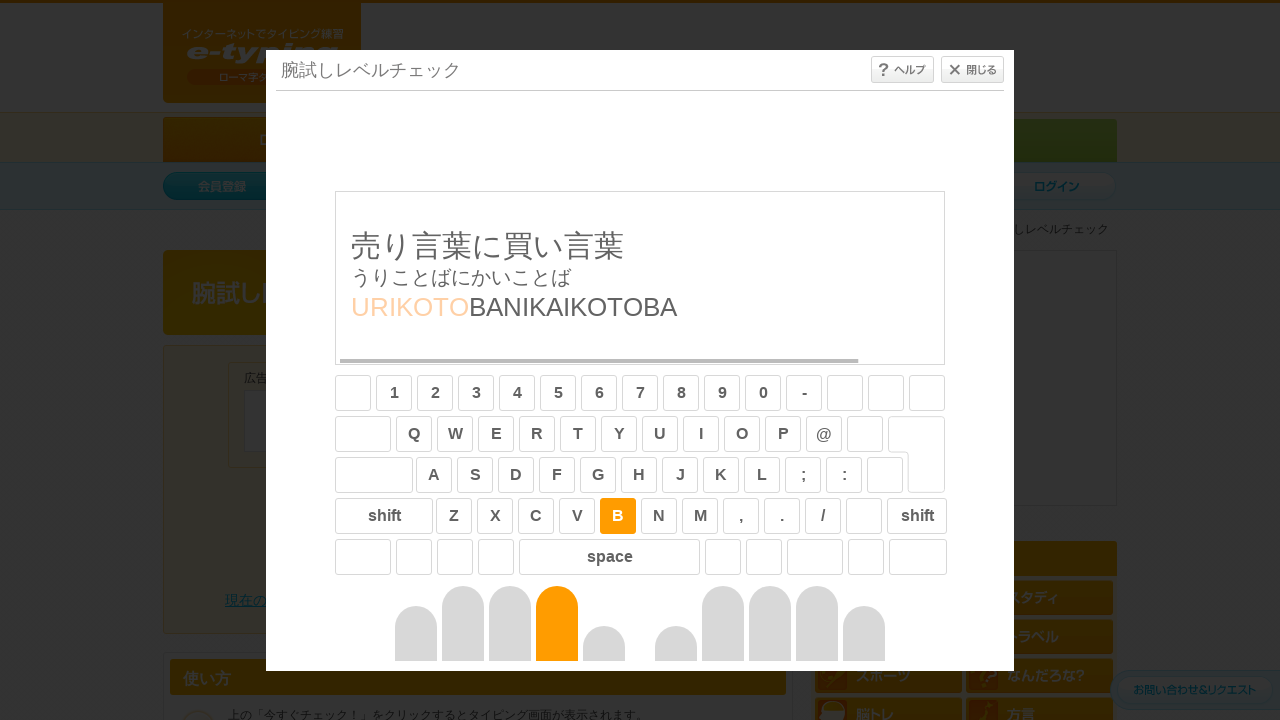

Typed character 'B' for sentence 3
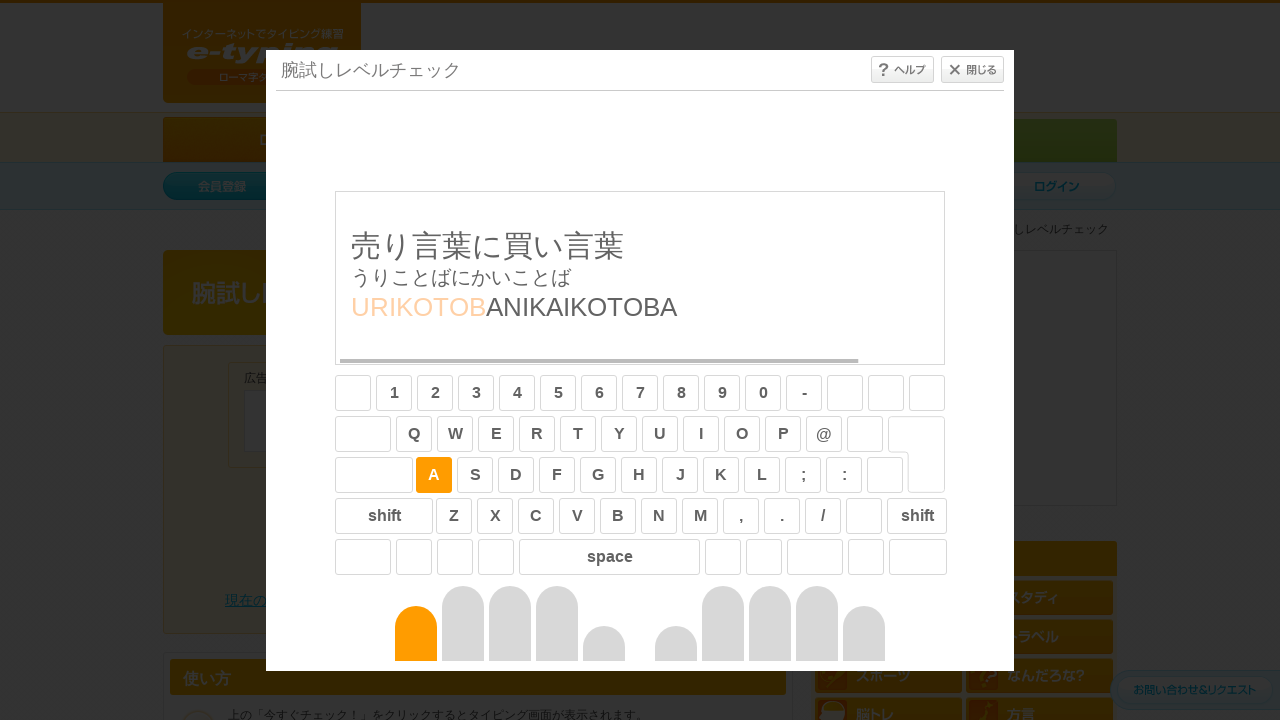

Typed character 'A' for sentence 3
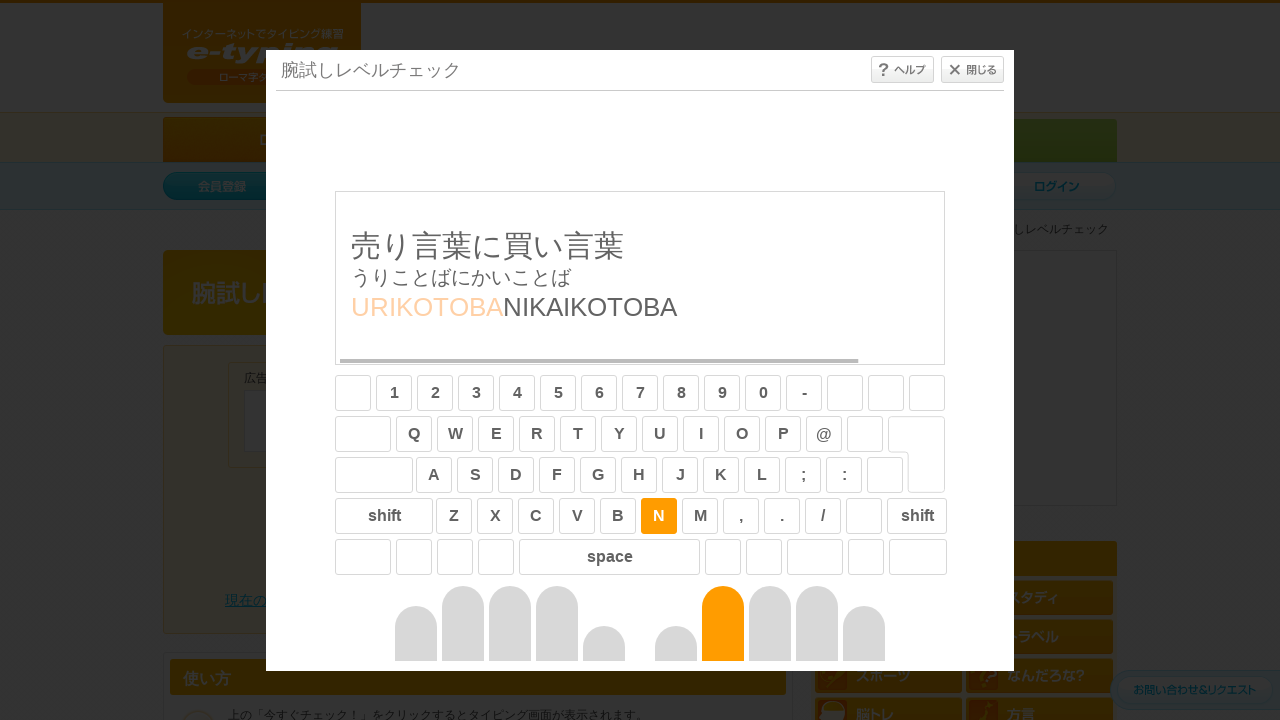

Typed character 'N' for sentence 3
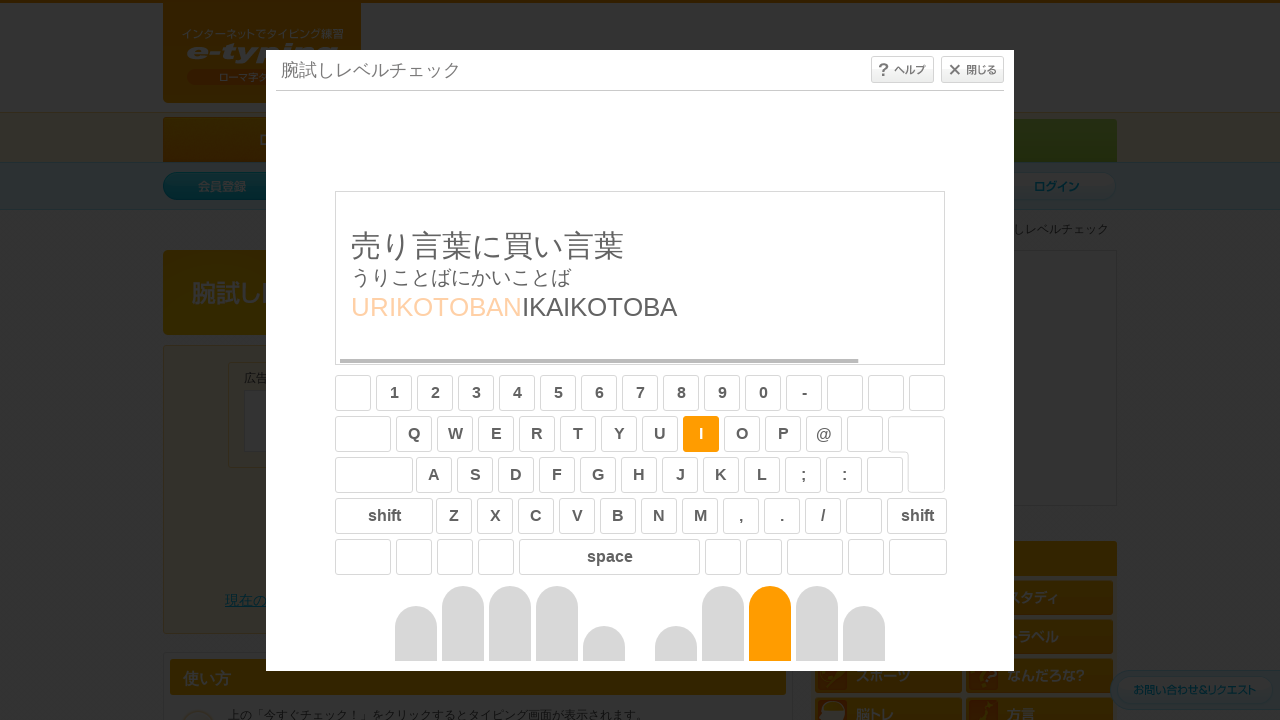

Typed character 'I' for sentence 3
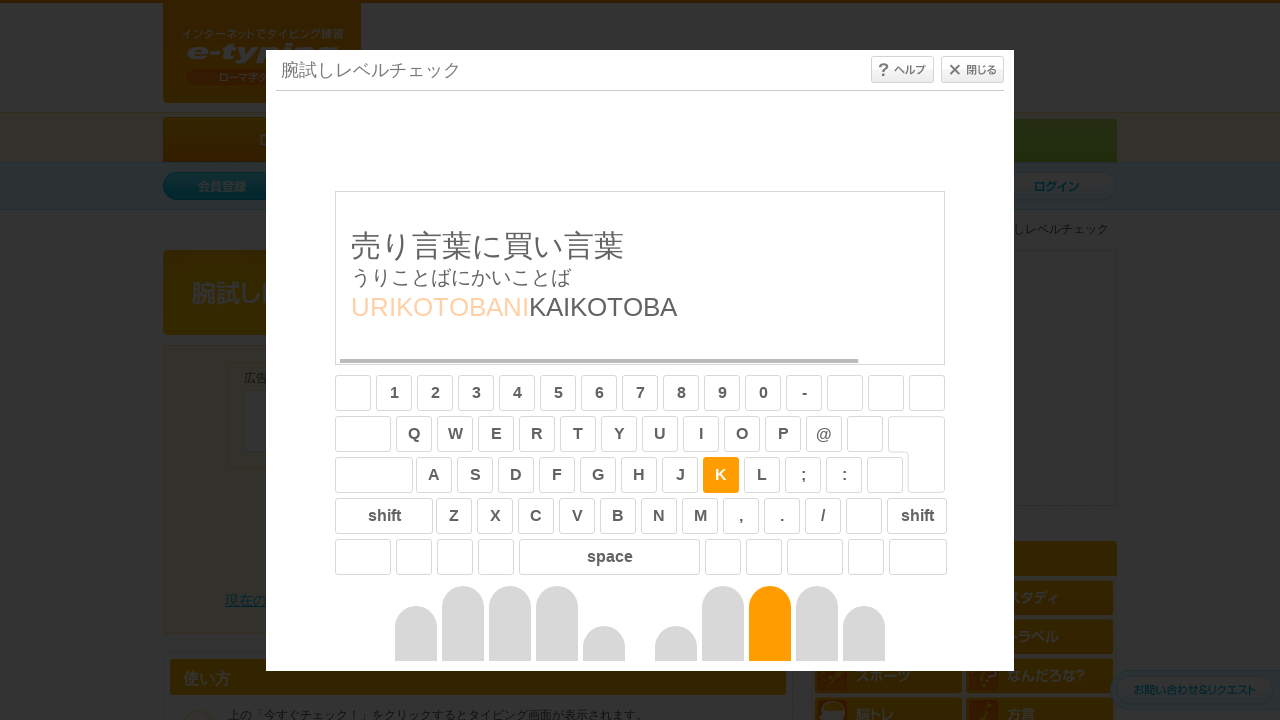

Typed character 'K' for sentence 3
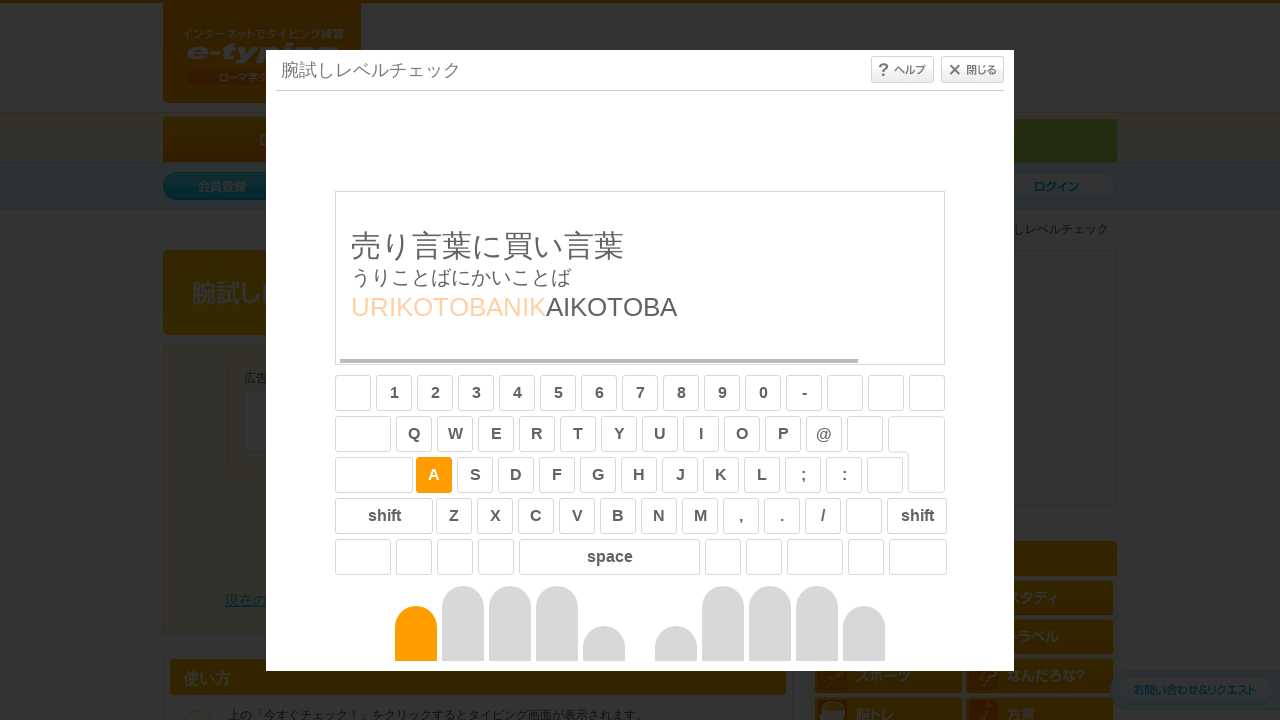

Typed character 'A' for sentence 3
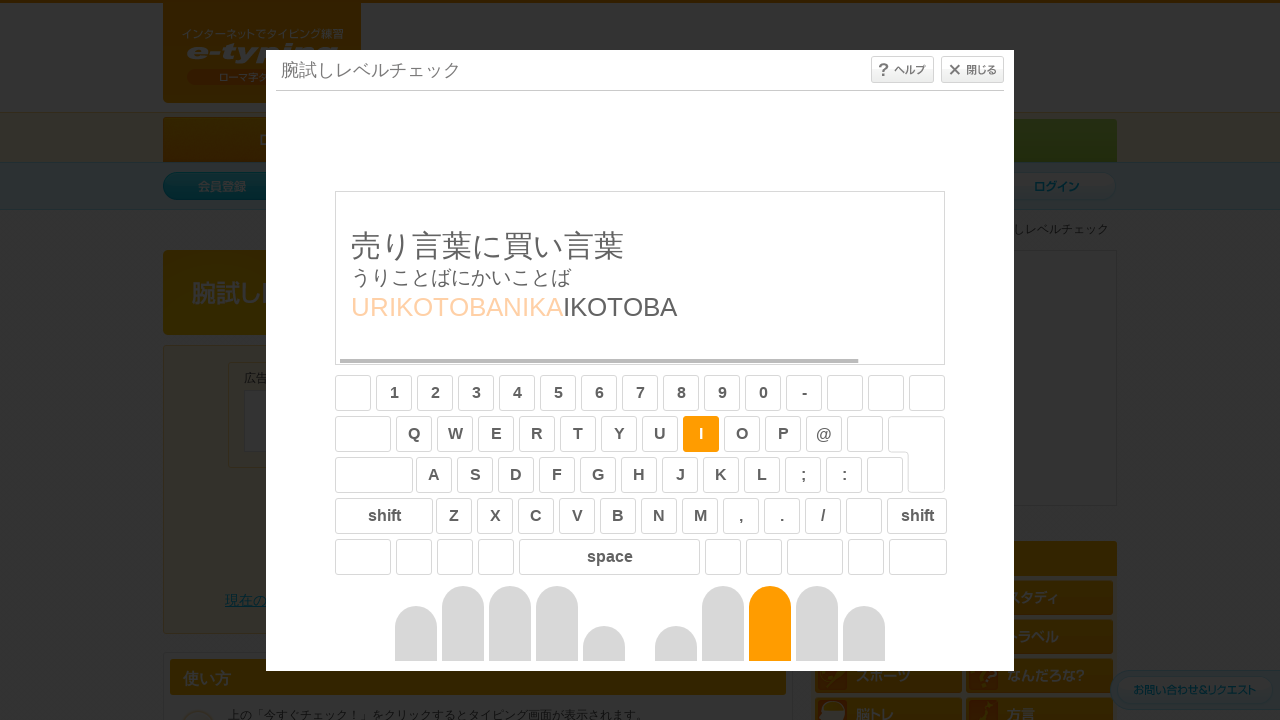

Typed character 'I' for sentence 3
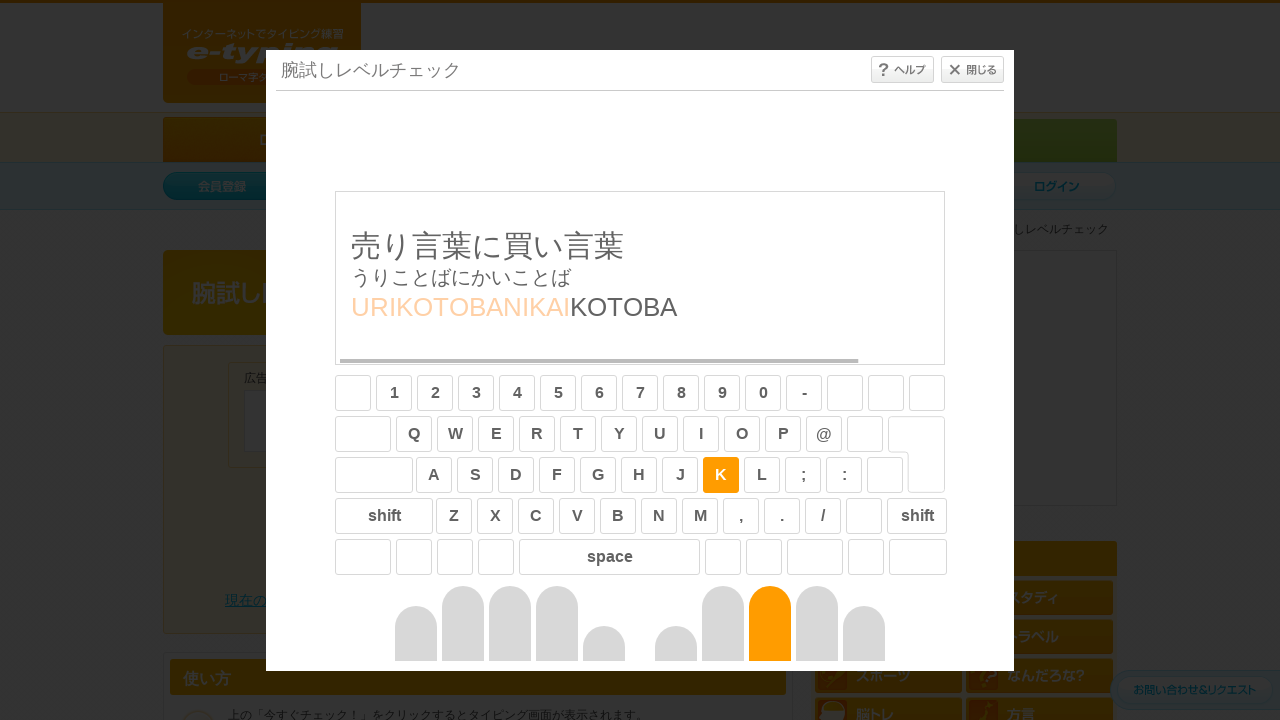

Typed character 'K' for sentence 3
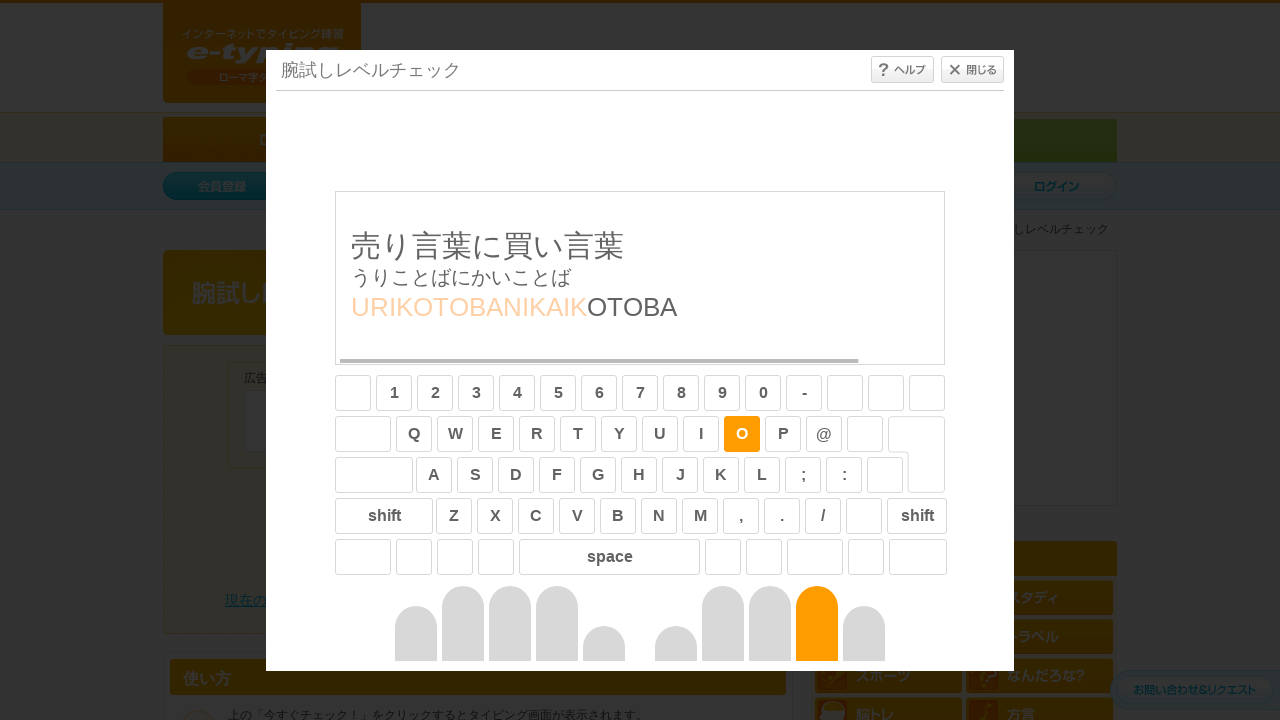

Typed character 'O' for sentence 3
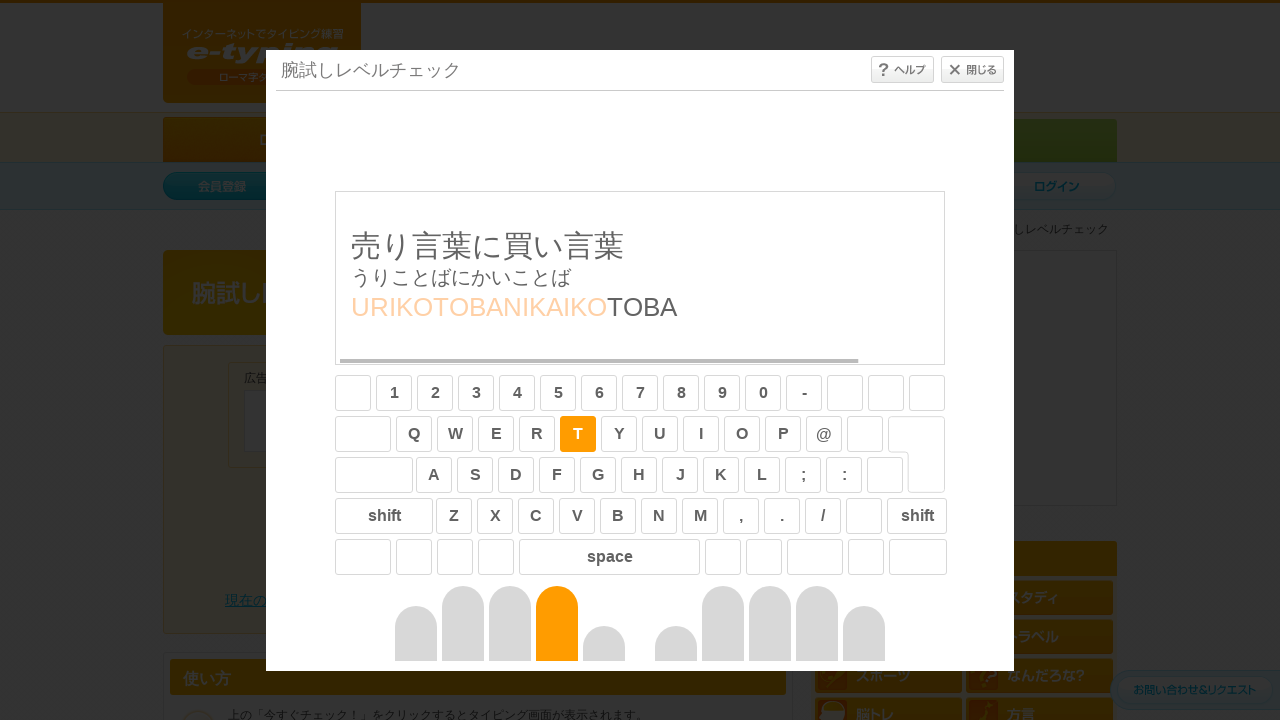

Typed character 'T' for sentence 3
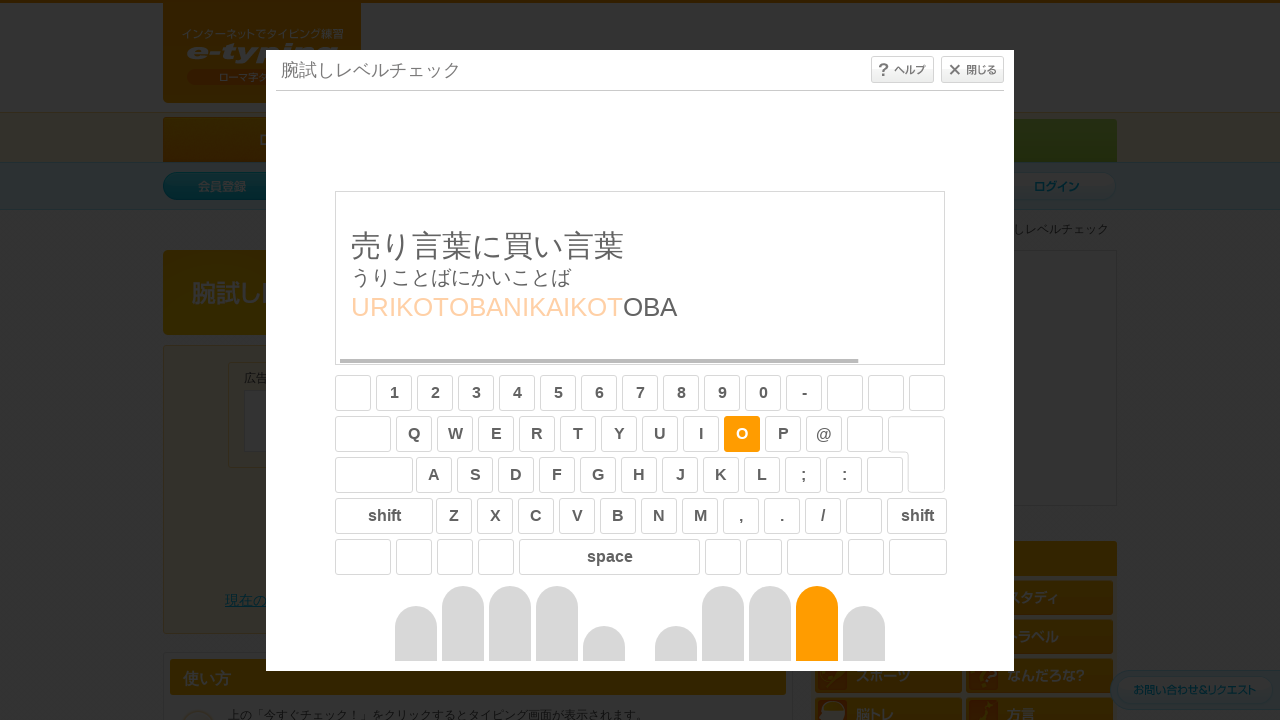

Typed character 'O' for sentence 3
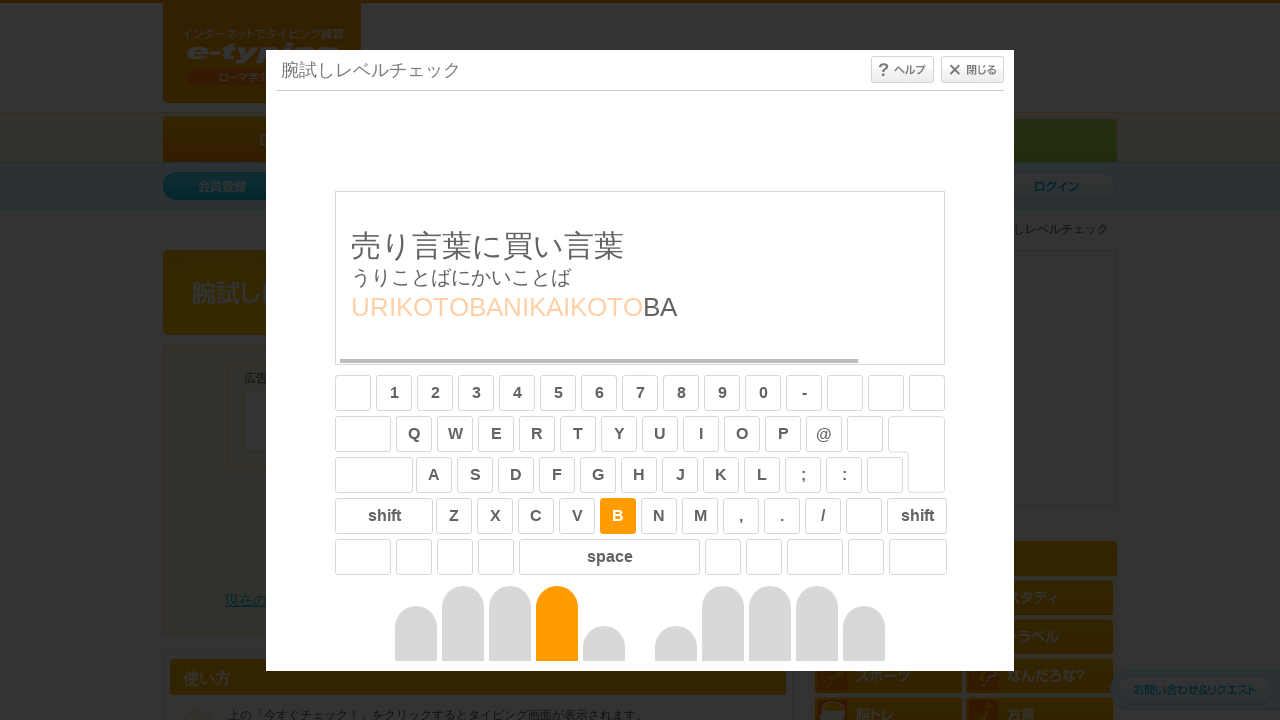

Typed character 'B' for sentence 3
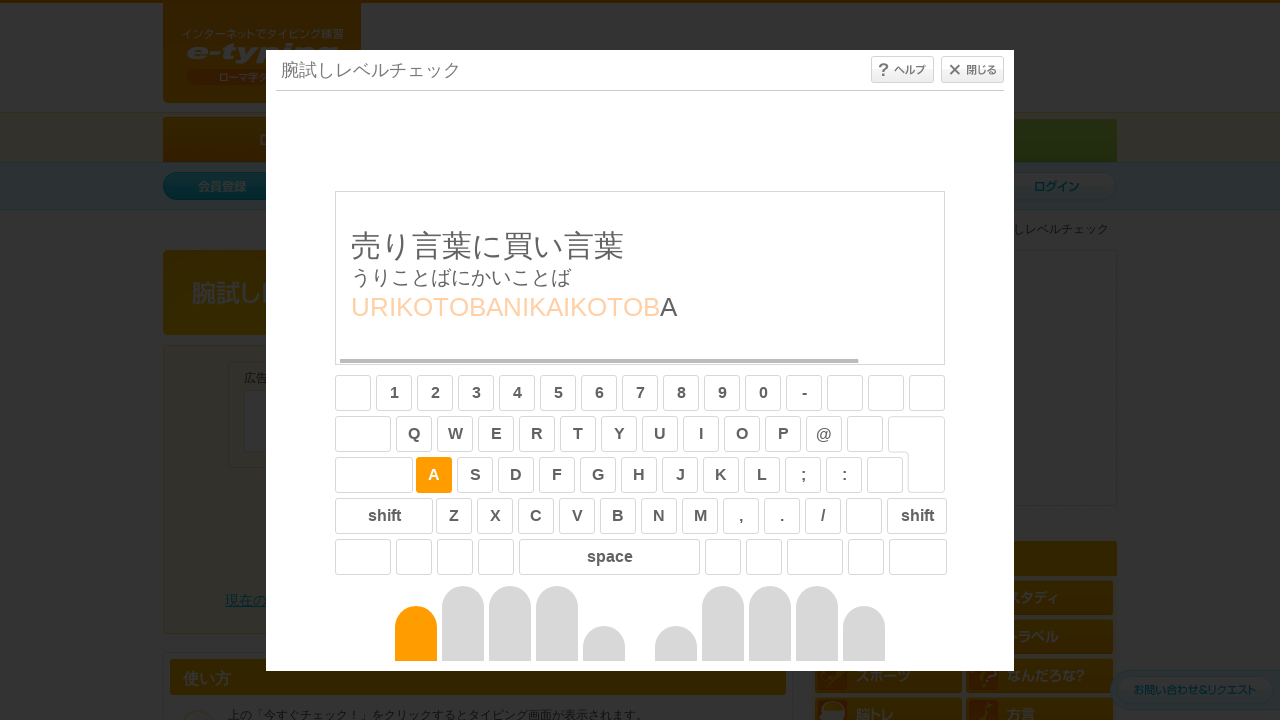

Typed character 'A' for sentence 3
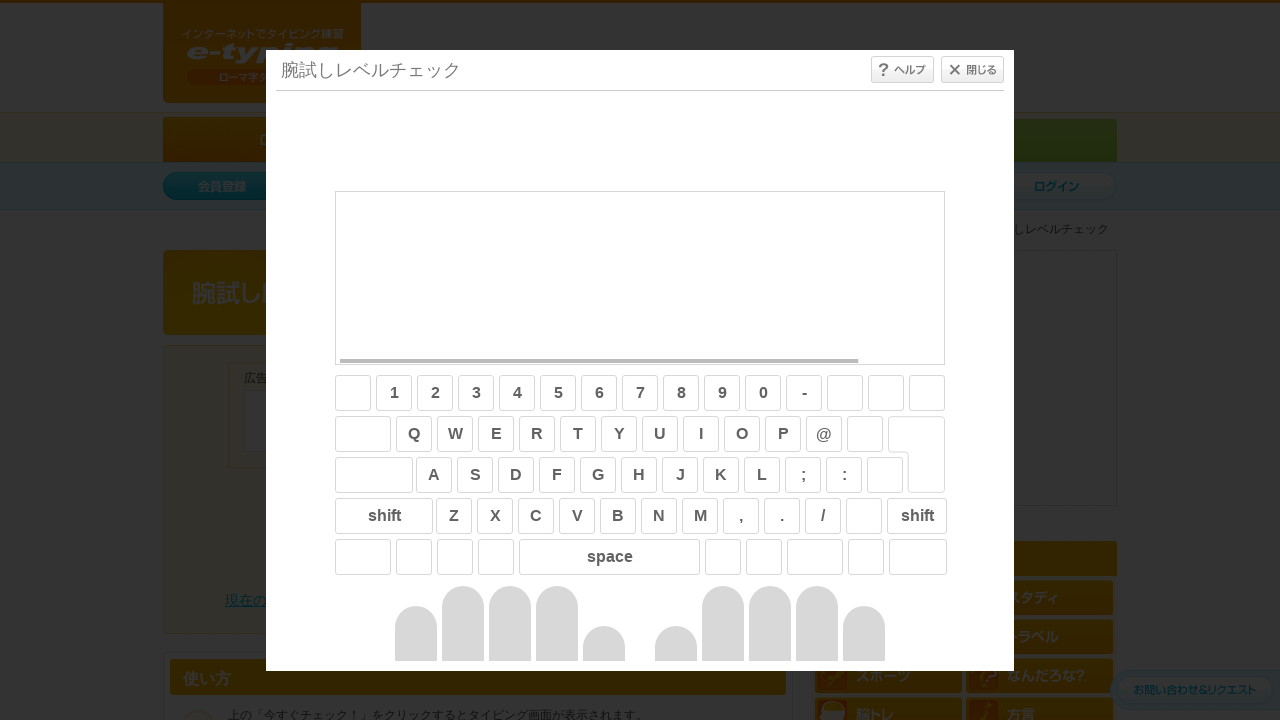

Completed typing sentence 3, waiting before next sentence
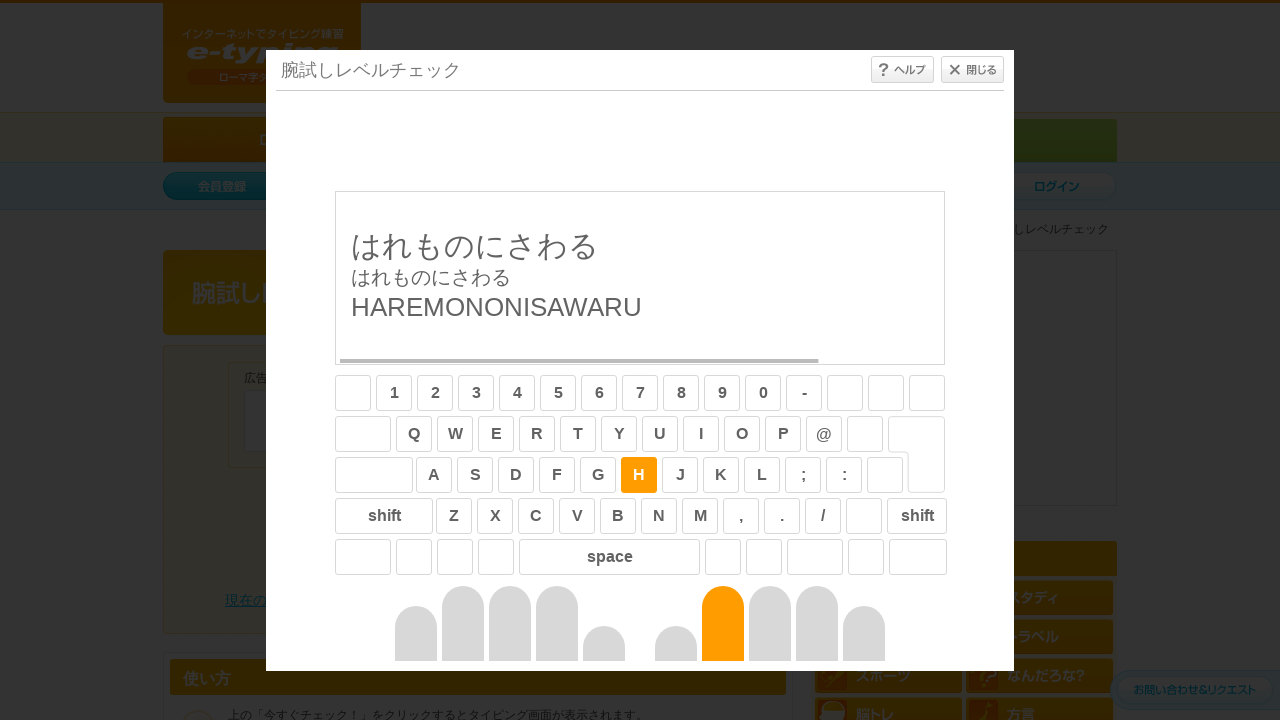

Retrieved sentence text for sentence 4: 'HAREMONONISAWARU'
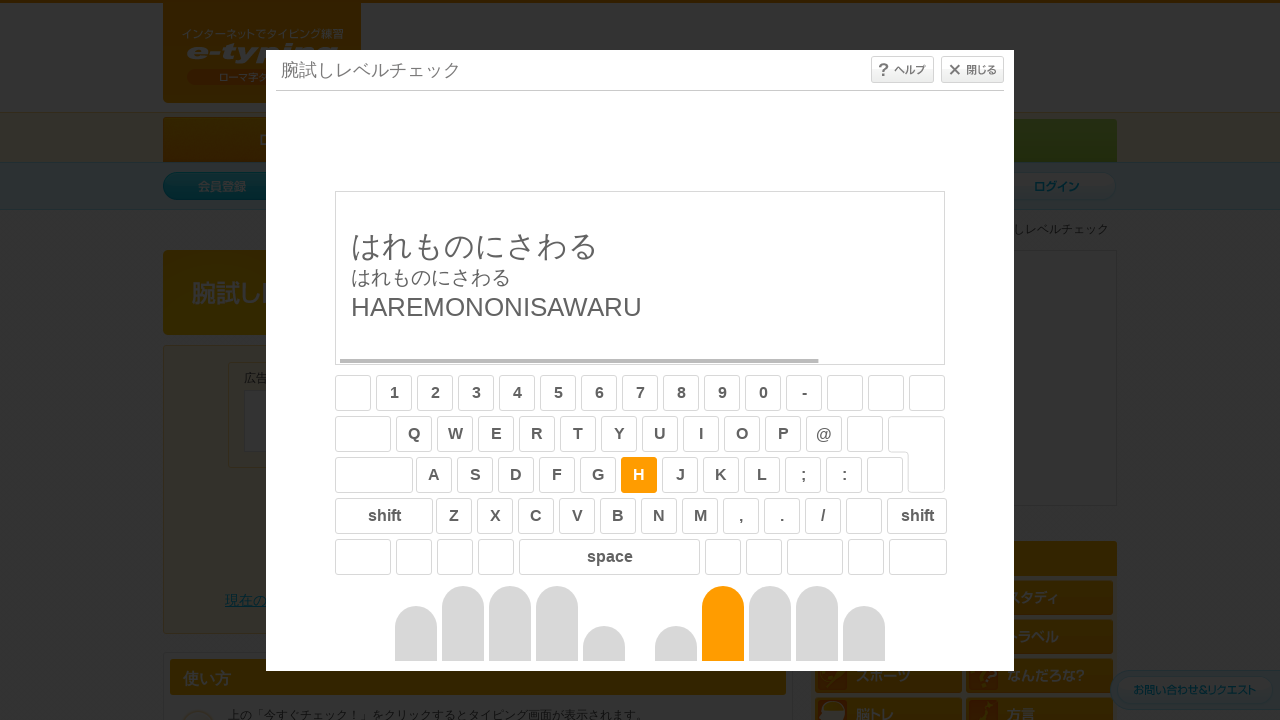

Typed character 'H' for sentence 4
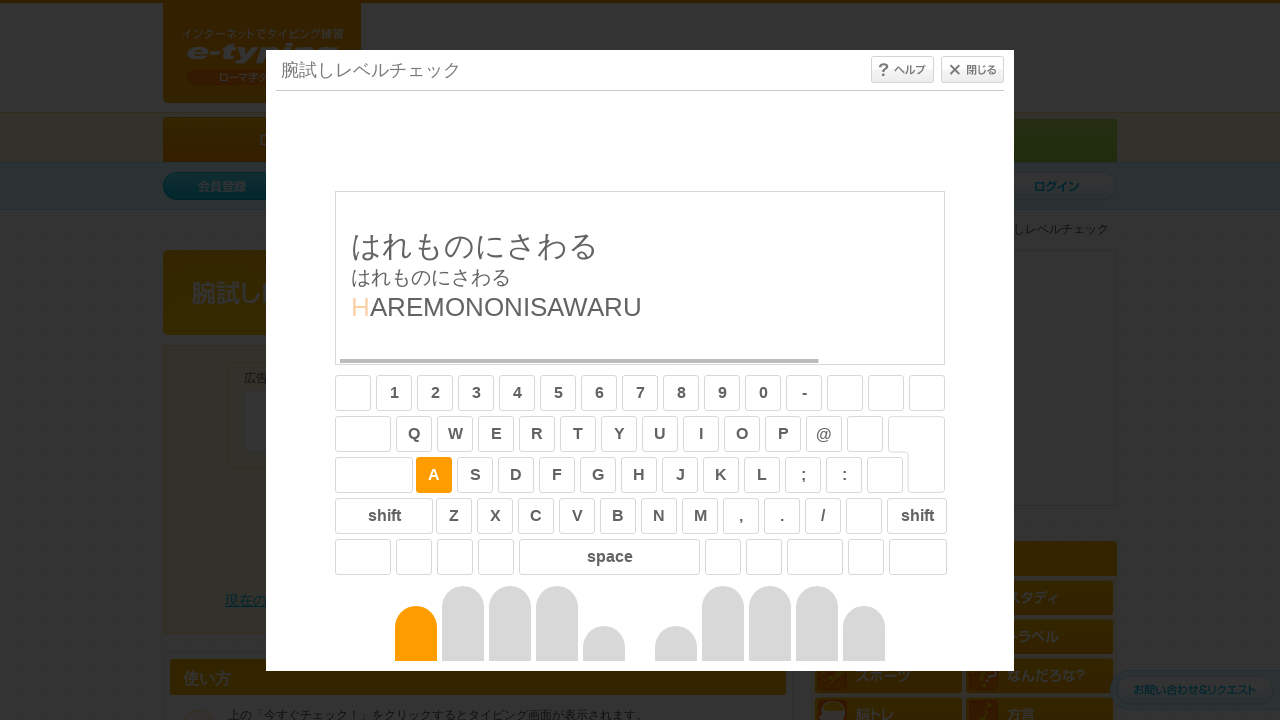

Typed character 'A' for sentence 4
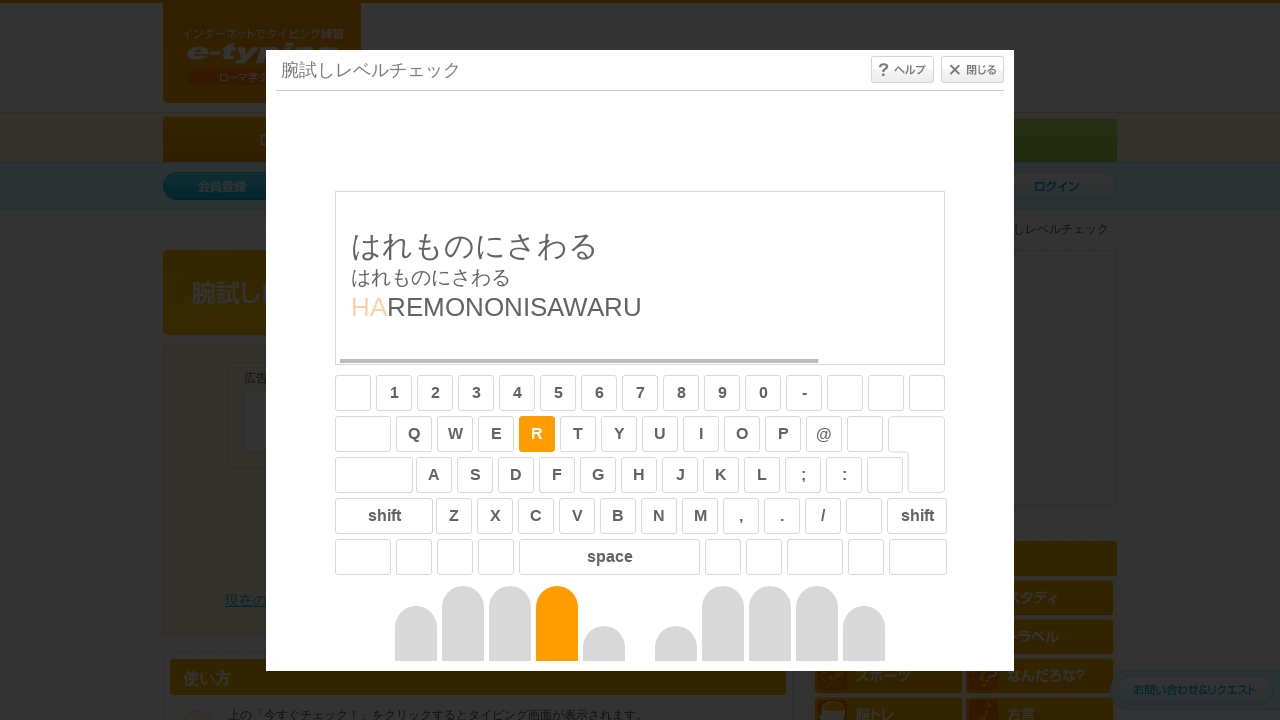

Typed character 'R' for sentence 4
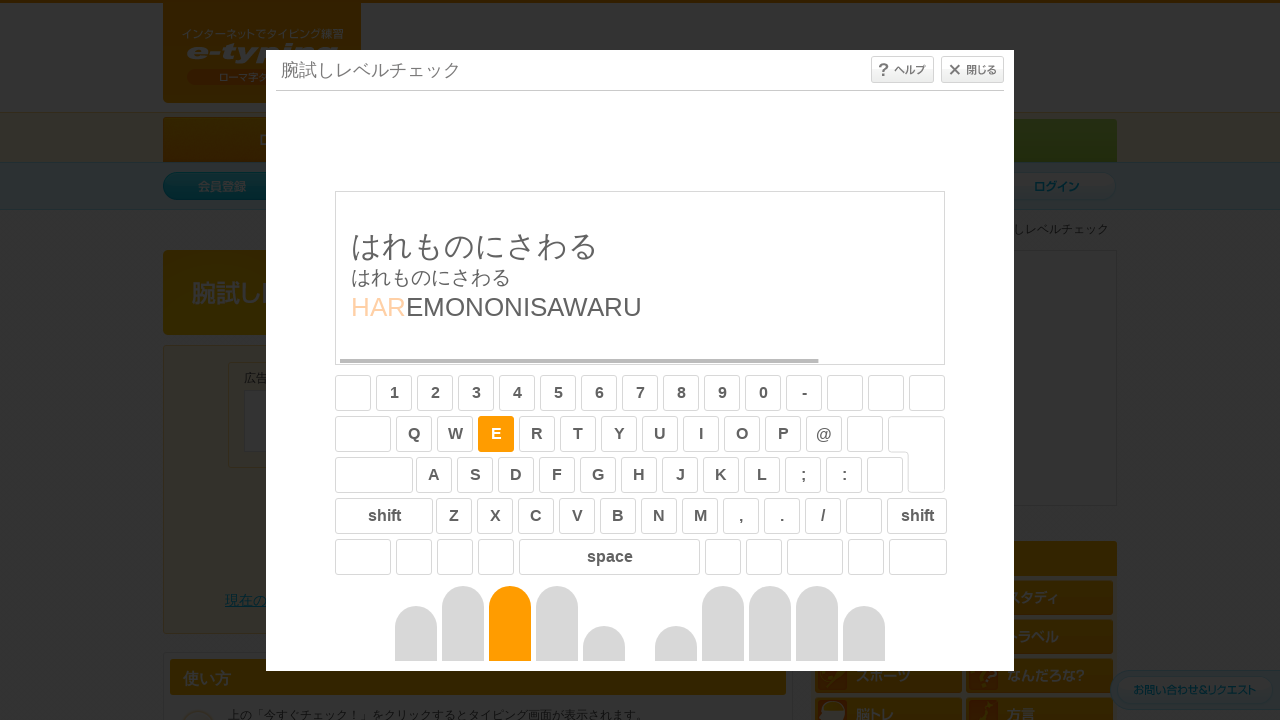

Typed character 'E' for sentence 4
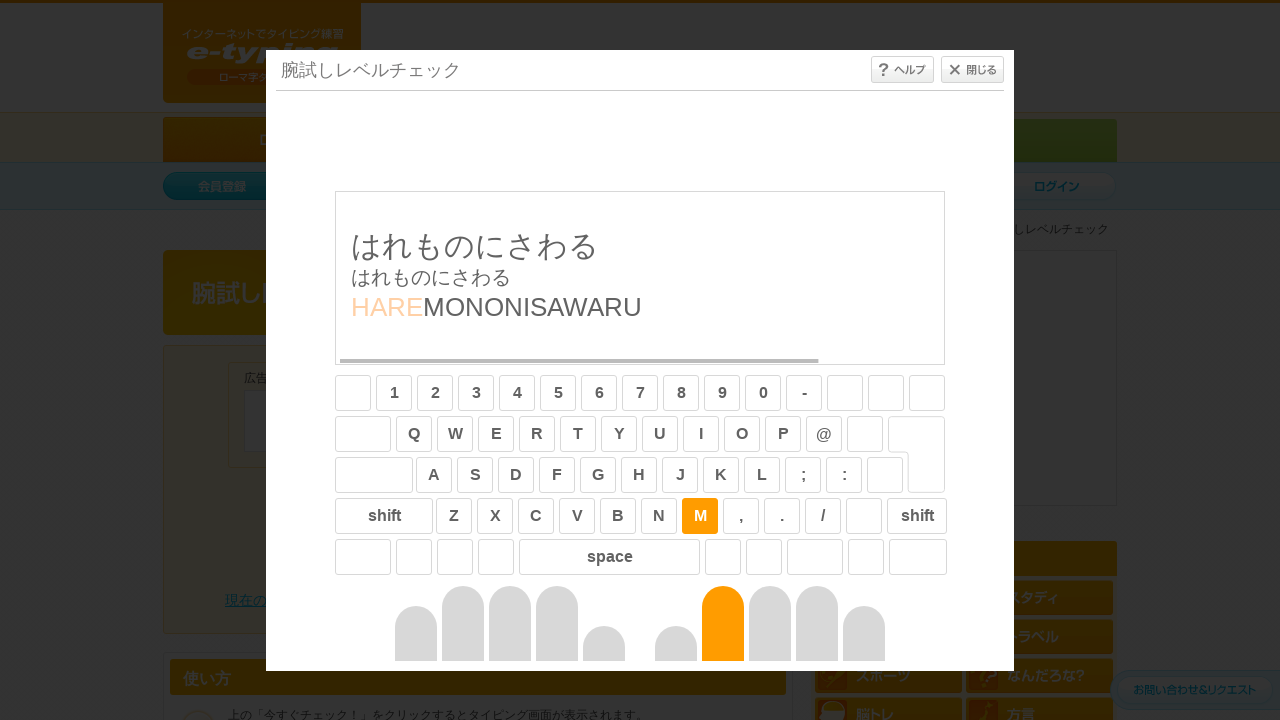

Typed character 'M' for sentence 4
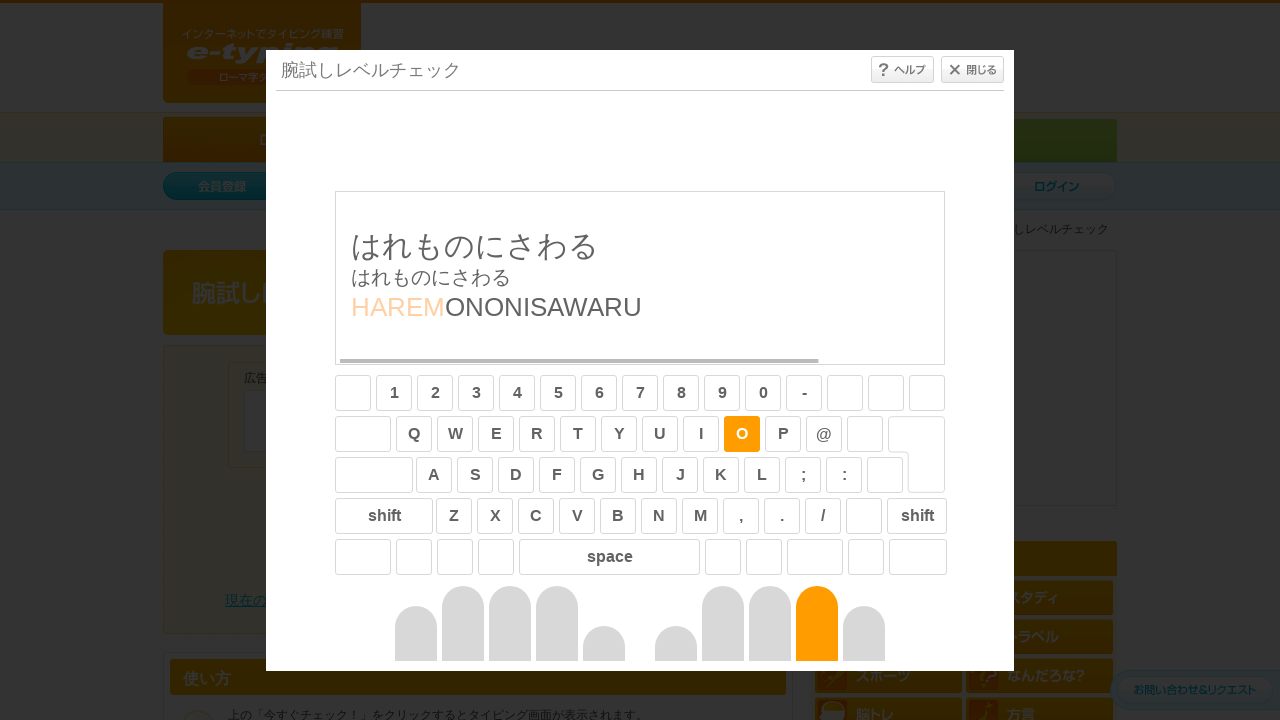

Typed character 'O' for sentence 4
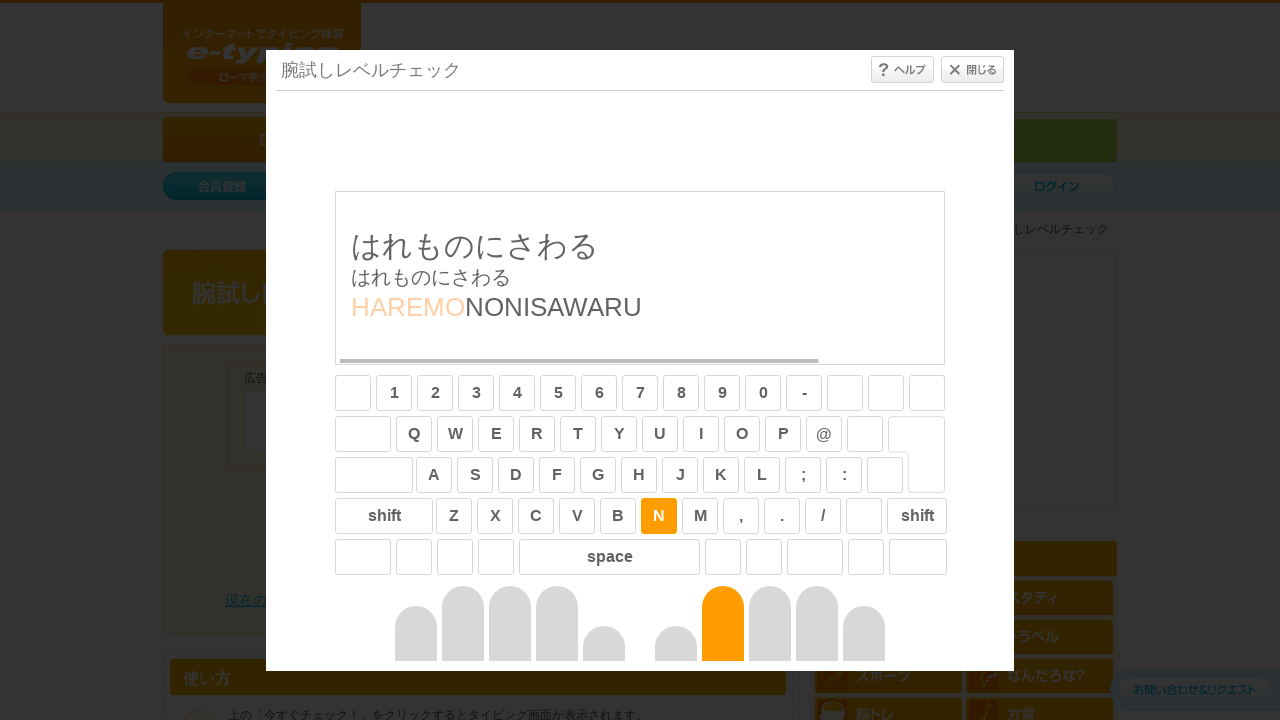

Typed character 'N' for sentence 4
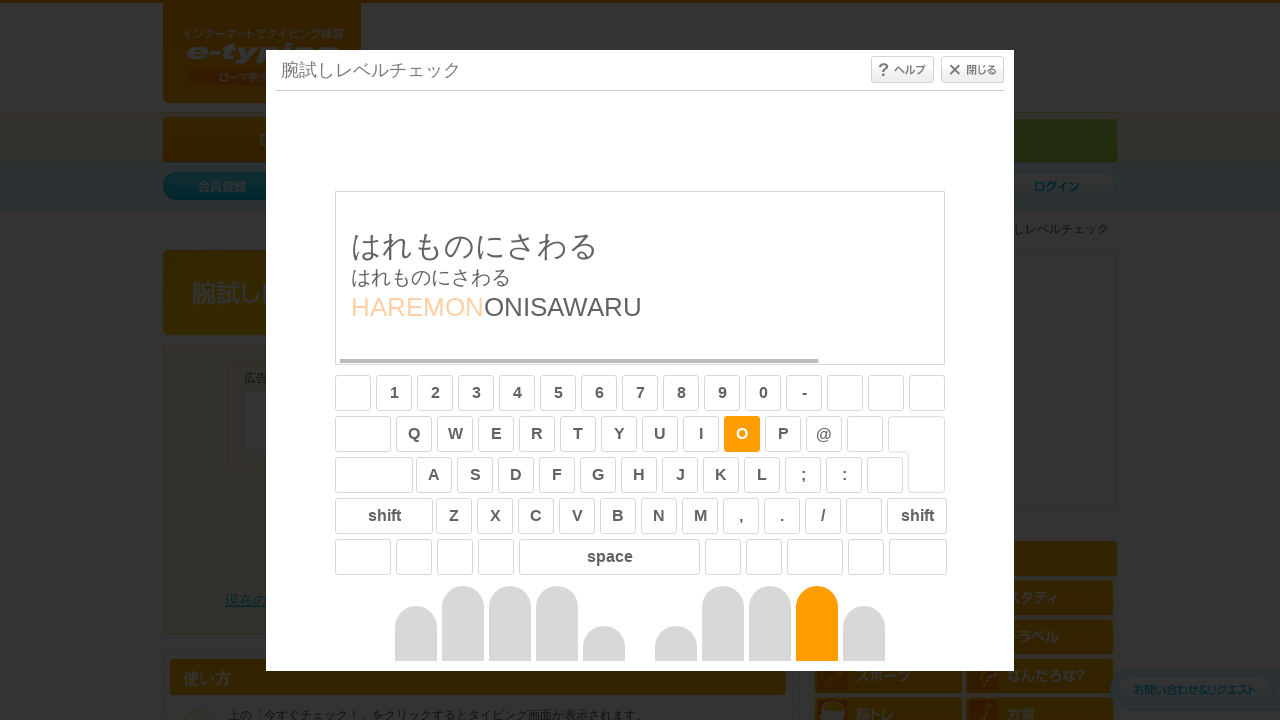

Typed character 'O' for sentence 4
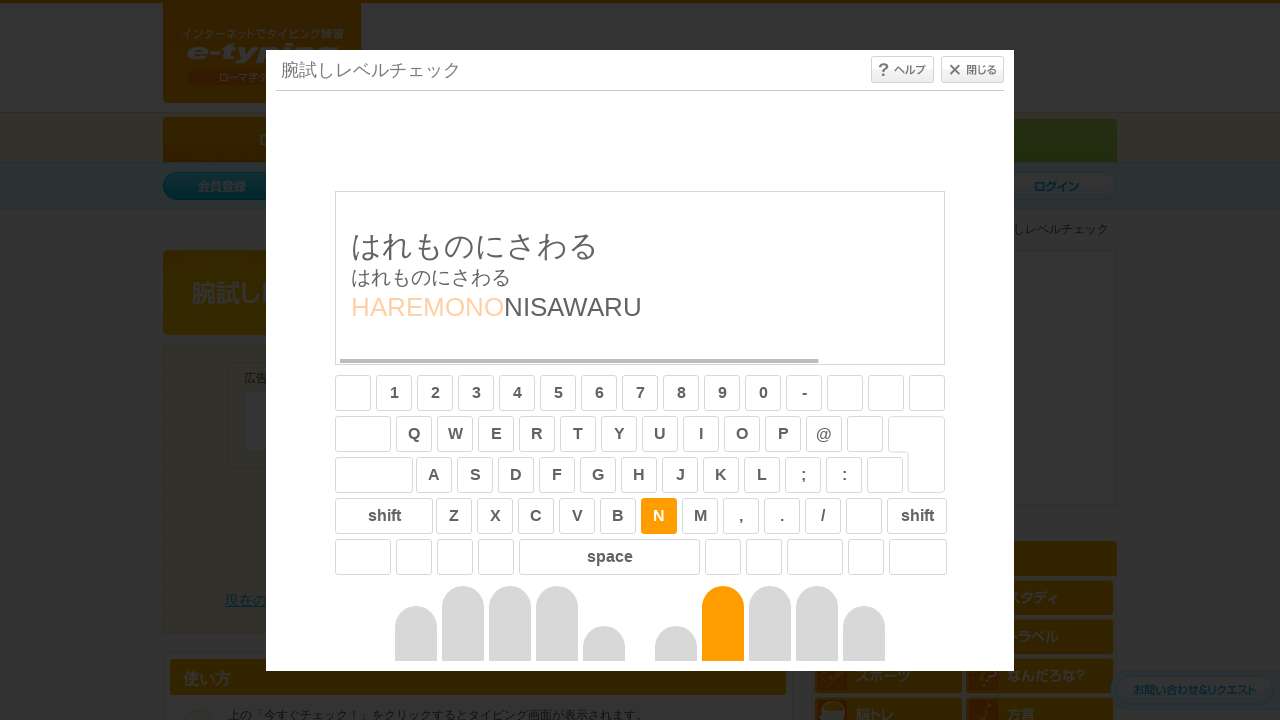

Typed character 'N' for sentence 4
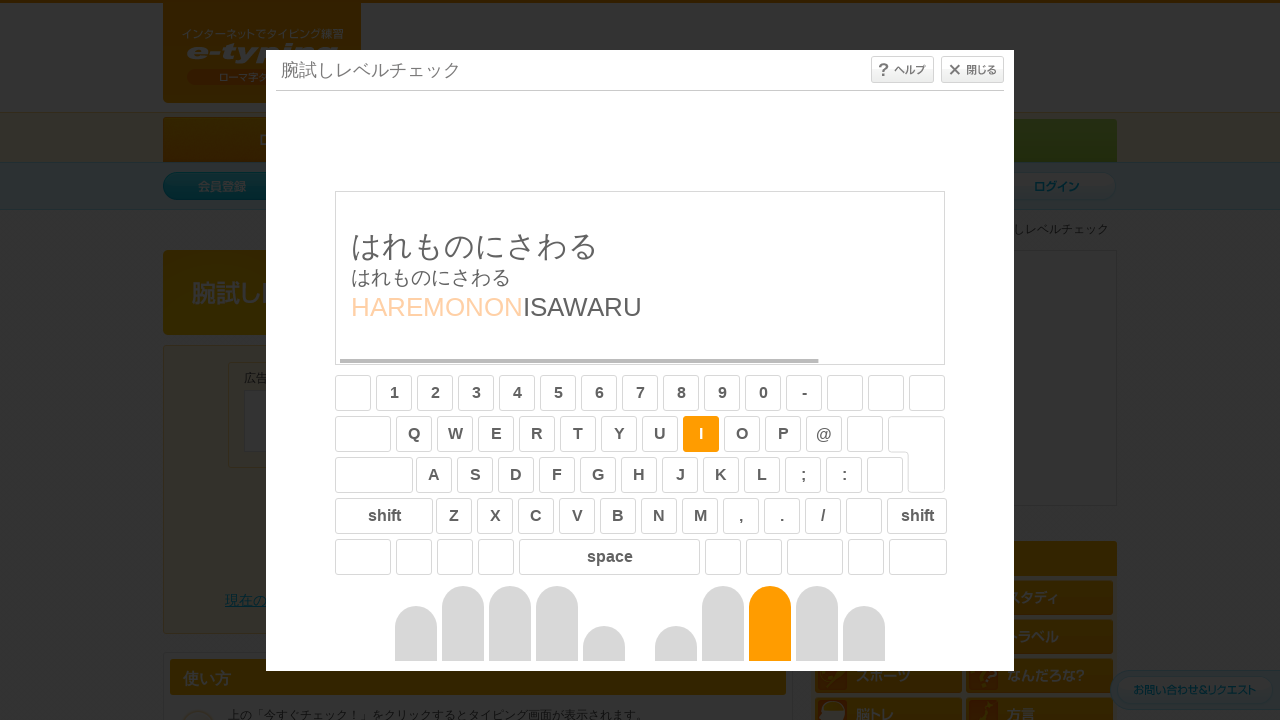

Typed character 'I' for sentence 4
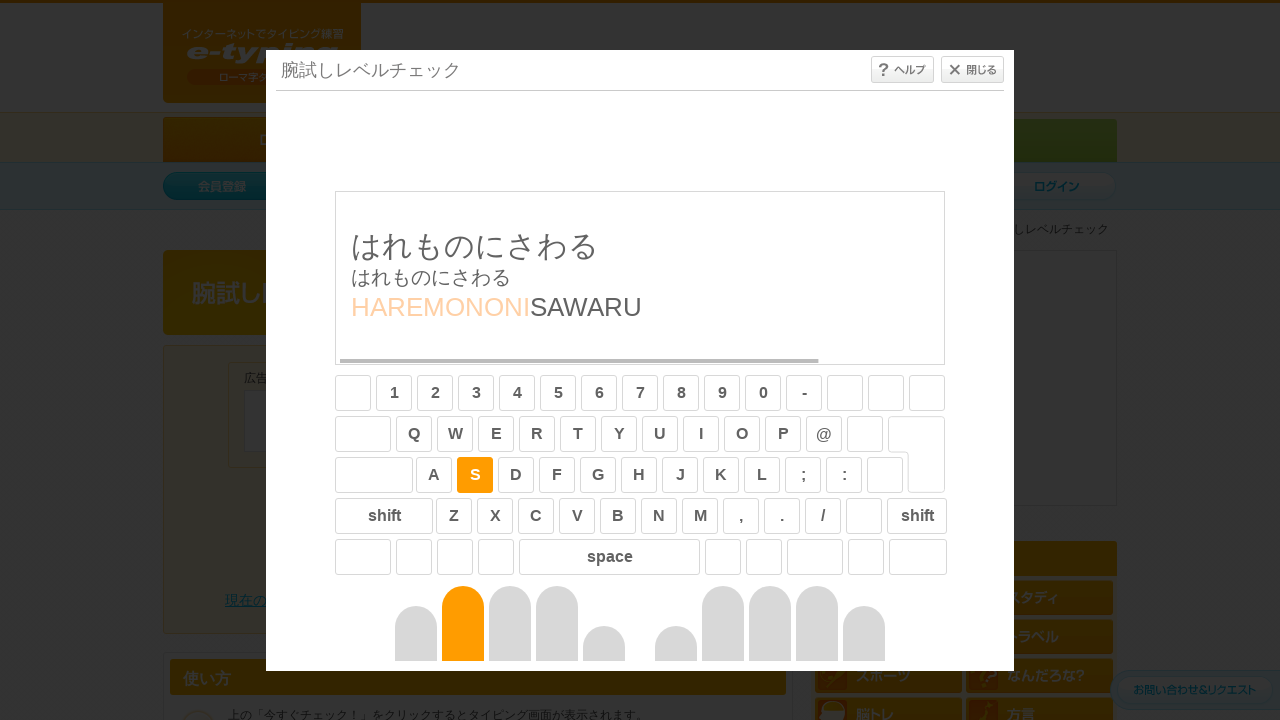

Typed character 'S' for sentence 4
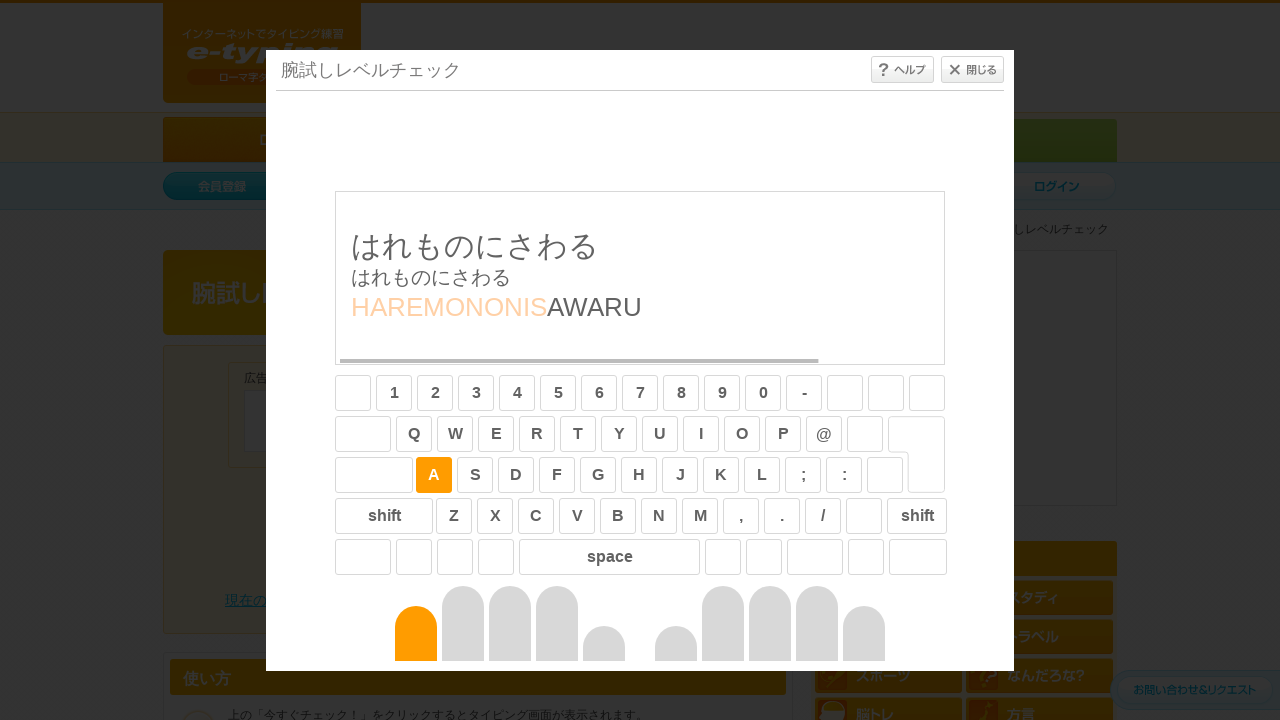

Typed character 'A' for sentence 4
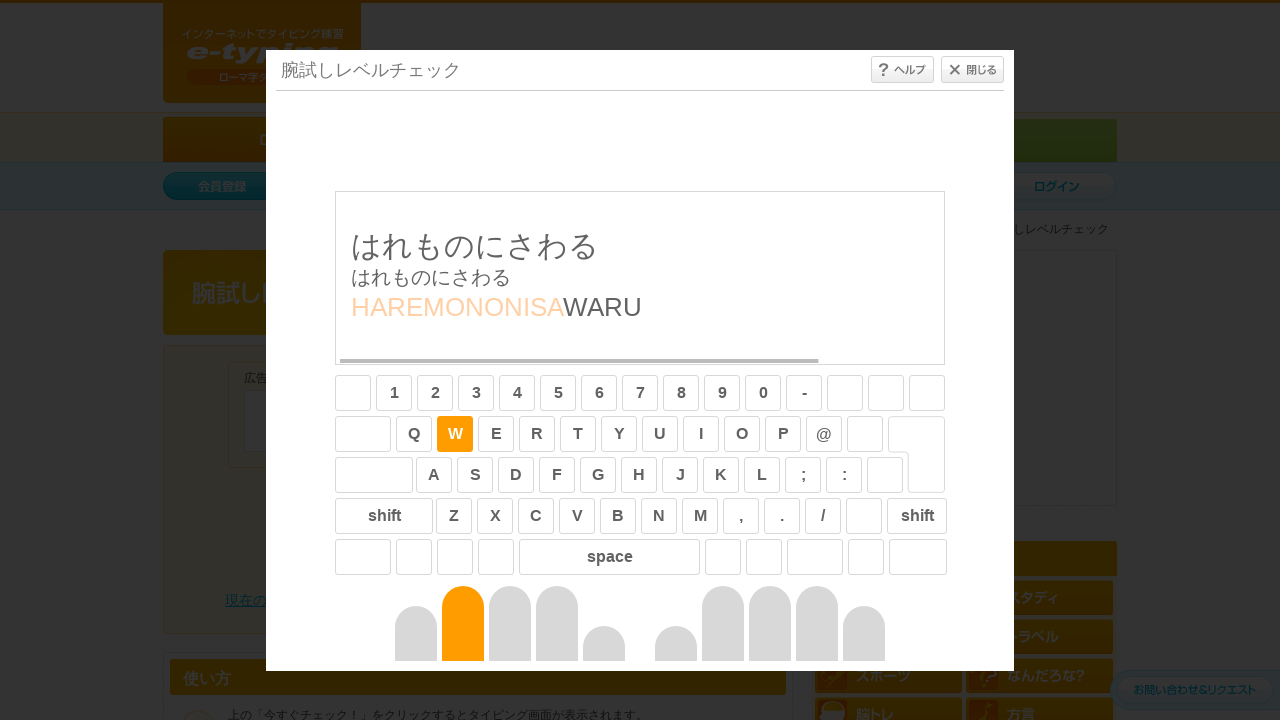

Typed character 'W' for sentence 4
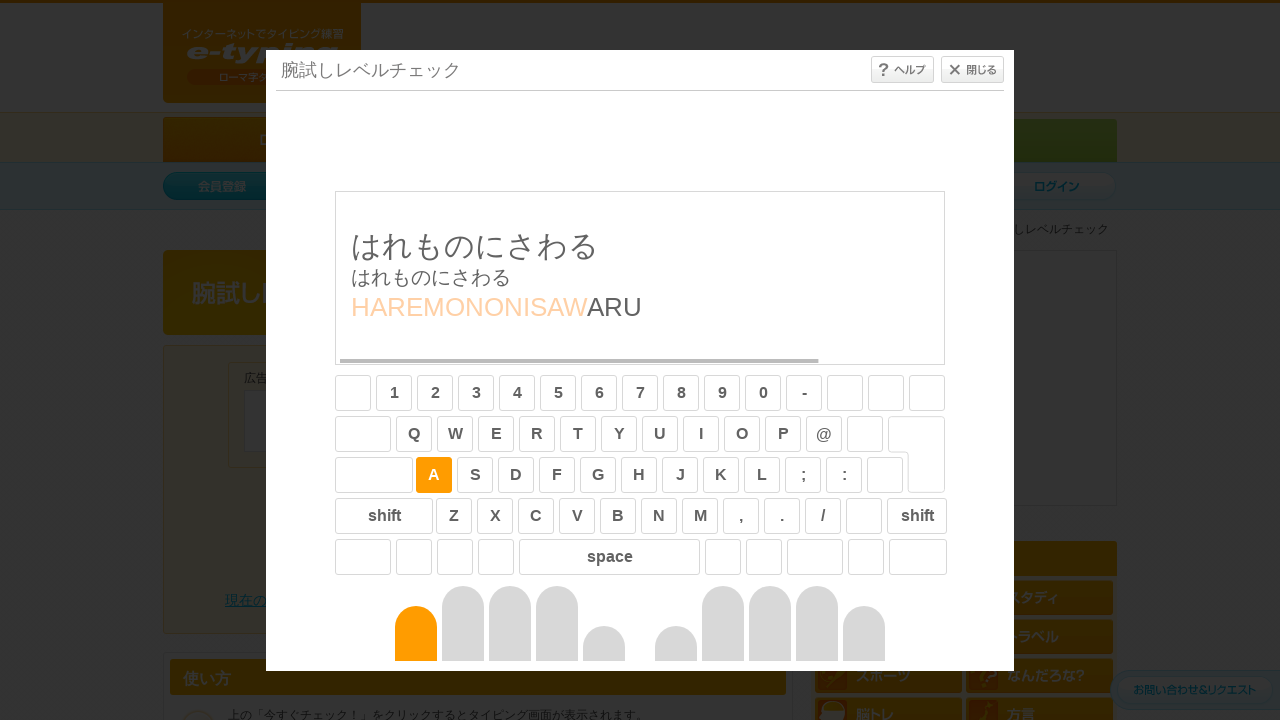

Typed character 'A' for sentence 4
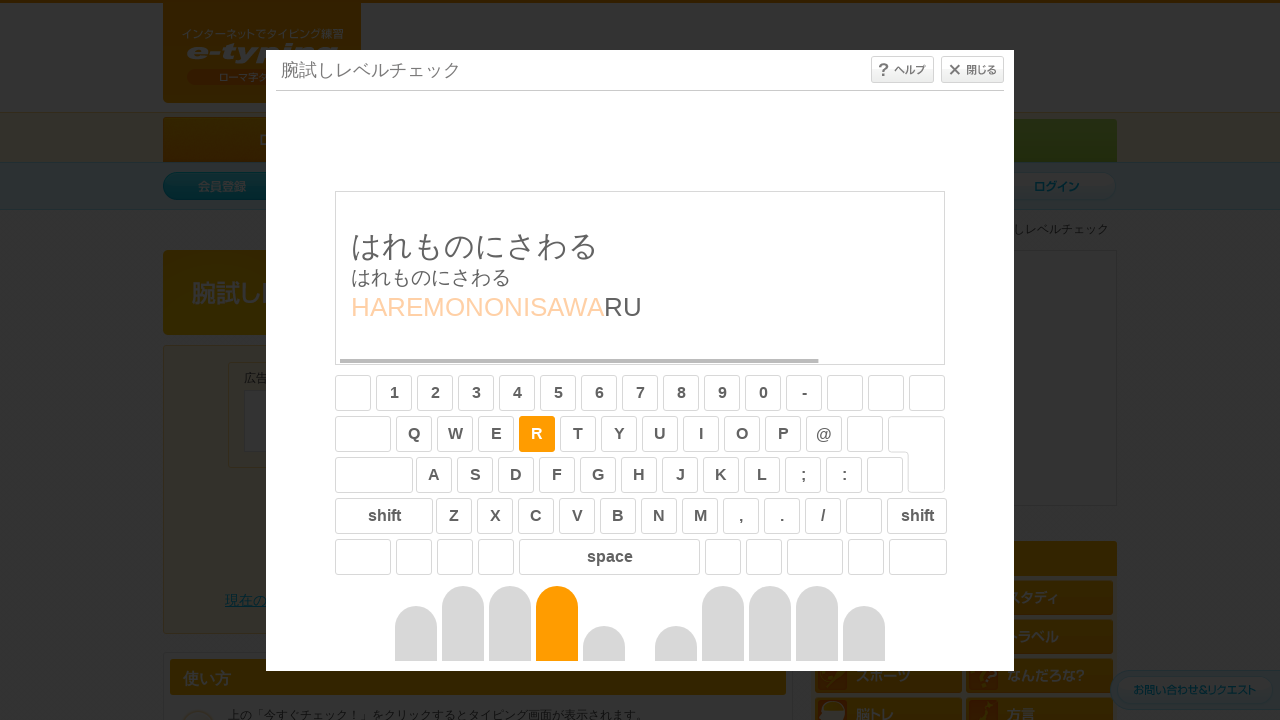

Typed character 'R' for sentence 4
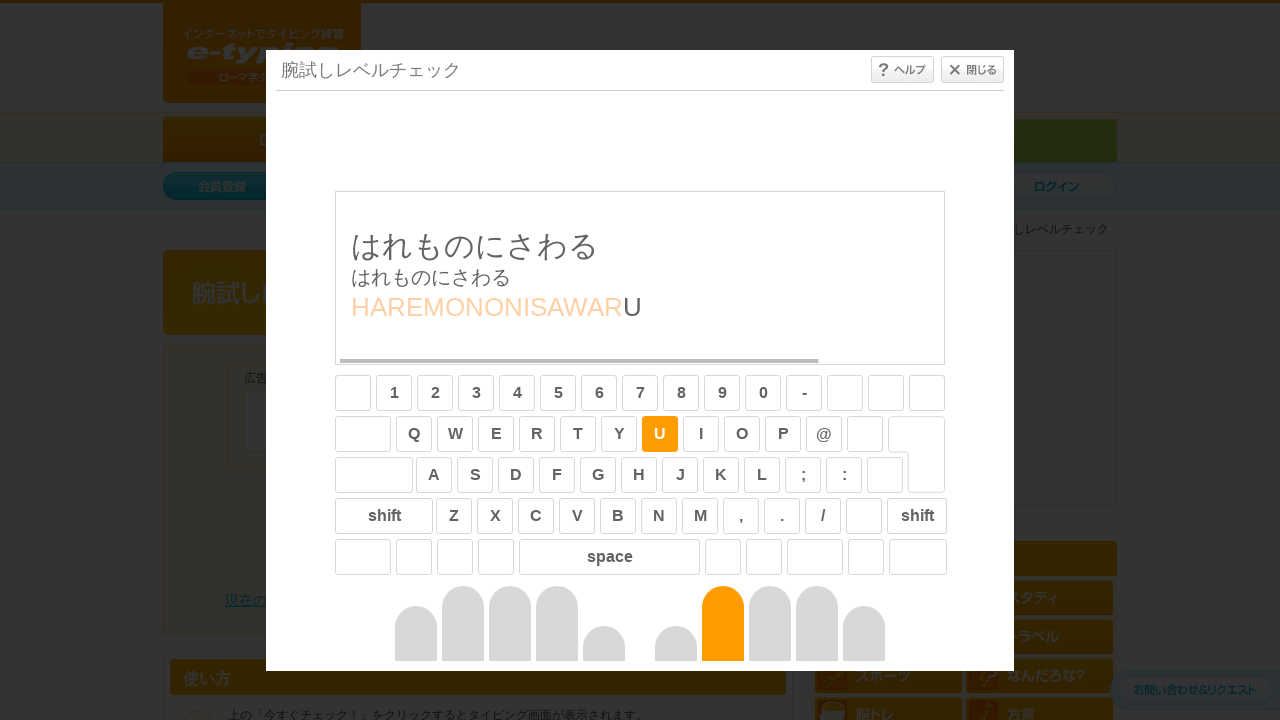

Typed character 'U' for sentence 4
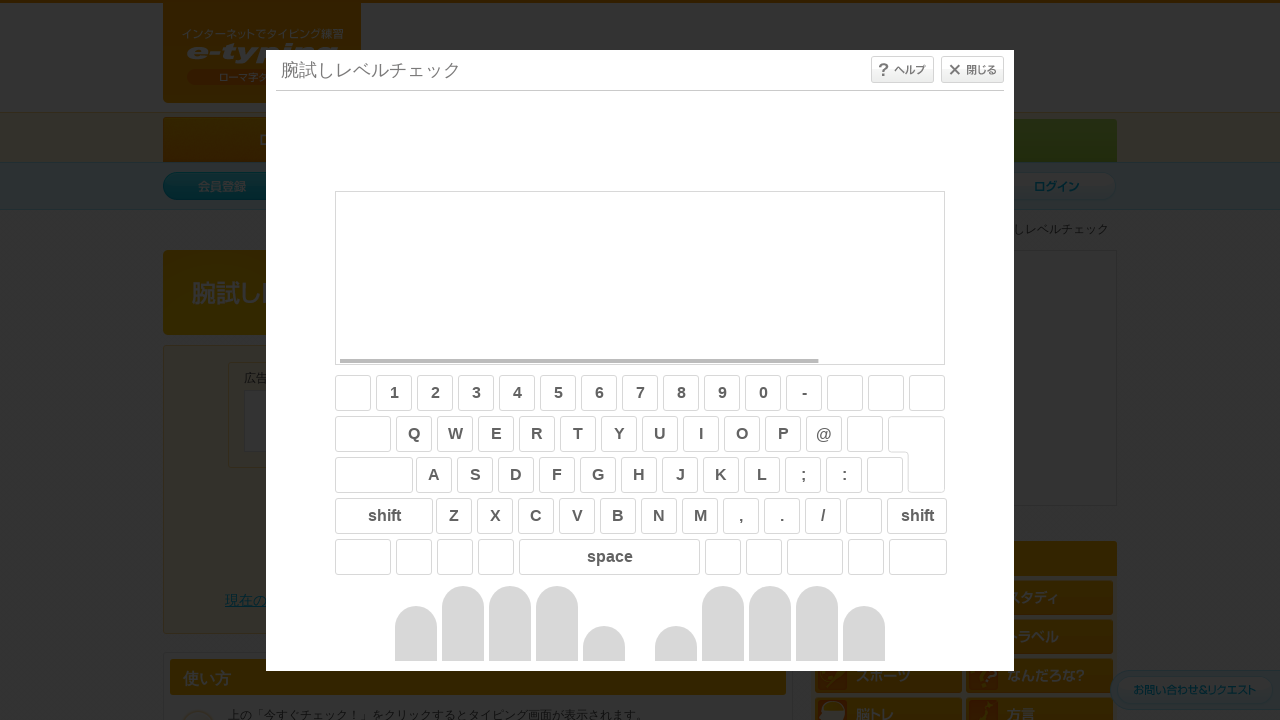

Completed typing sentence 4, waiting before next sentence
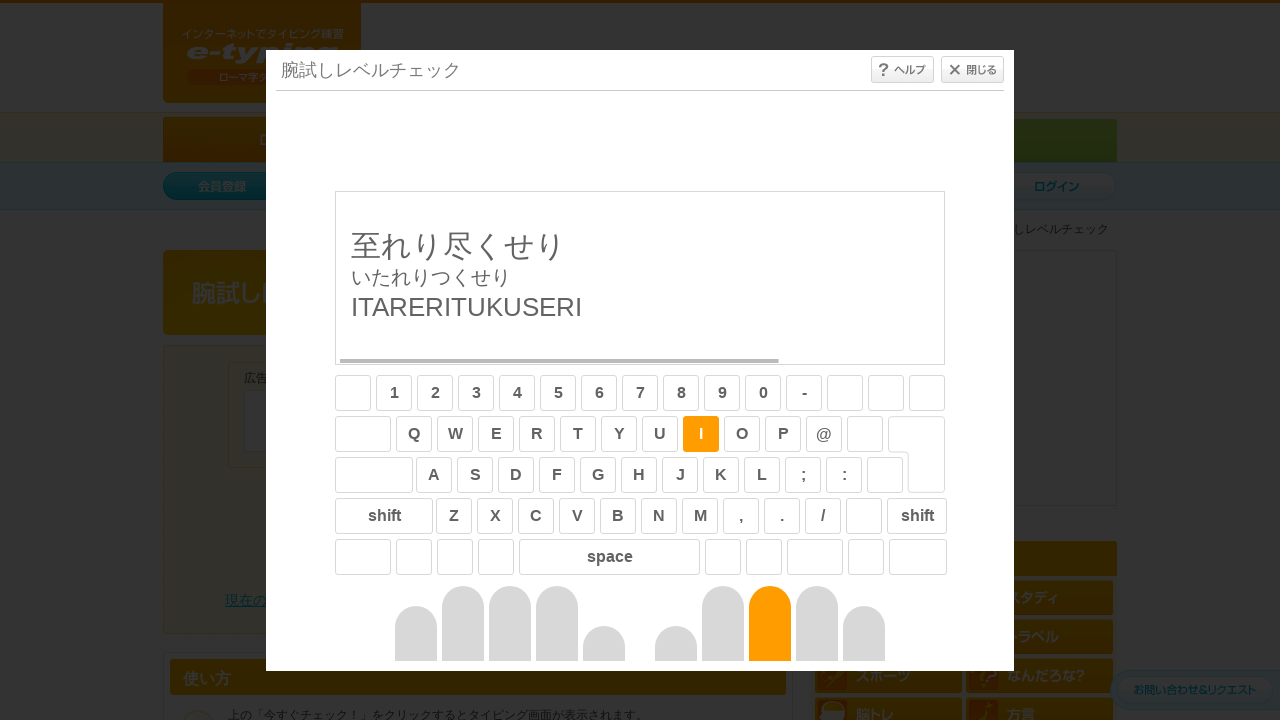

Retrieved sentence text for sentence 5: 'ITARERITUKUSERI'
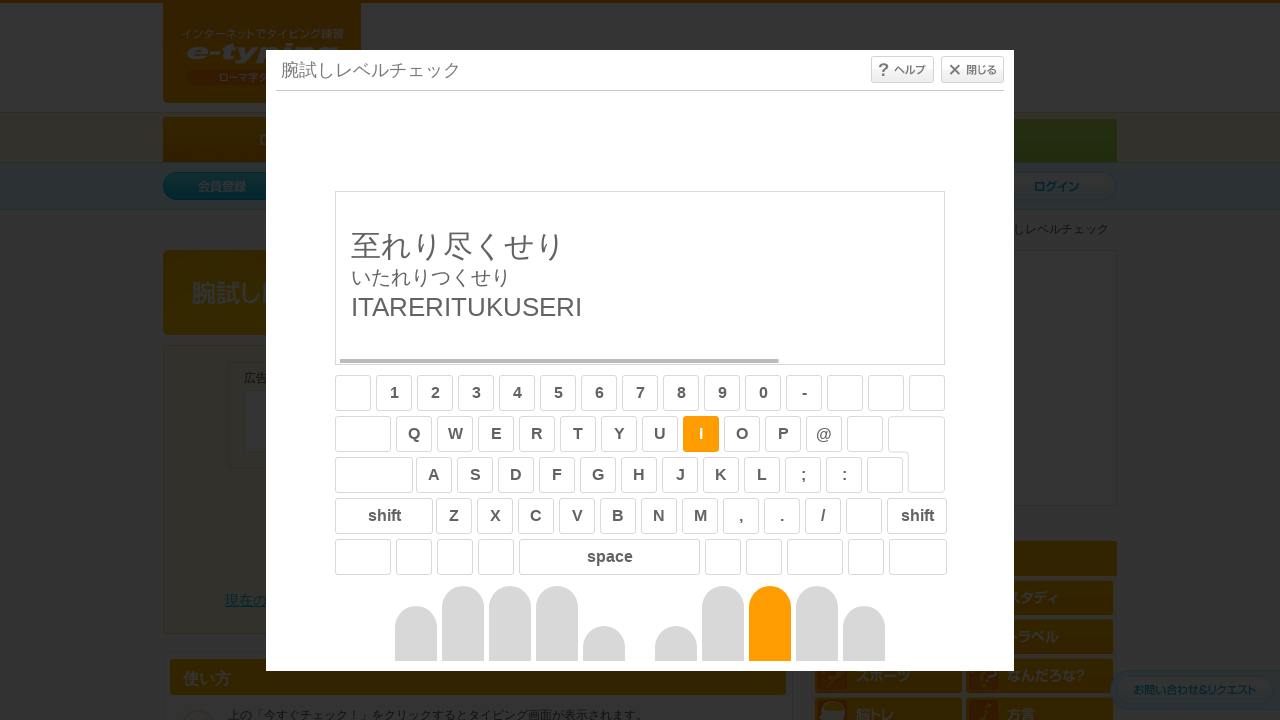

Typed character 'I' for sentence 5
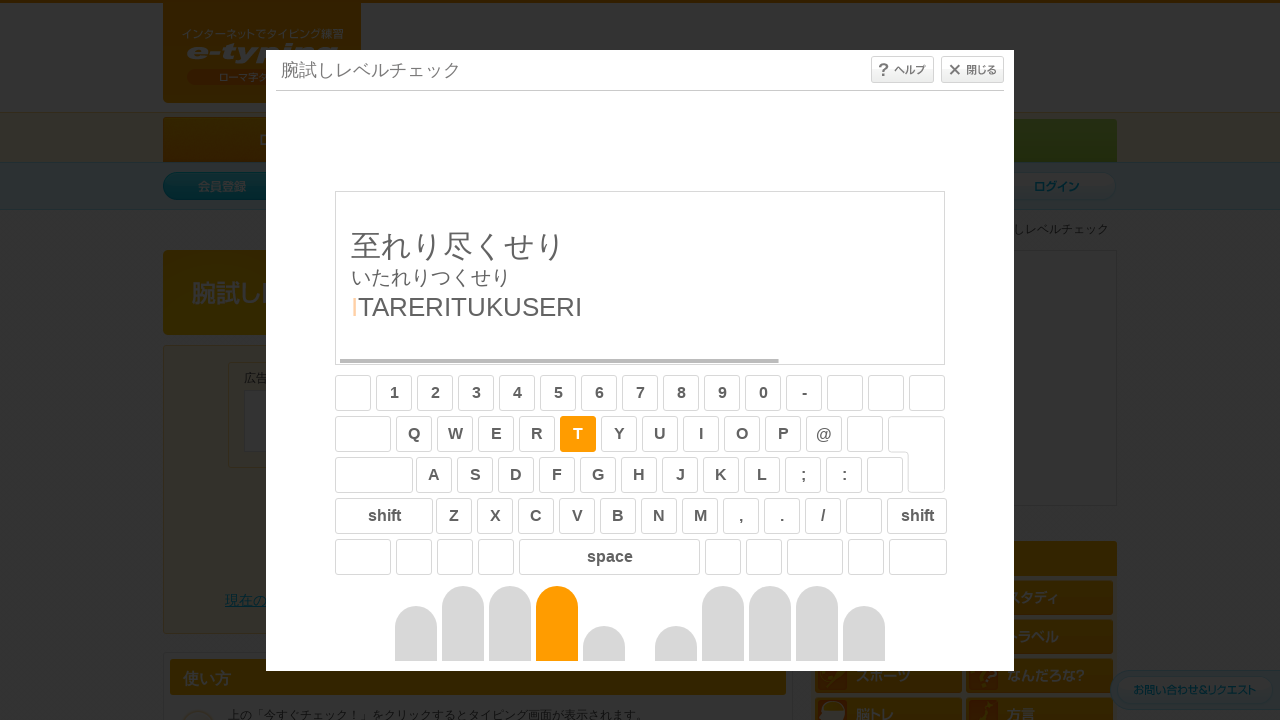

Typed character 'T' for sentence 5
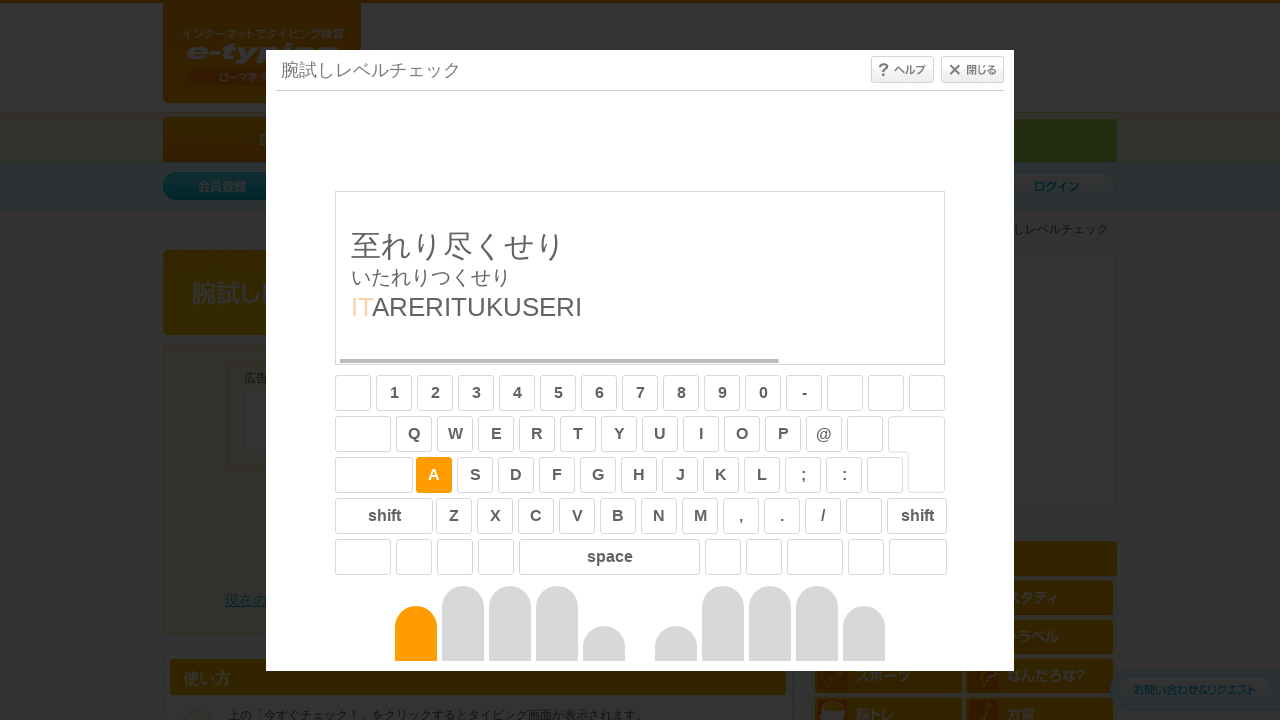

Typed character 'A' for sentence 5
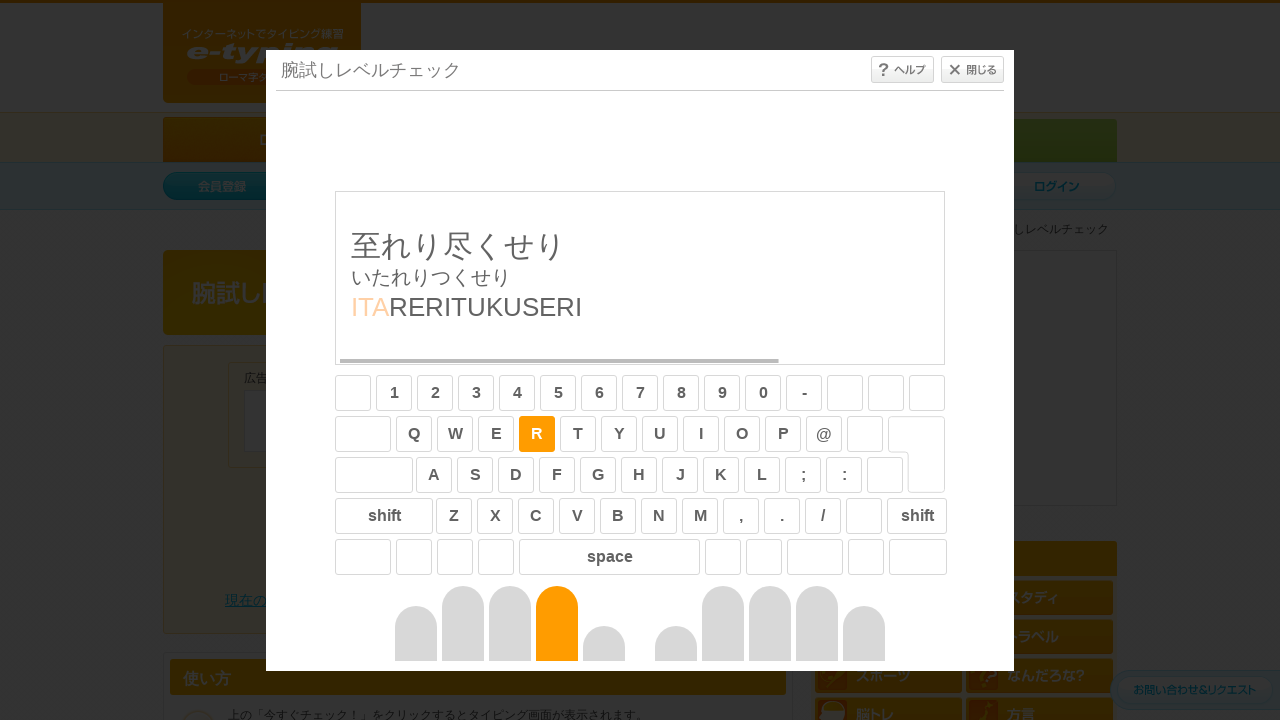

Typed character 'R' for sentence 5
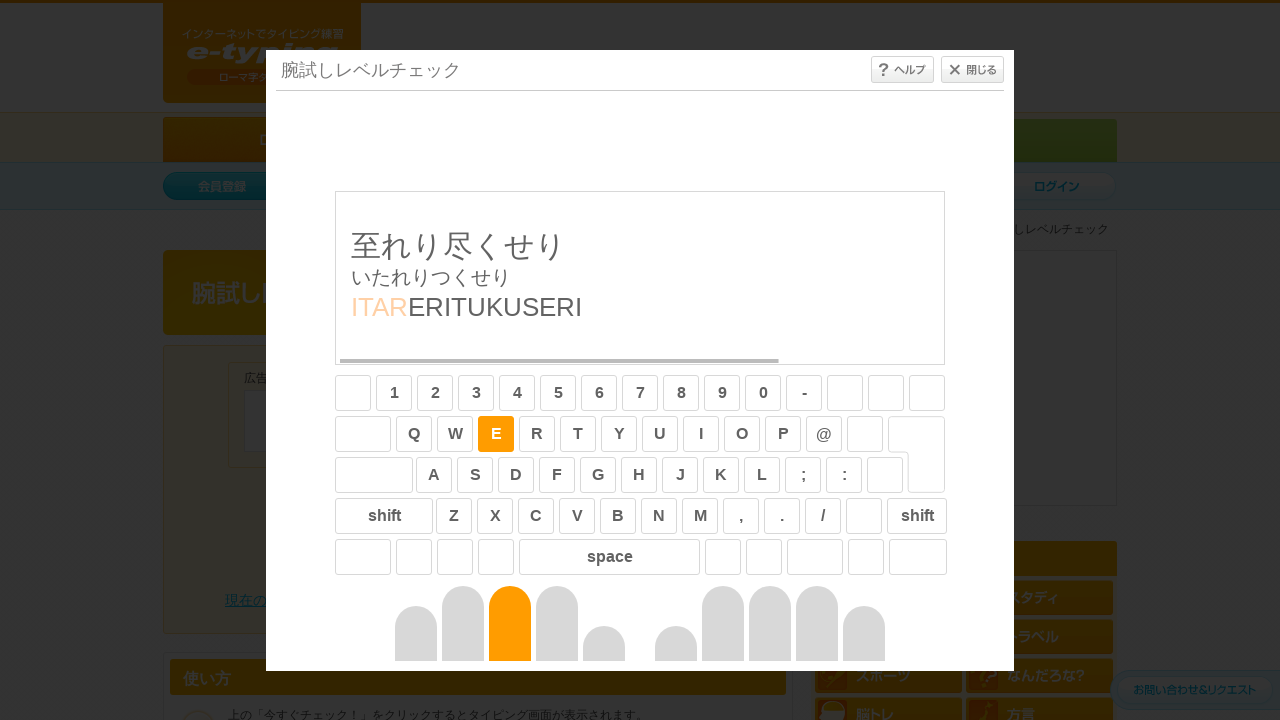

Typed character 'E' for sentence 5
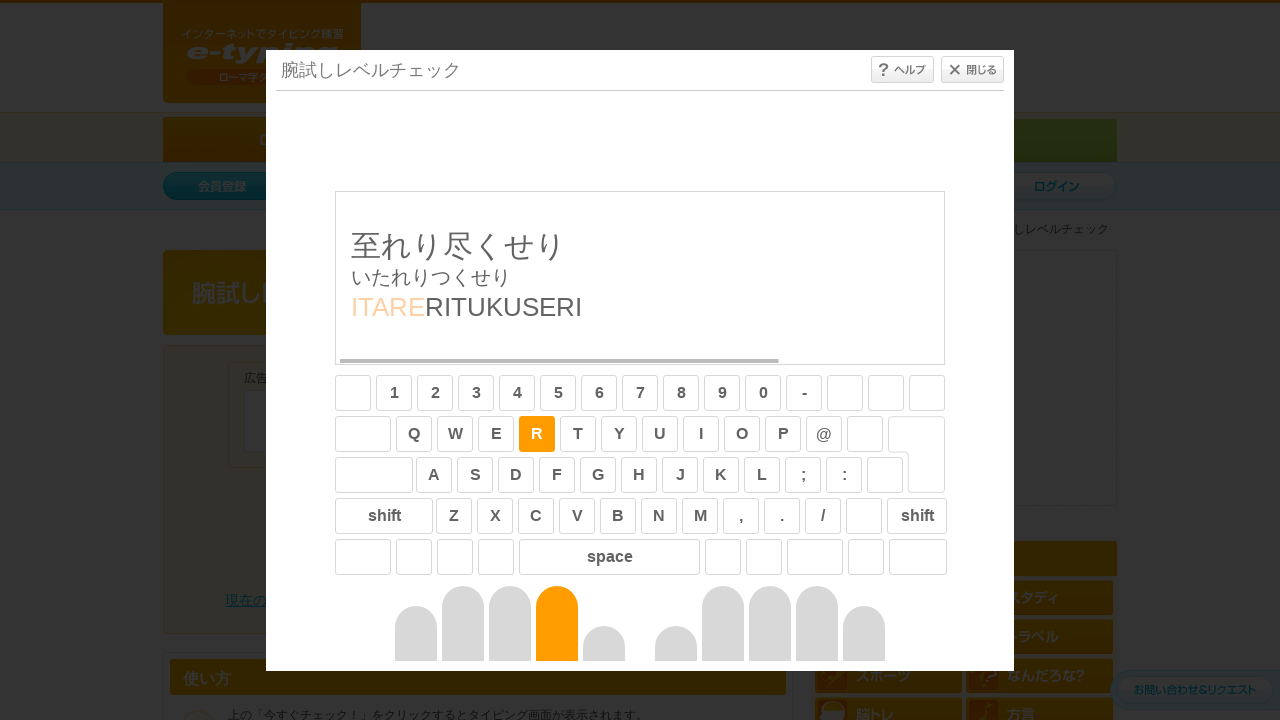

Typed character 'R' for sentence 5
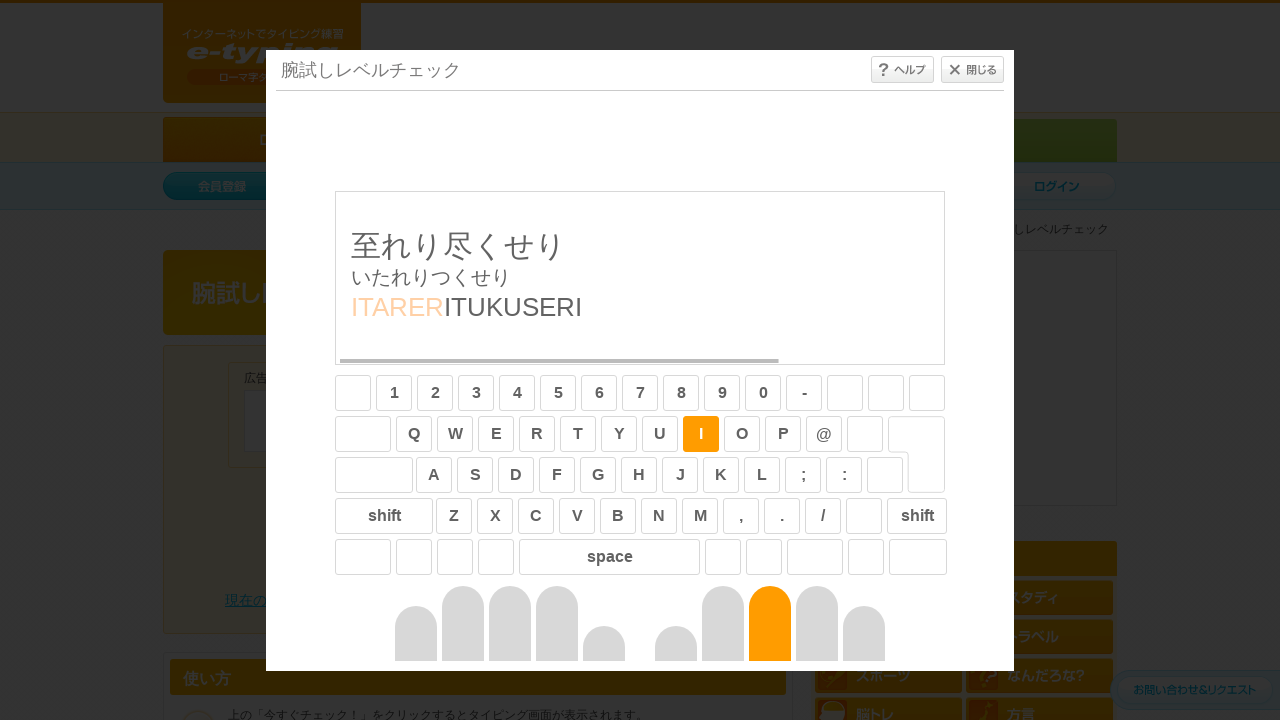

Typed character 'I' for sentence 5
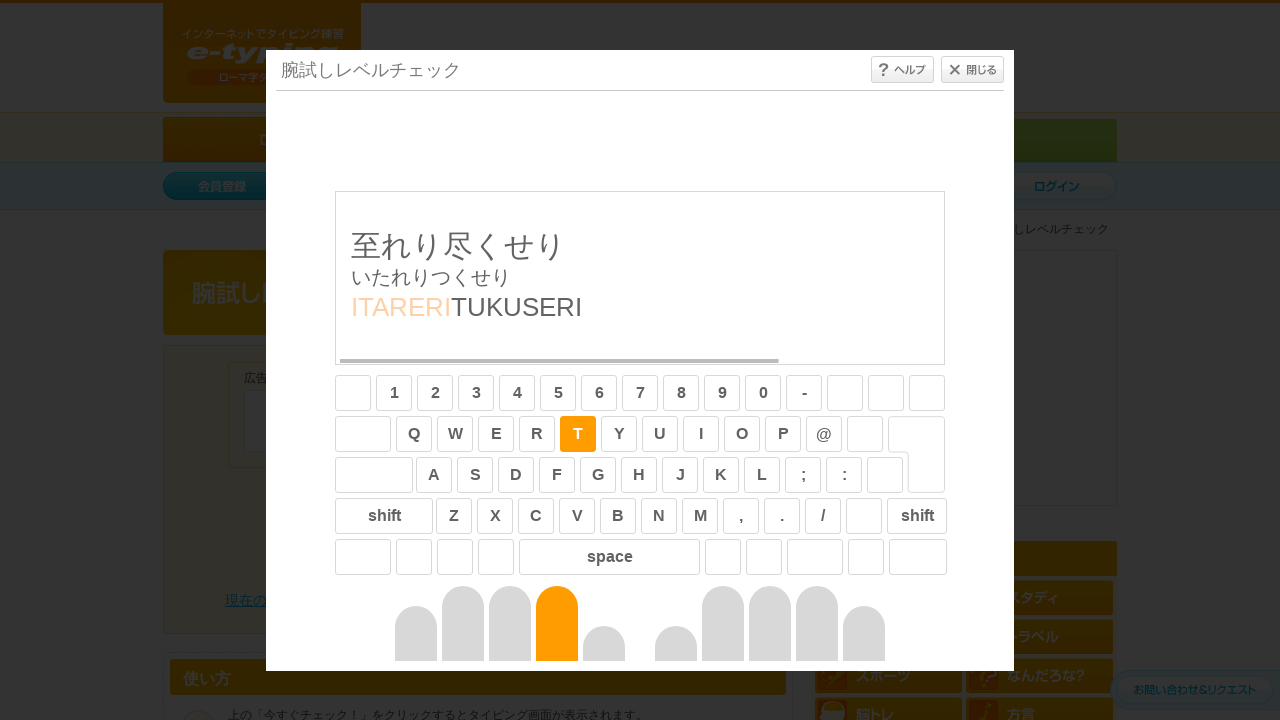

Typed character 'T' for sentence 5
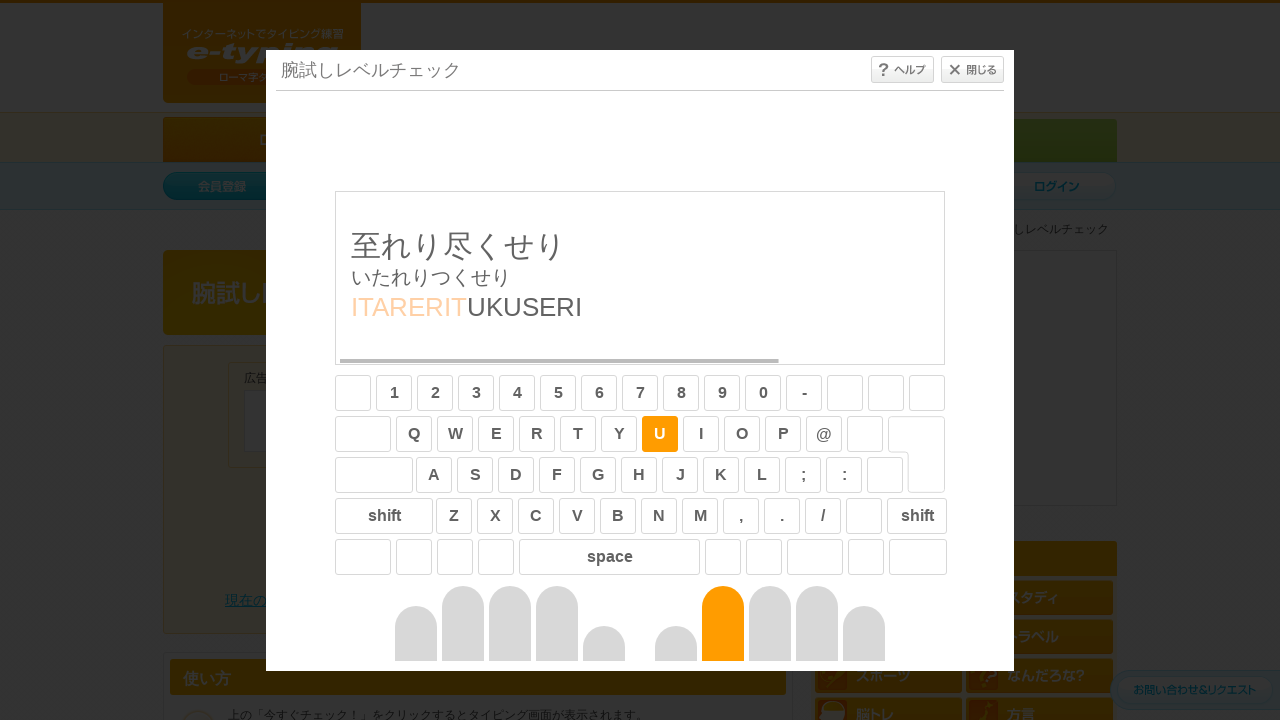

Typed character 'U' for sentence 5
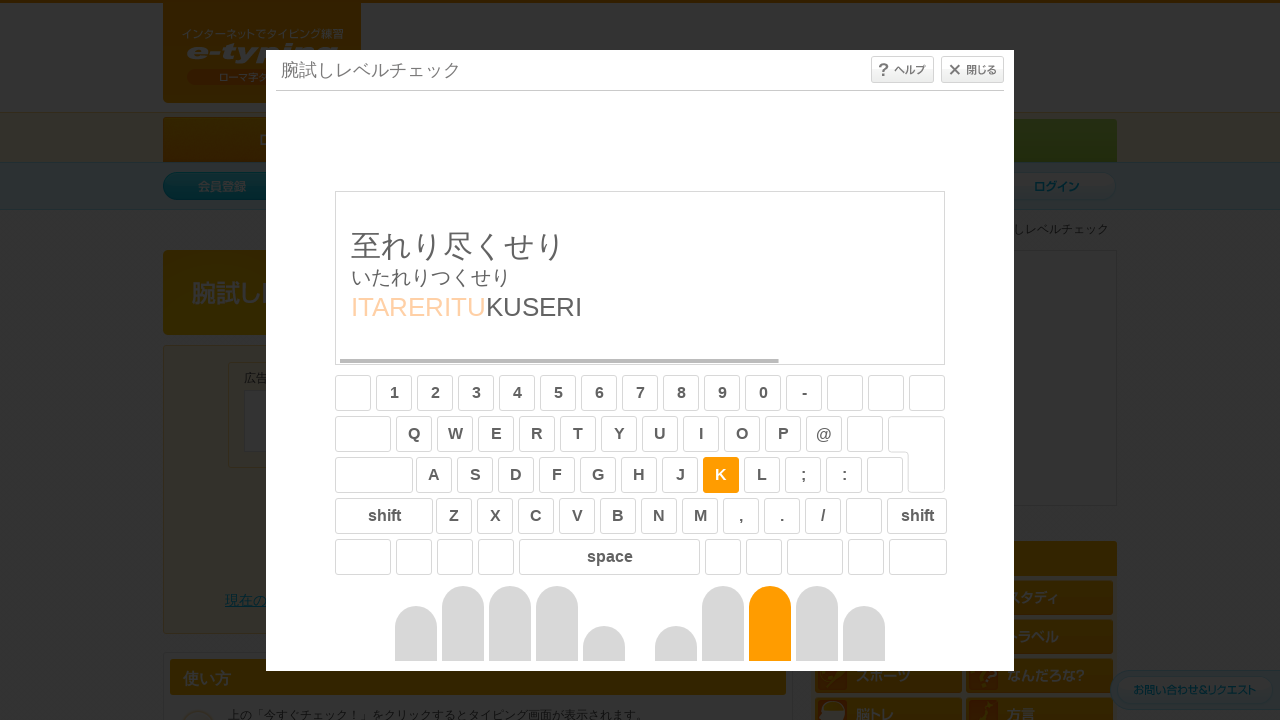

Typed character 'K' for sentence 5
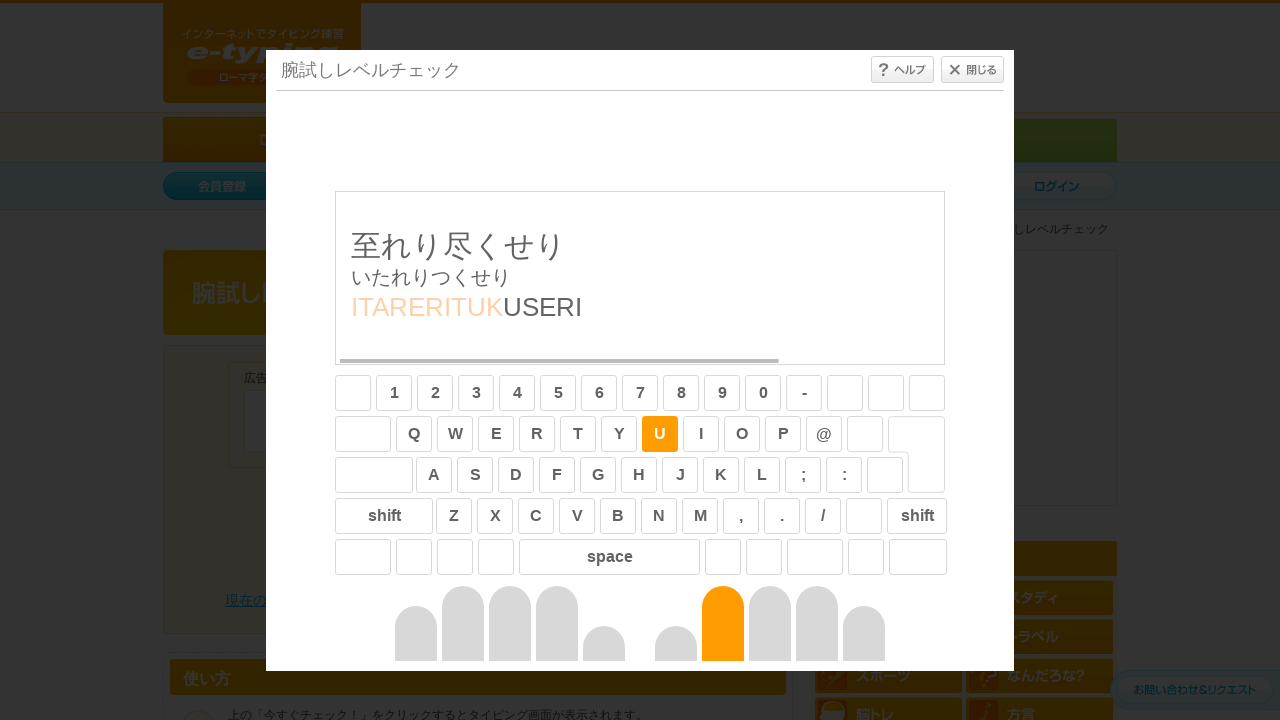

Typed character 'U' for sentence 5
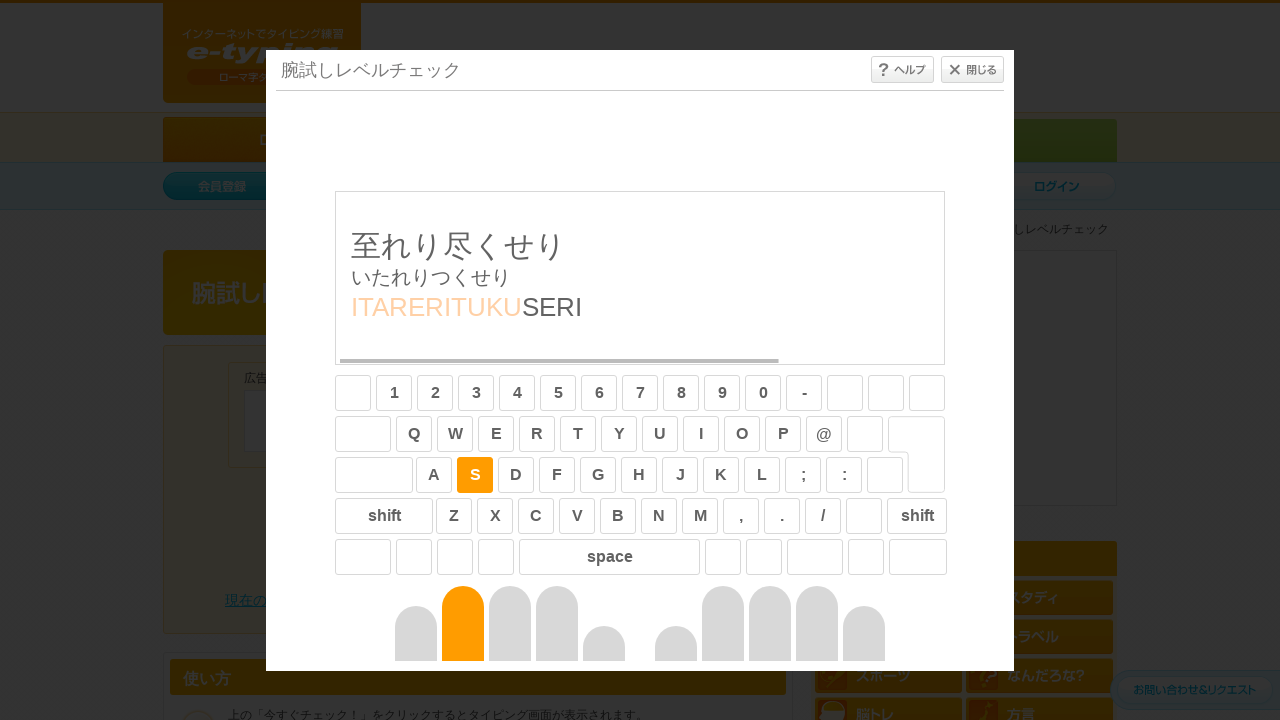

Typed character 'S' for sentence 5
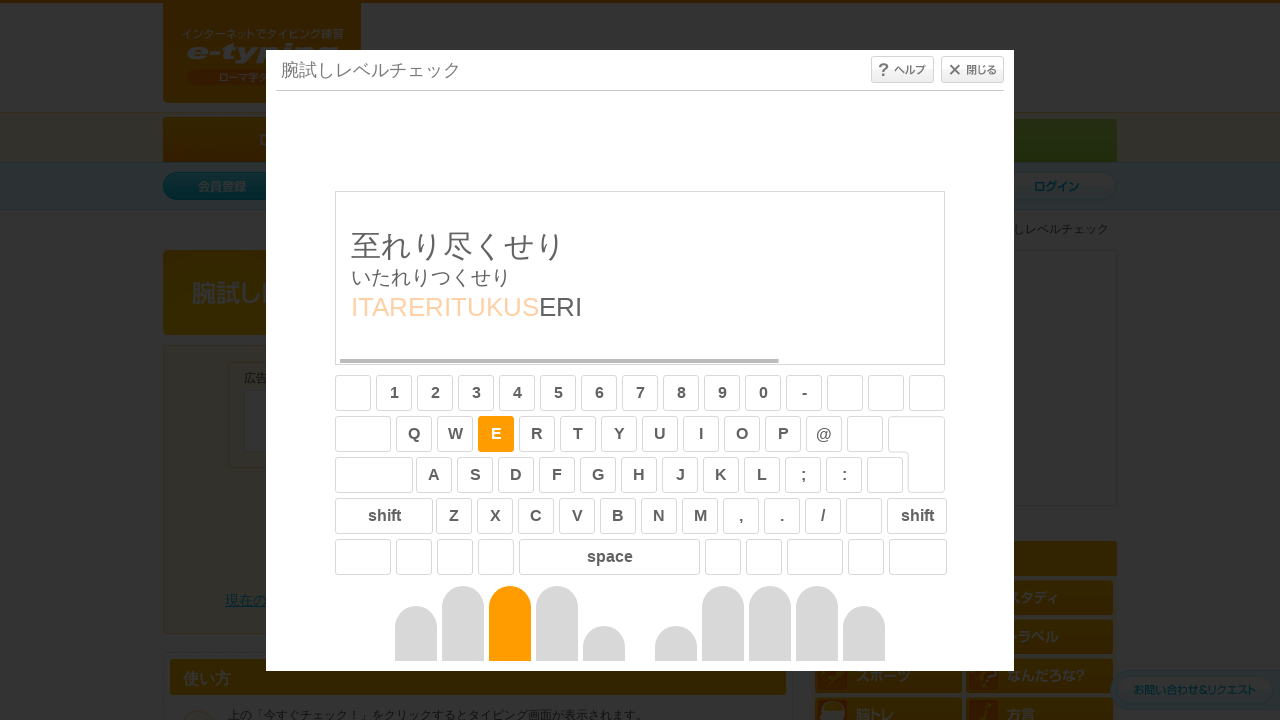

Typed character 'E' for sentence 5
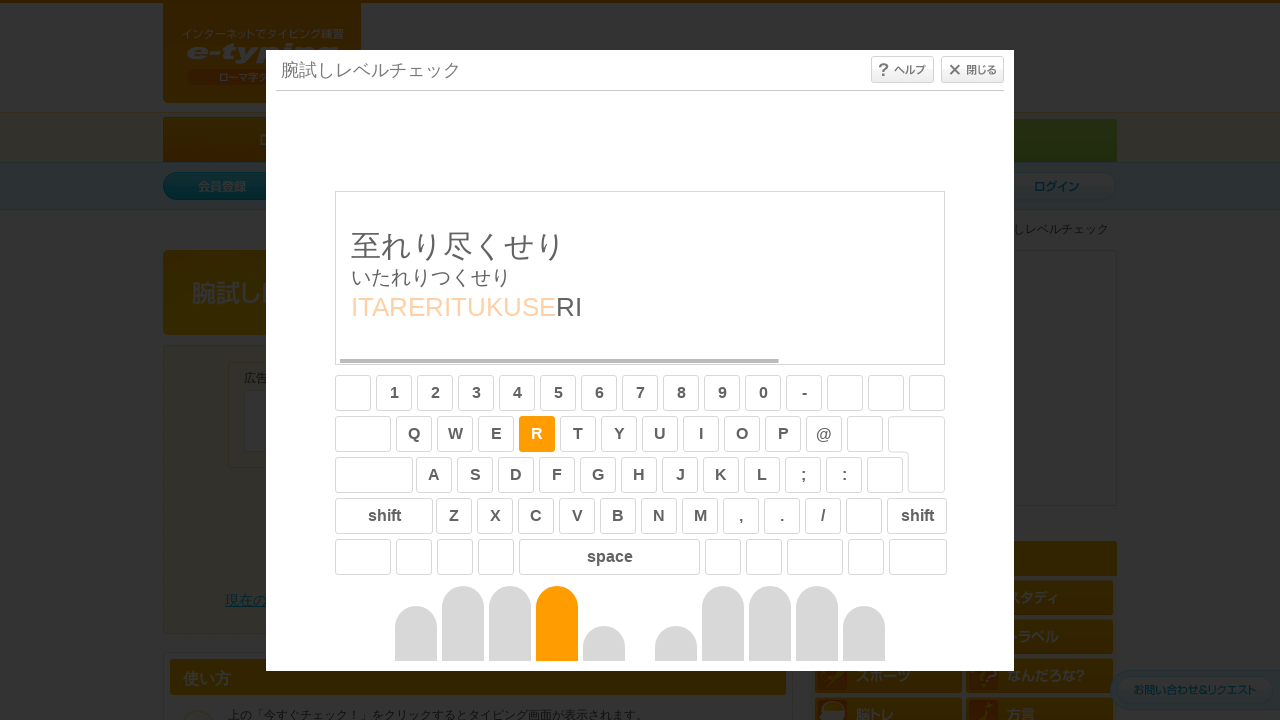

Typed character 'R' for sentence 5
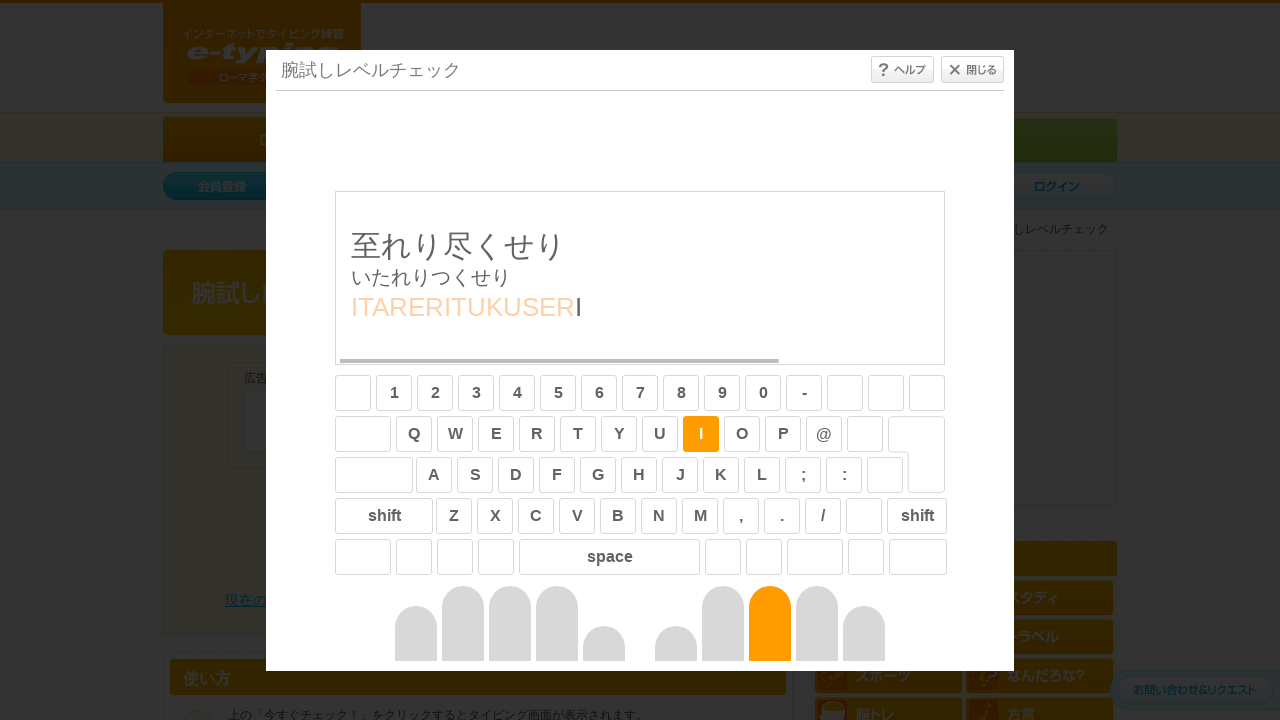

Typed character 'I' for sentence 5
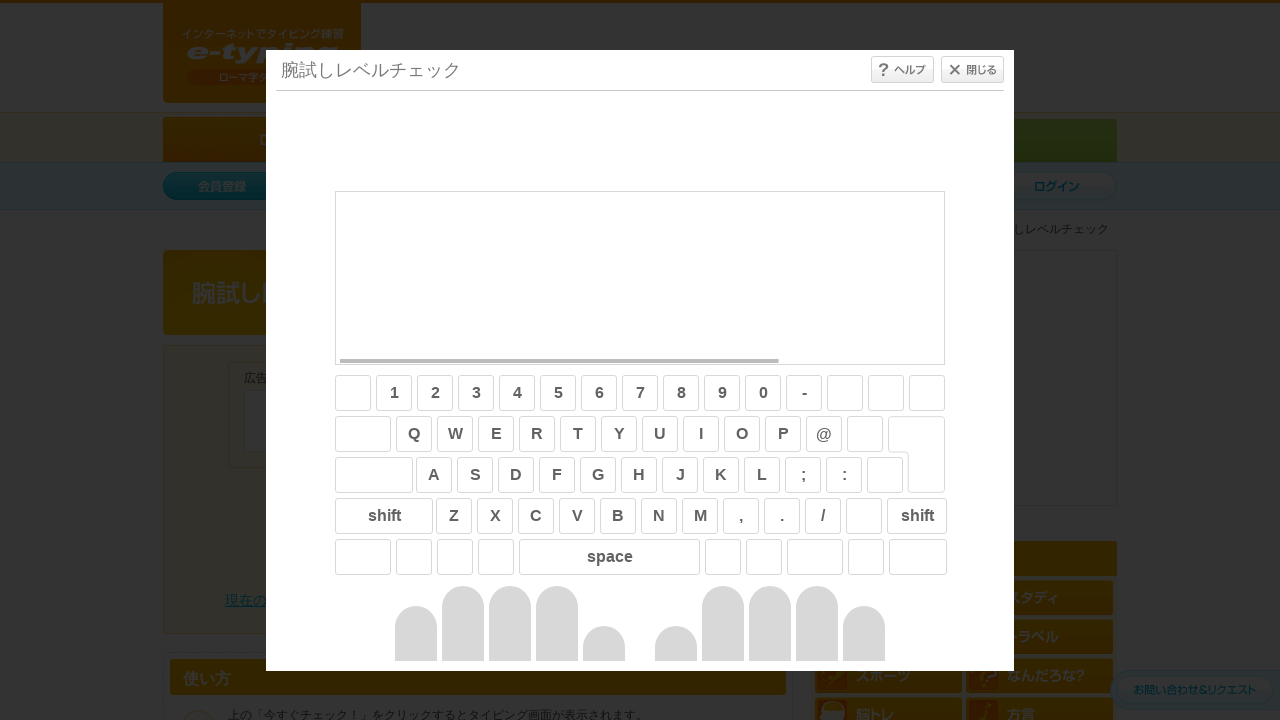

Completed typing sentence 5, waiting before next sentence
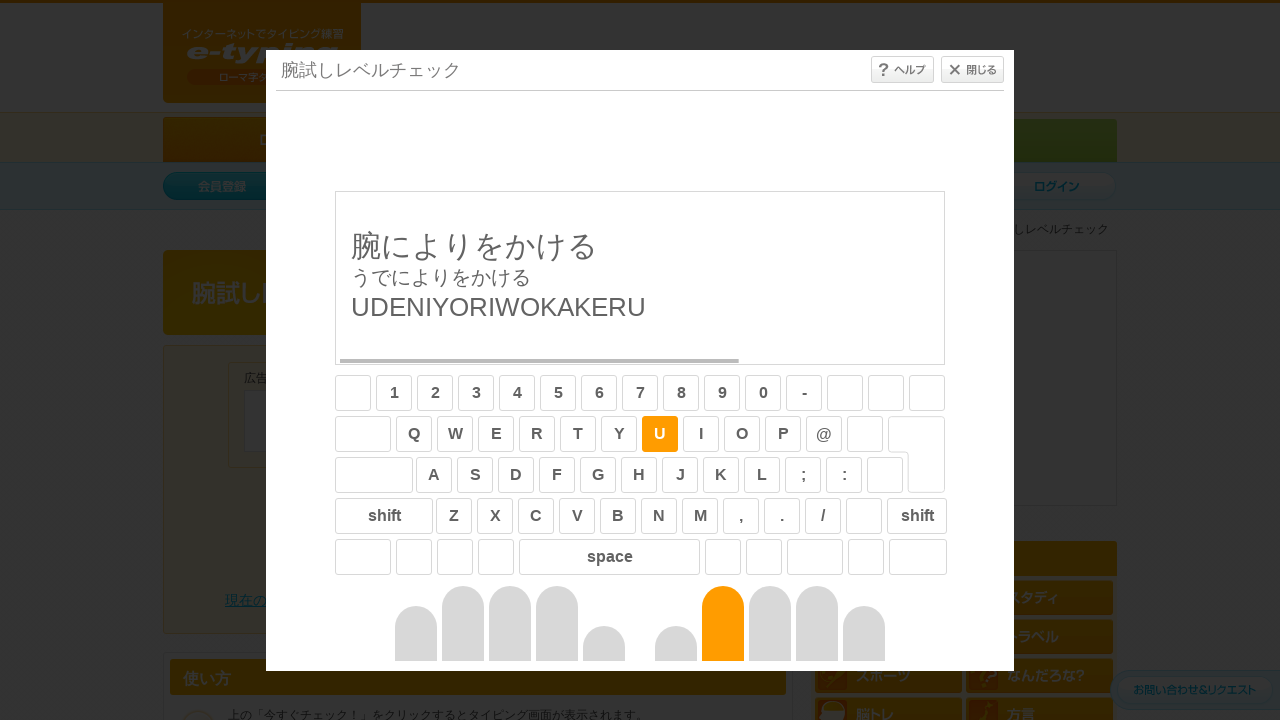

Retrieved sentence text for sentence 6: 'UDENIYORIWOKAKERU'
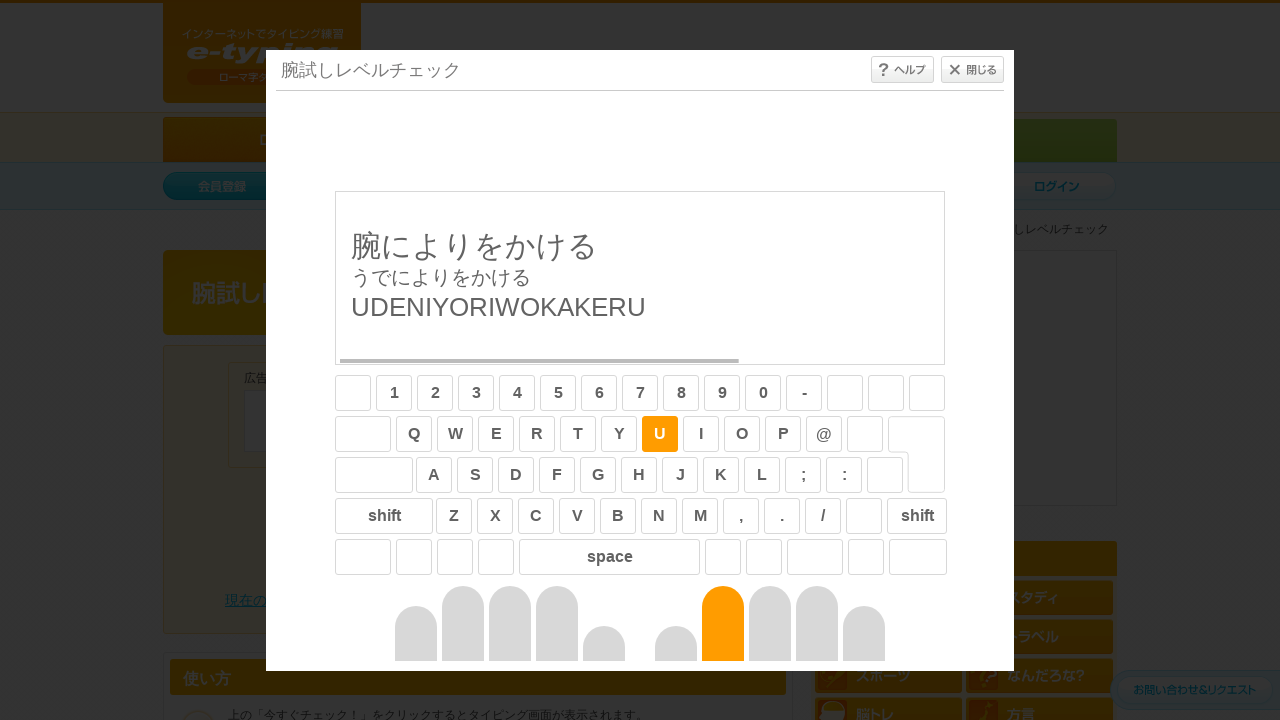

Typed character 'U' for sentence 6
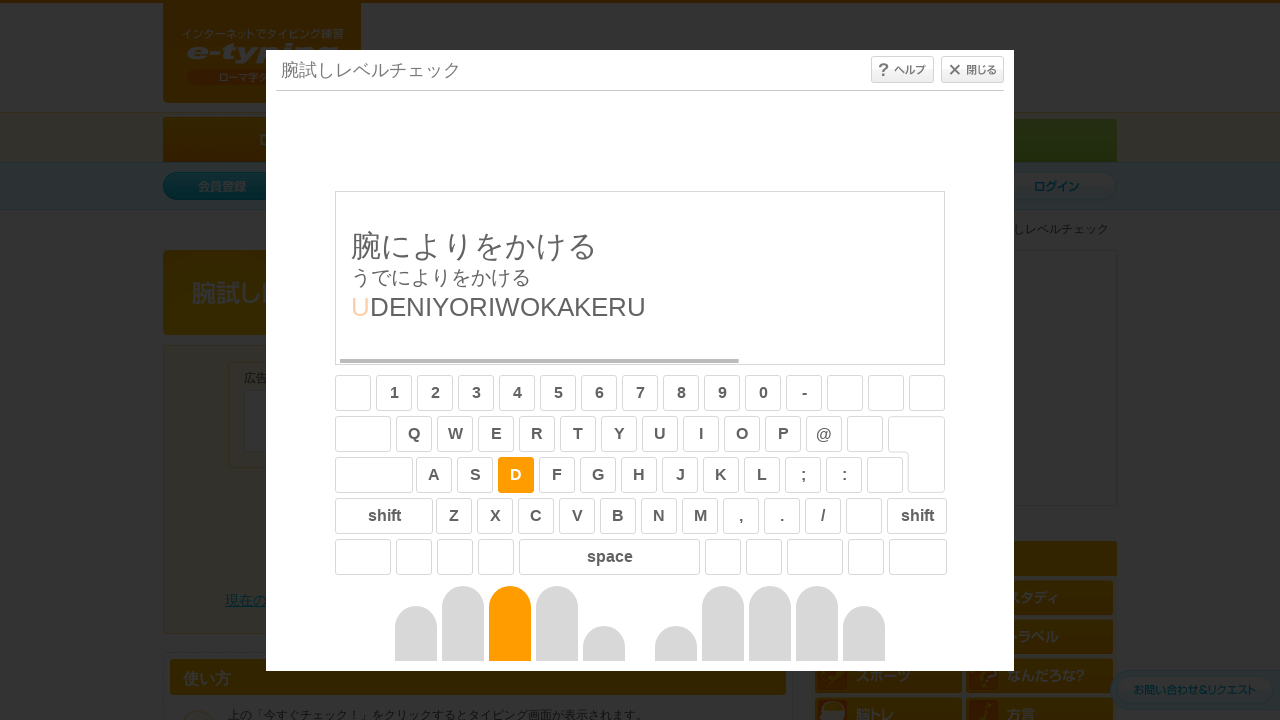

Typed character 'D' for sentence 6
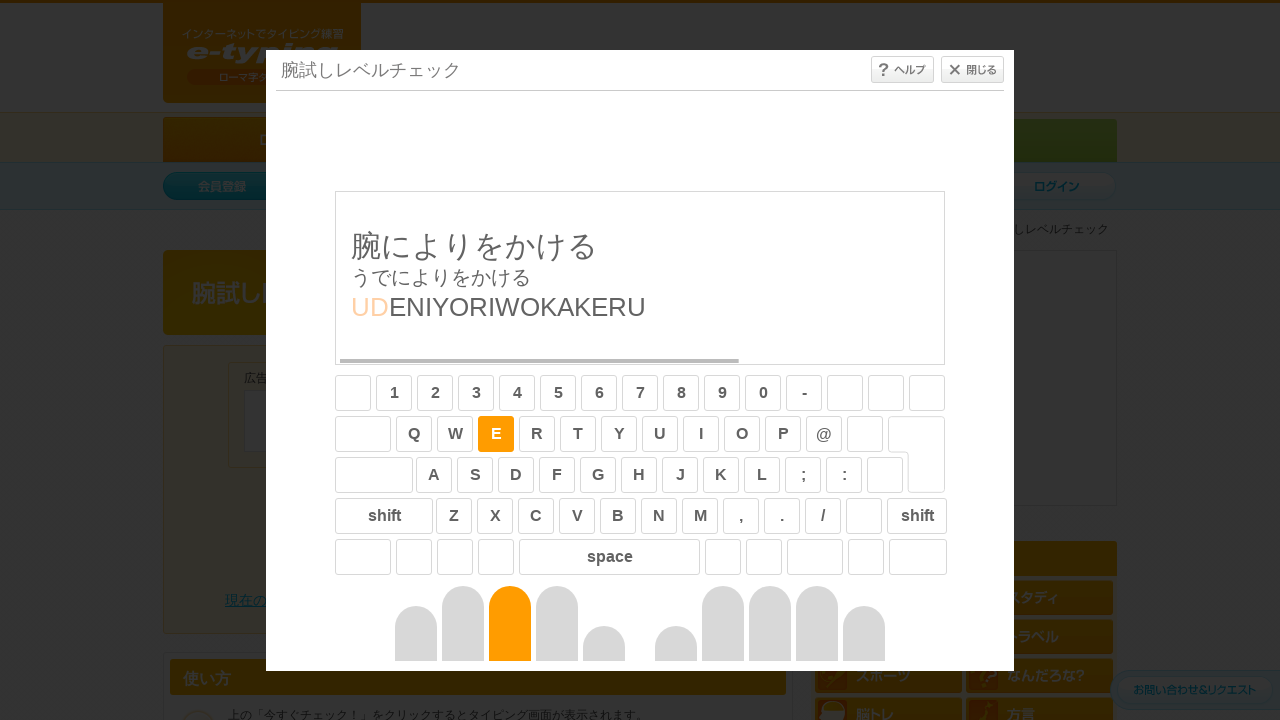

Typed character 'E' for sentence 6
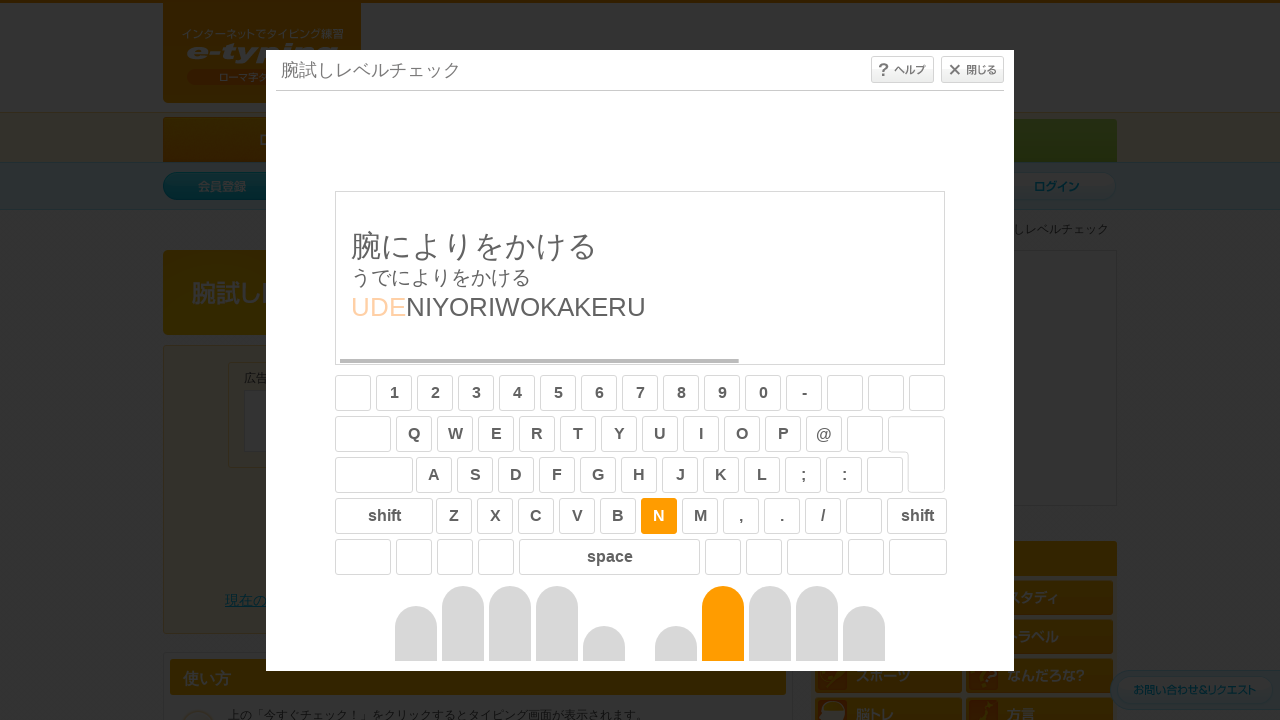

Typed character 'N' for sentence 6
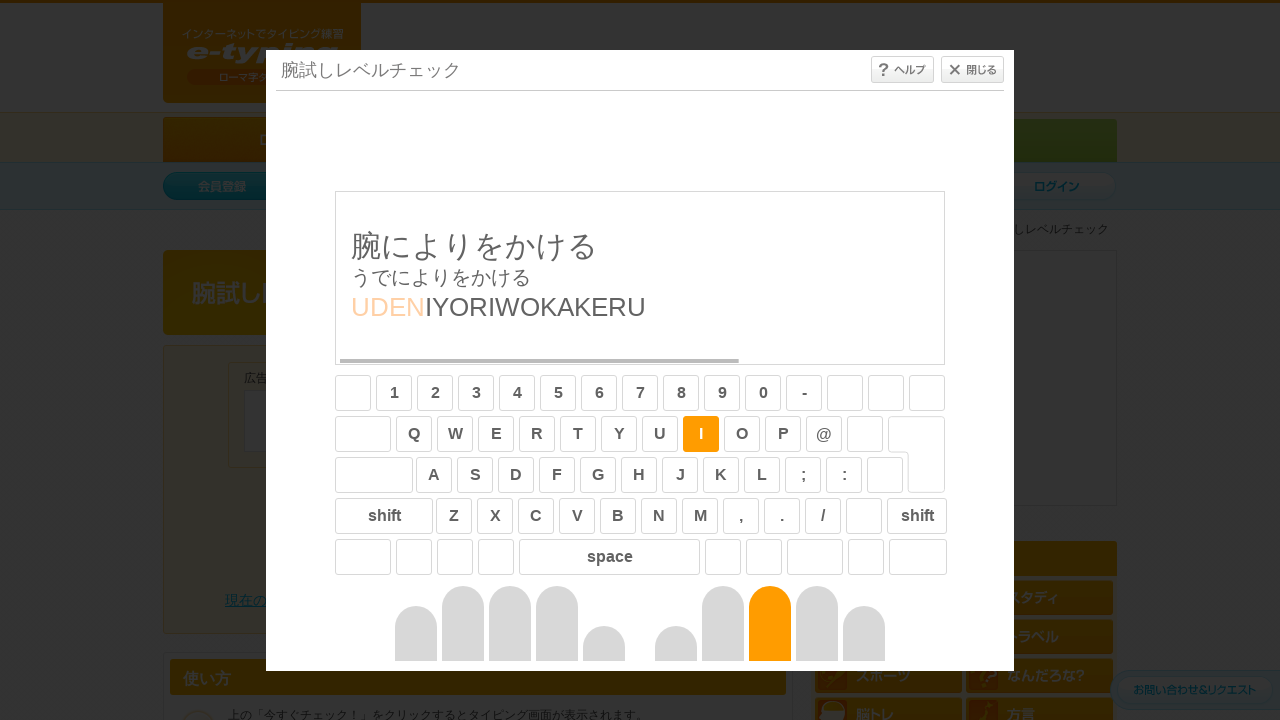

Typed character 'I' for sentence 6
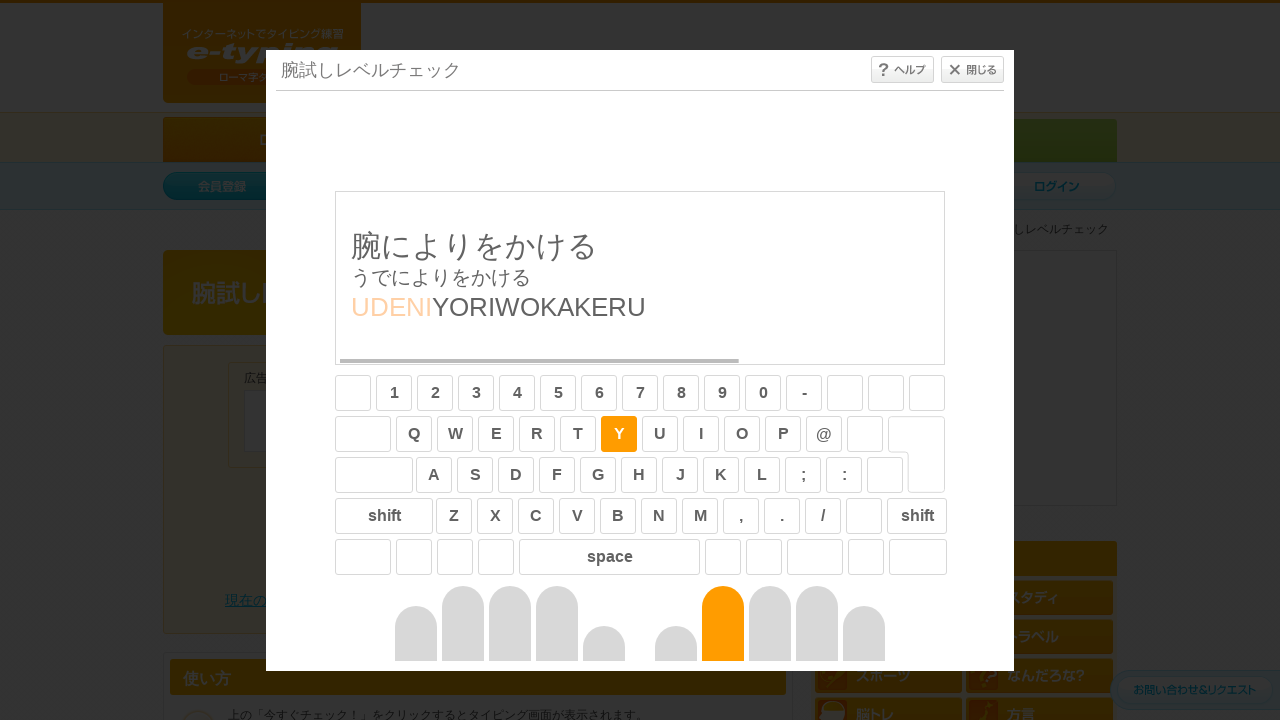

Typed character 'Y' for sentence 6
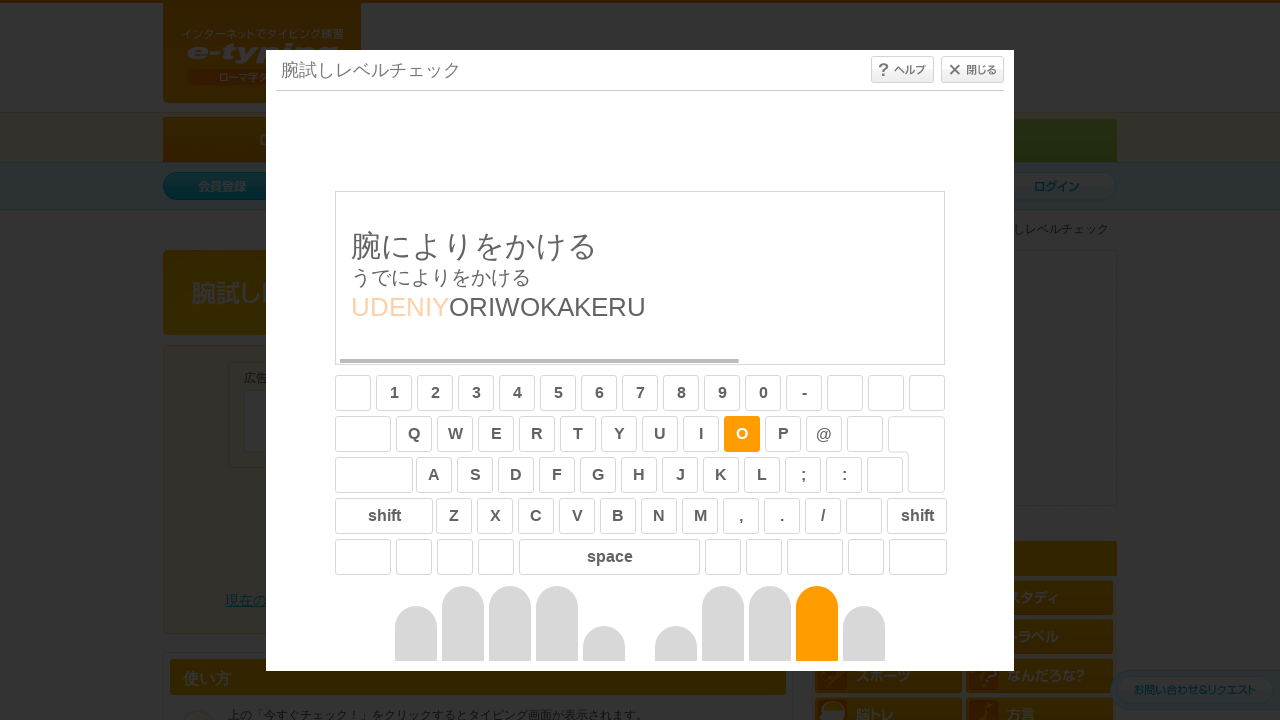

Typed character 'O' for sentence 6
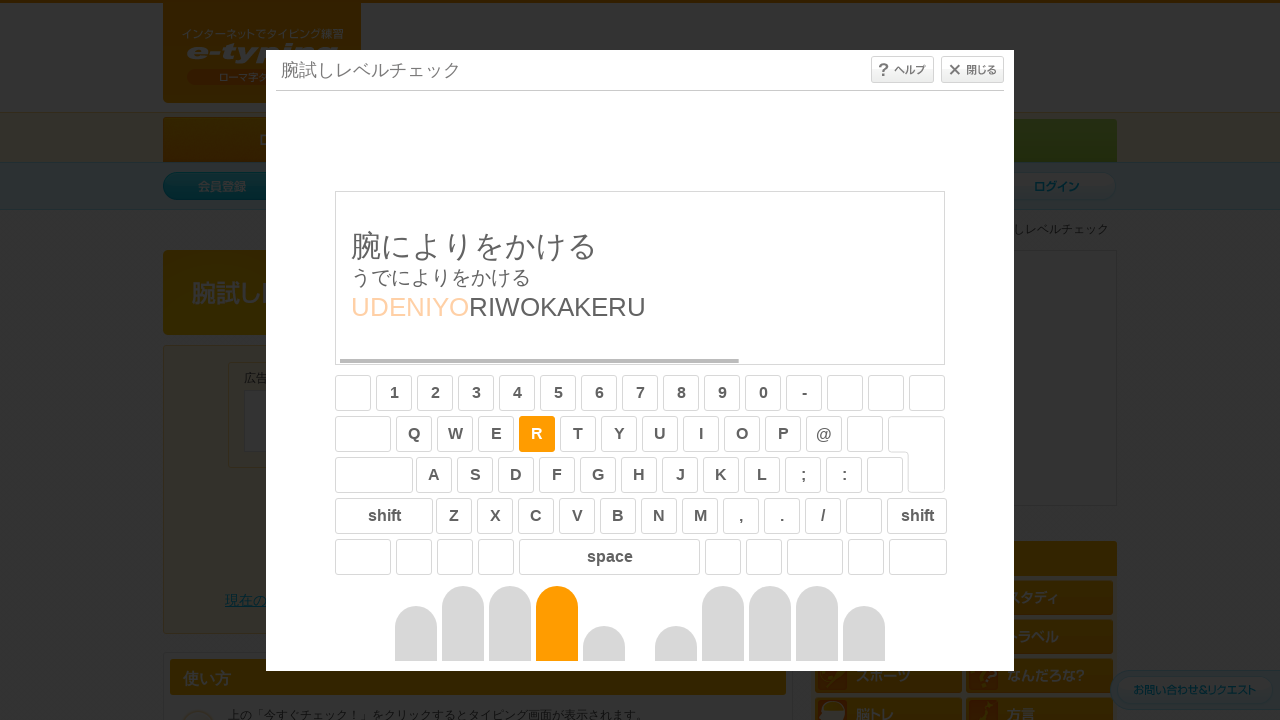

Typed character 'R' for sentence 6
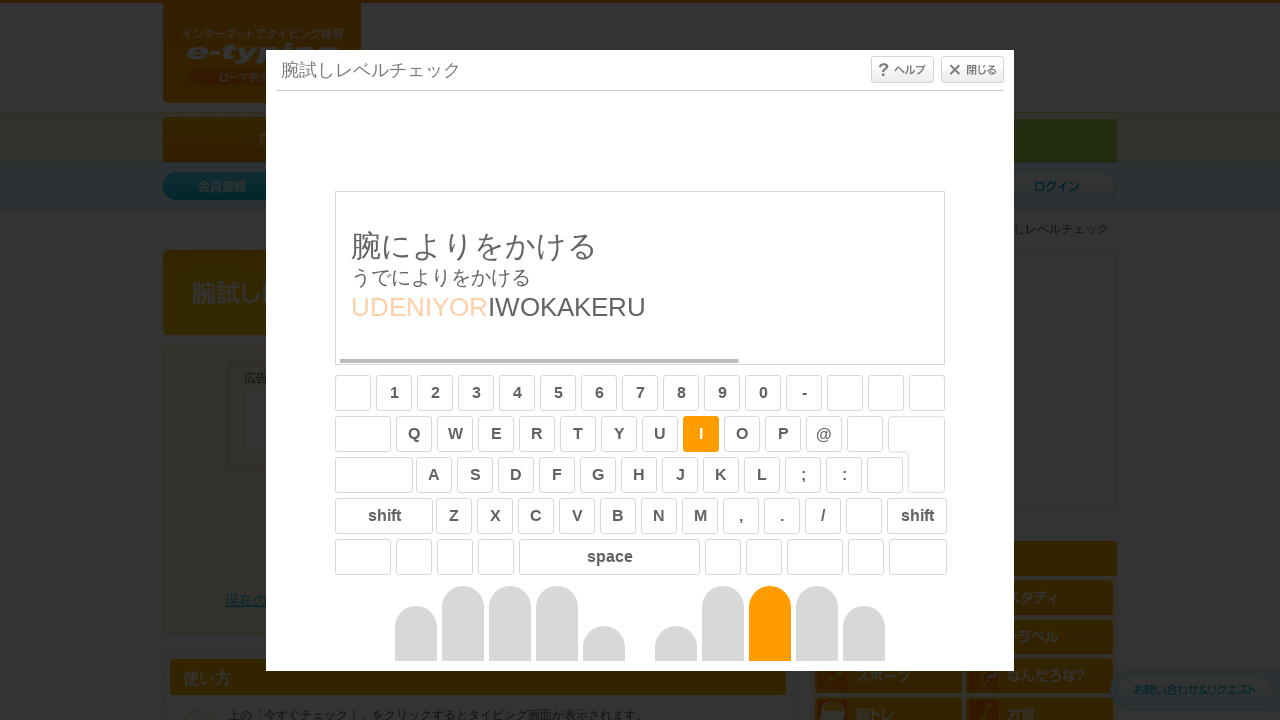

Typed character 'I' for sentence 6
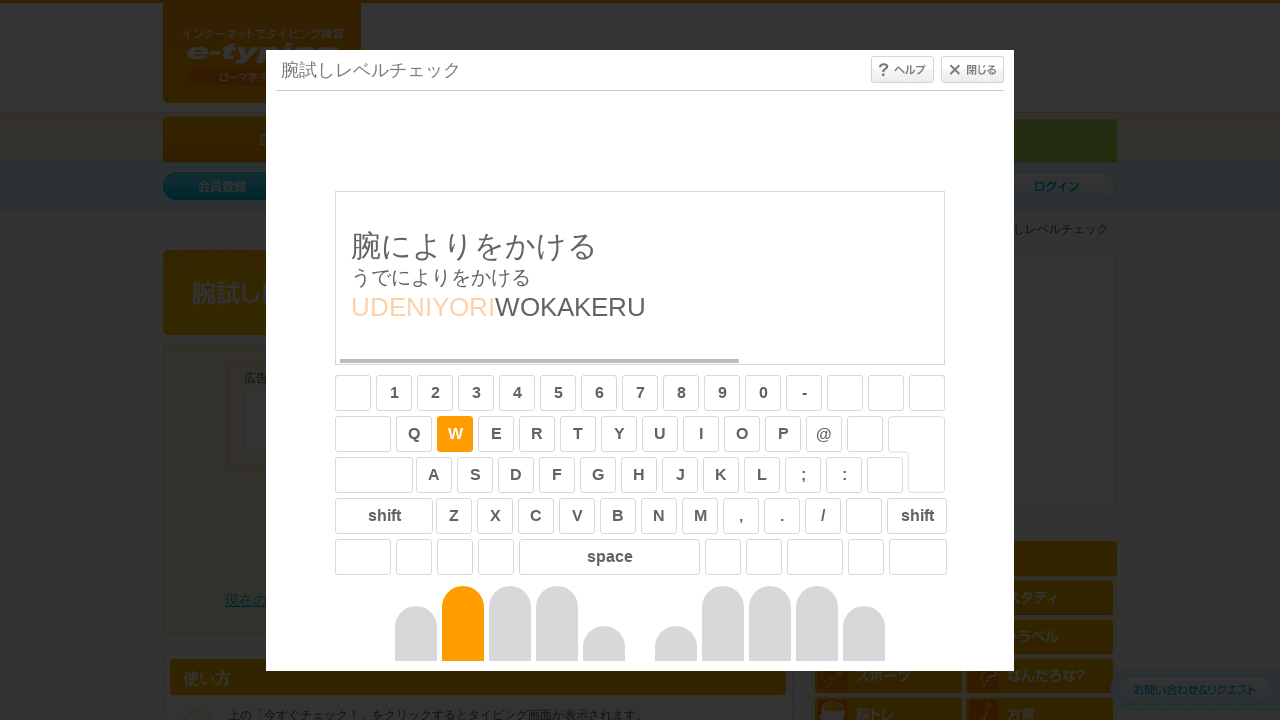

Typed character 'W' for sentence 6
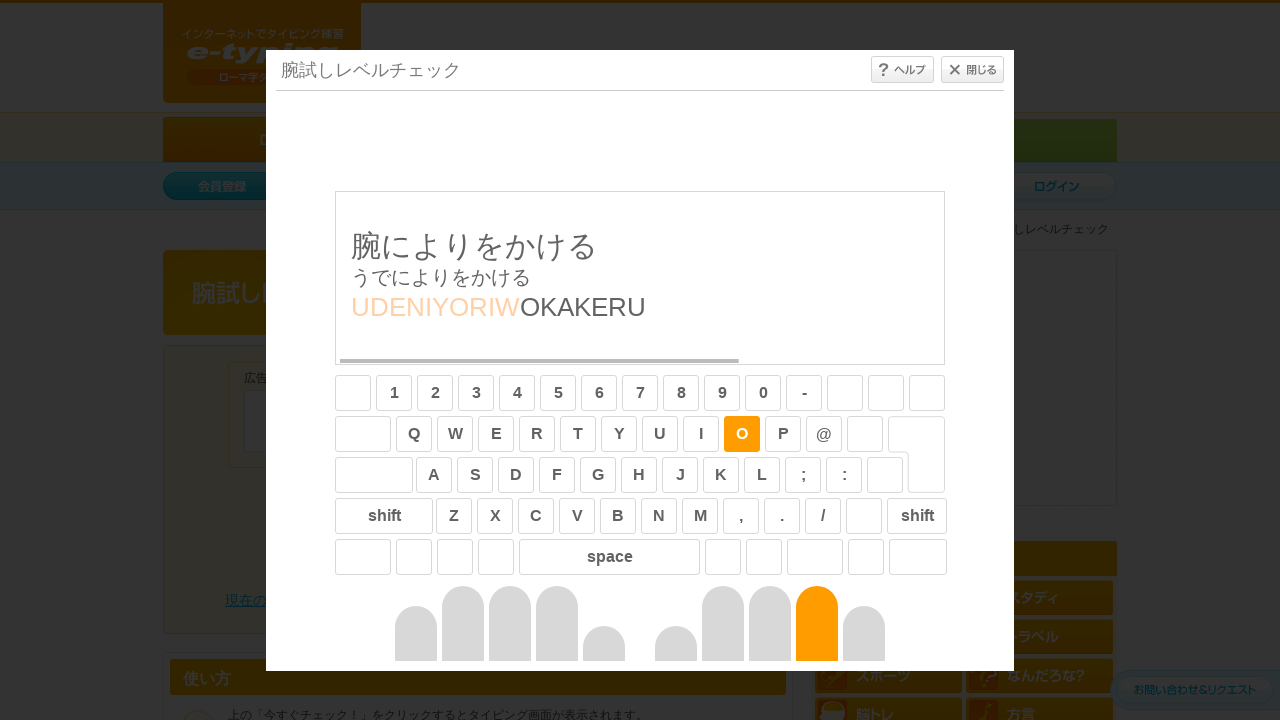

Typed character 'O' for sentence 6
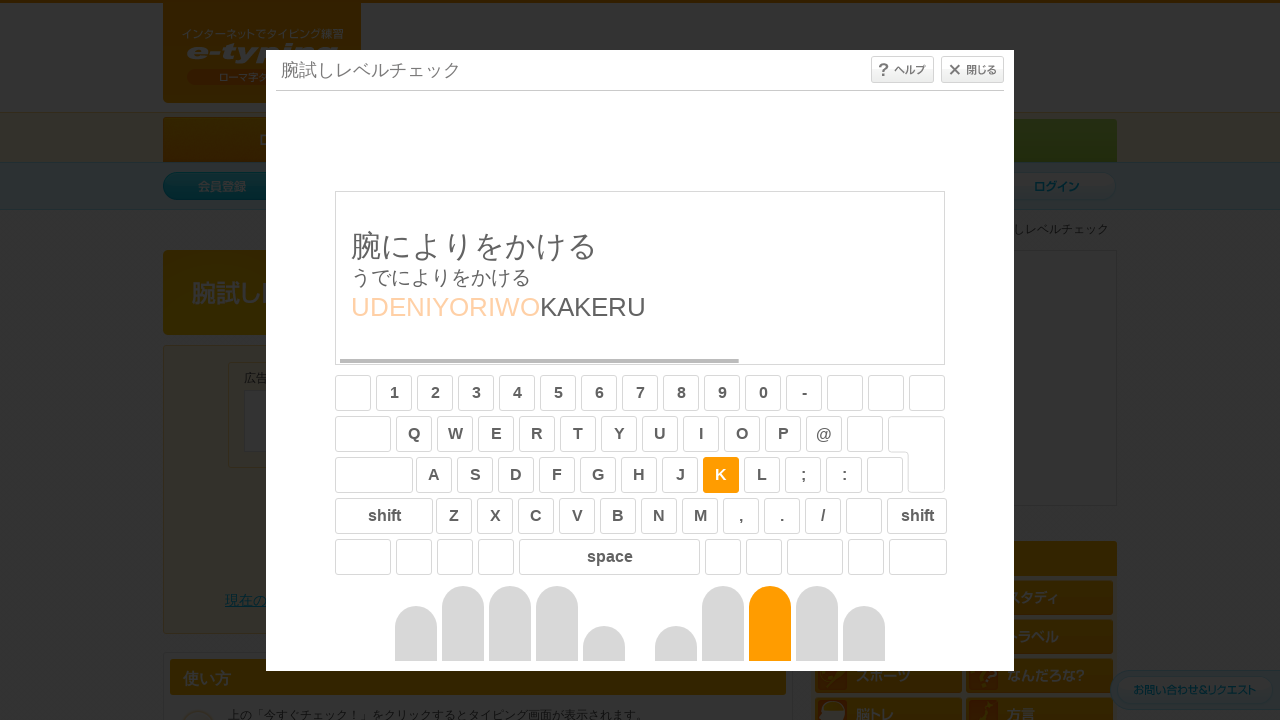

Typed character 'K' for sentence 6
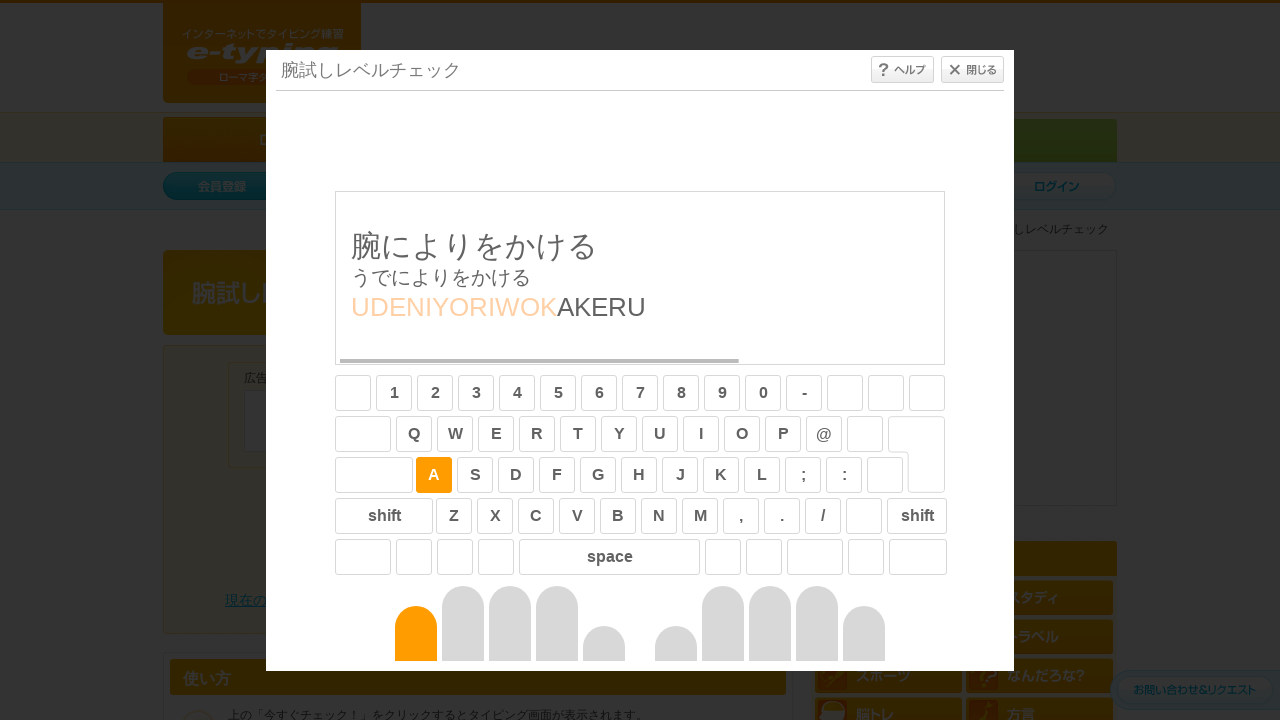

Typed character 'A' for sentence 6
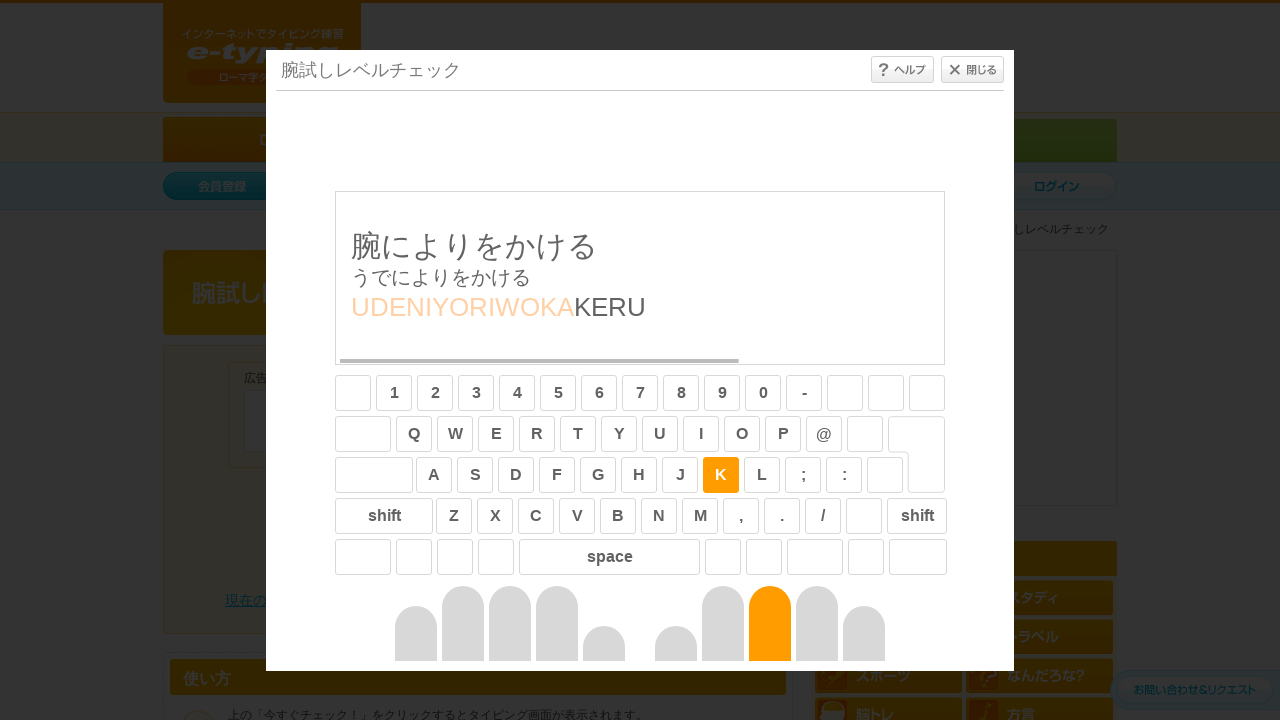

Typed character 'K' for sentence 6
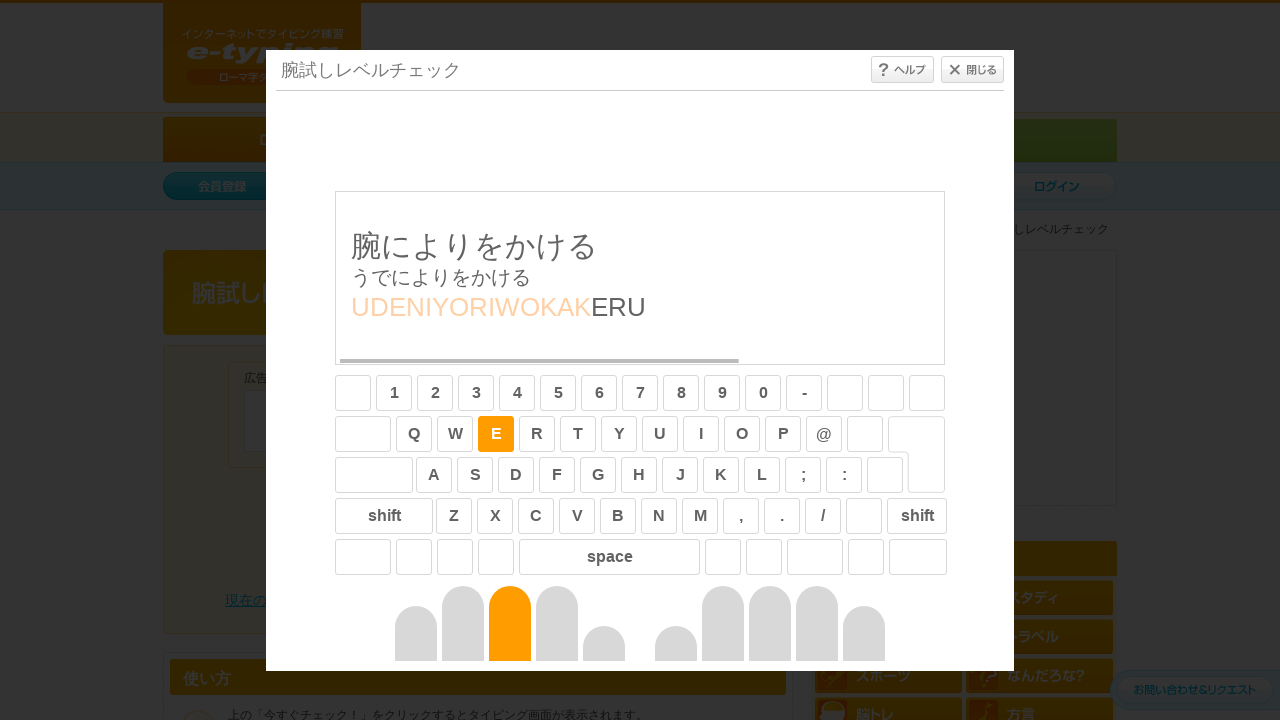

Typed character 'E' for sentence 6
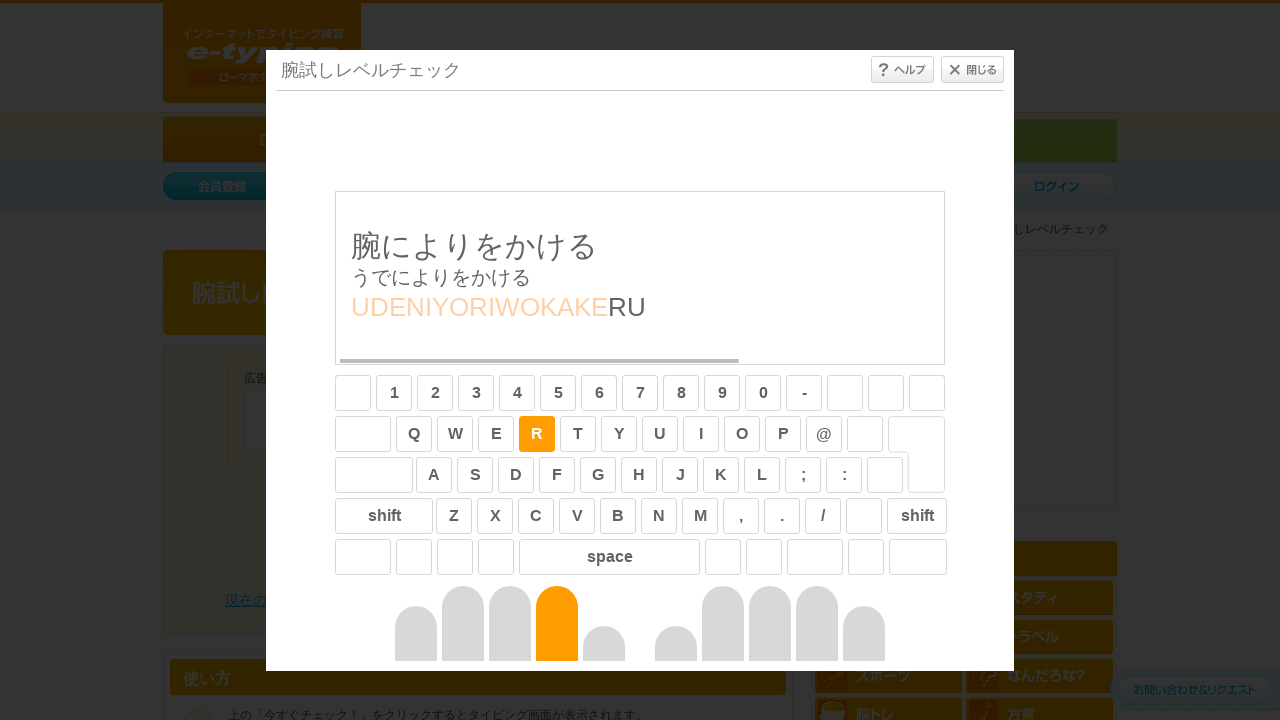

Typed character 'R' for sentence 6
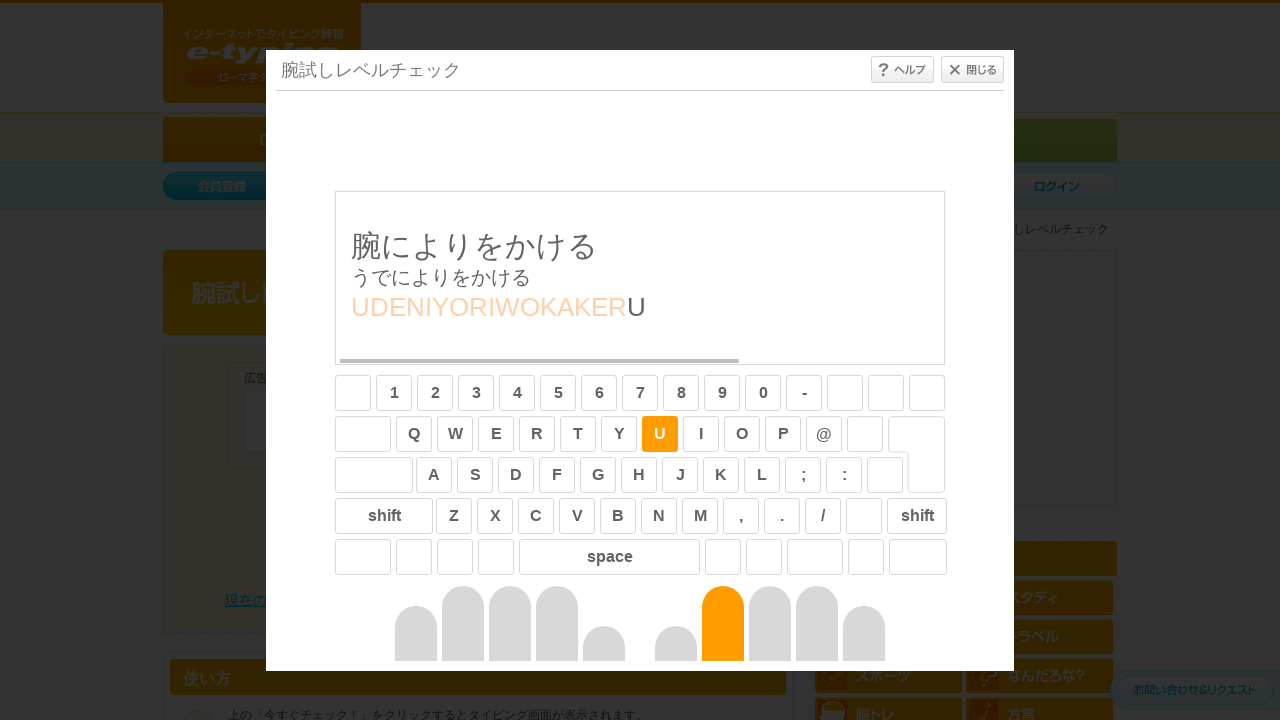

Typed character 'U' for sentence 6
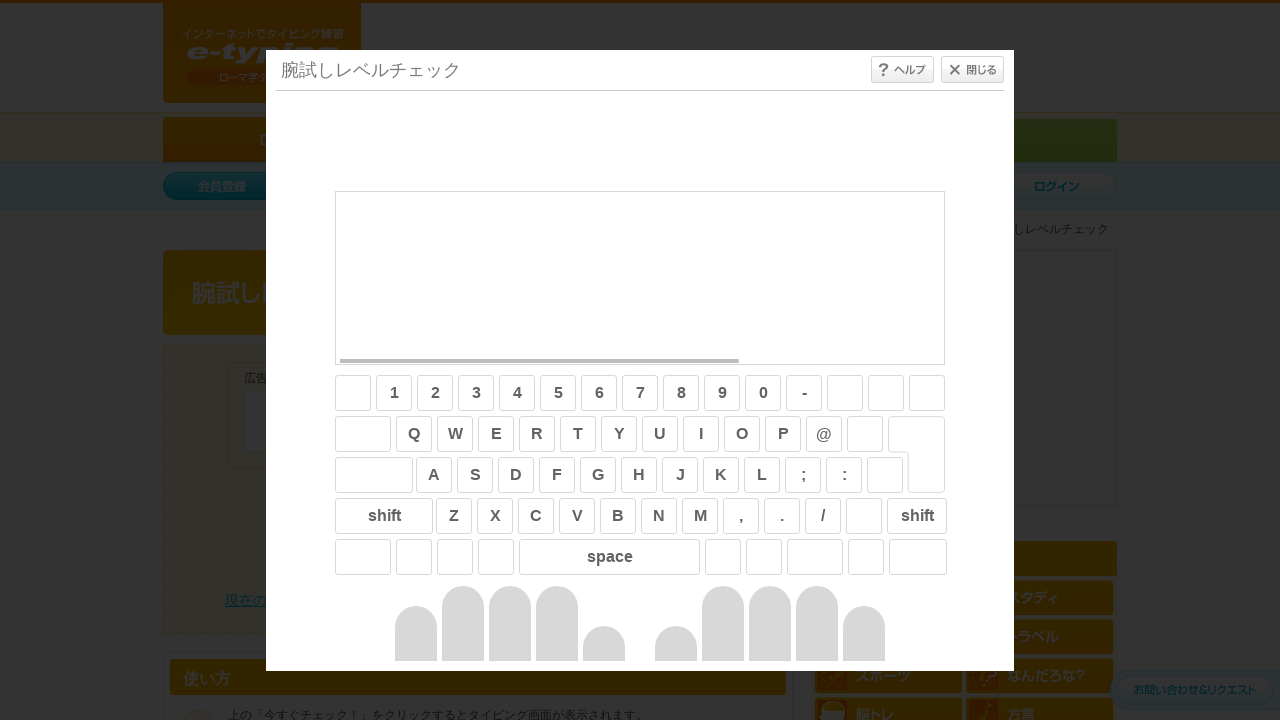

Completed typing sentence 6, waiting before next sentence
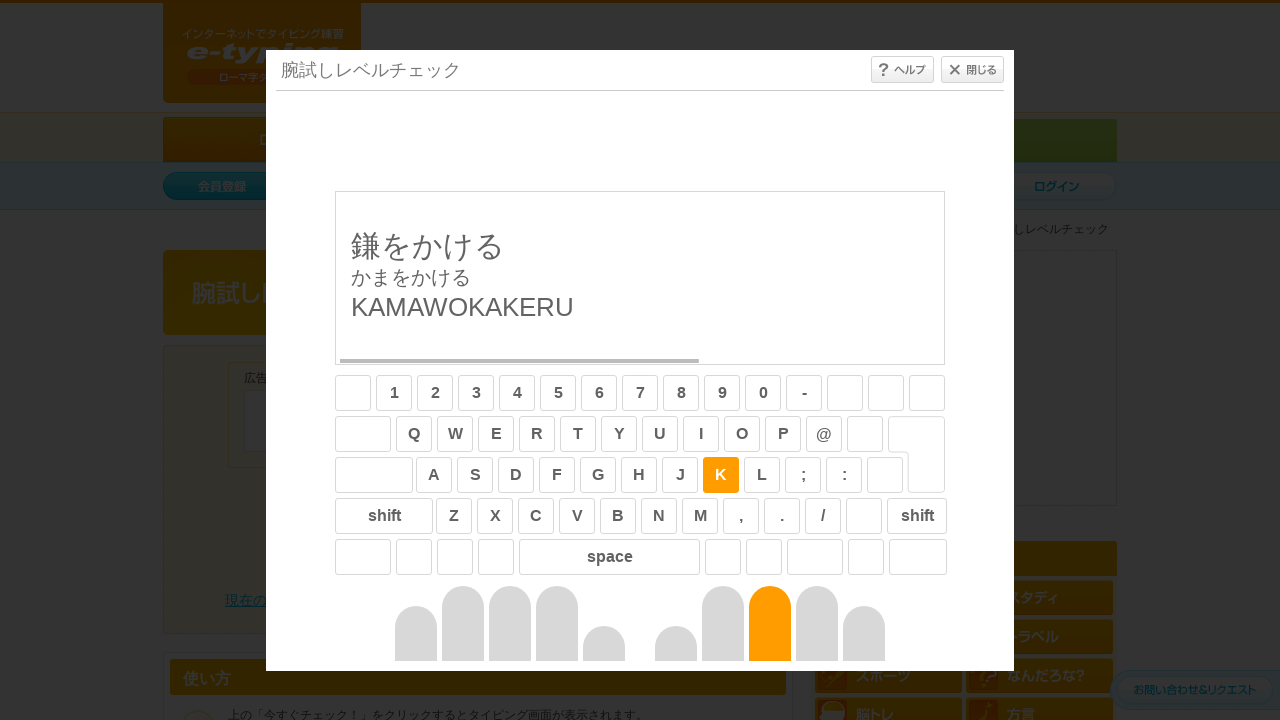

Retrieved sentence text for sentence 7: 'KAMAWOKAKERU'
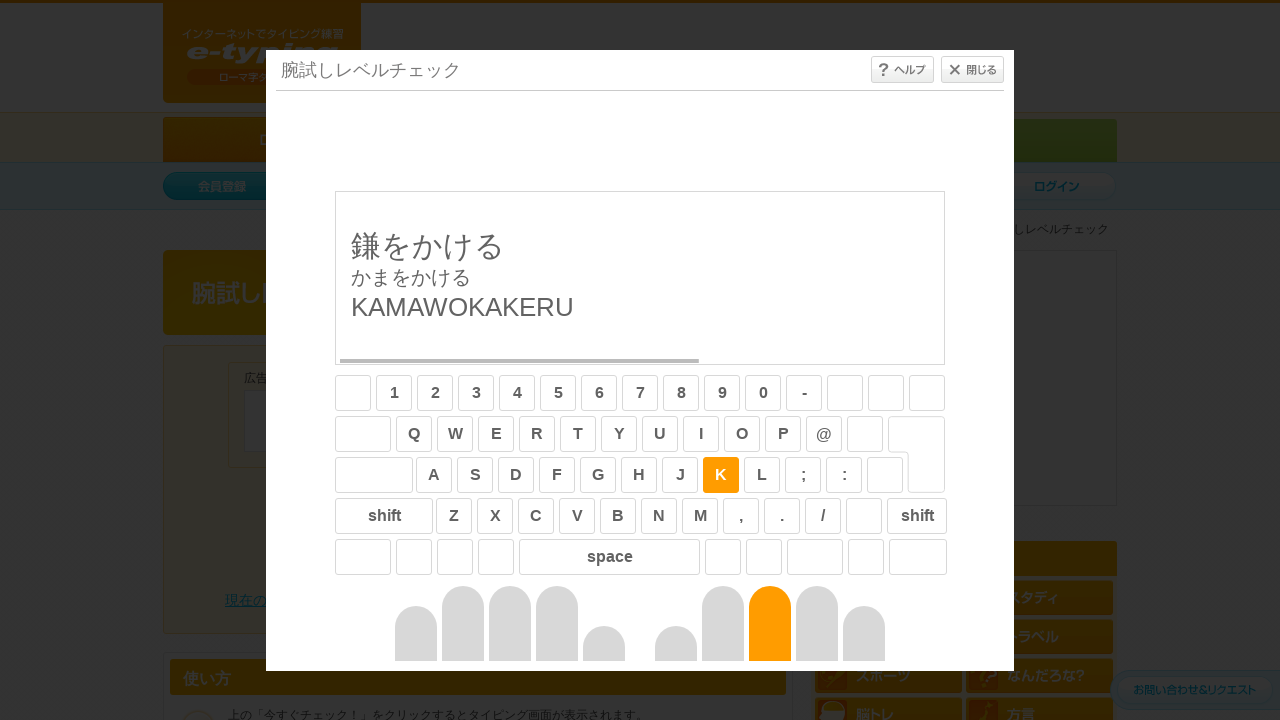

Typed character 'K' for sentence 7
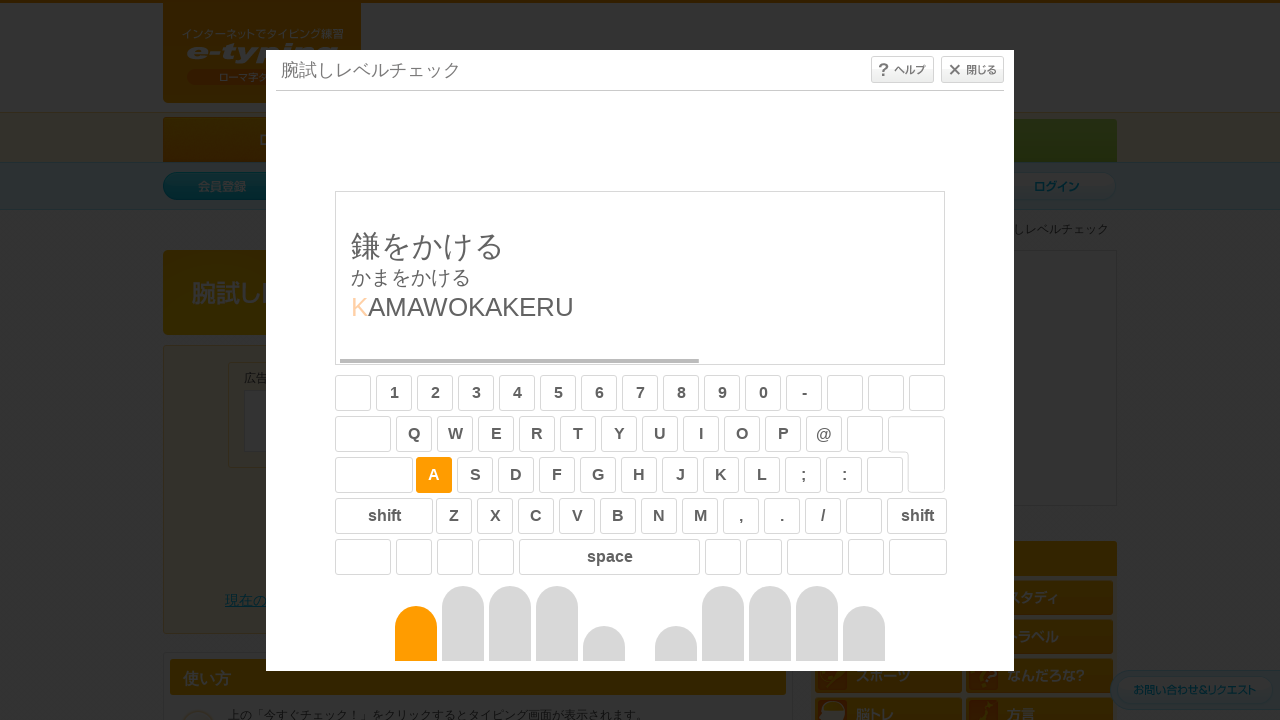

Typed character 'A' for sentence 7
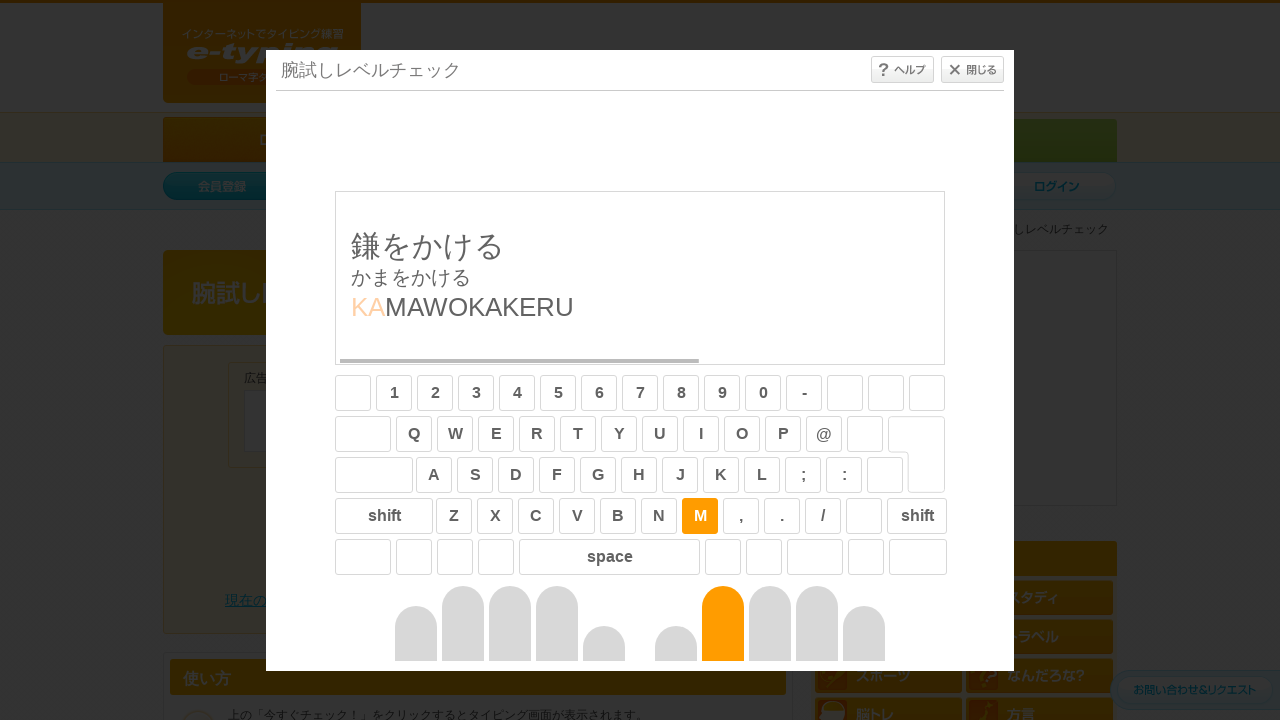

Typed character 'M' for sentence 7
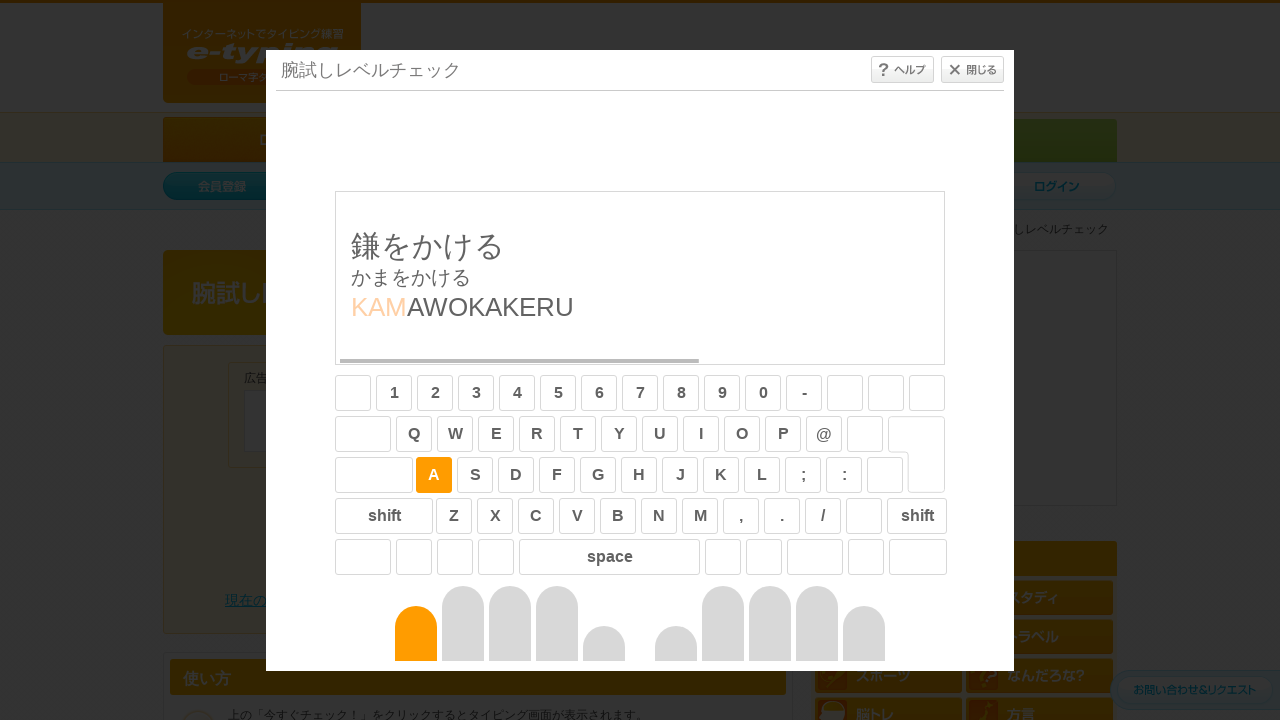

Typed character 'A' for sentence 7
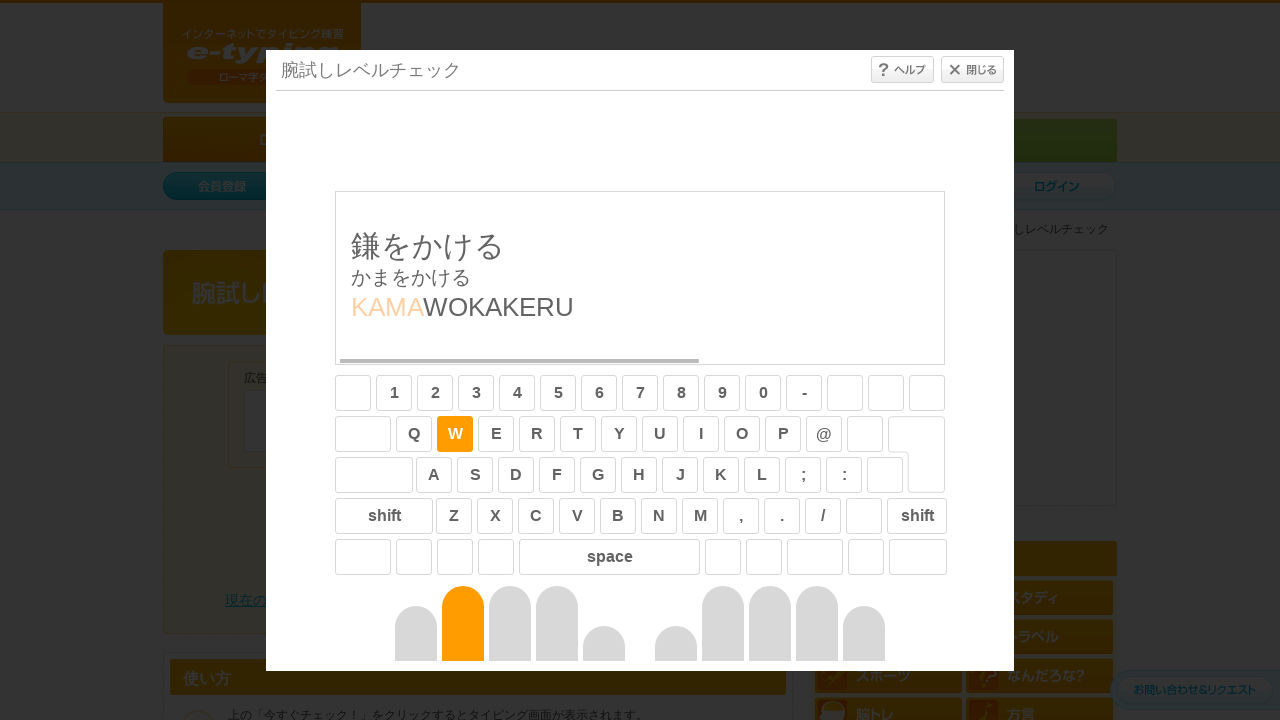

Typed character 'W' for sentence 7
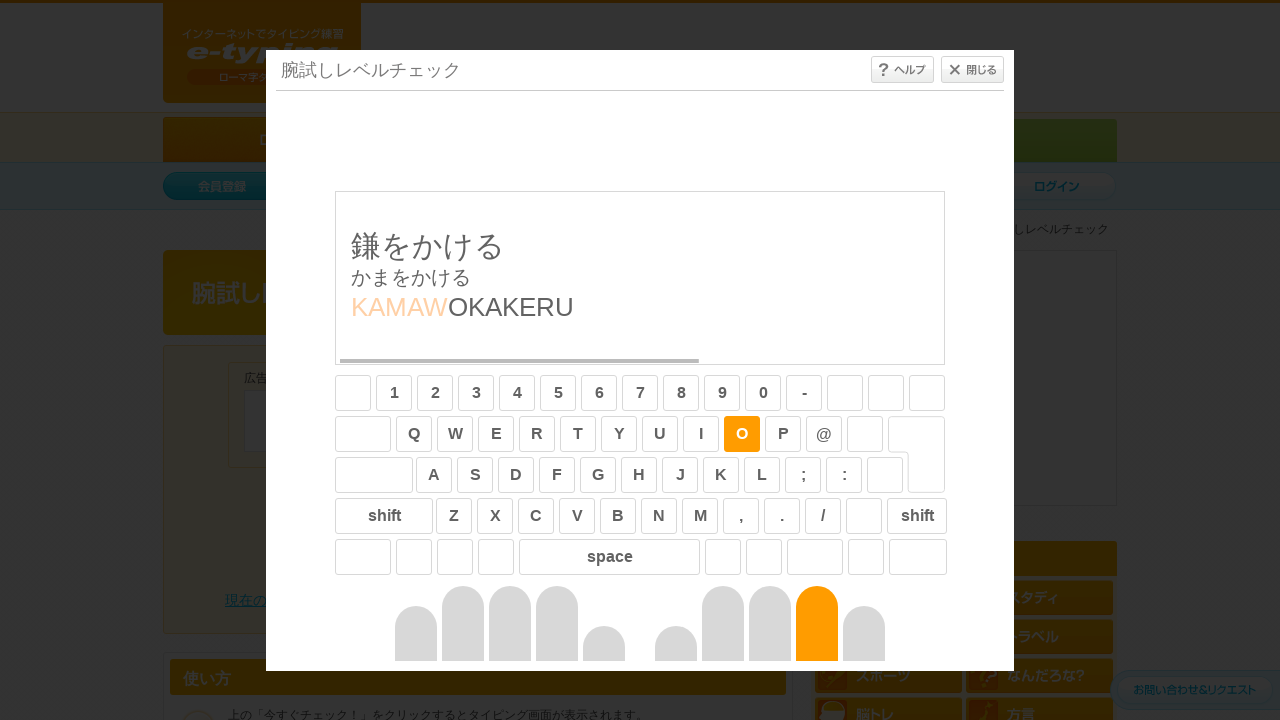

Typed character 'O' for sentence 7
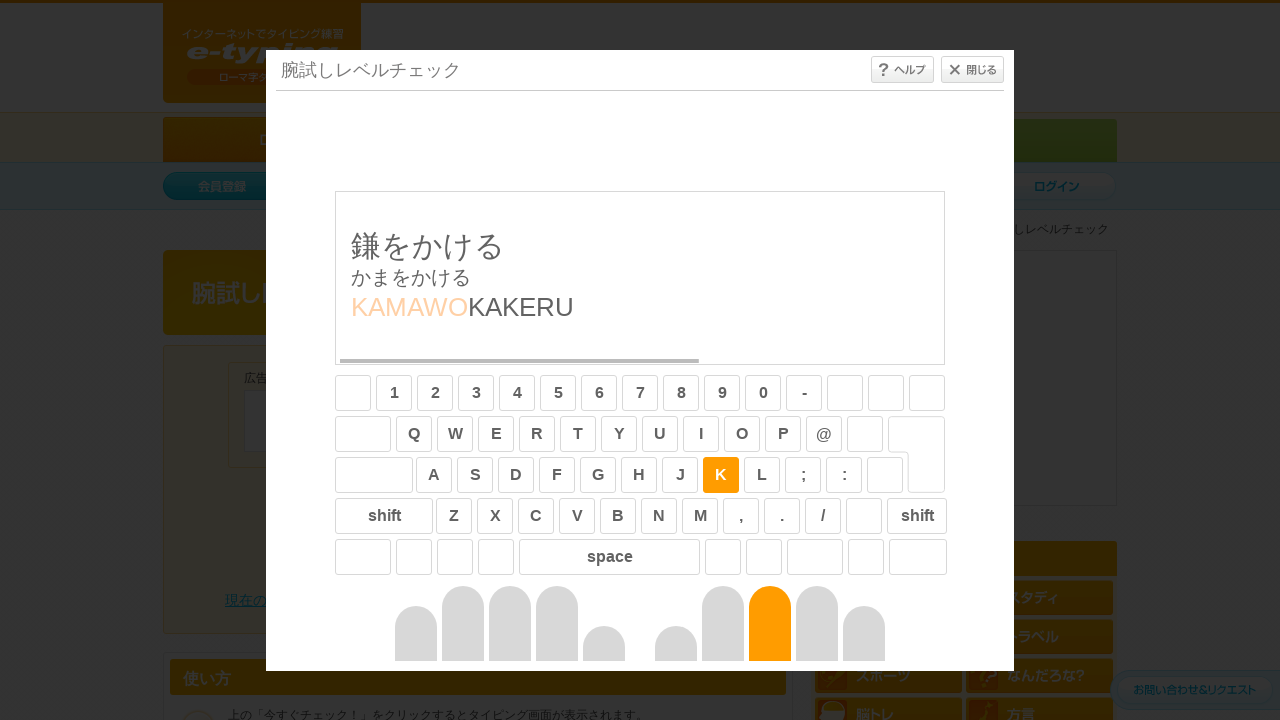

Typed character 'K' for sentence 7
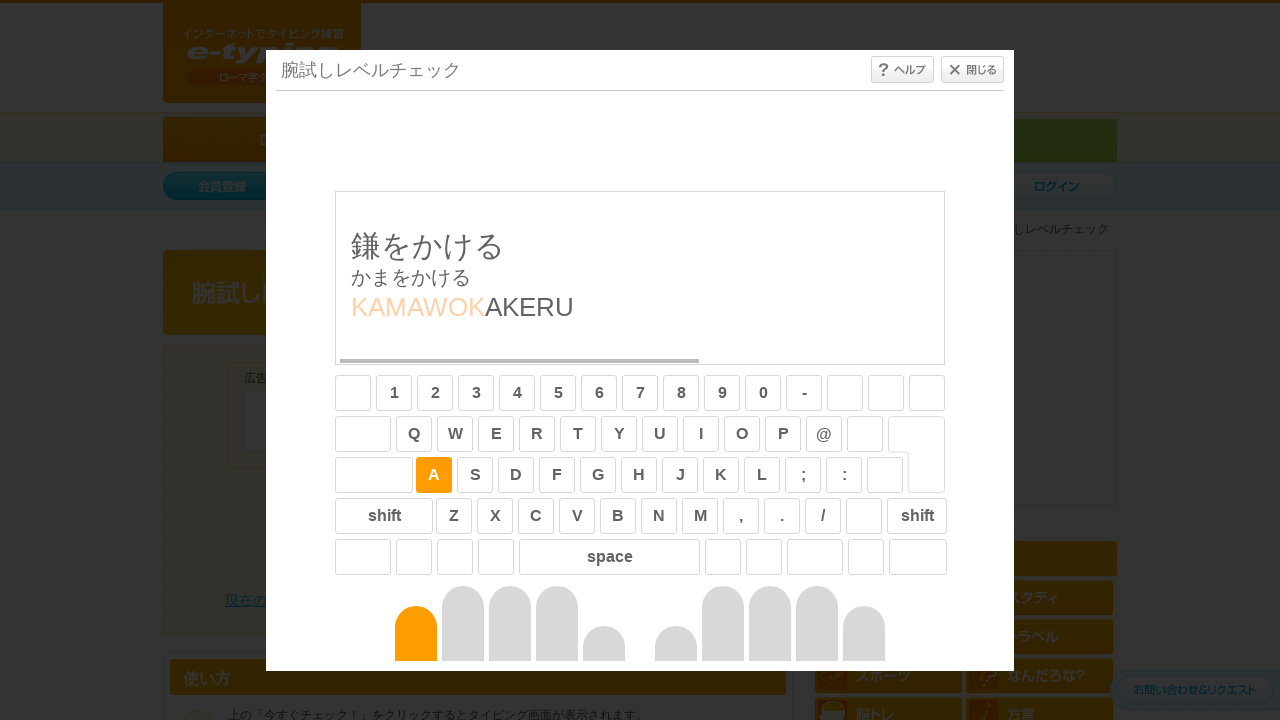

Typed character 'A' for sentence 7
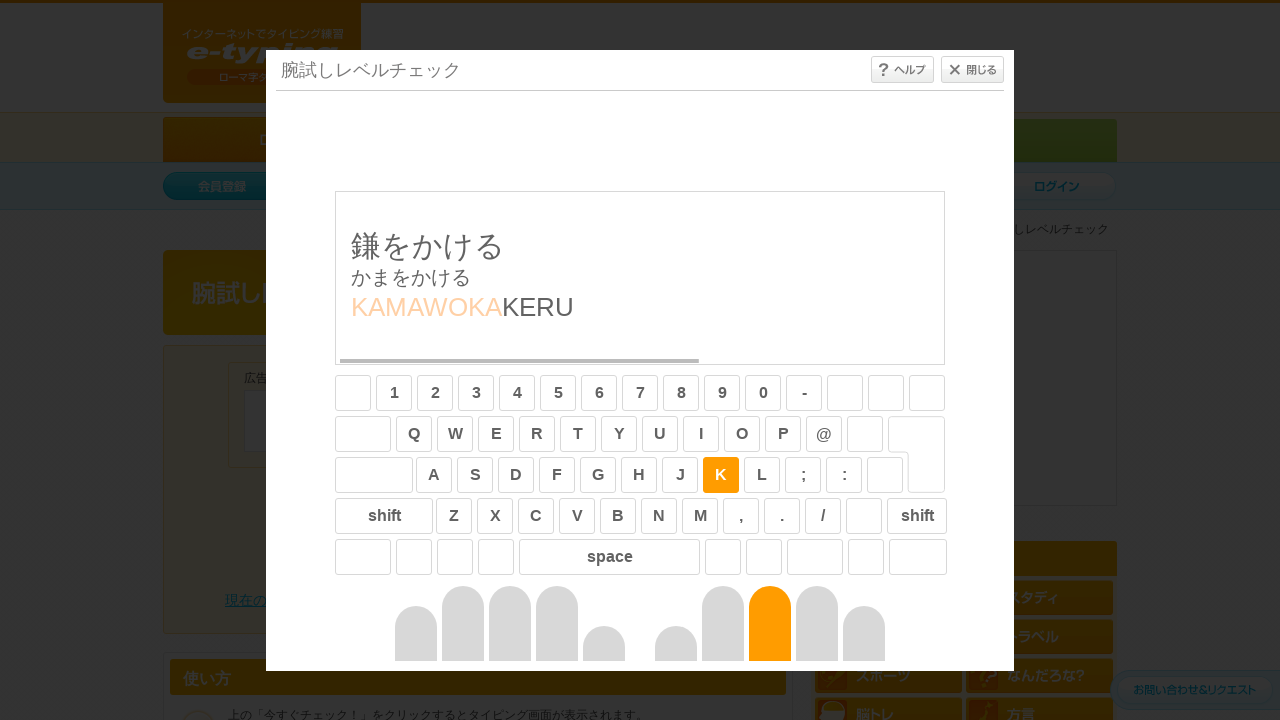

Typed character 'K' for sentence 7
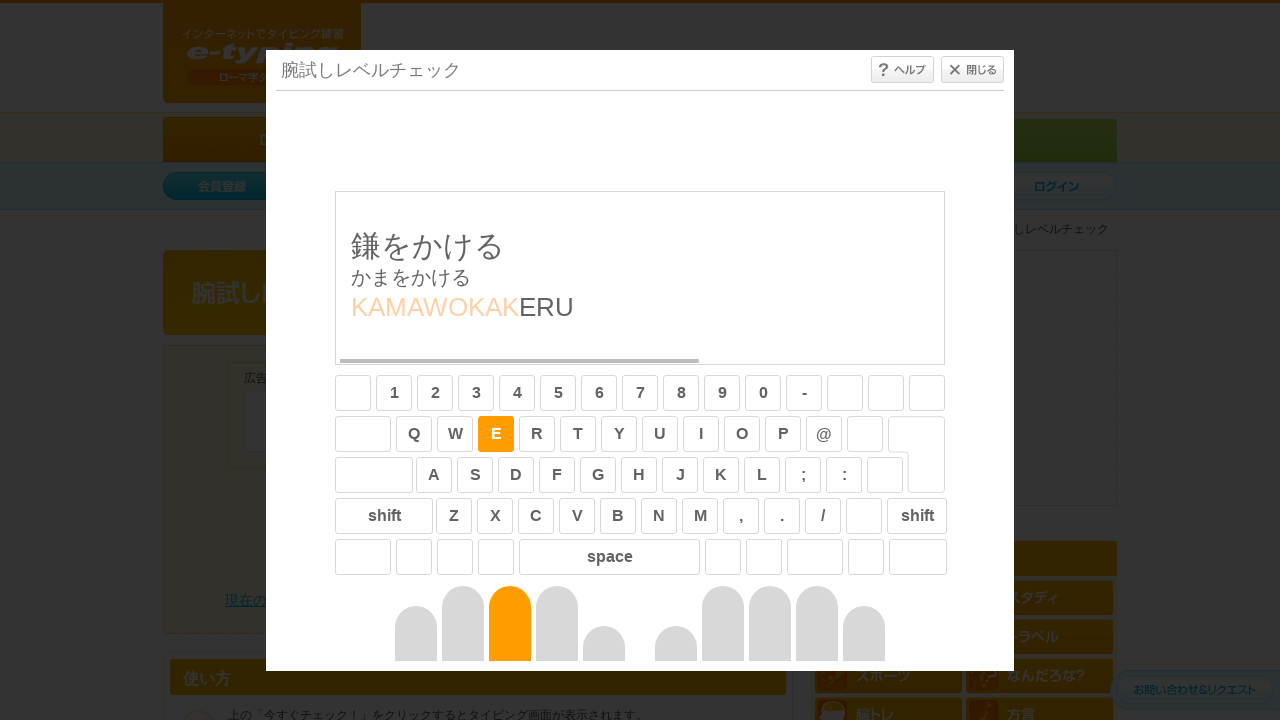

Typed character 'E' for sentence 7
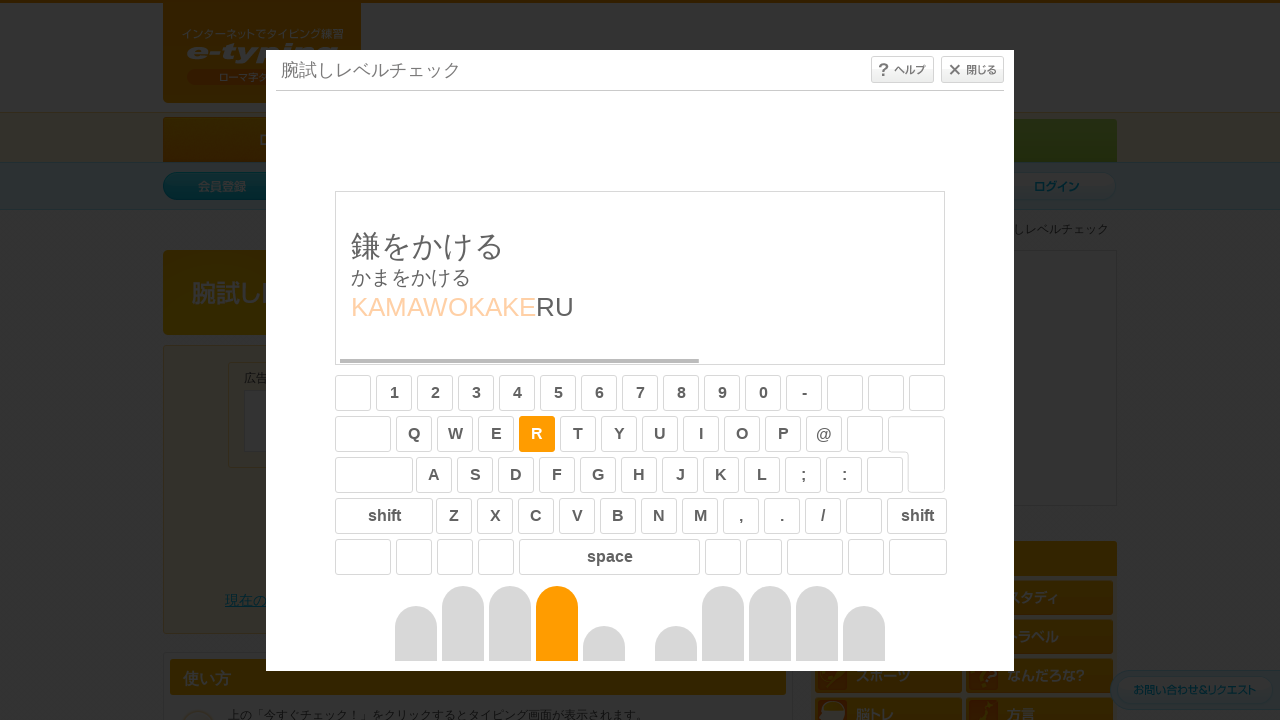

Typed character 'R' for sentence 7
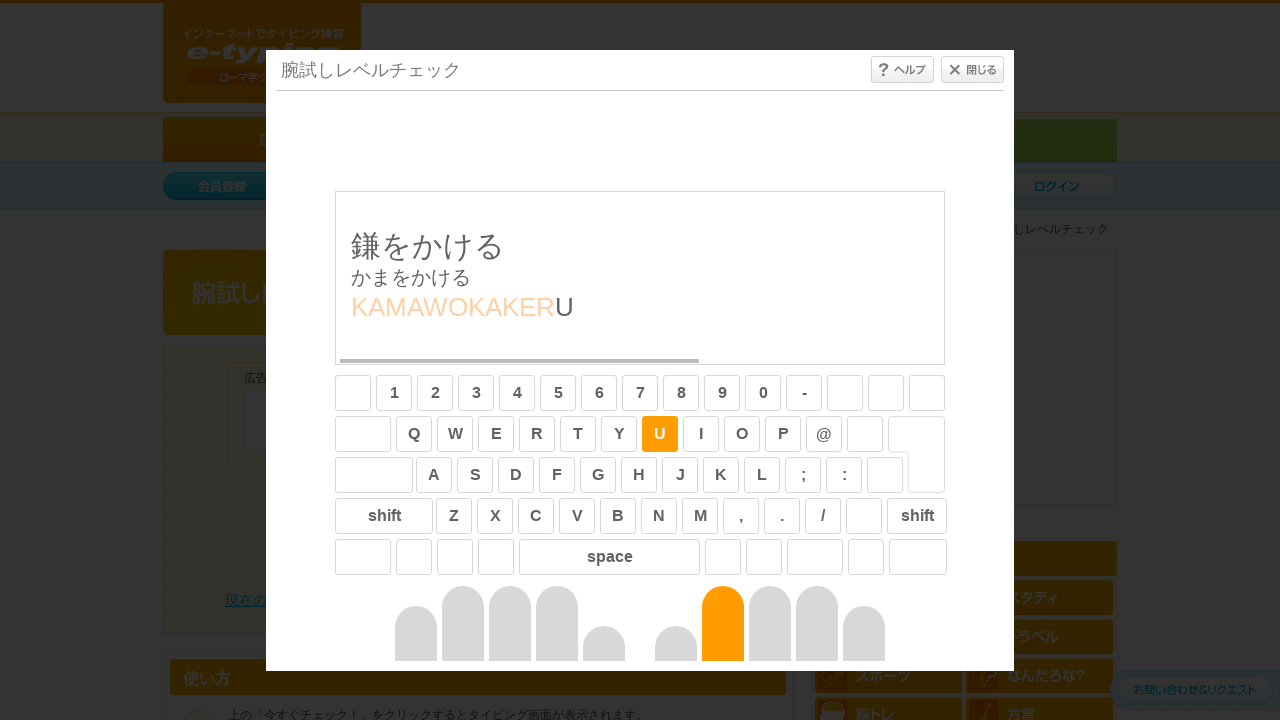

Typed character 'U' for sentence 7
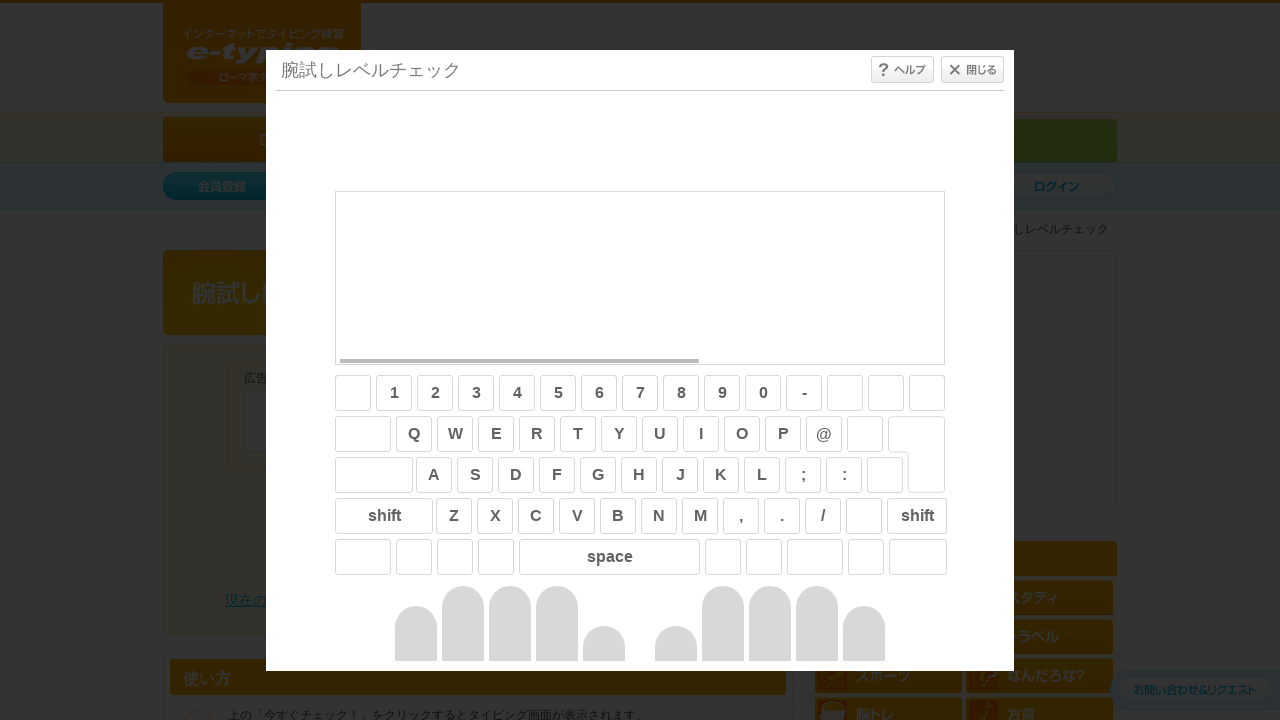

Completed typing sentence 7, waiting before next sentence
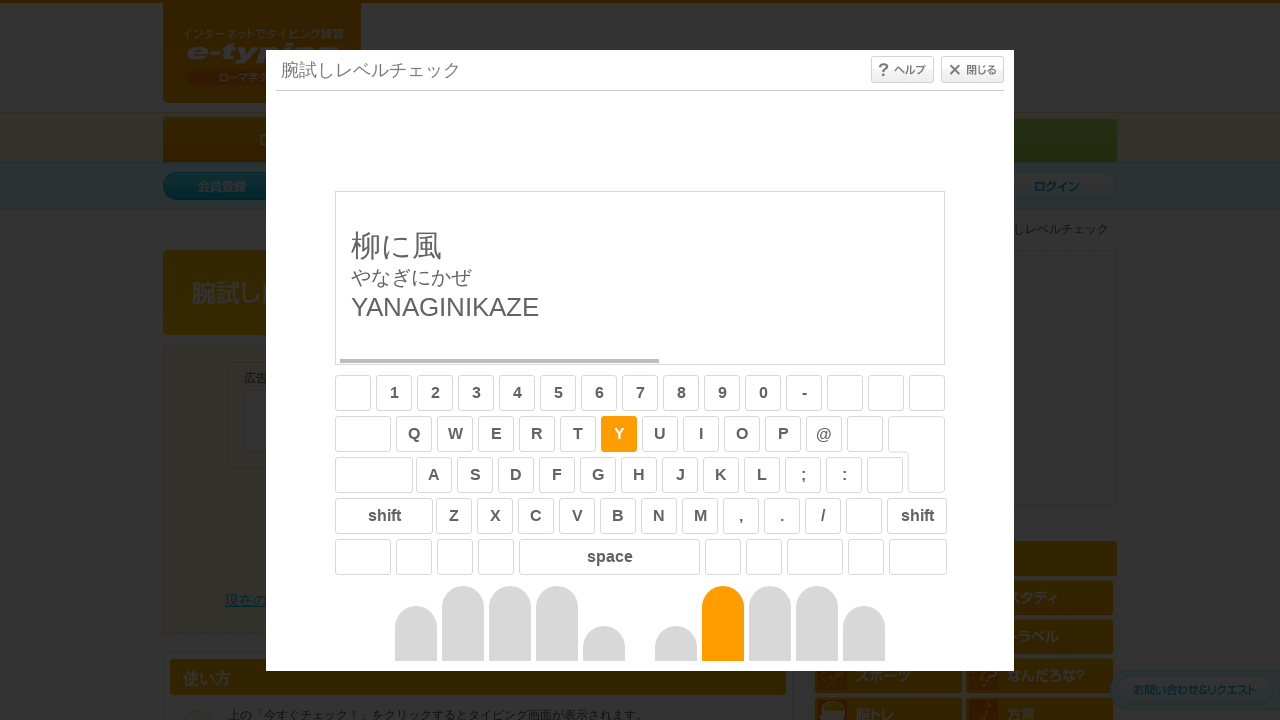

Retrieved sentence text for sentence 8: 'YANAGINIKAZE'
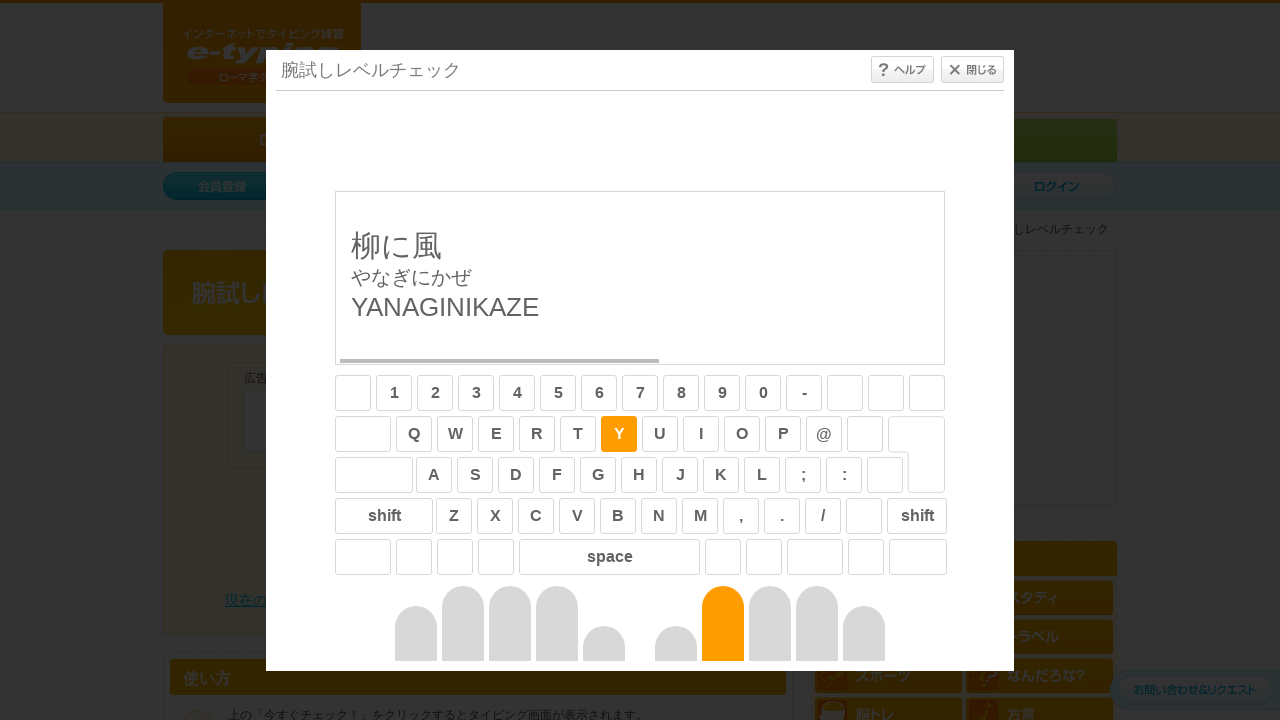

Typed character 'Y' for sentence 8
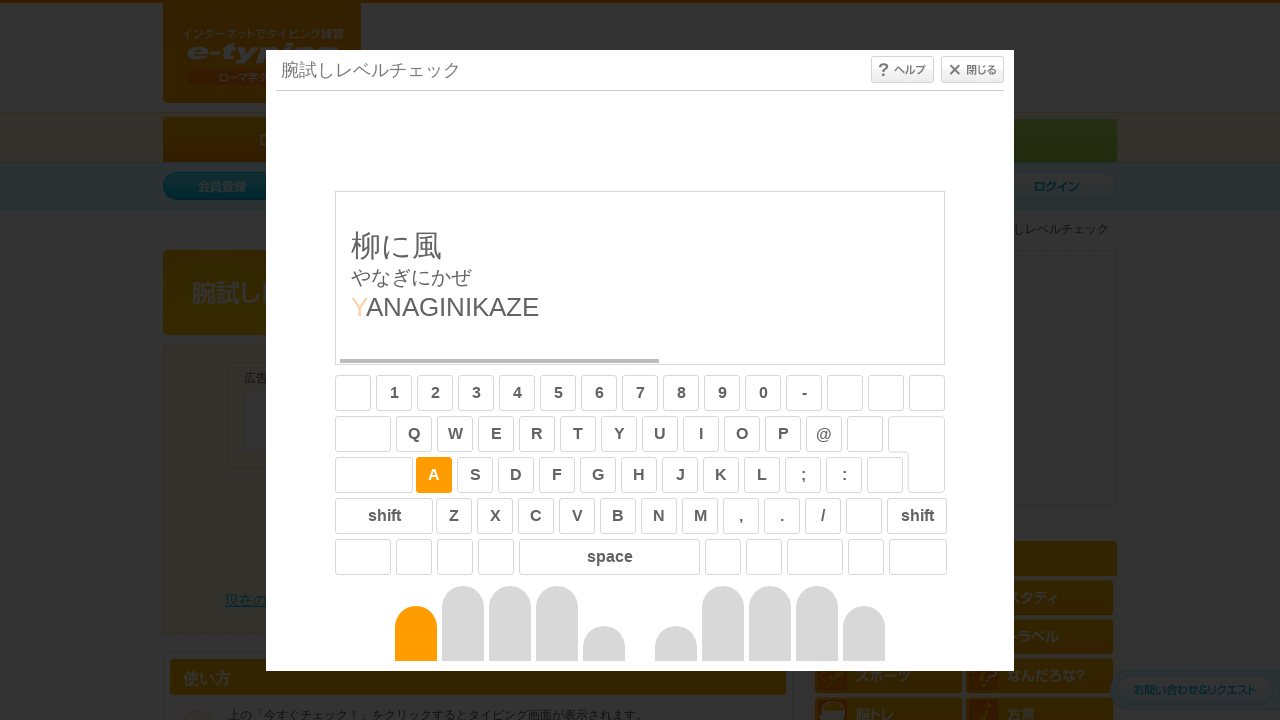

Typed character 'A' for sentence 8
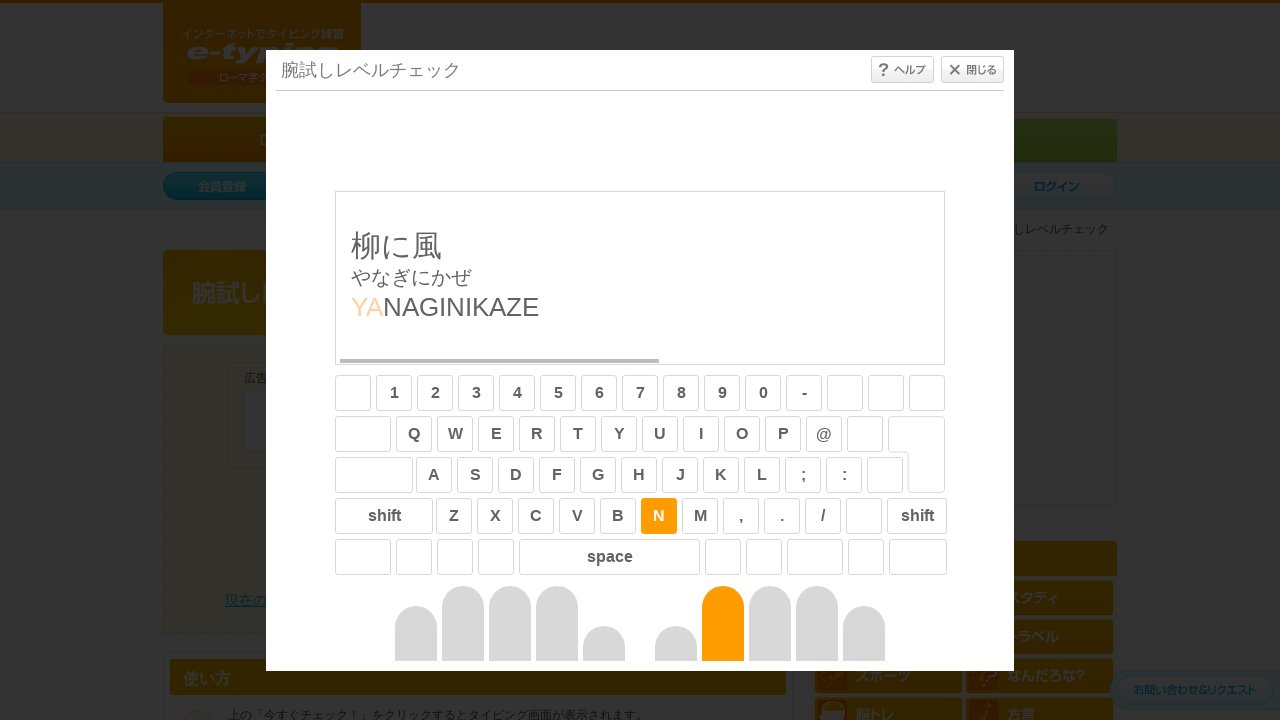

Typed character 'N' for sentence 8
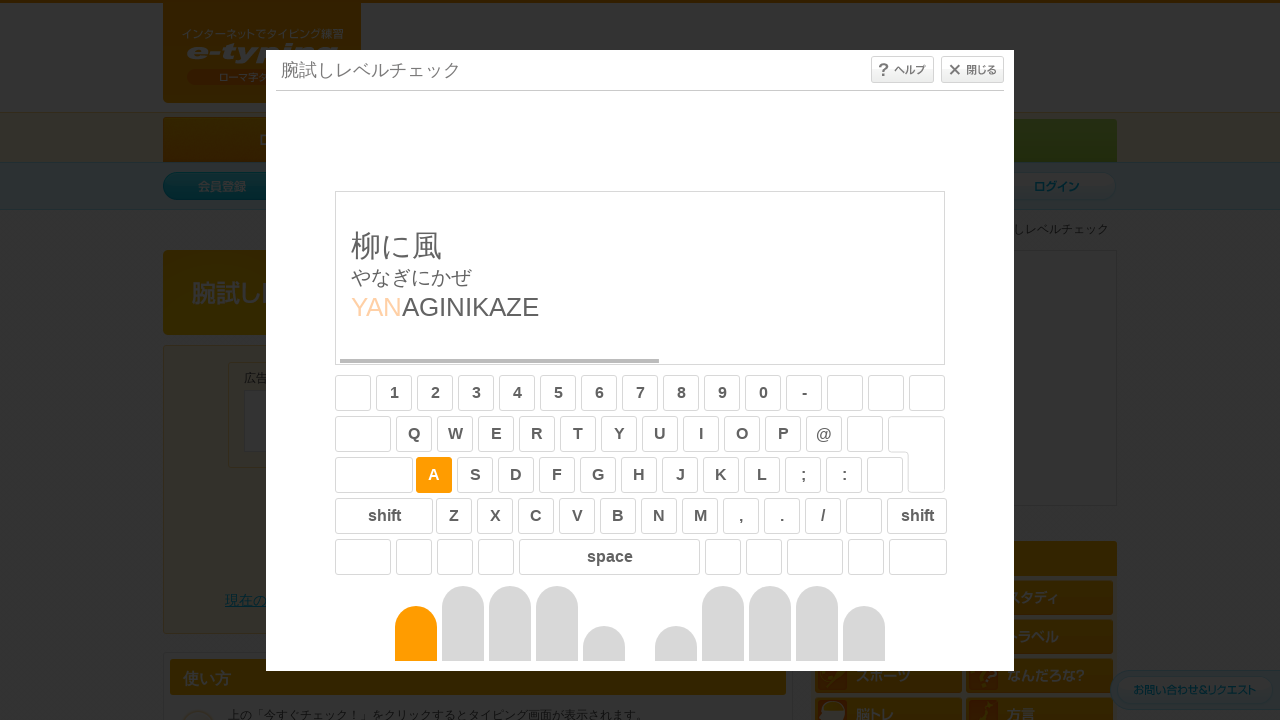

Typed character 'A' for sentence 8
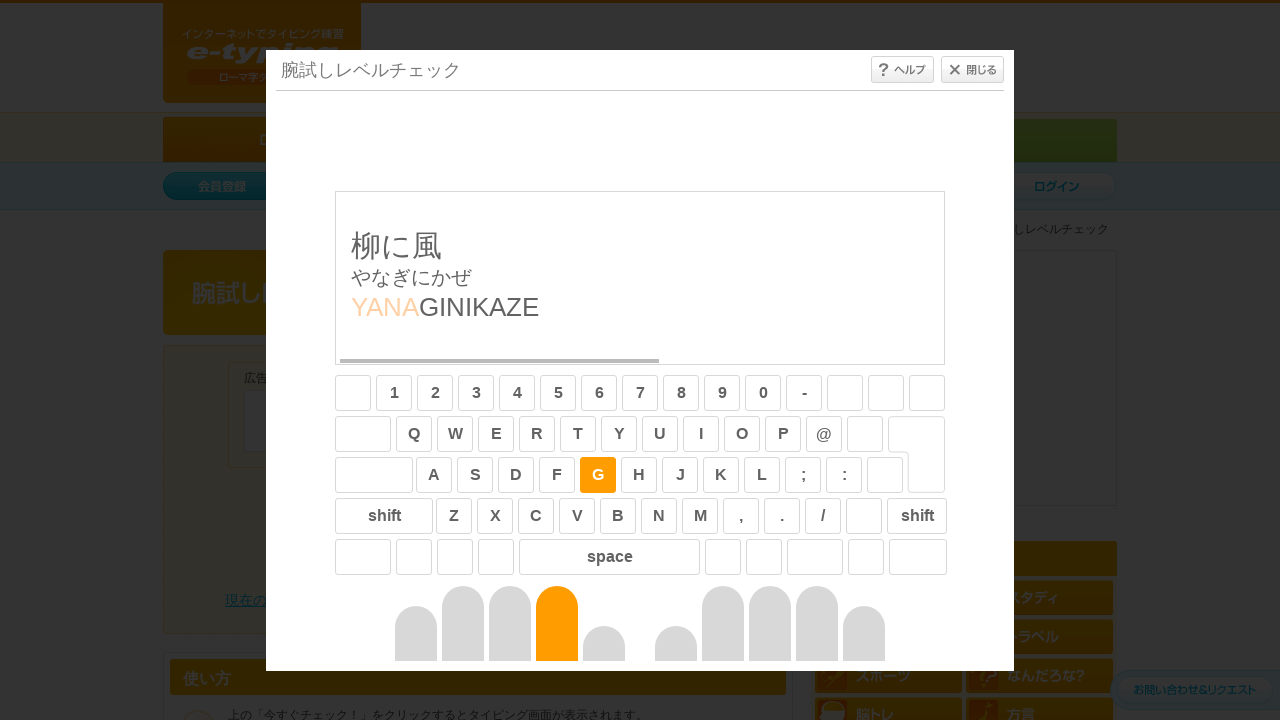

Typed character 'G' for sentence 8
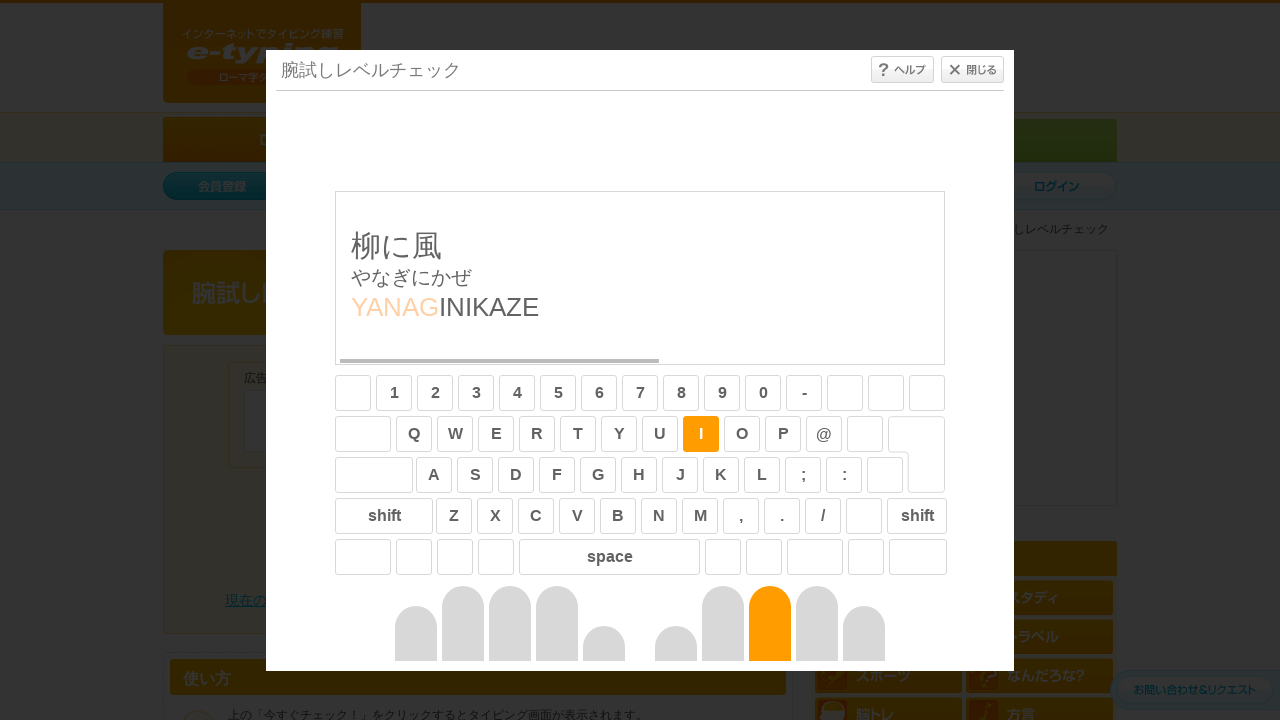

Typed character 'I' for sentence 8
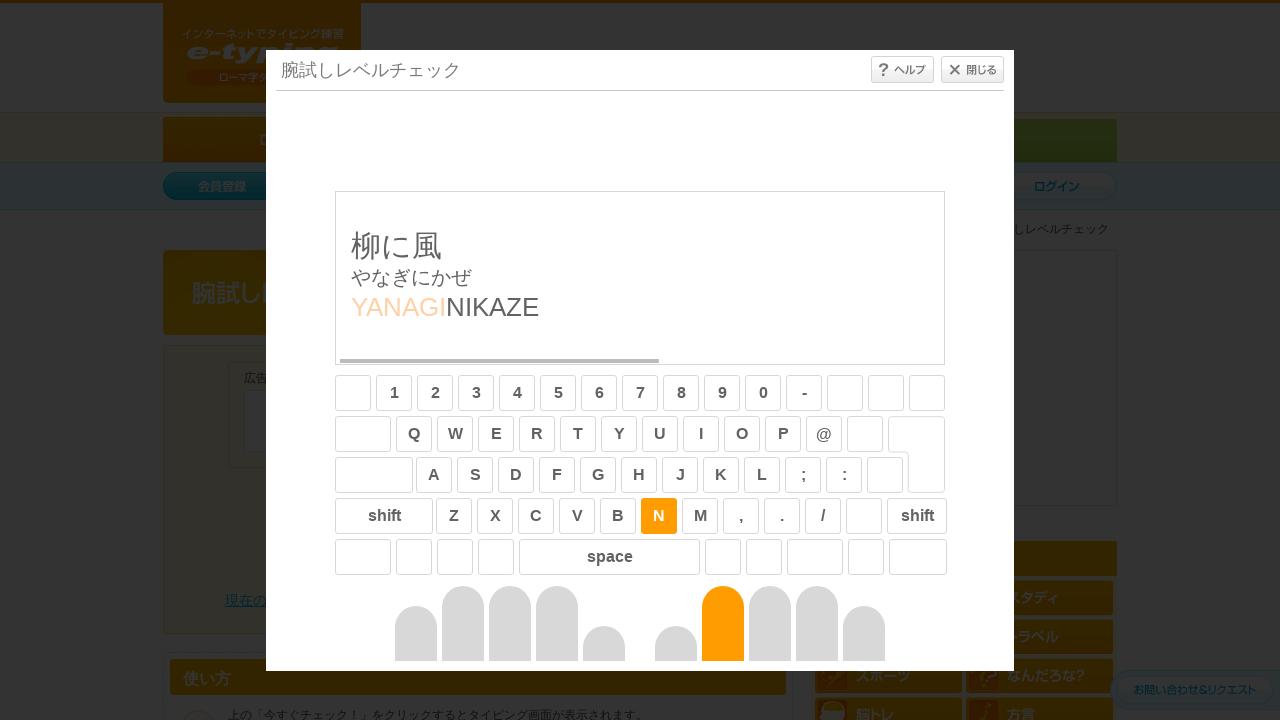

Typed character 'N' for sentence 8
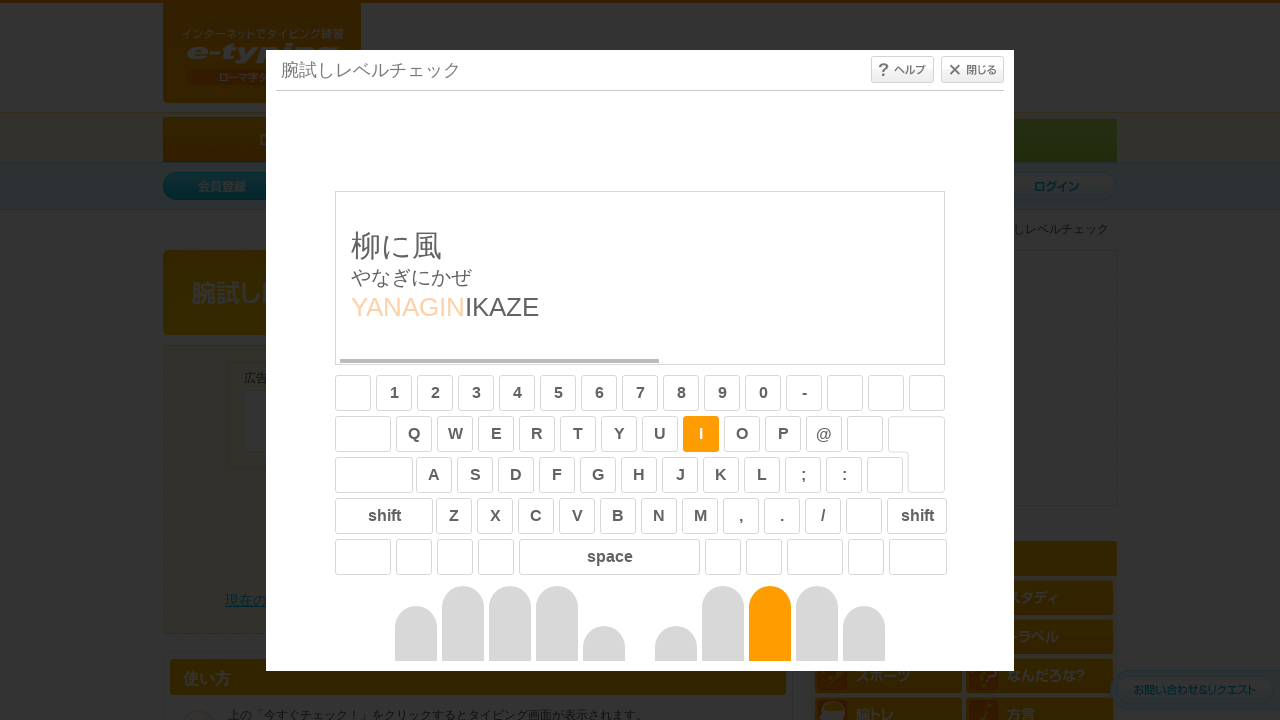

Typed character 'I' for sentence 8
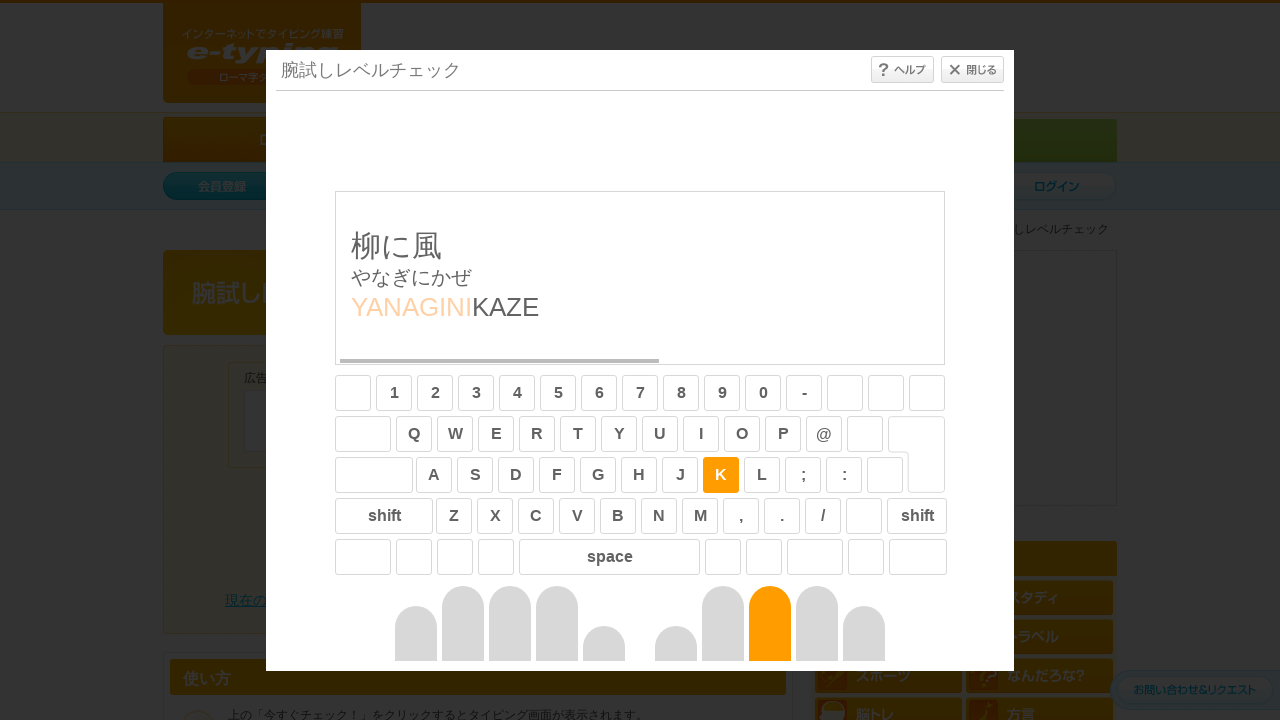

Typed character 'K' for sentence 8
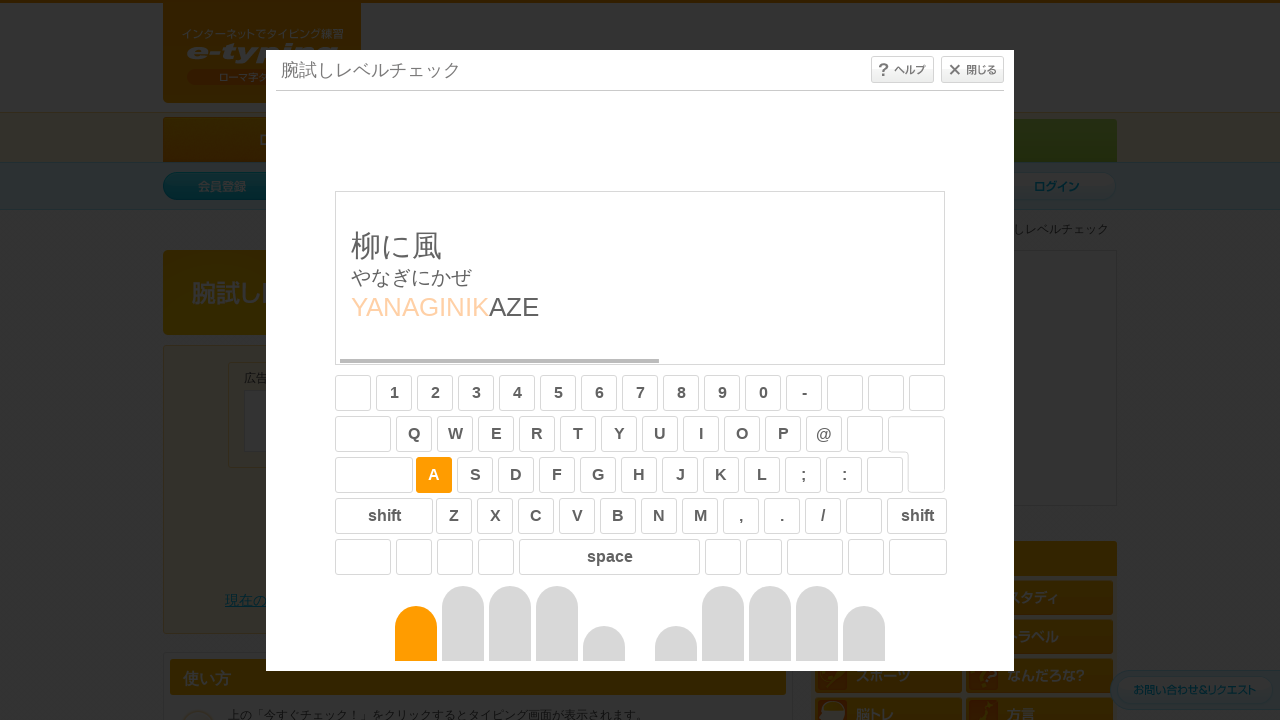

Typed character 'A' for sentence 8
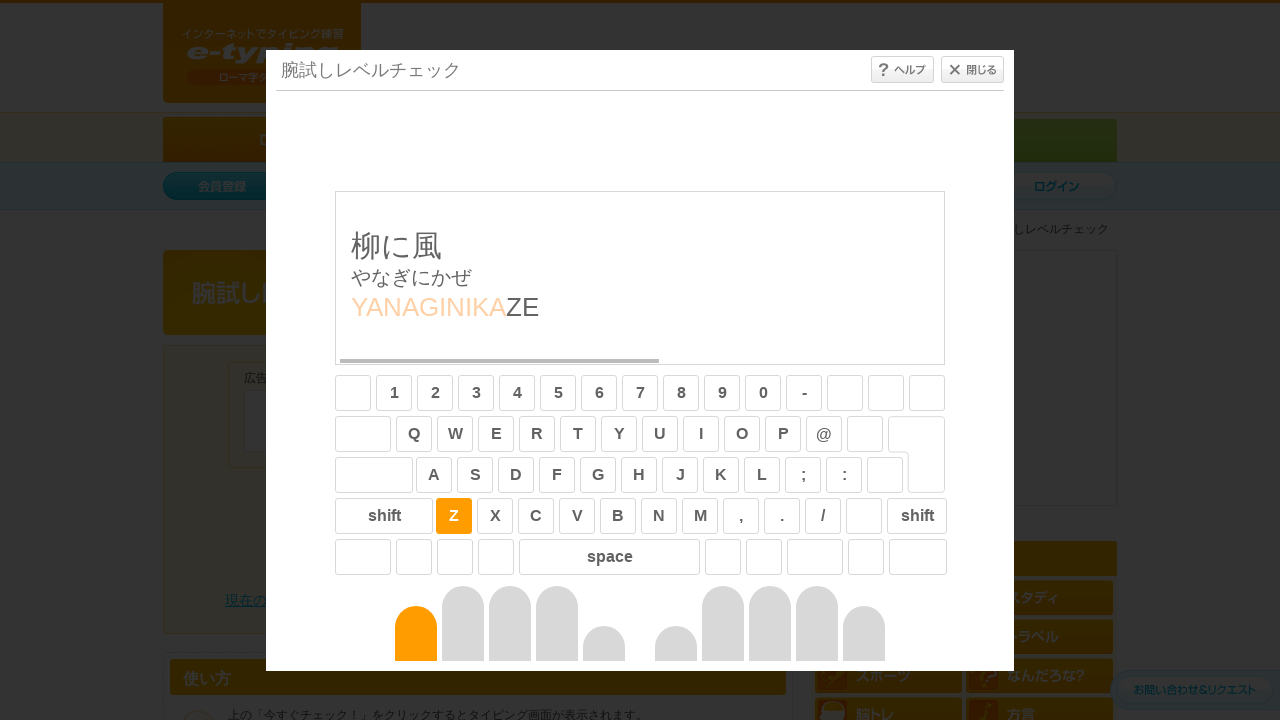

Typed character 'Z' for sentence 8
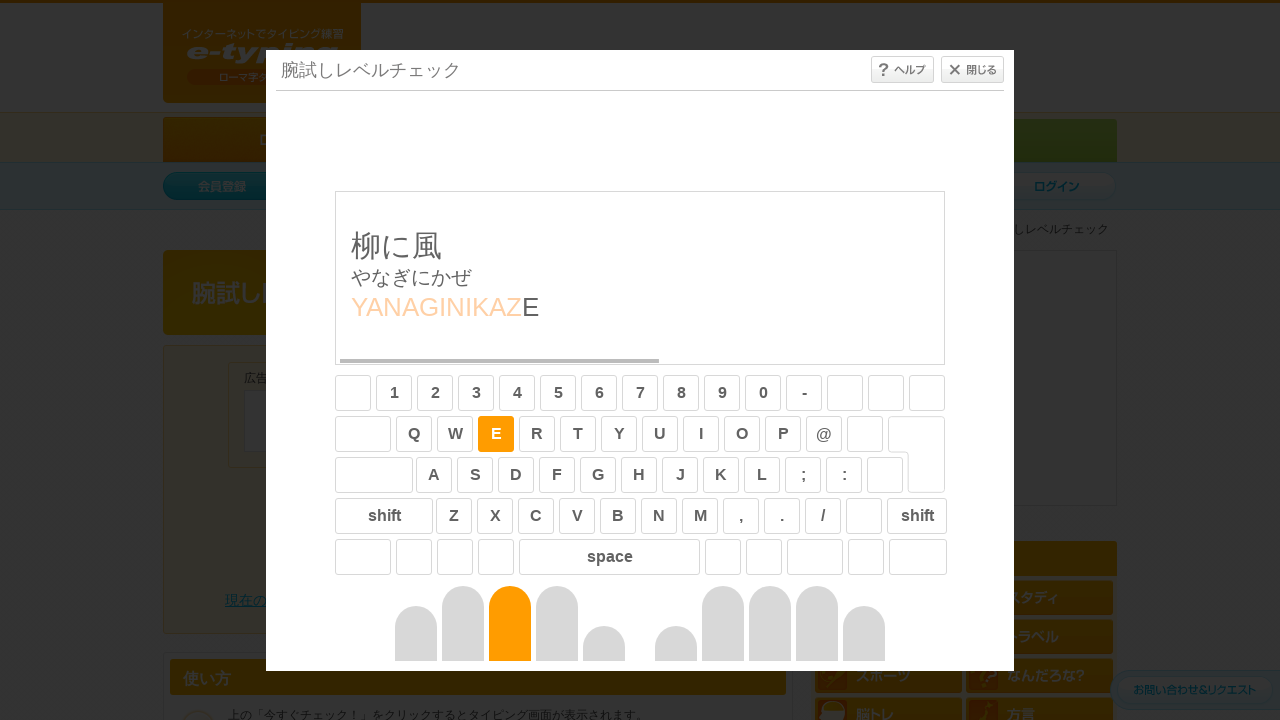

Typed character 'E' for sentence 8
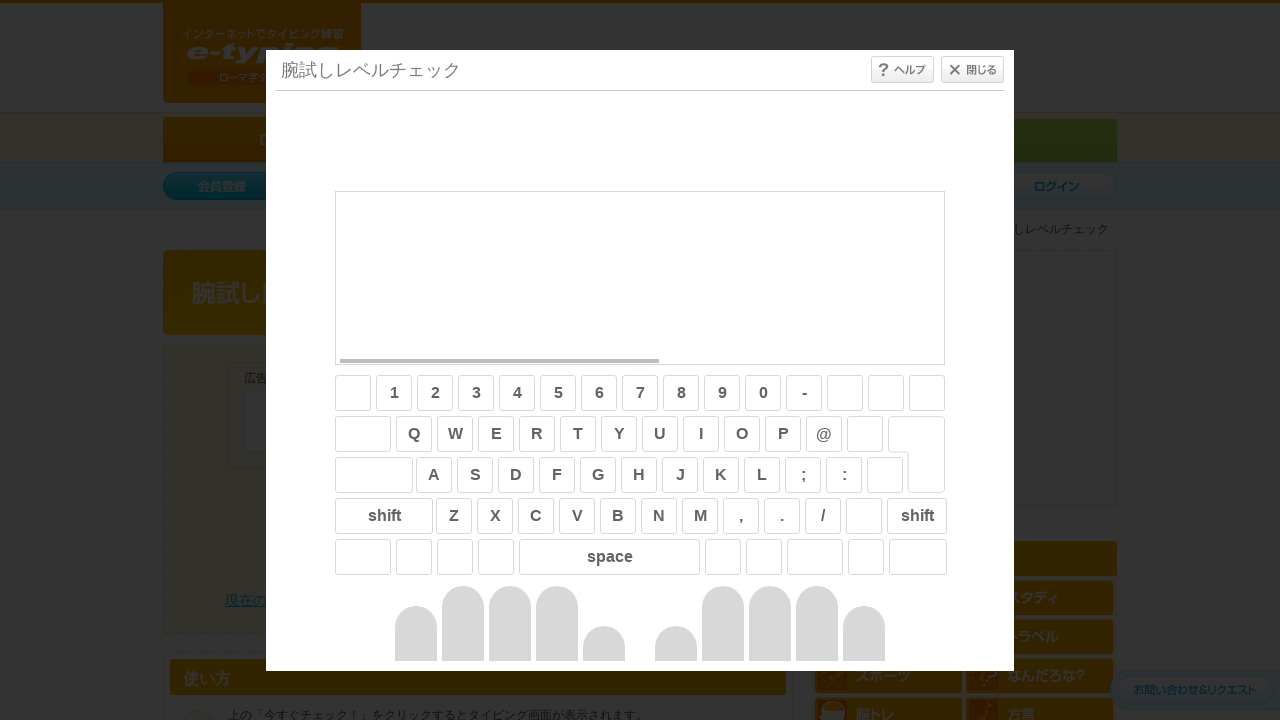

Completed typing sentence 8, waiting before next sentence
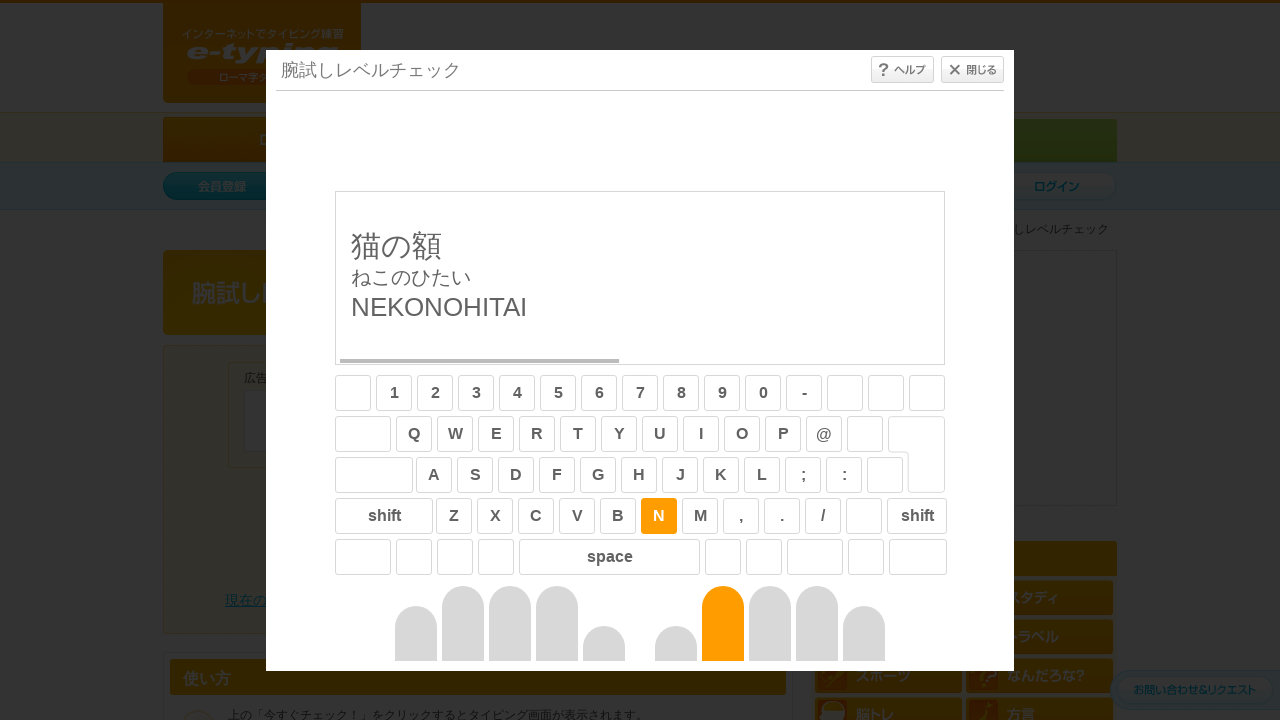

Retrieved sentence text for sentence 9: 'NEKONOHITAI'
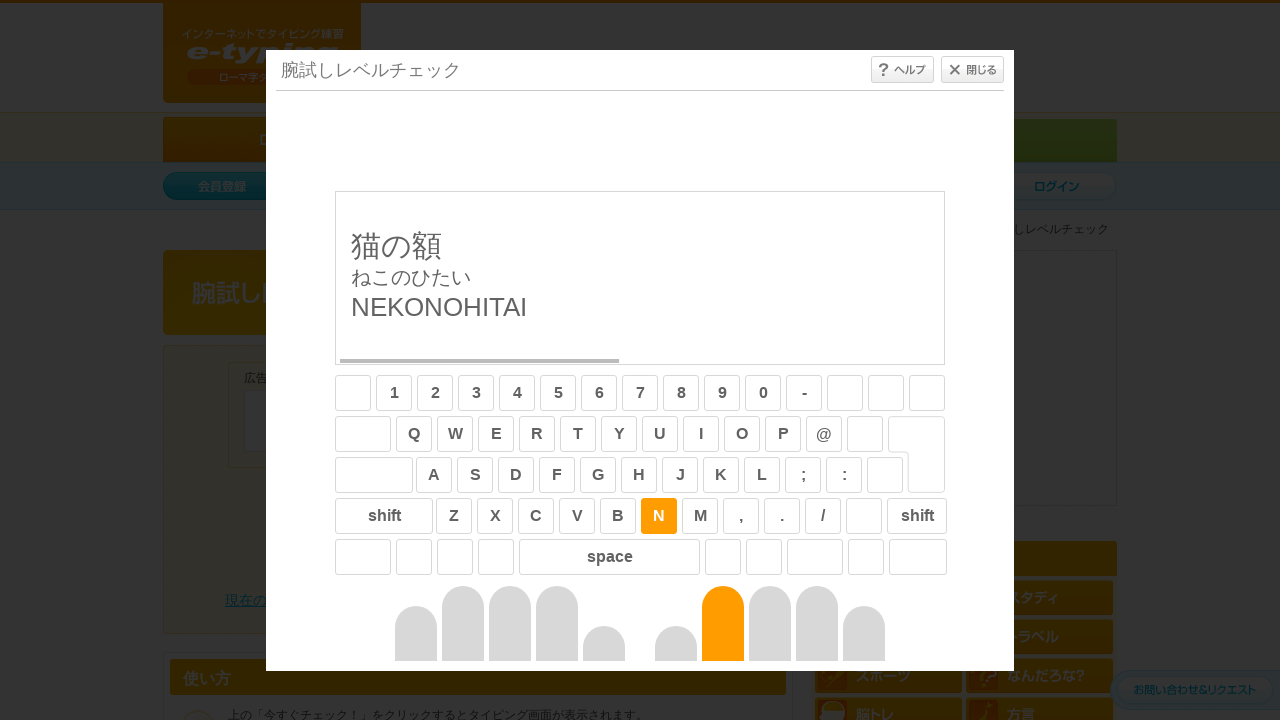

Typed character 'N' for sentence 9
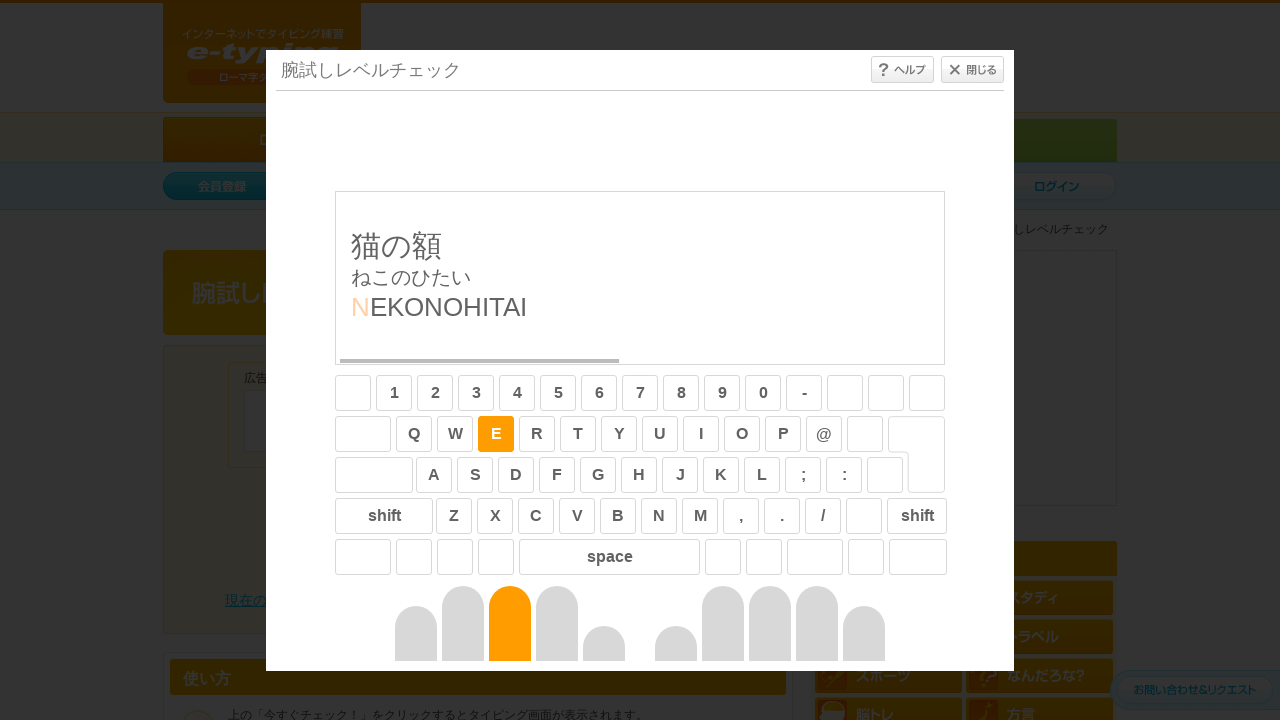

Typed character 'E' for sentence 9
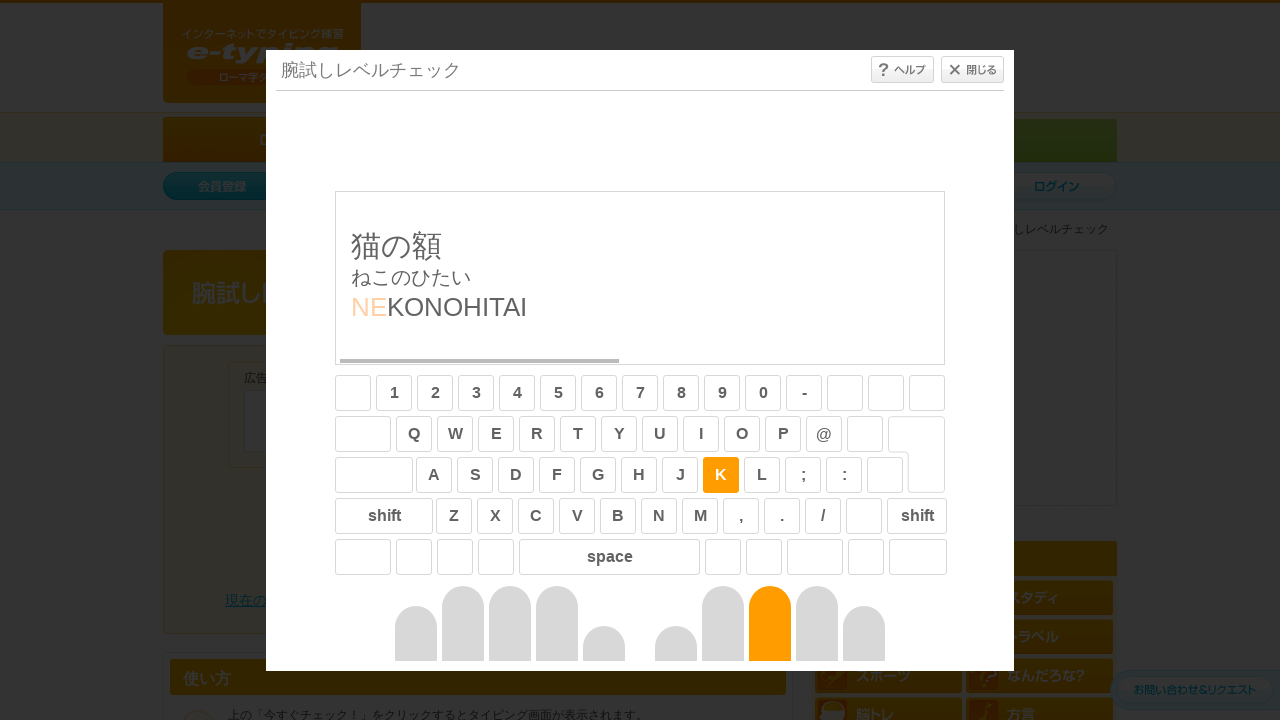

Typed character 'K' for sentence 9
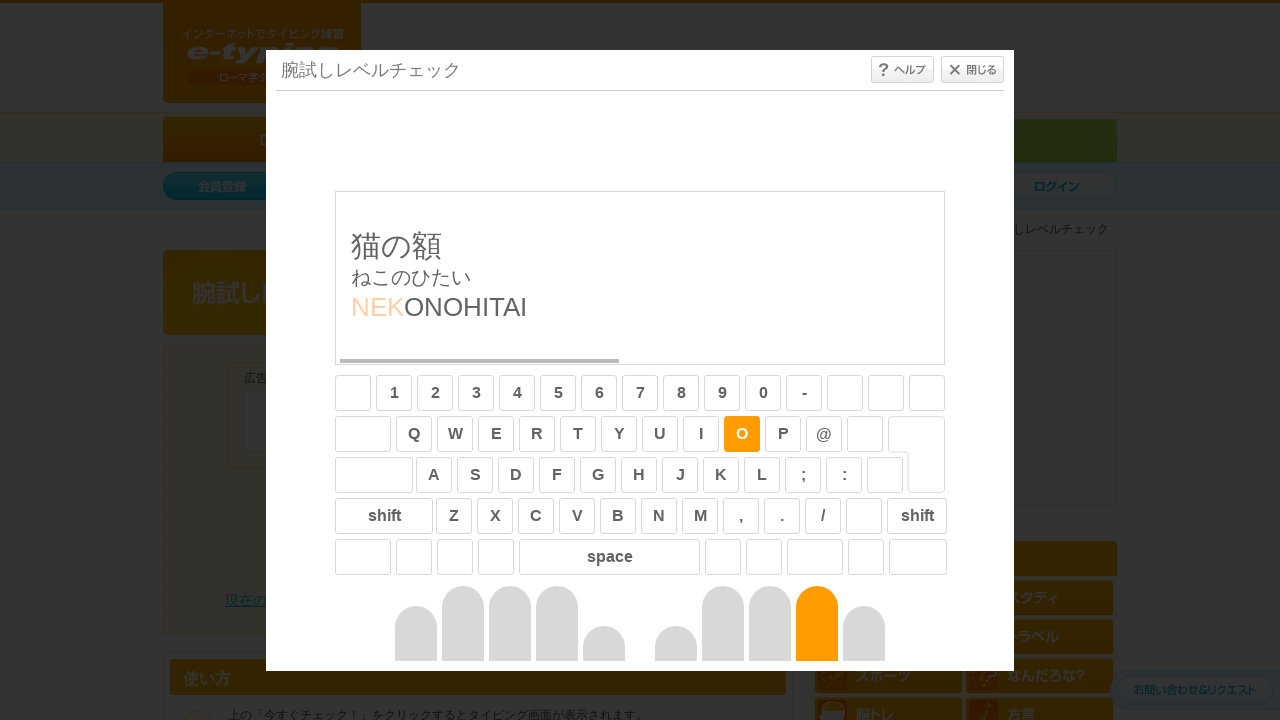

Typed character 'O' for sentence 9
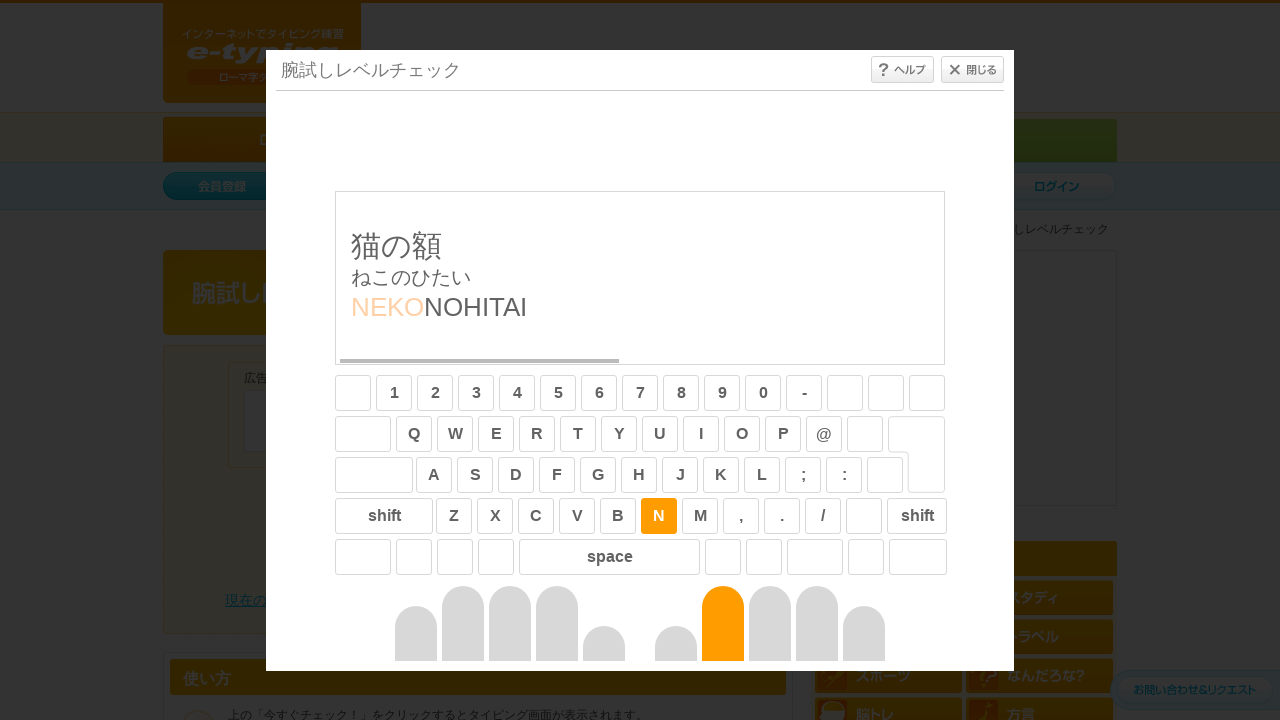

Typed character 'N' for sentence 9
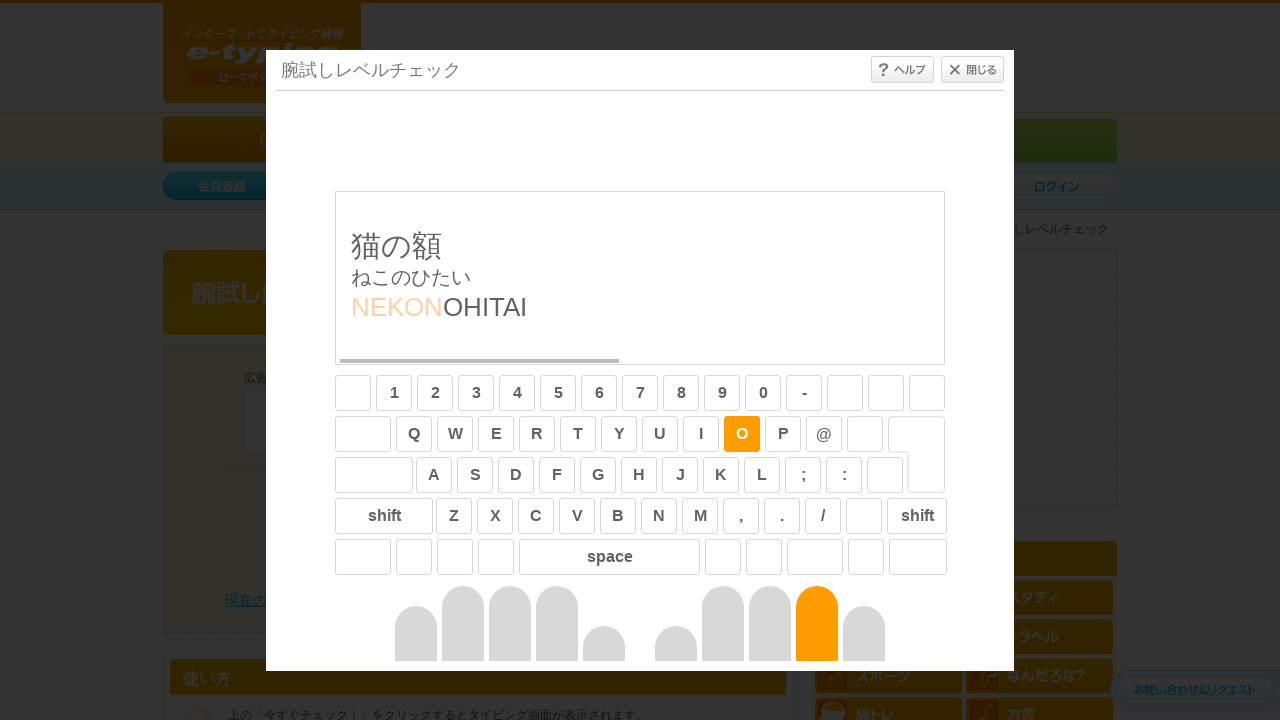

Typed character 'O' for sentence 9
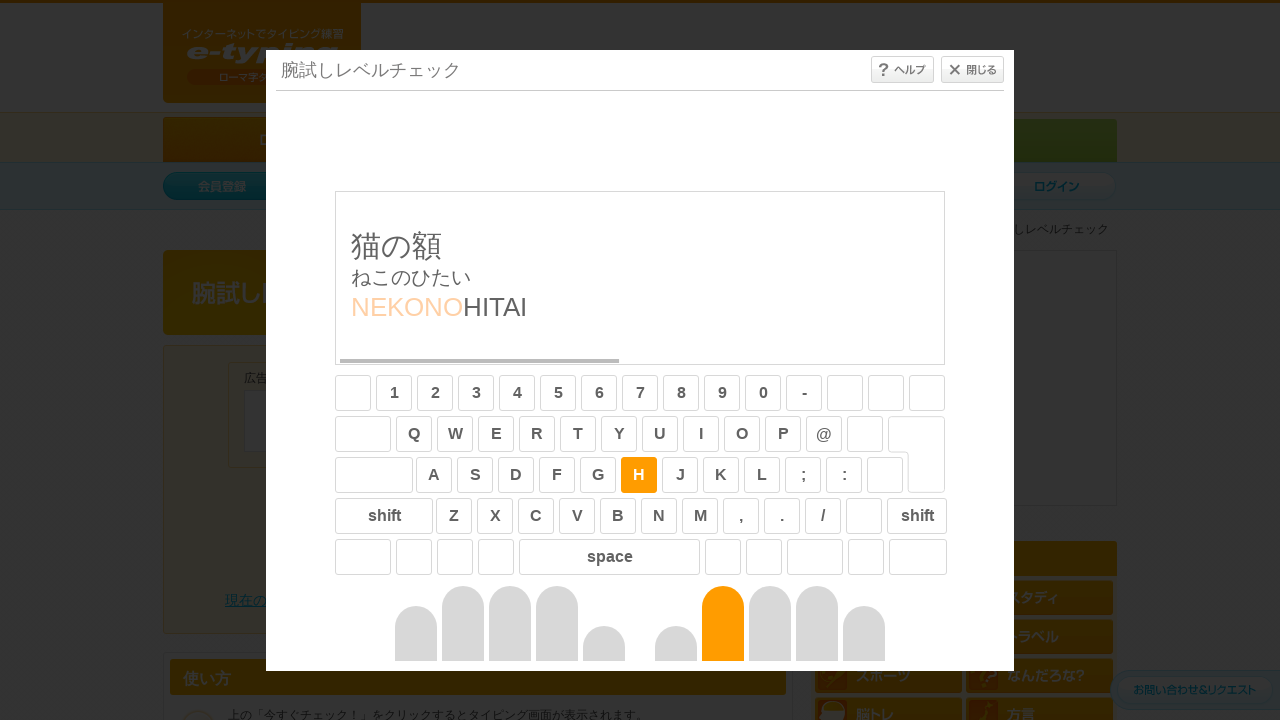

Typed character 'H' for sentence 9
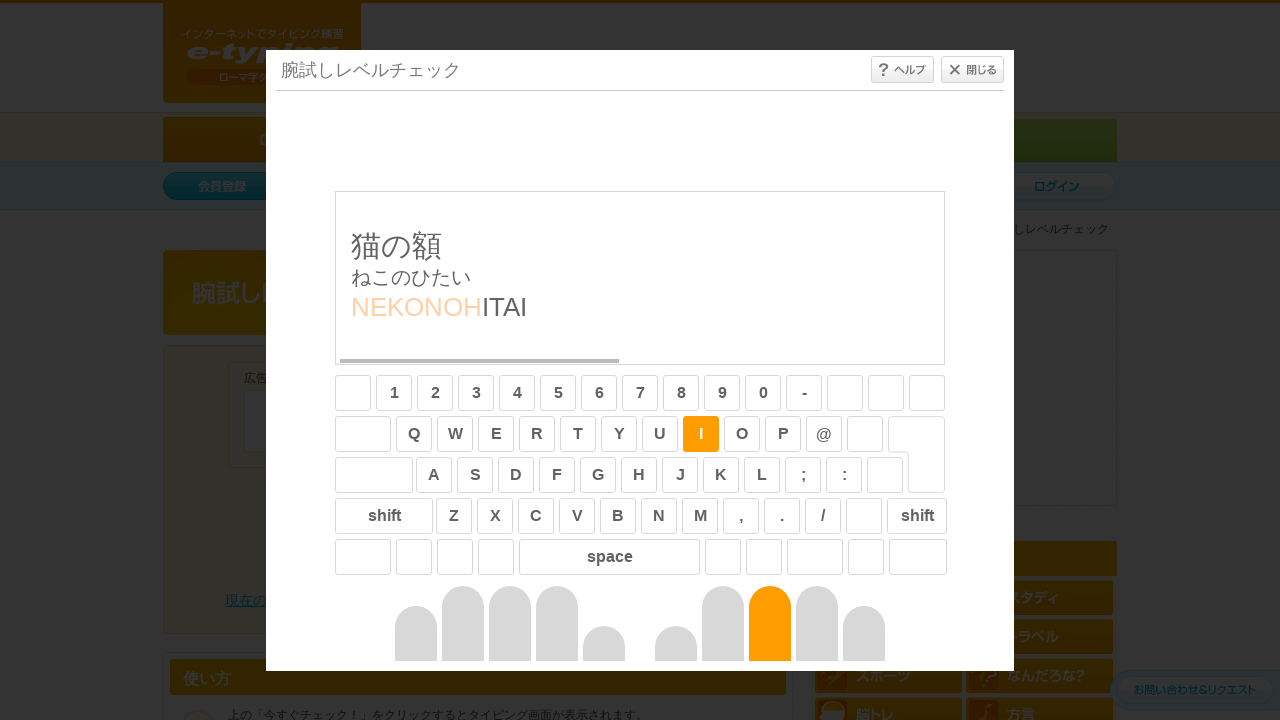

Typed character 'I' for sentence 9
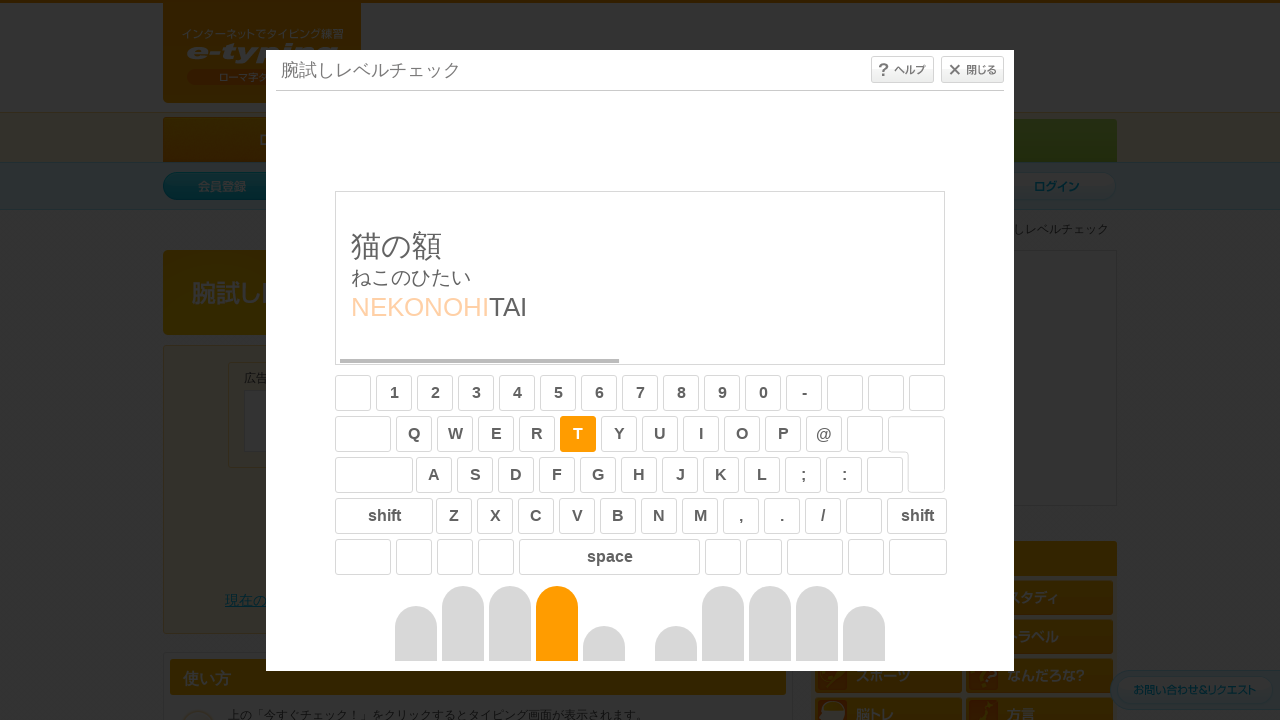

Typed character 'T' for sentence 9
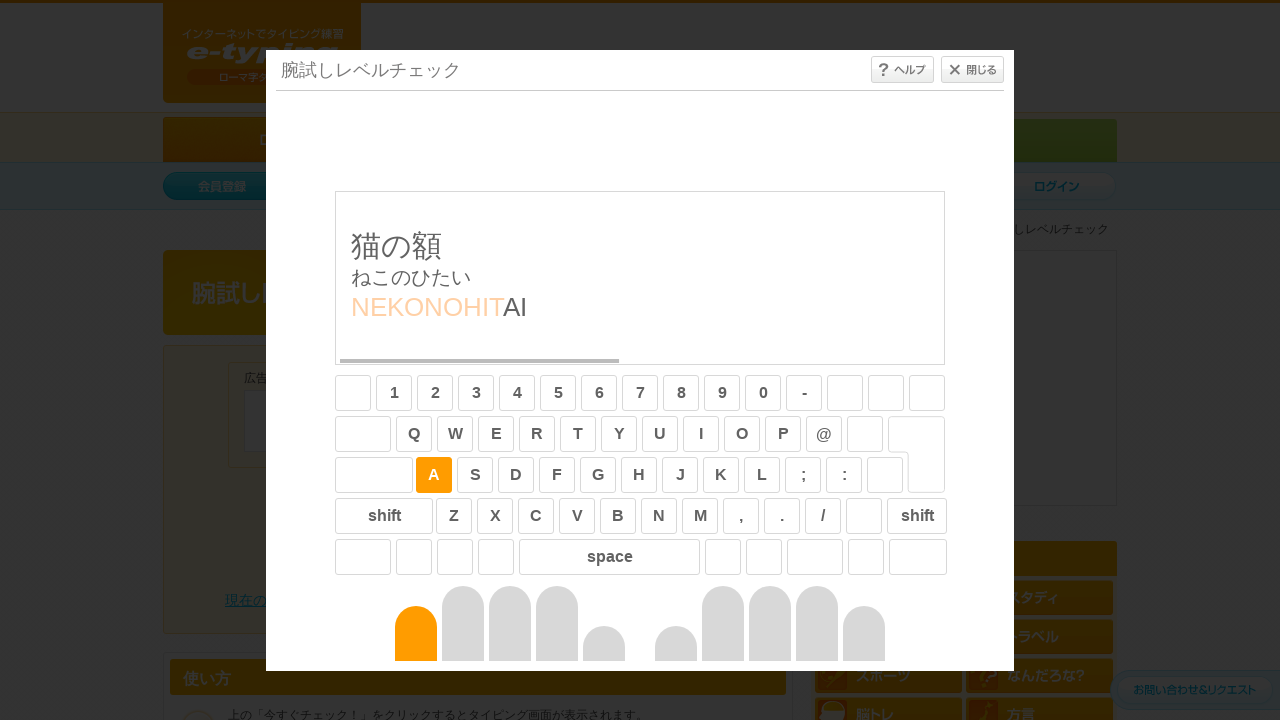

Typed character 'A' for sentence 9
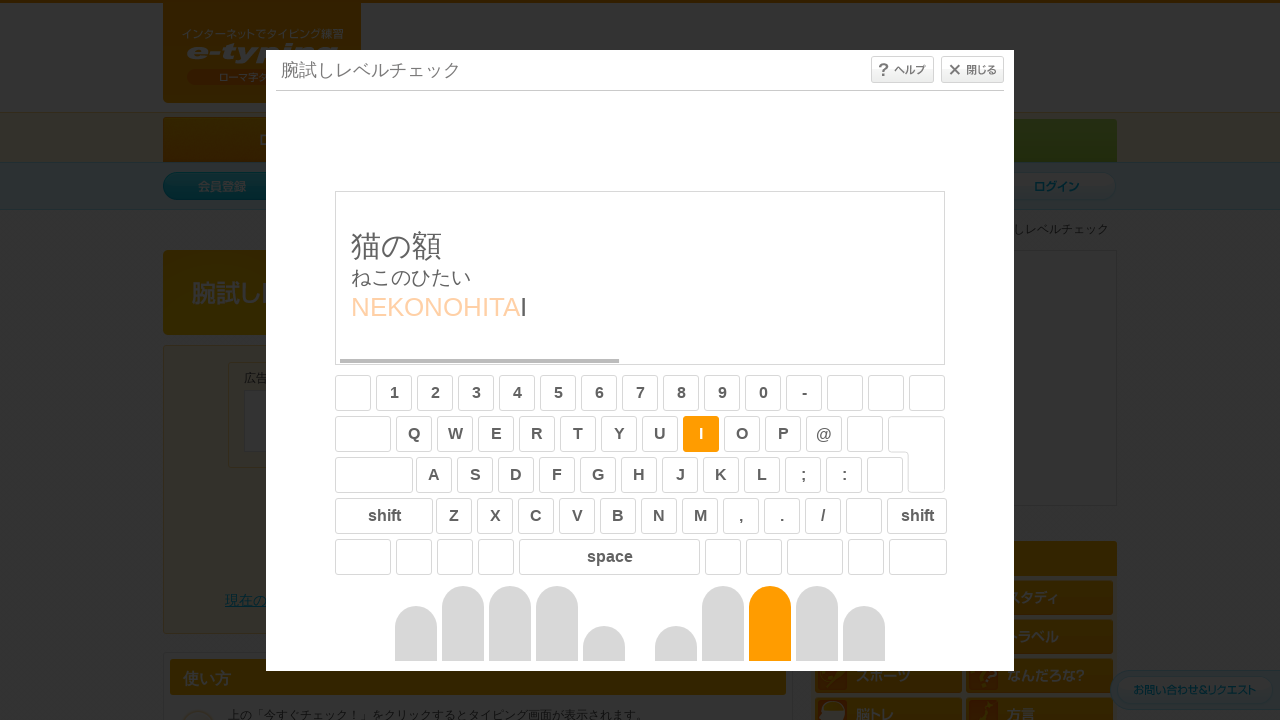

Typed character 'I' for sentence 9
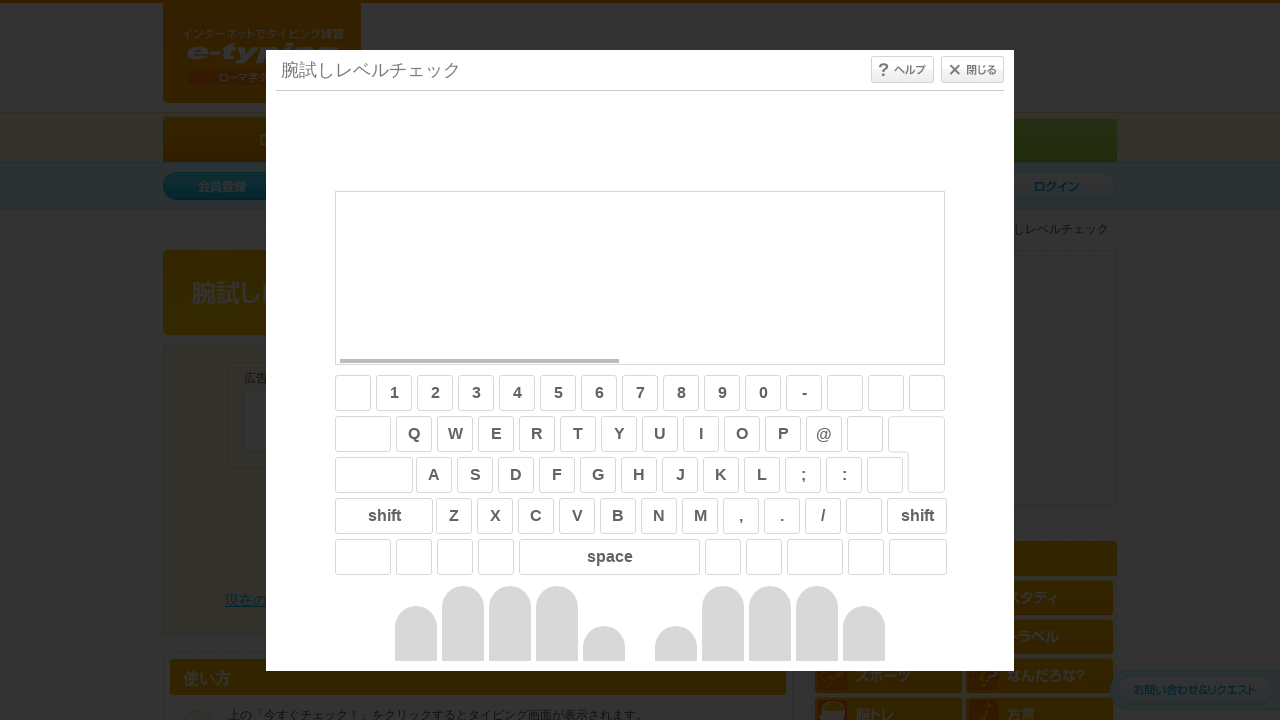

Completed typing sentence 9, waiting before next sentence
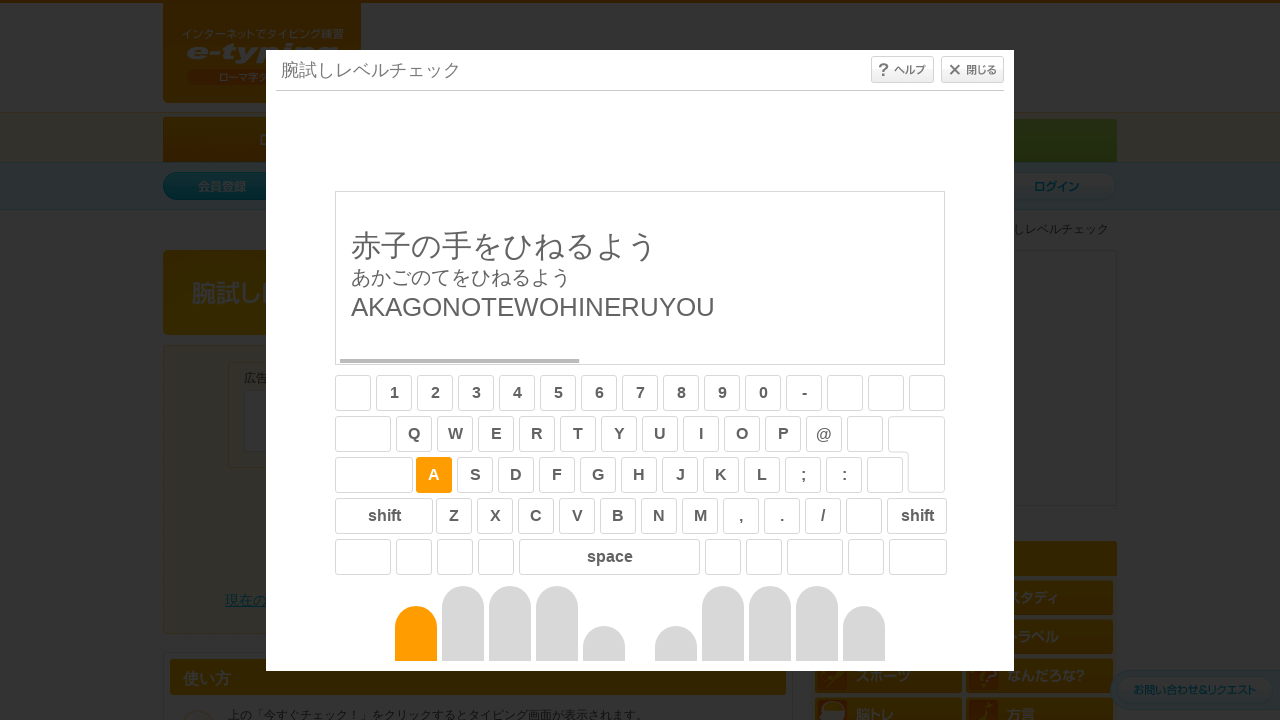

Retrieved sentence text for sentence 10: 'AKAGONOTEWOHINERUYOU'
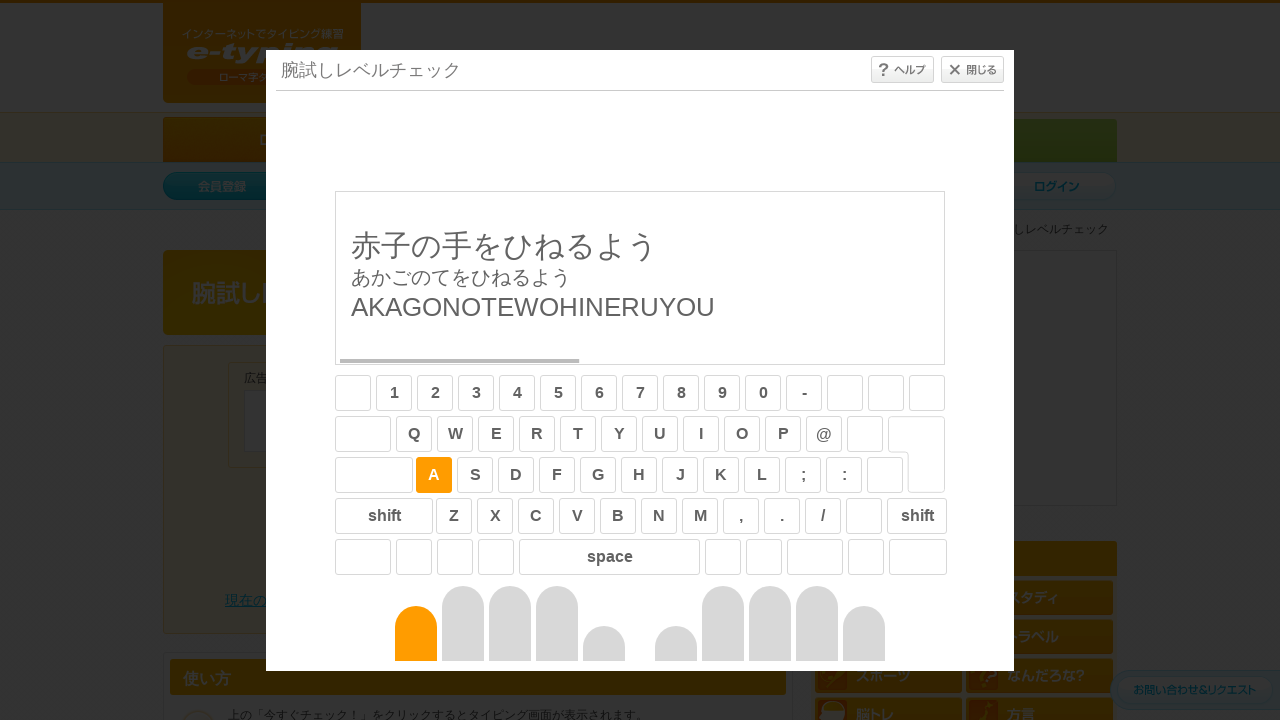

Typed character 'A' for sentence 10
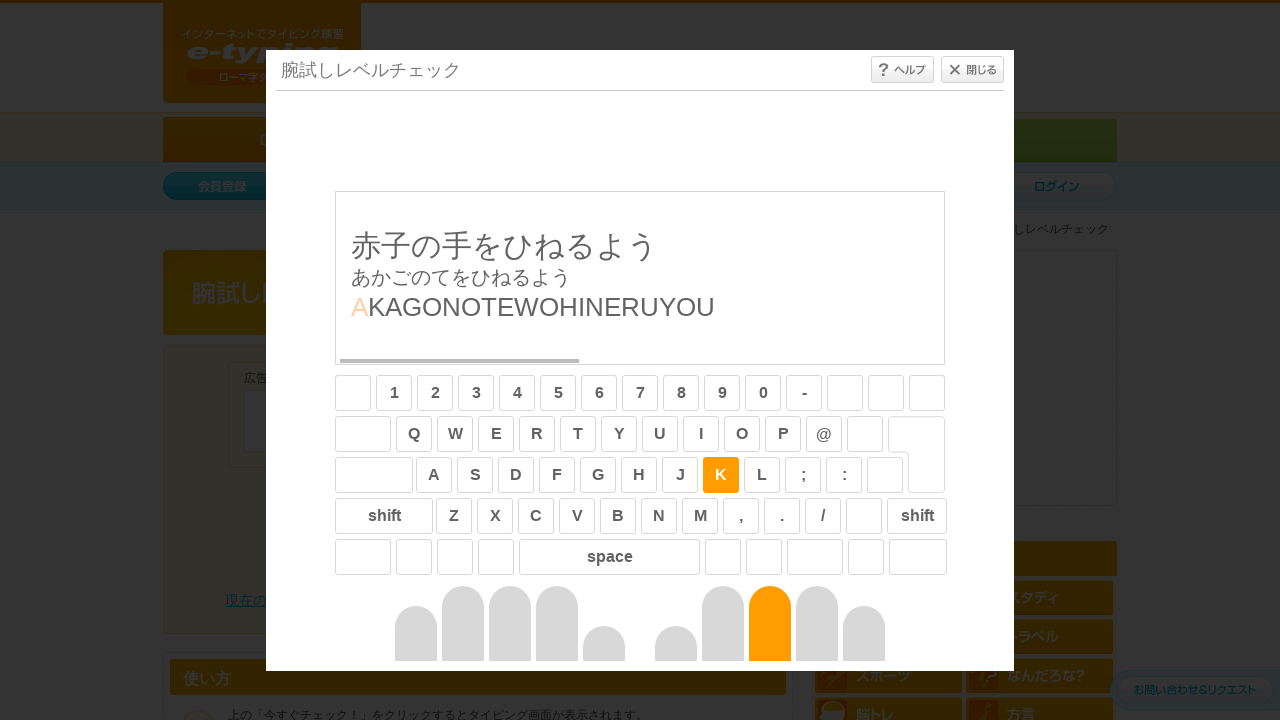

Typed character 'K' for sentence 10
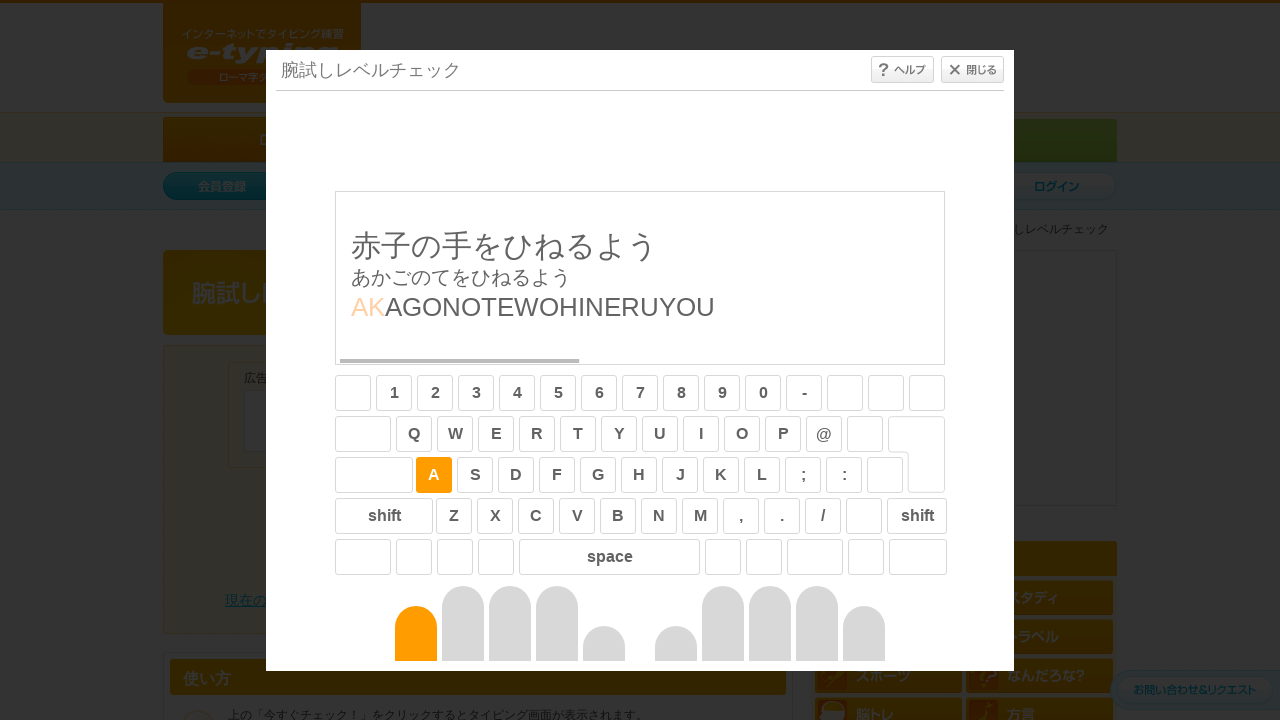

Typed character 'A' for sentence 10
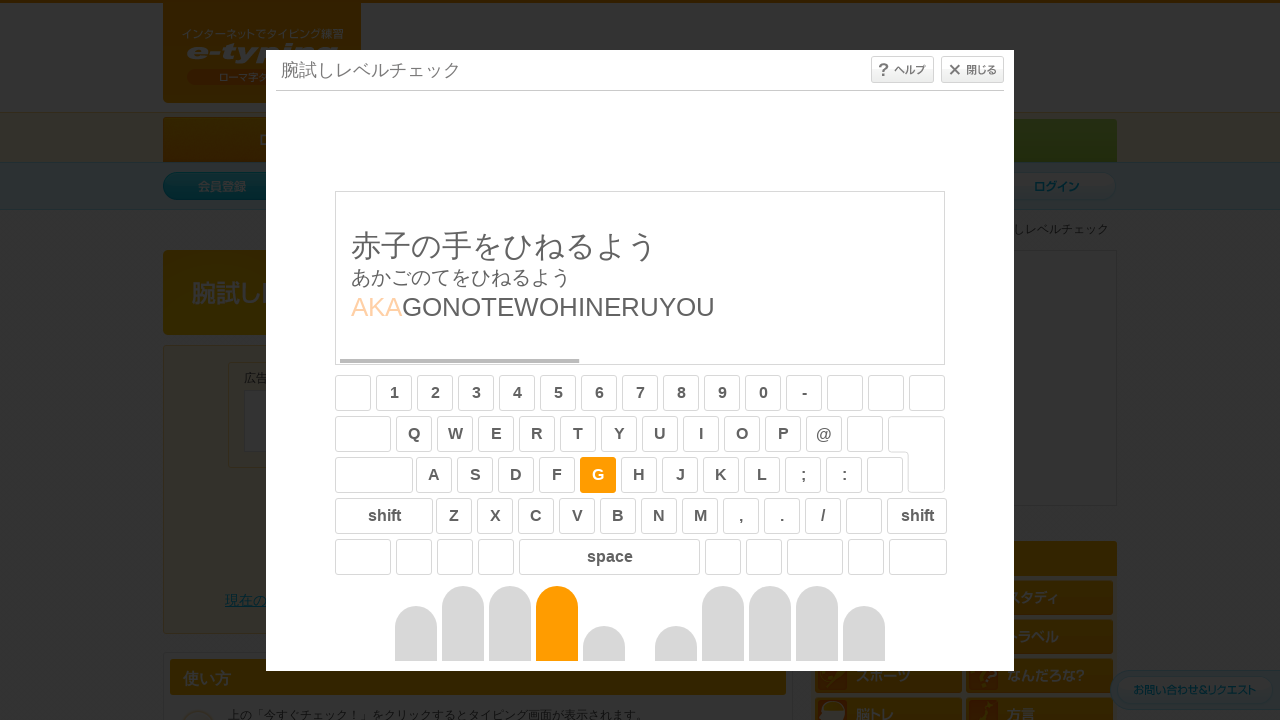

Typed character 'G' for sentence 10
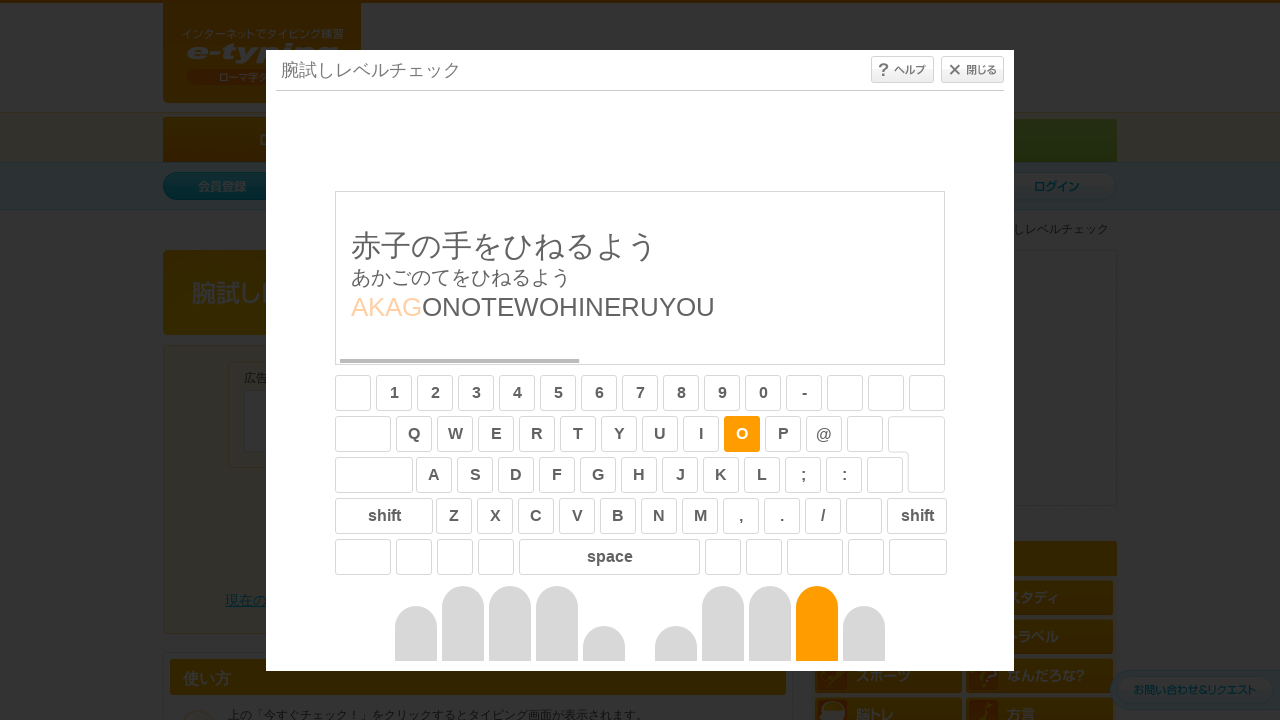

Typed character 'O' for sentence 10
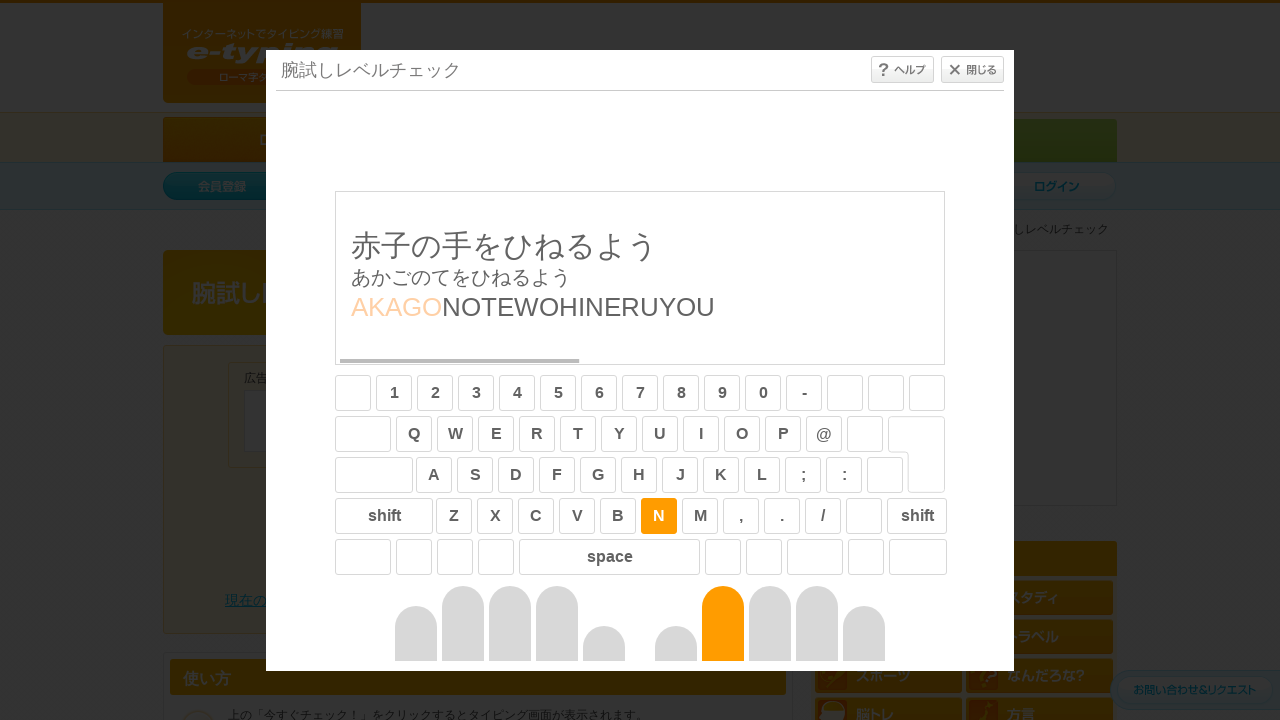

Typed character 'N' for sentence 10
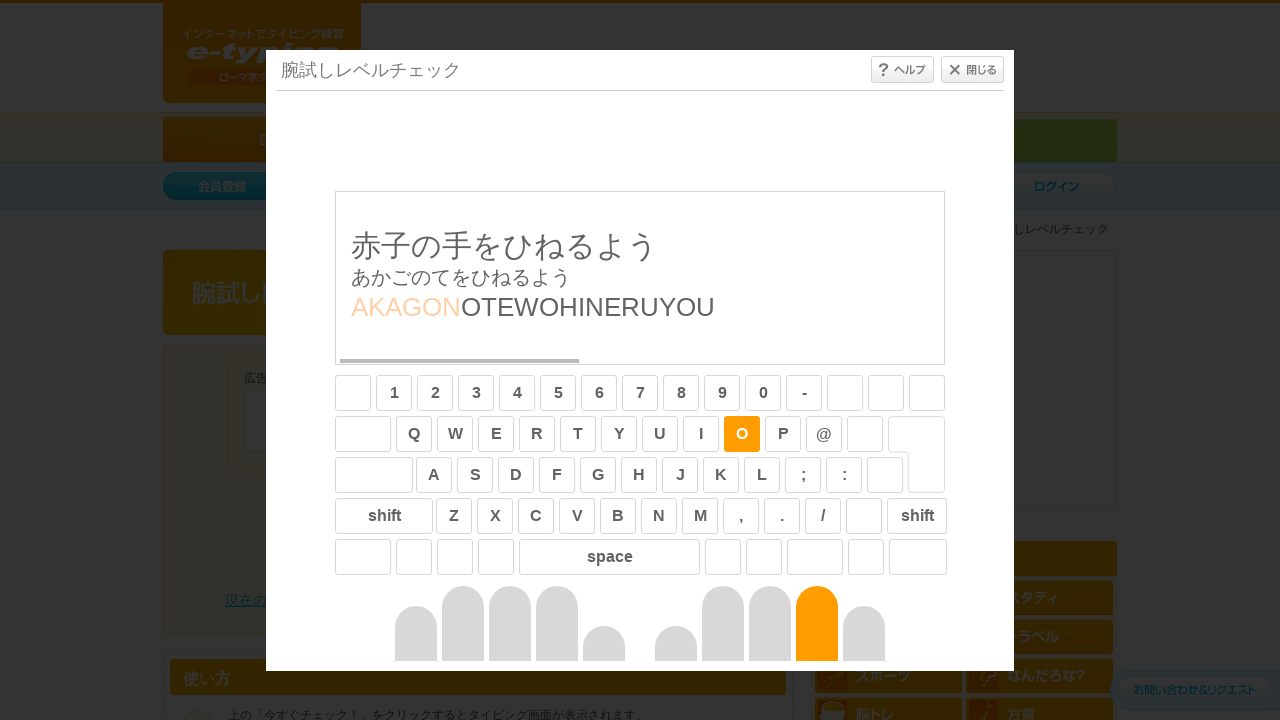

Typed character 'O' for sentence 10
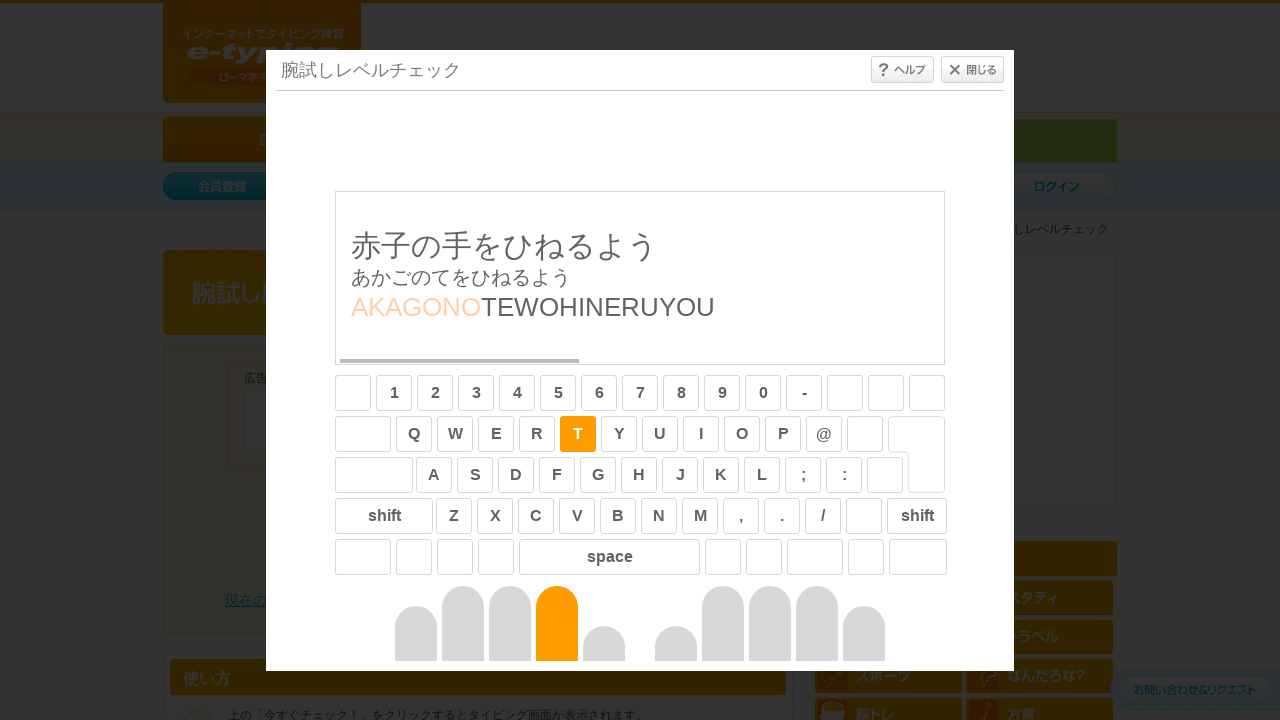

Typed character 'T' for sentence 10
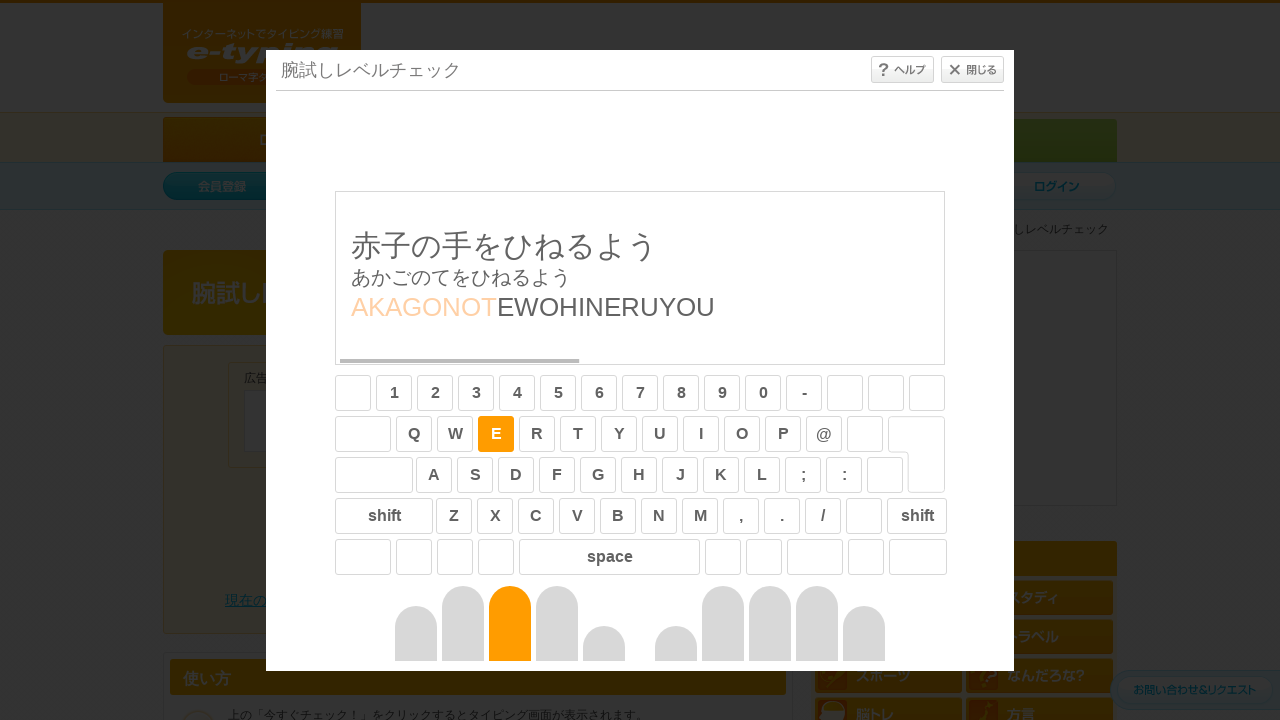

Typed character 'E' for sentence 10
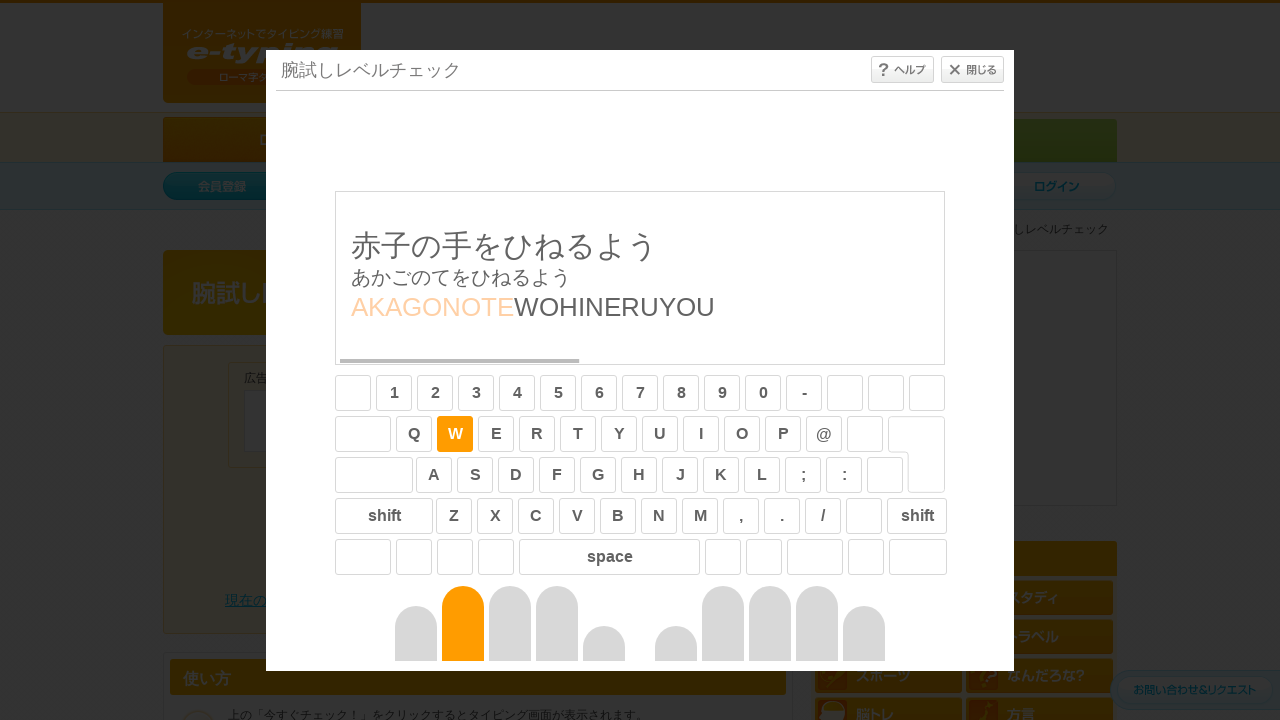

Typed character 'W' for sentence 10
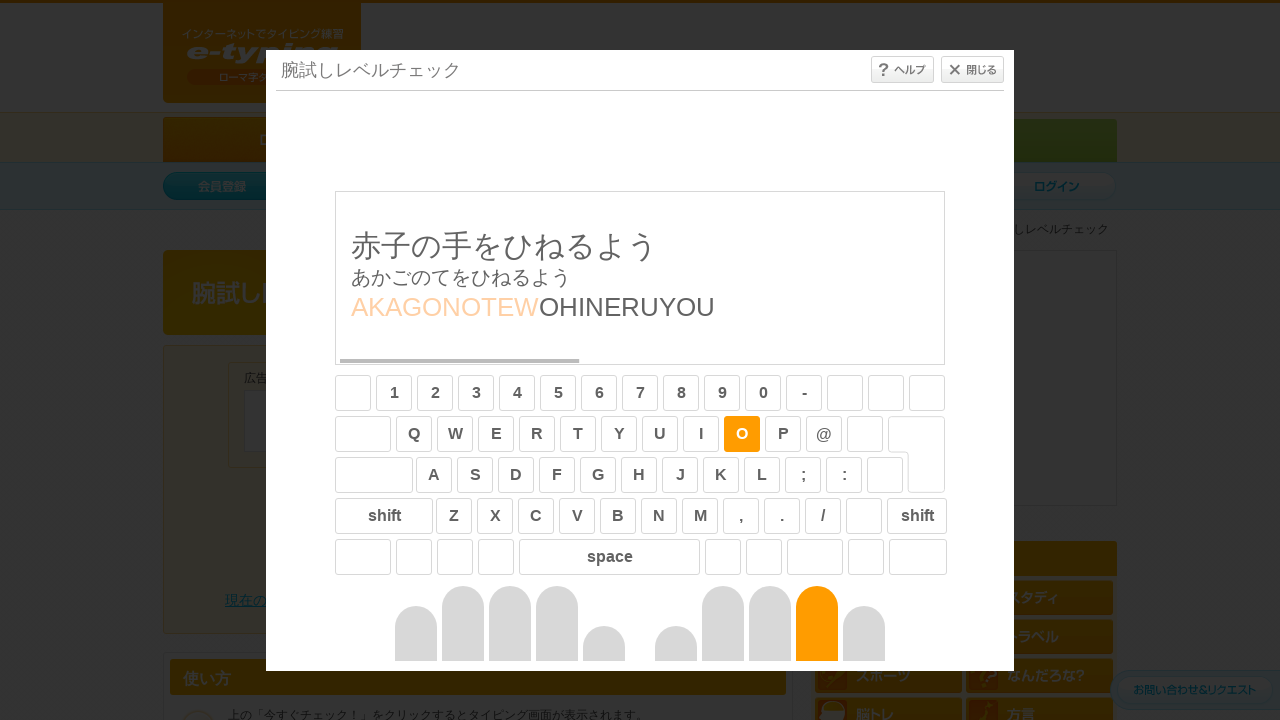

Typed character 'O' for sentence 10
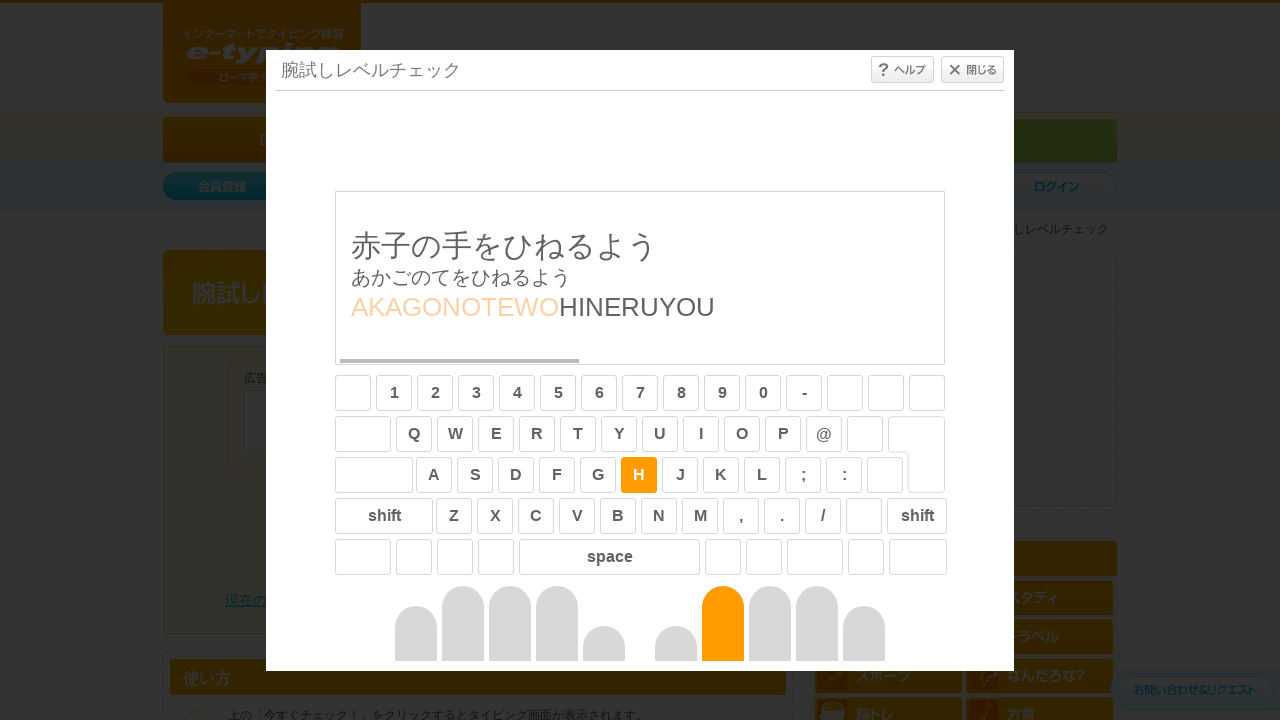

Typed character 'H' for sentence 10
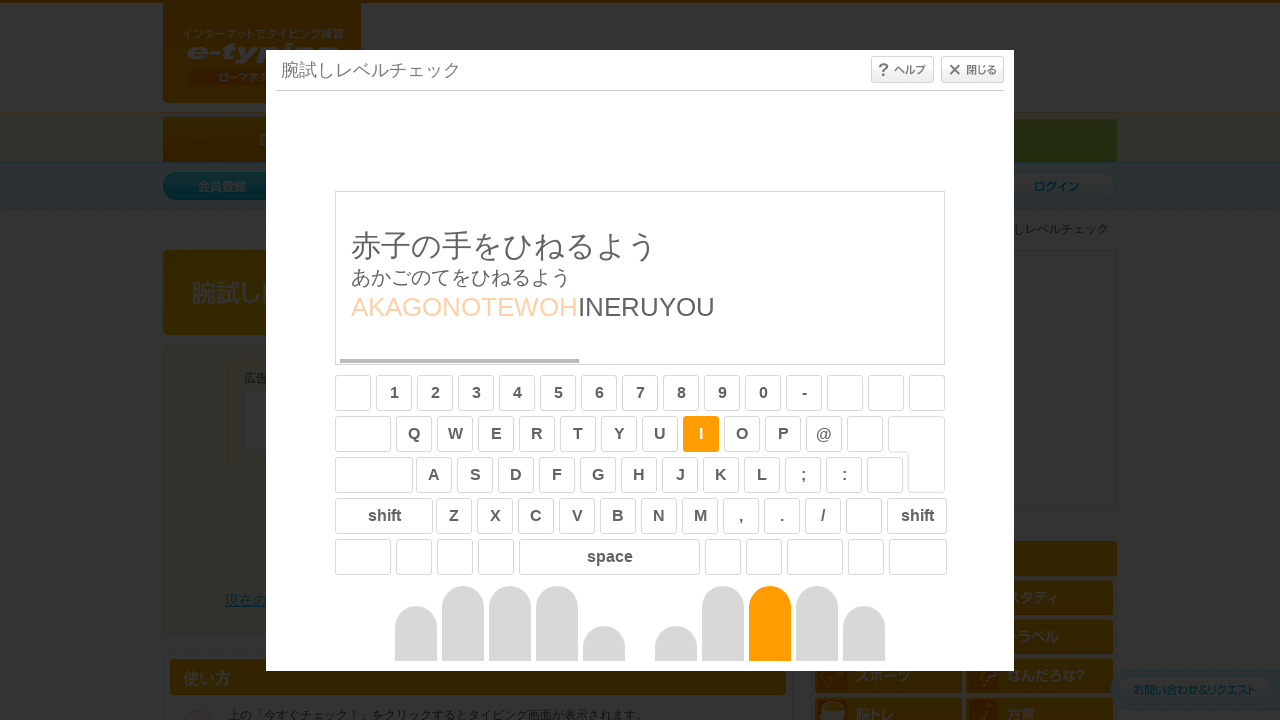

Typed character 'I' for sentence 10
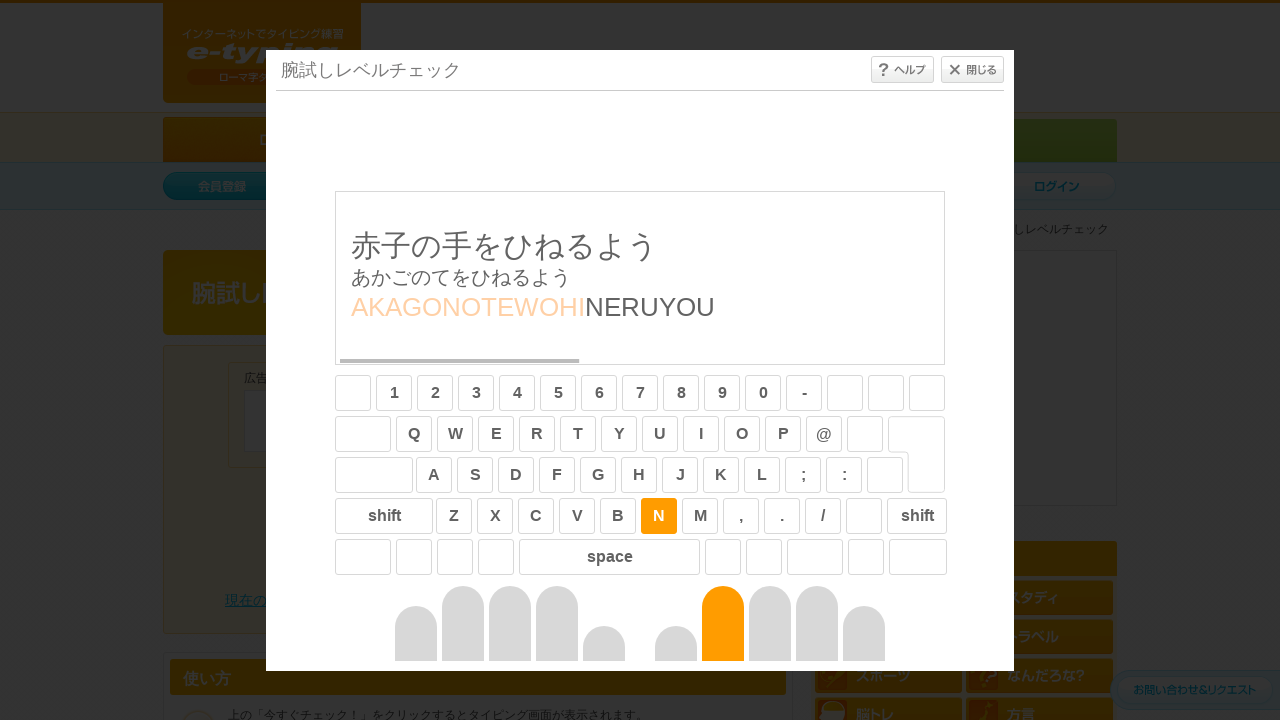

Typed character 'N' for sentence 10
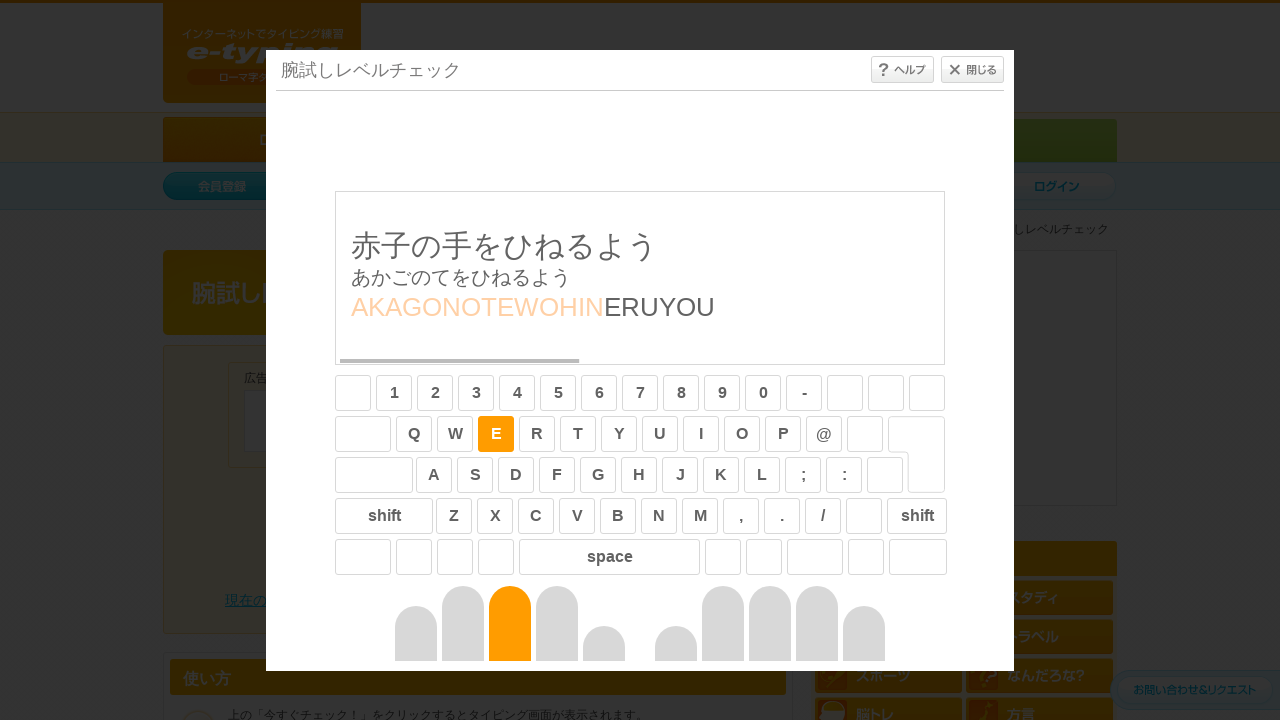

Typed character 'E' for sentence 10
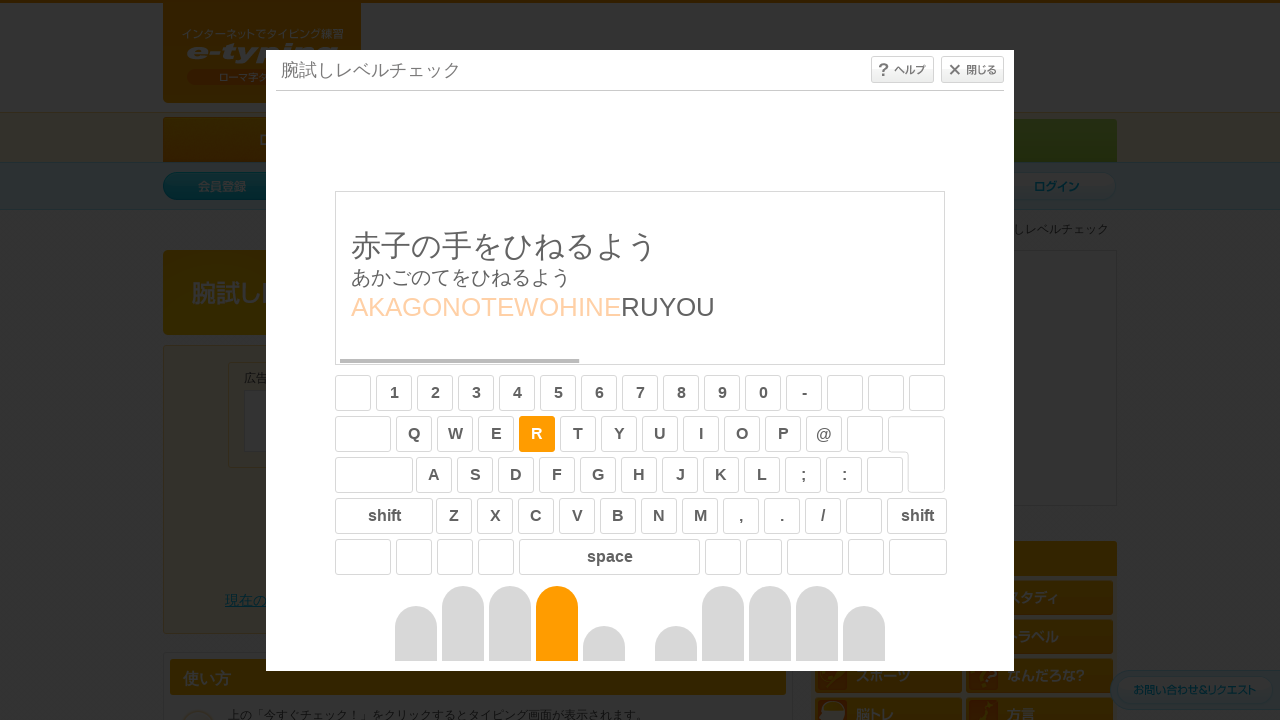

Typed character 'R' for sentence 10
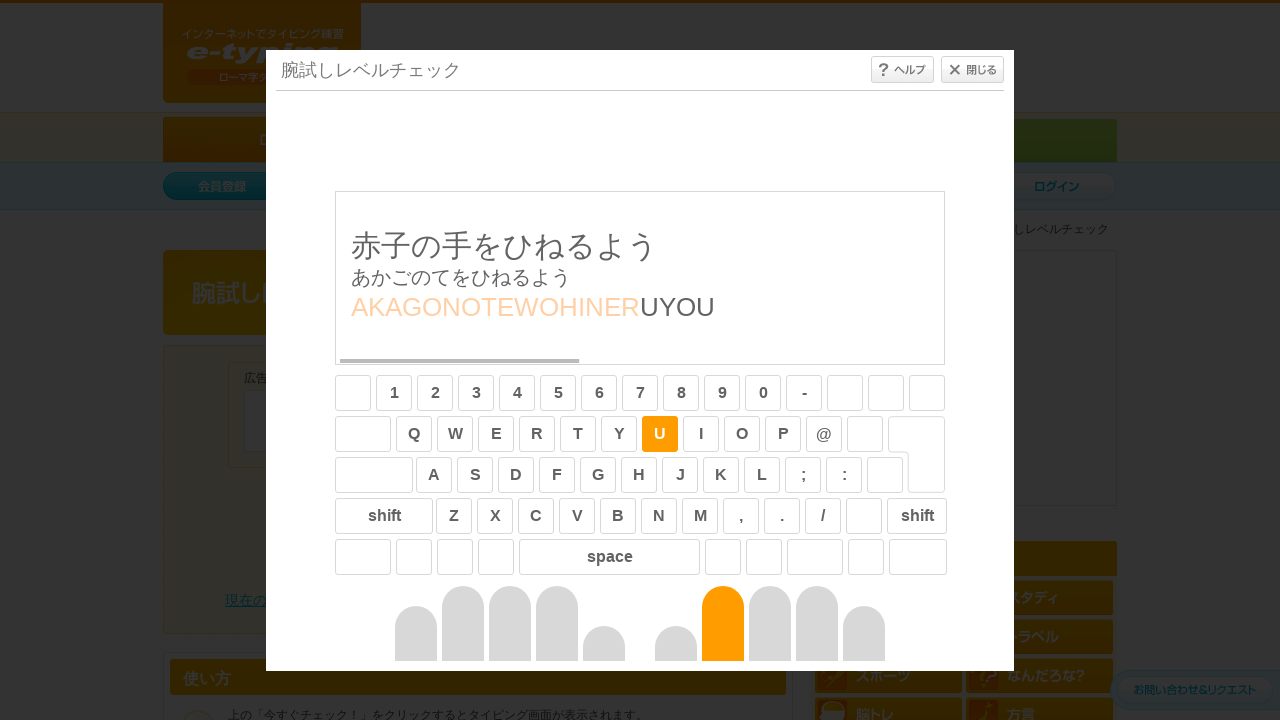

Typed character 'U' for sentence 10
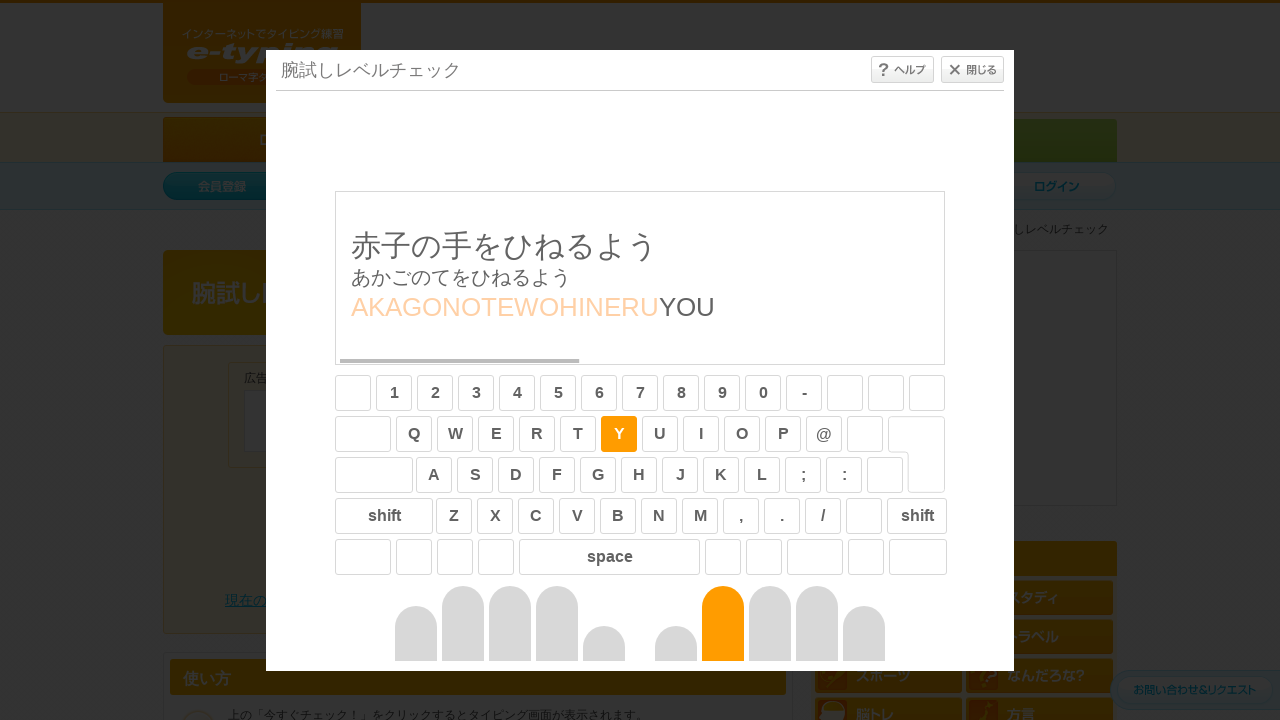

Typed character 'Y' for sentence 10
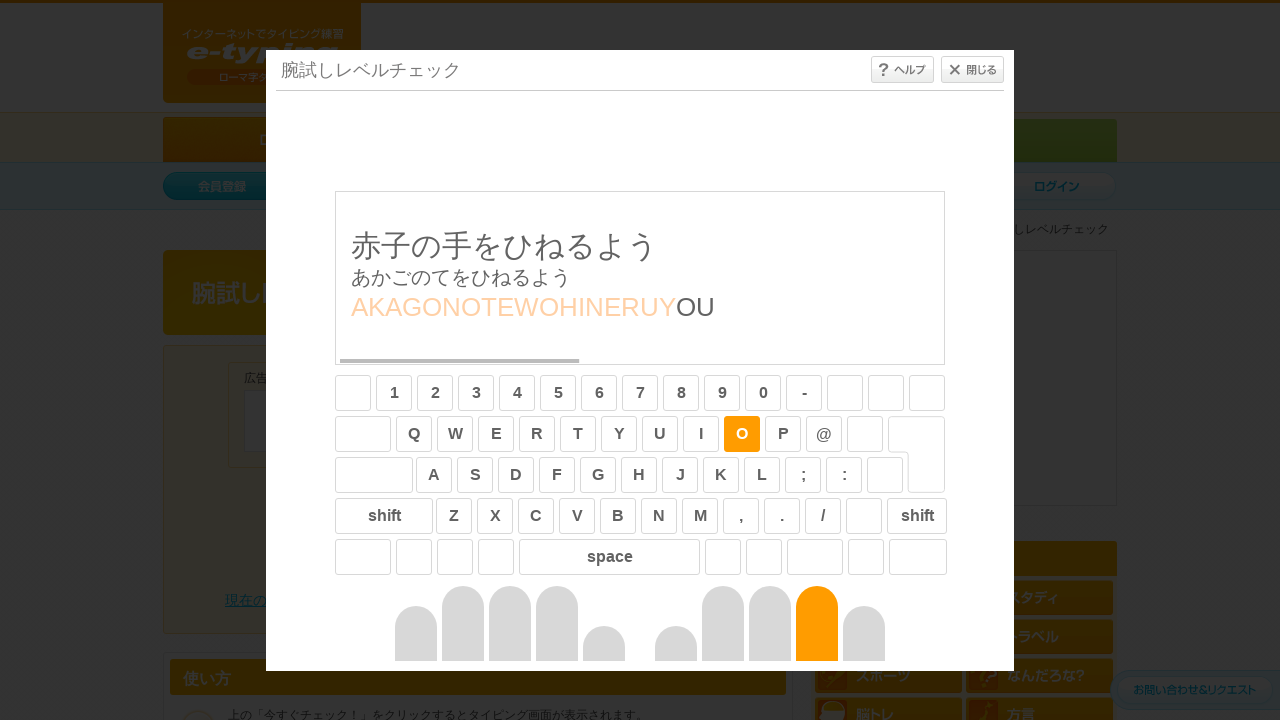

Typed character 'O' for sentence 10
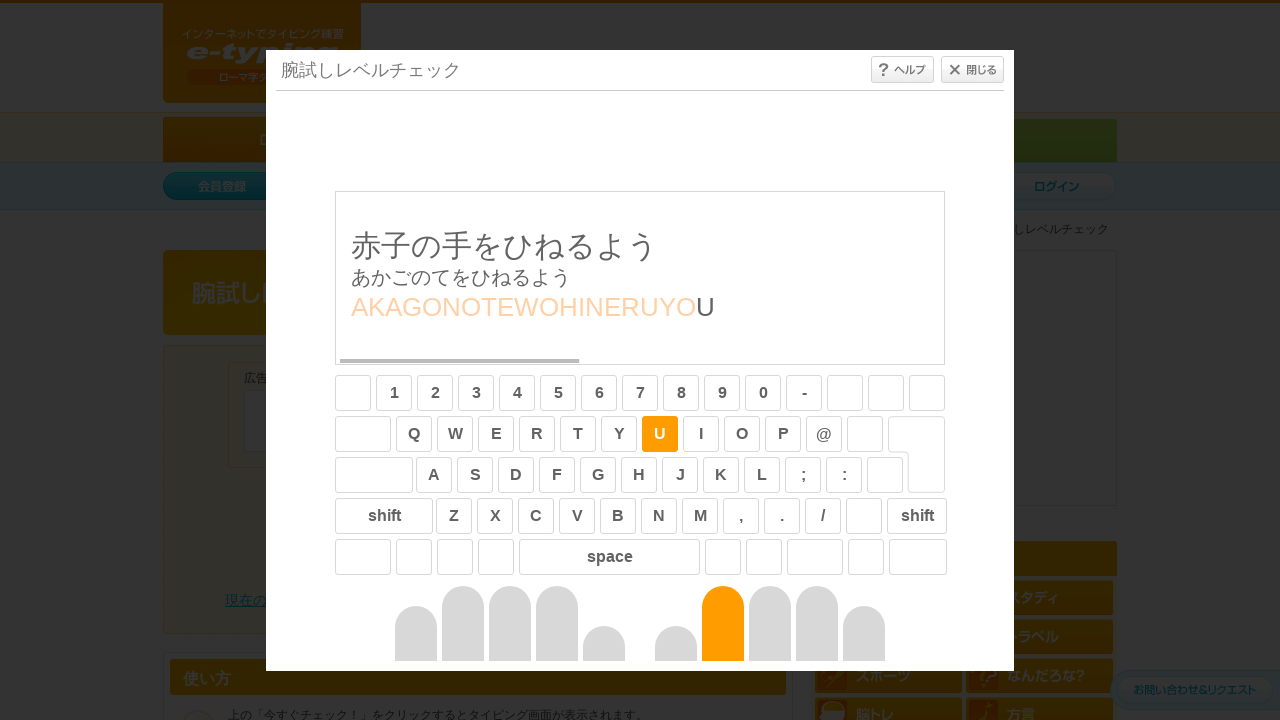

Typed character 'U' for sentence 10
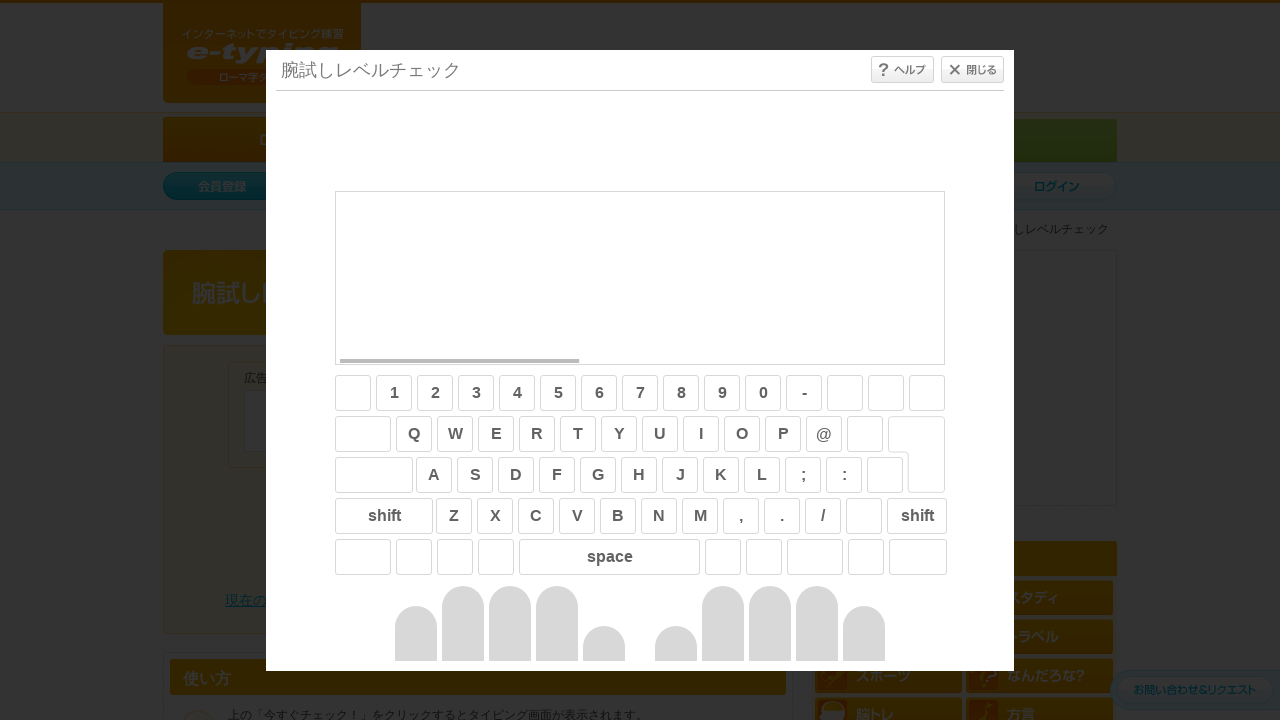

Completed typing sentence 10, waiting before next sentence
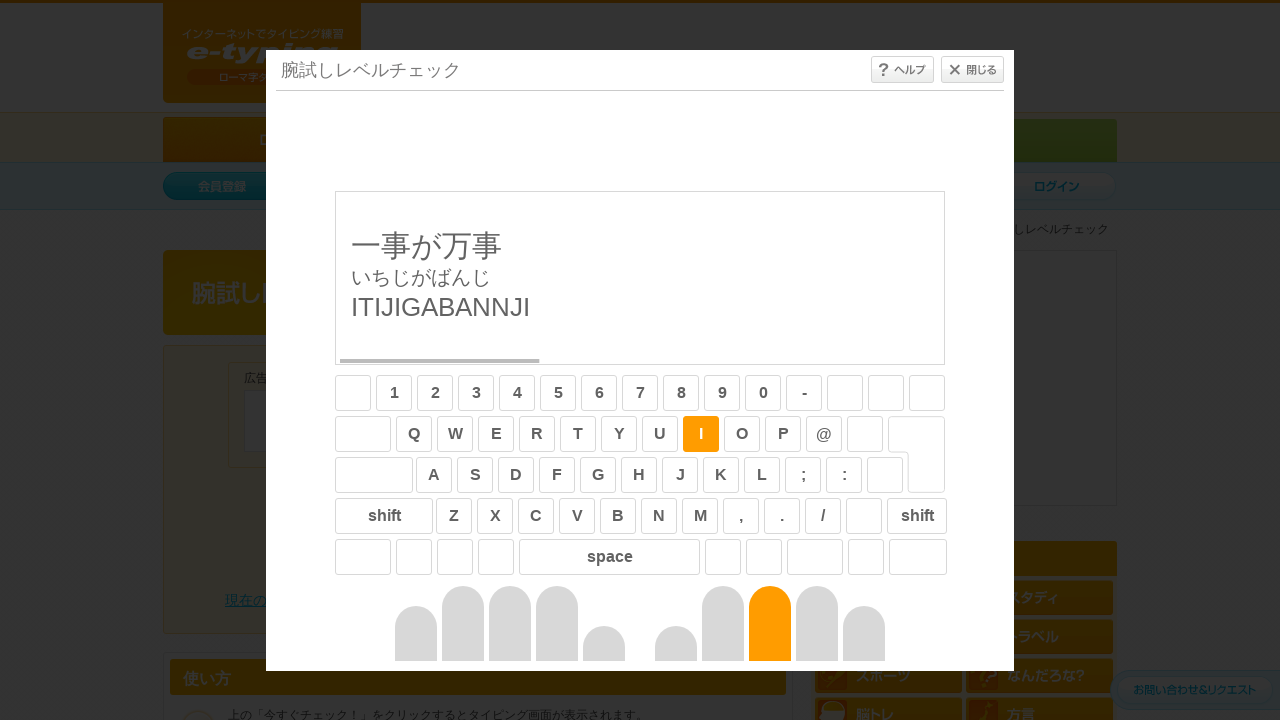

Retrieved sentence text for sentence 11: 'ITIJIGABANNJI'
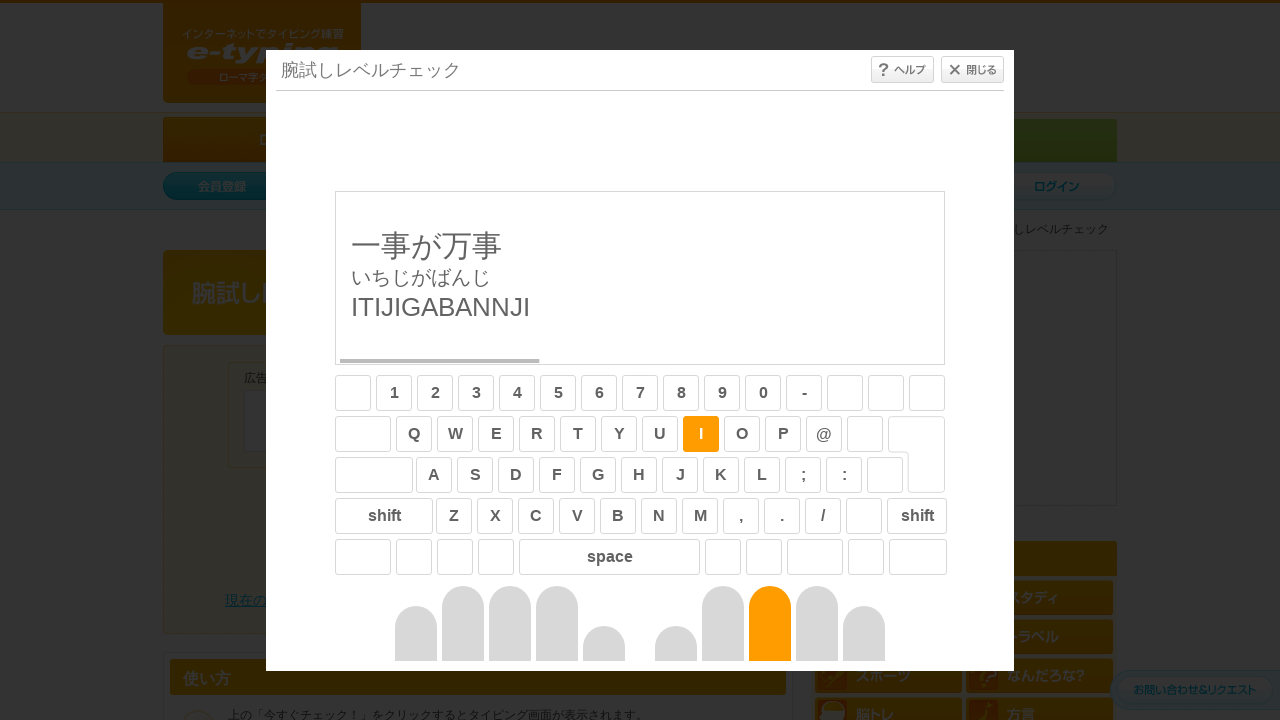

Typed character 'I' for sentence 11
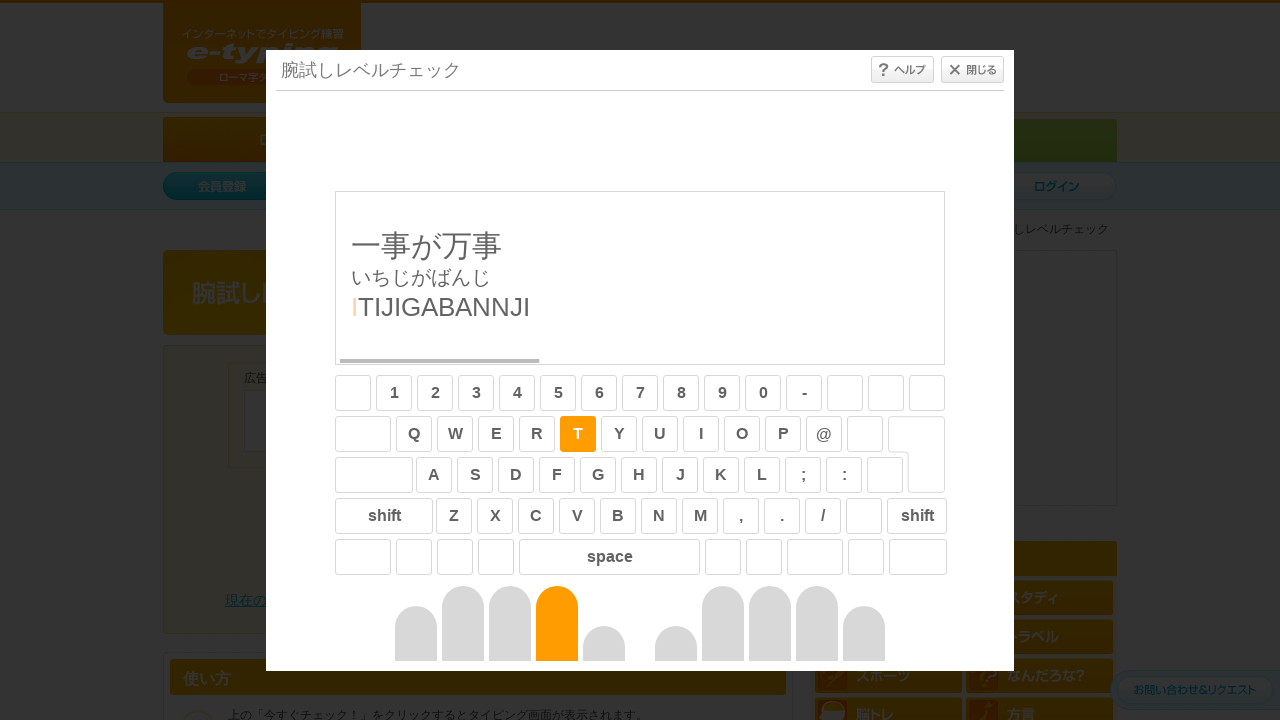

Typed character 'T' for sentence 11
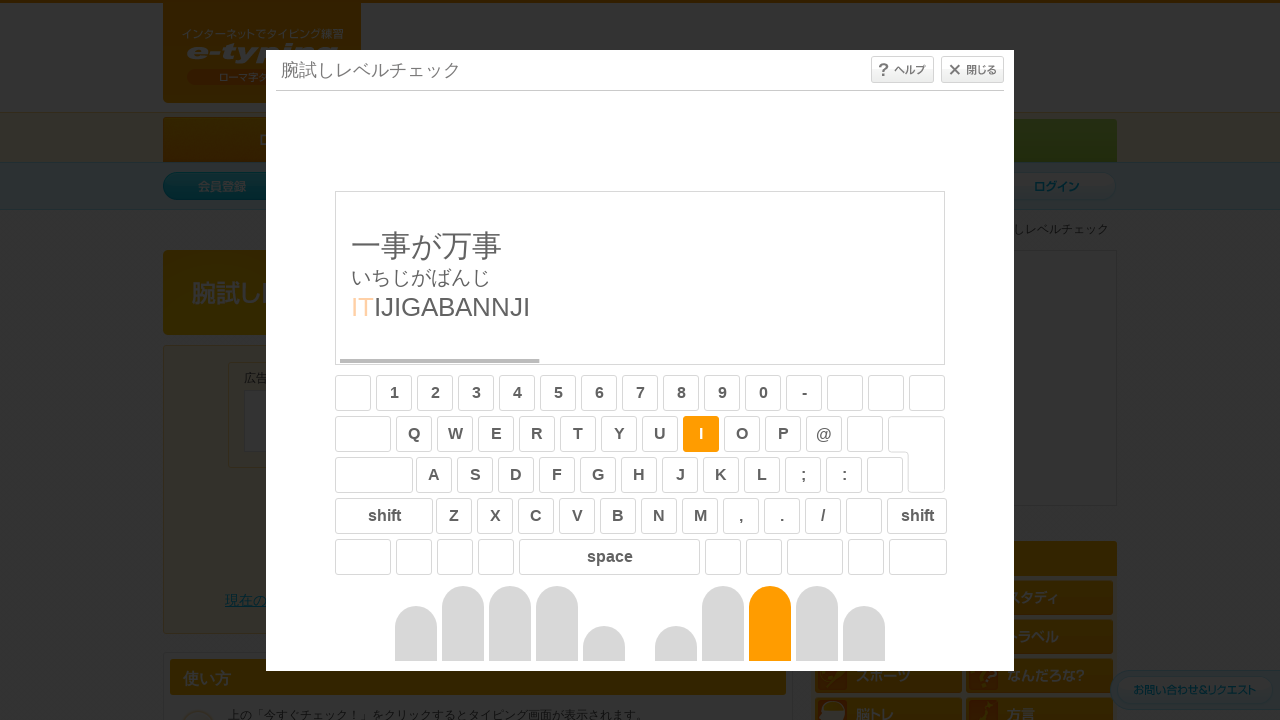

Typed character 'I' for sentence 11
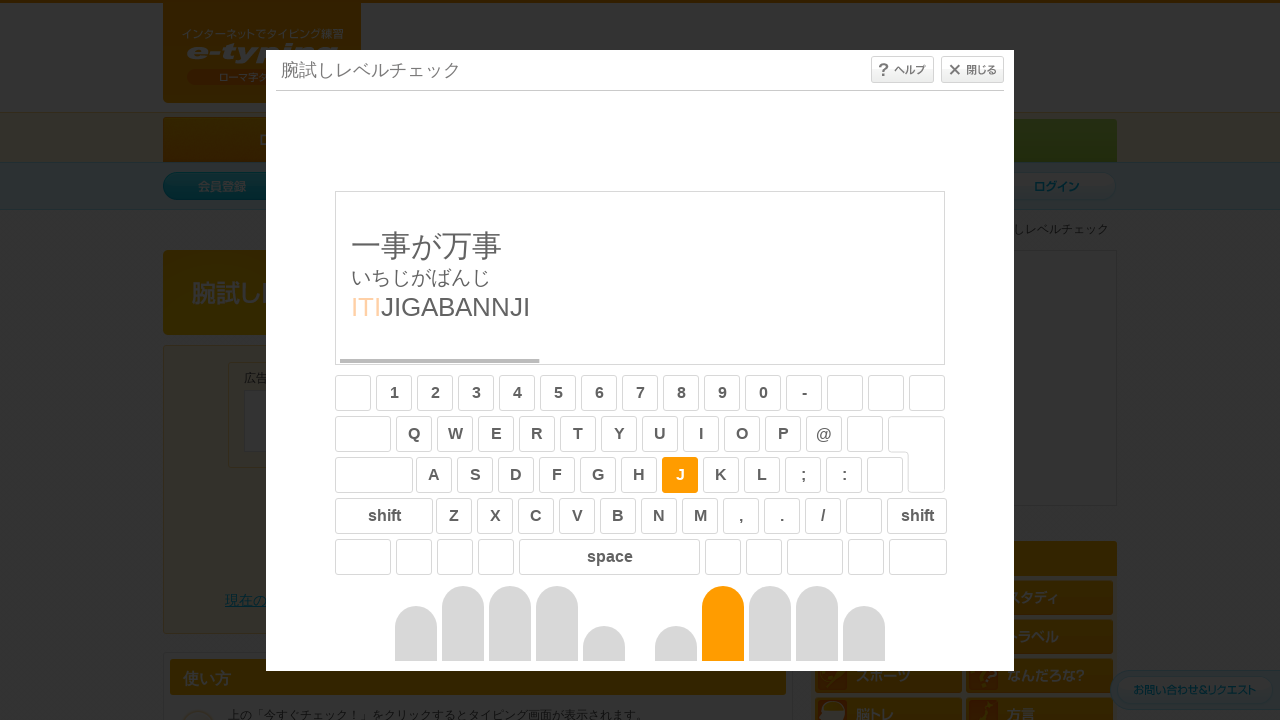

Typed character 'J' for sentence 11
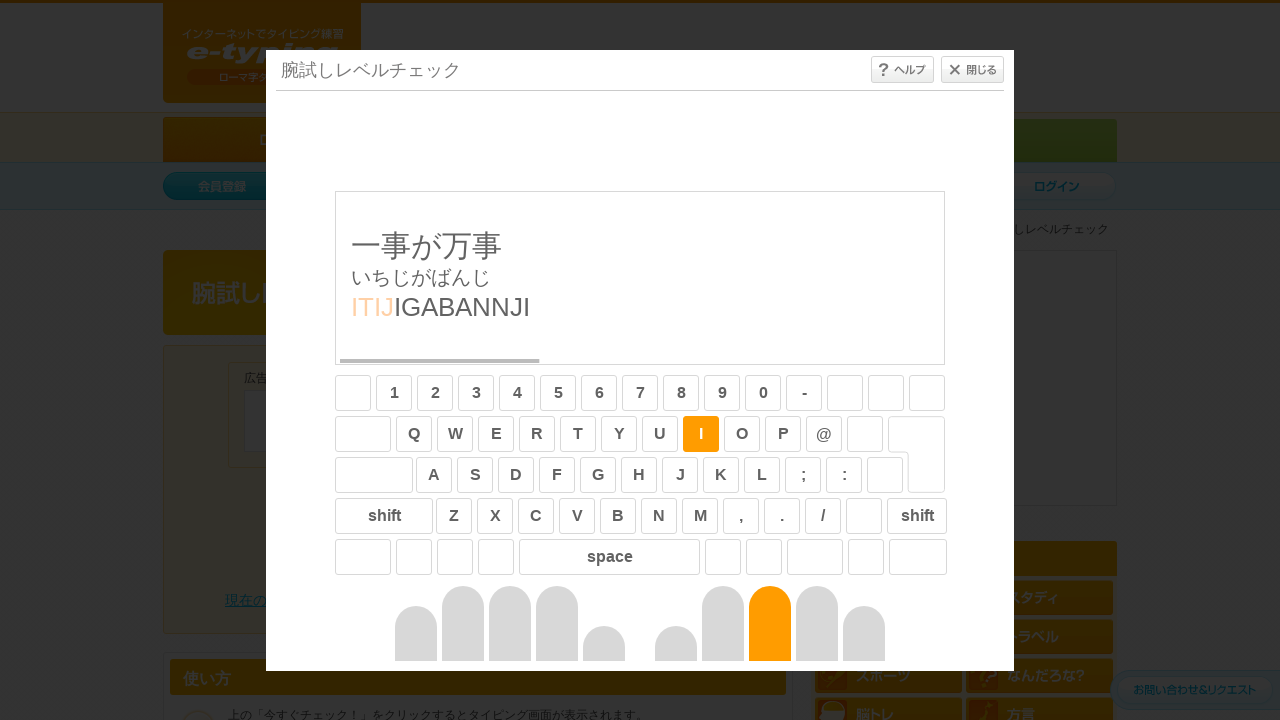

Typed character 'I' for sentence 11
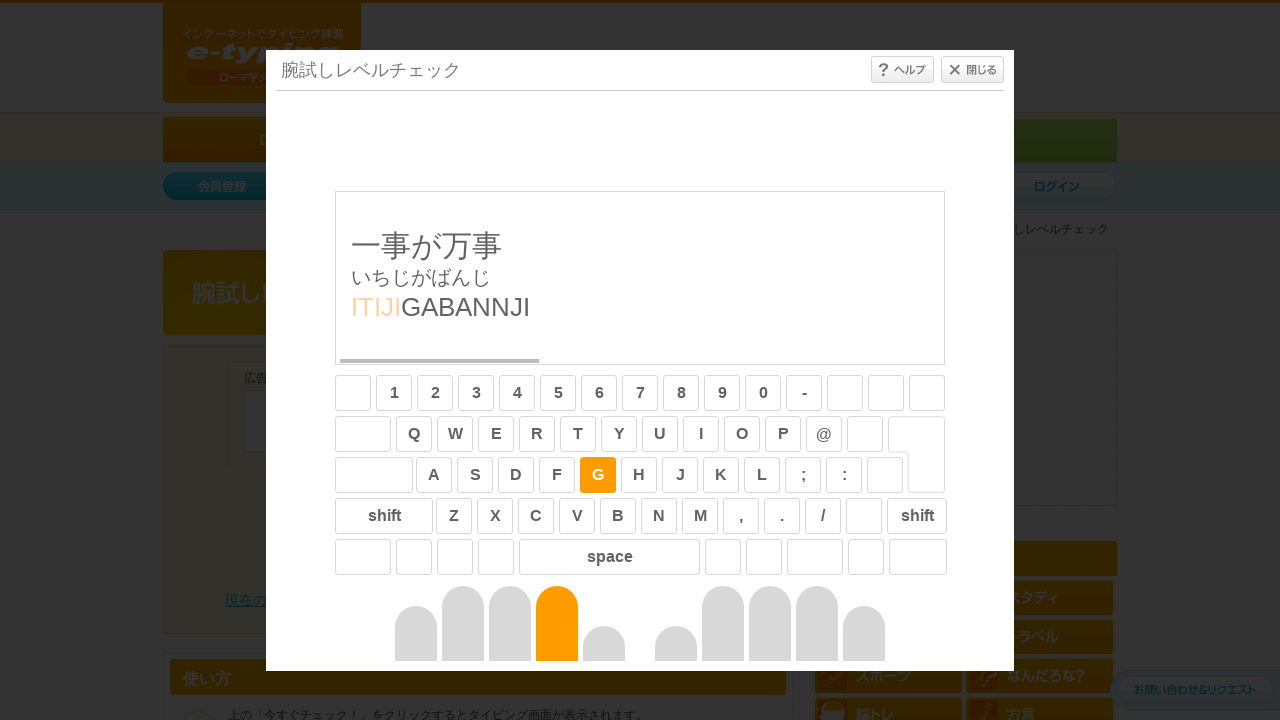

Typed character 'G' for sentence 11
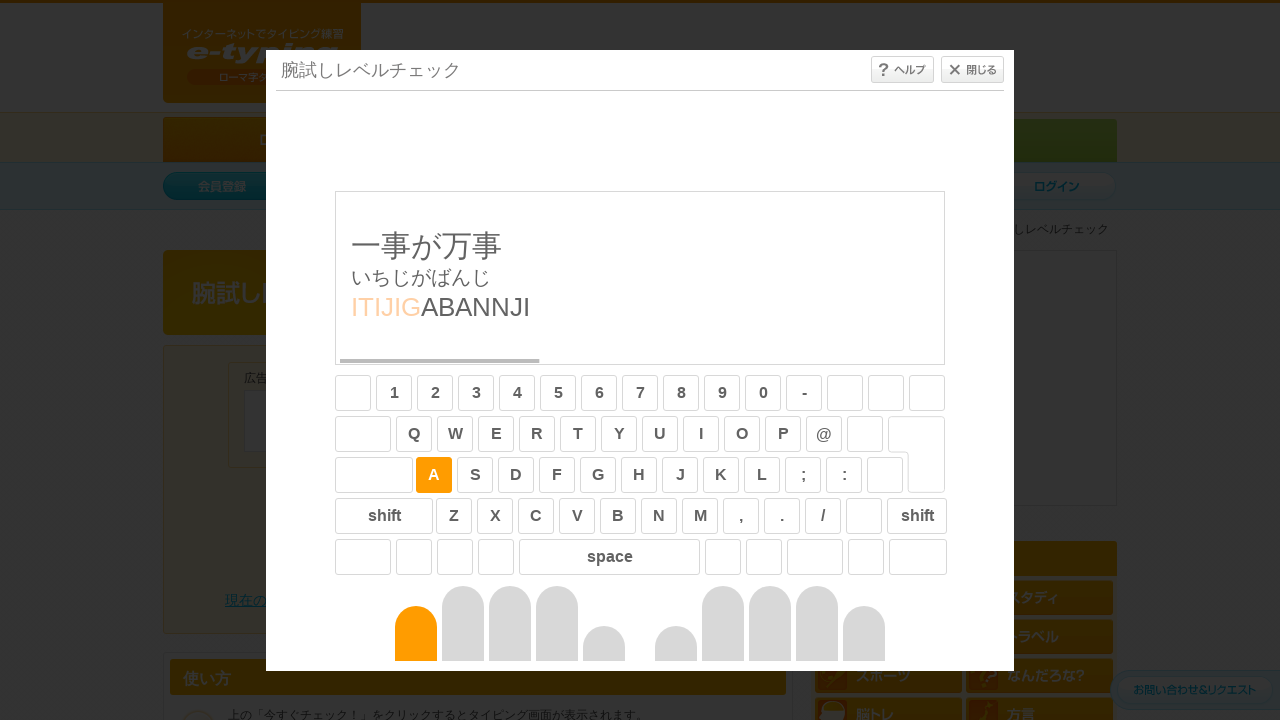

Typed character 'A' for sentence 11
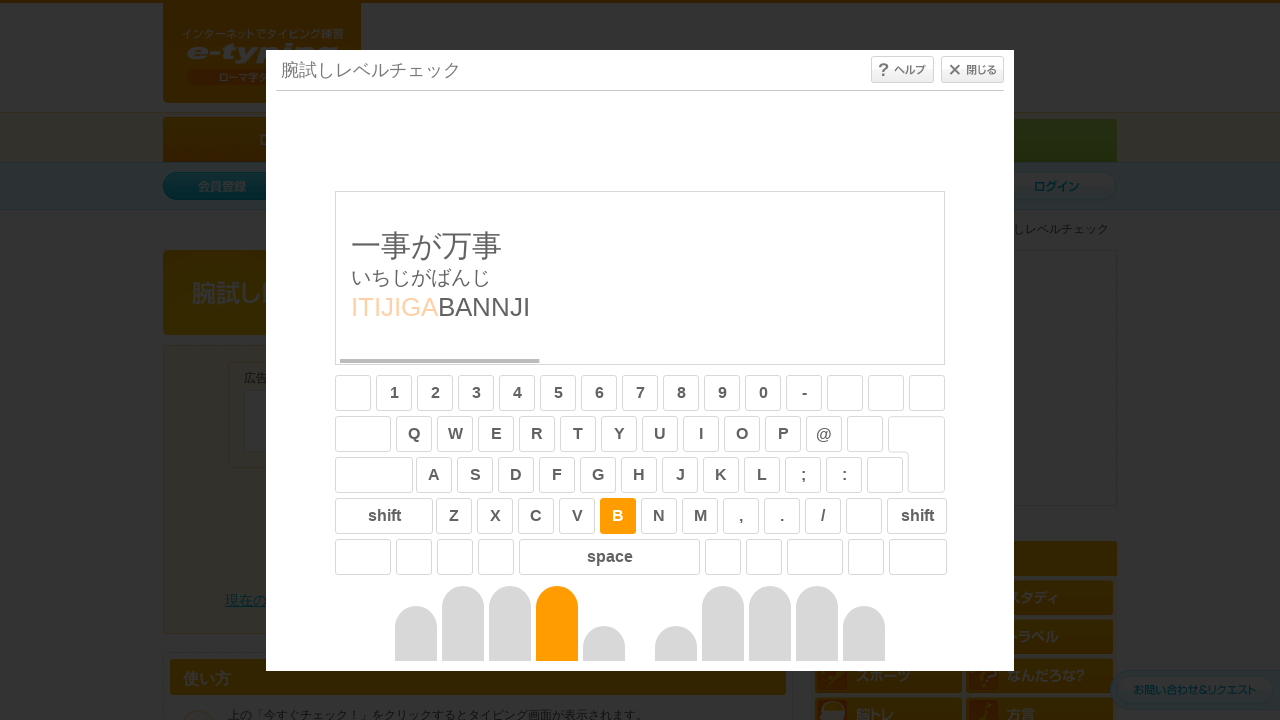

Typed character 'B' for sentence 11
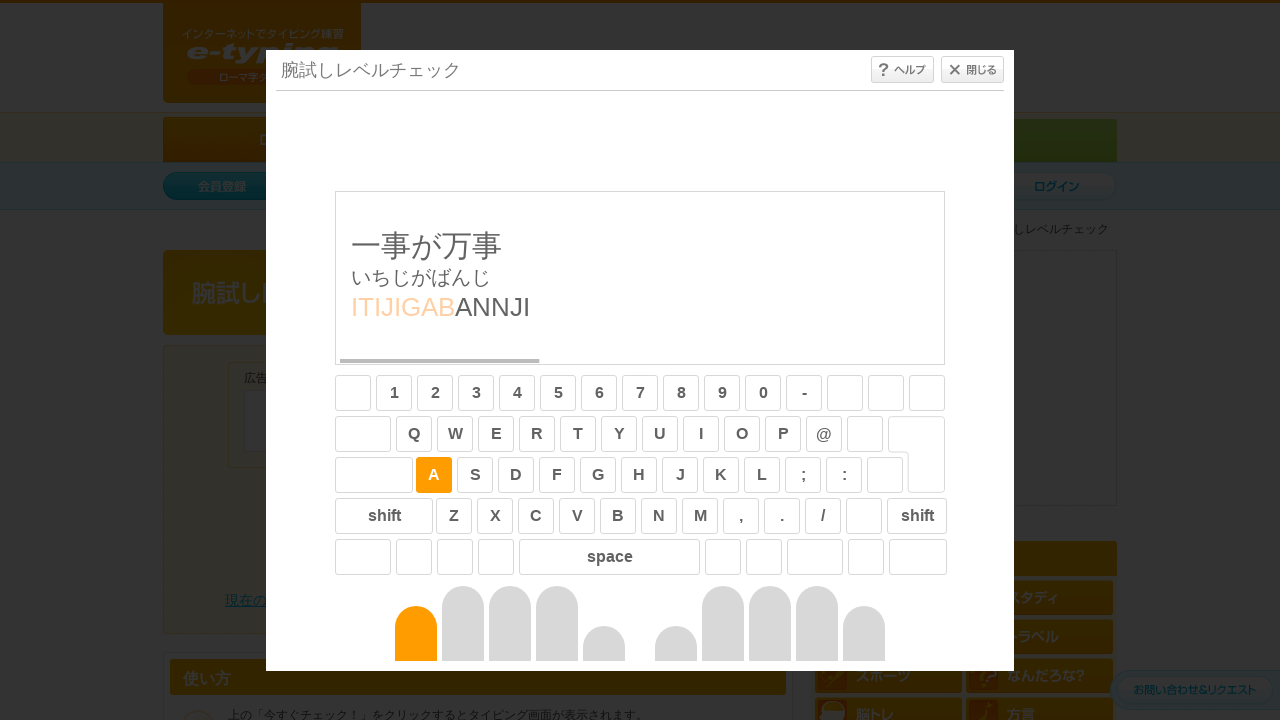

Typed character 'A' for sentence 11
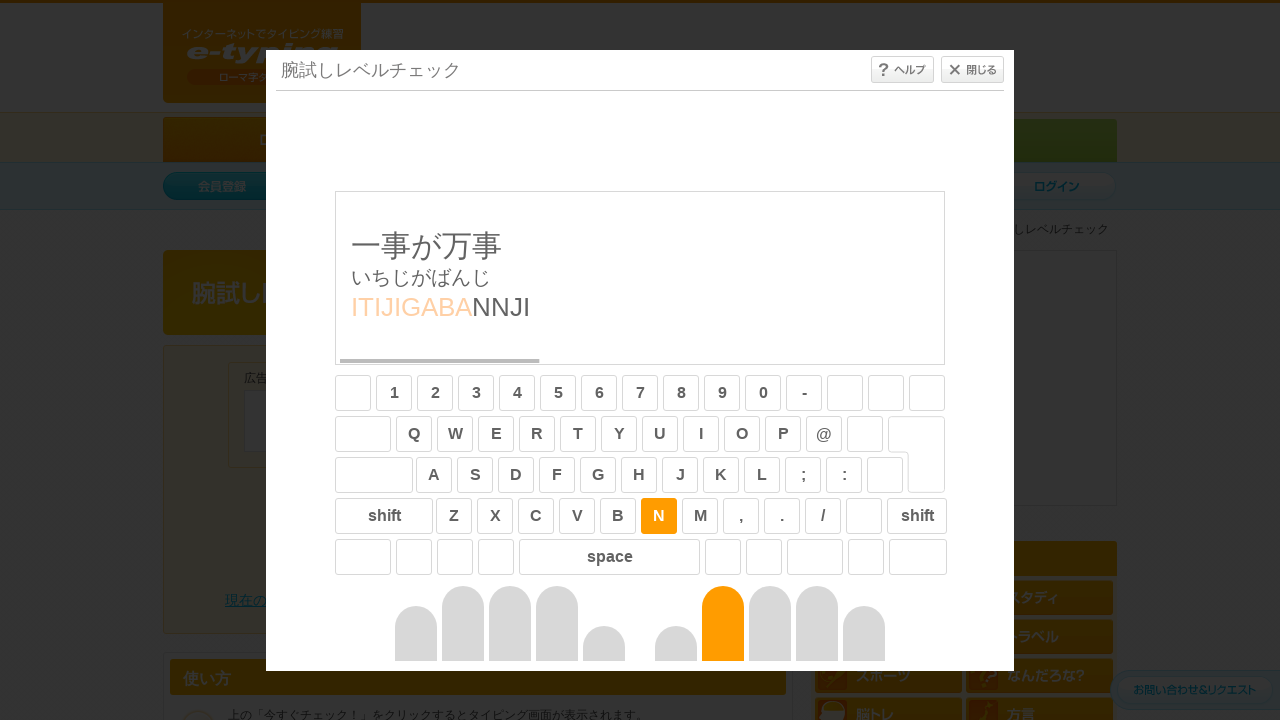

Typed character 'N' for sentence 11
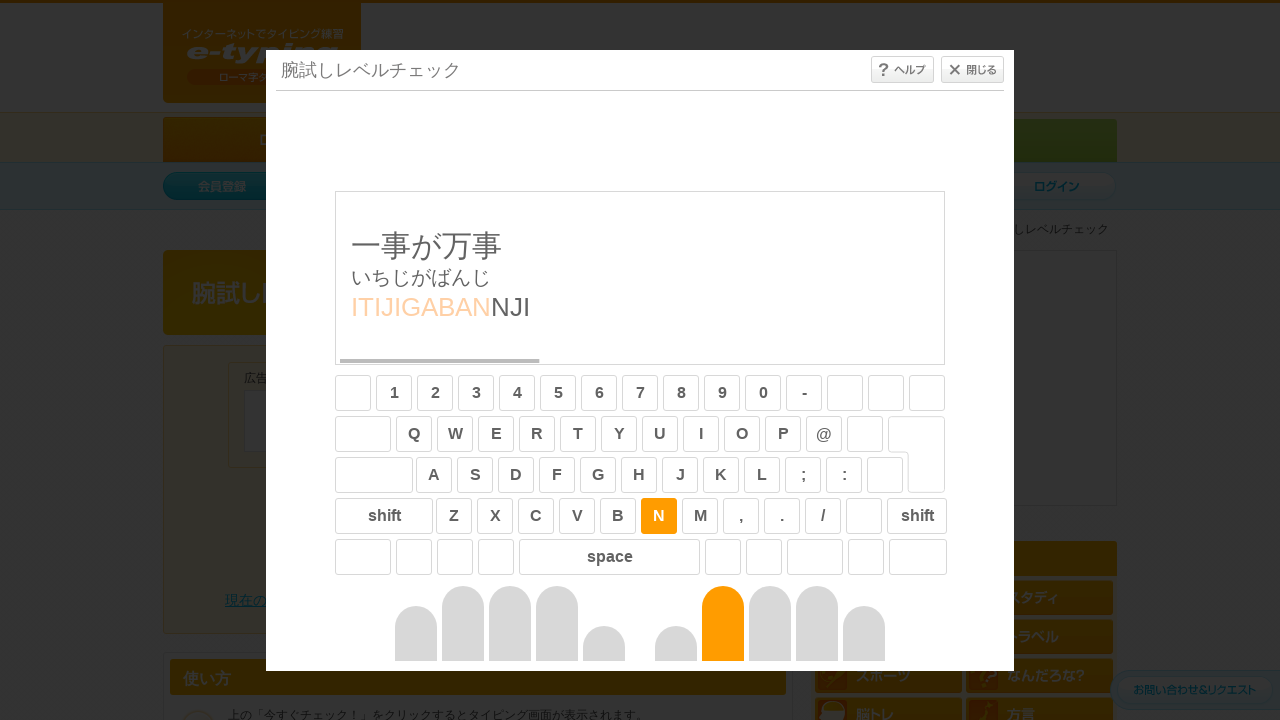

Typed character 'N' for sentence 11
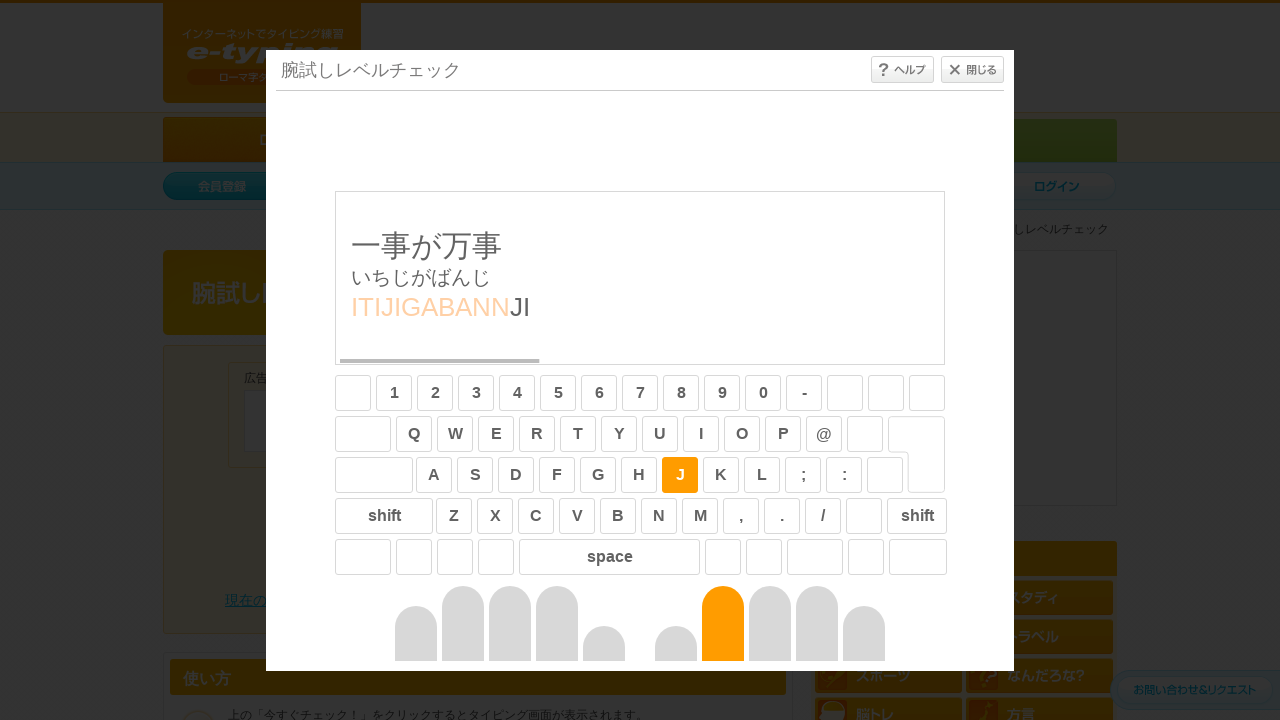

Typed character 'J' for sentence 11
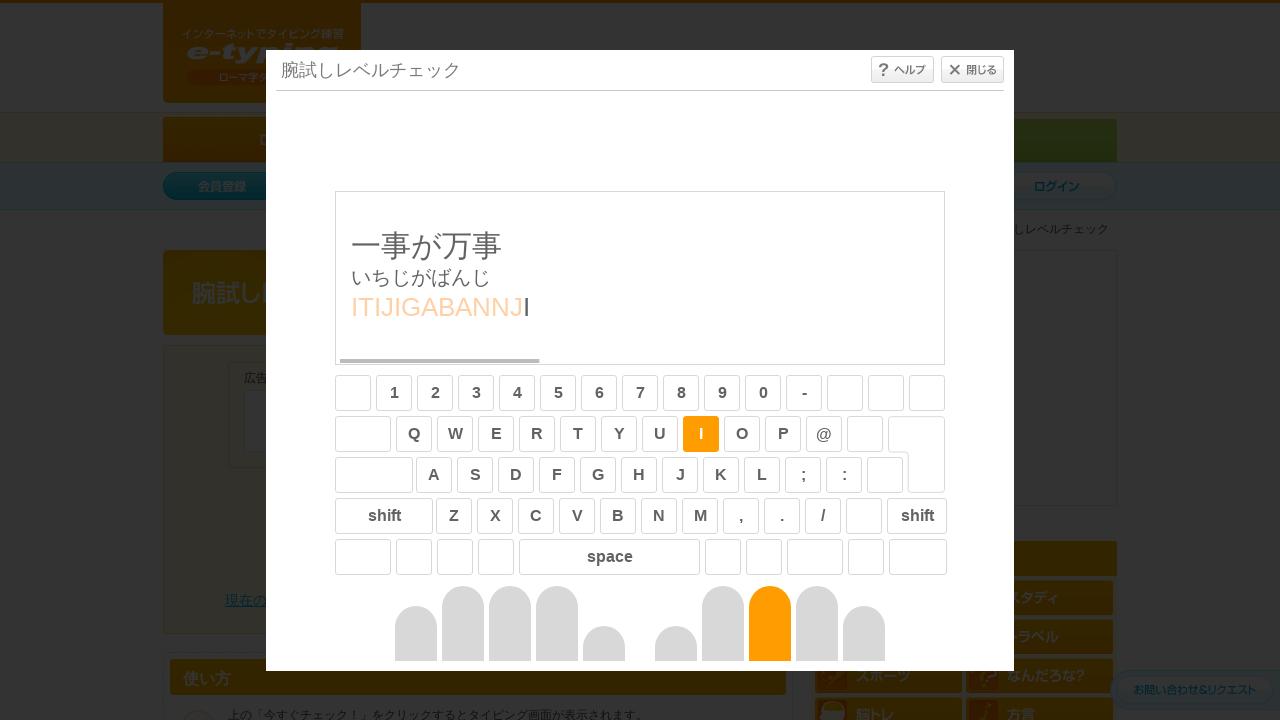

Typed character 'I' for sentence 11
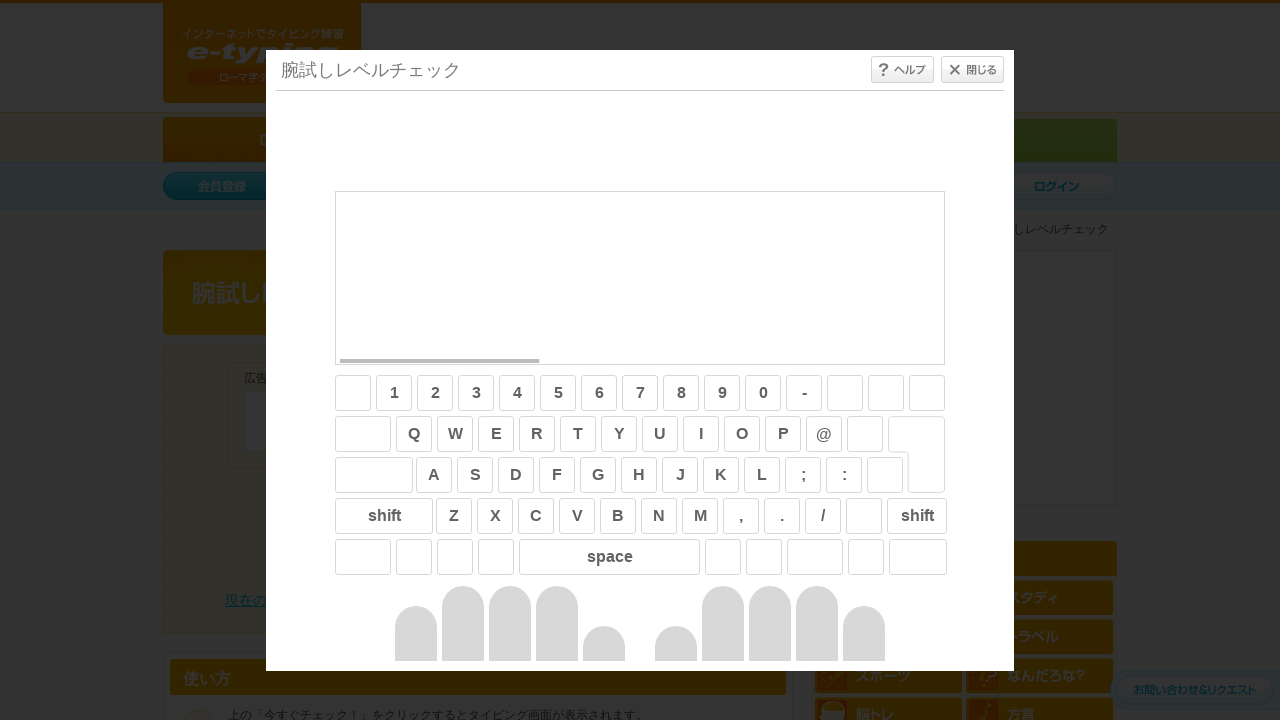

Completed typing sentence 11, waiting before next sentence
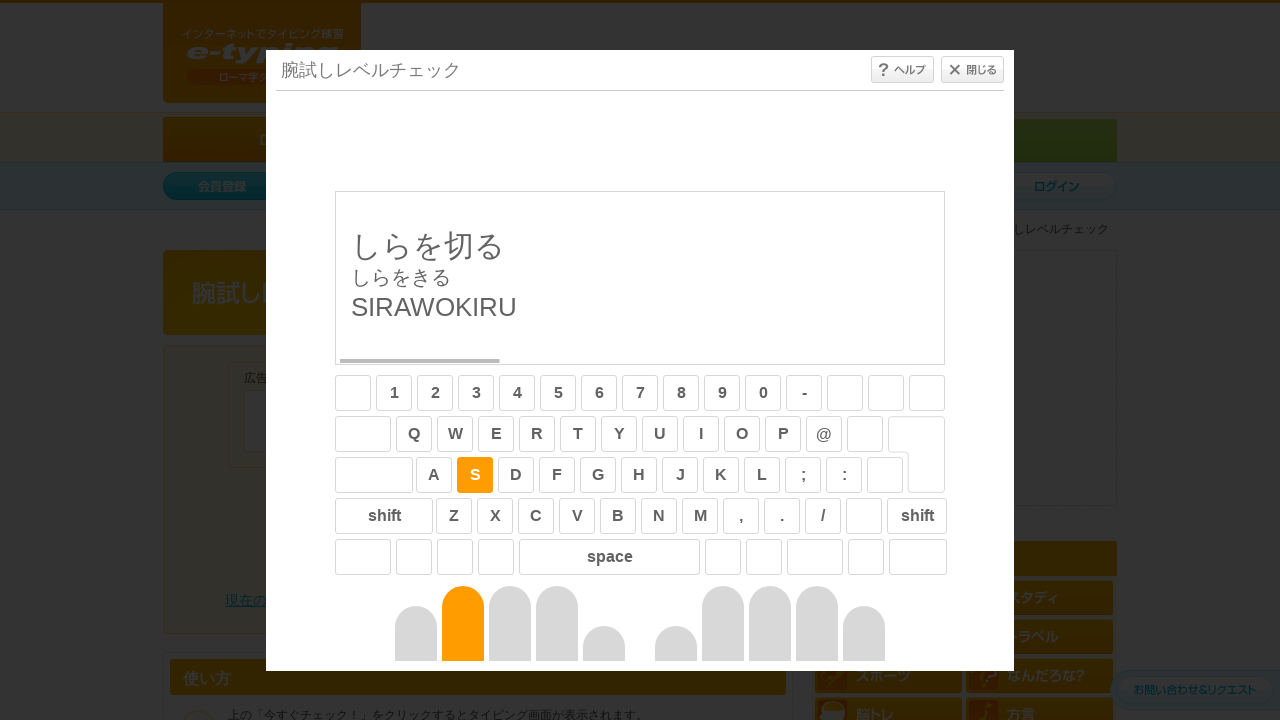

Retrieved sentence text for sentence 12: 'SIRAWOKIRU'
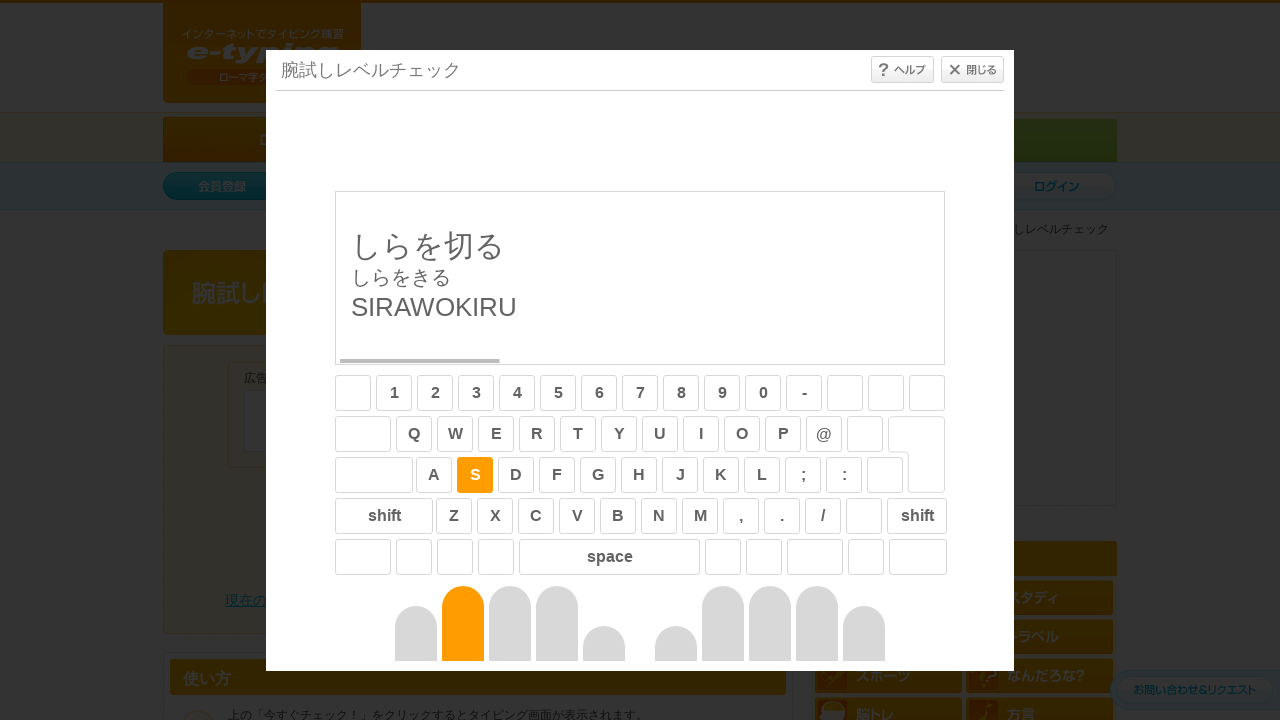

Typed character 'S' for sentence 12
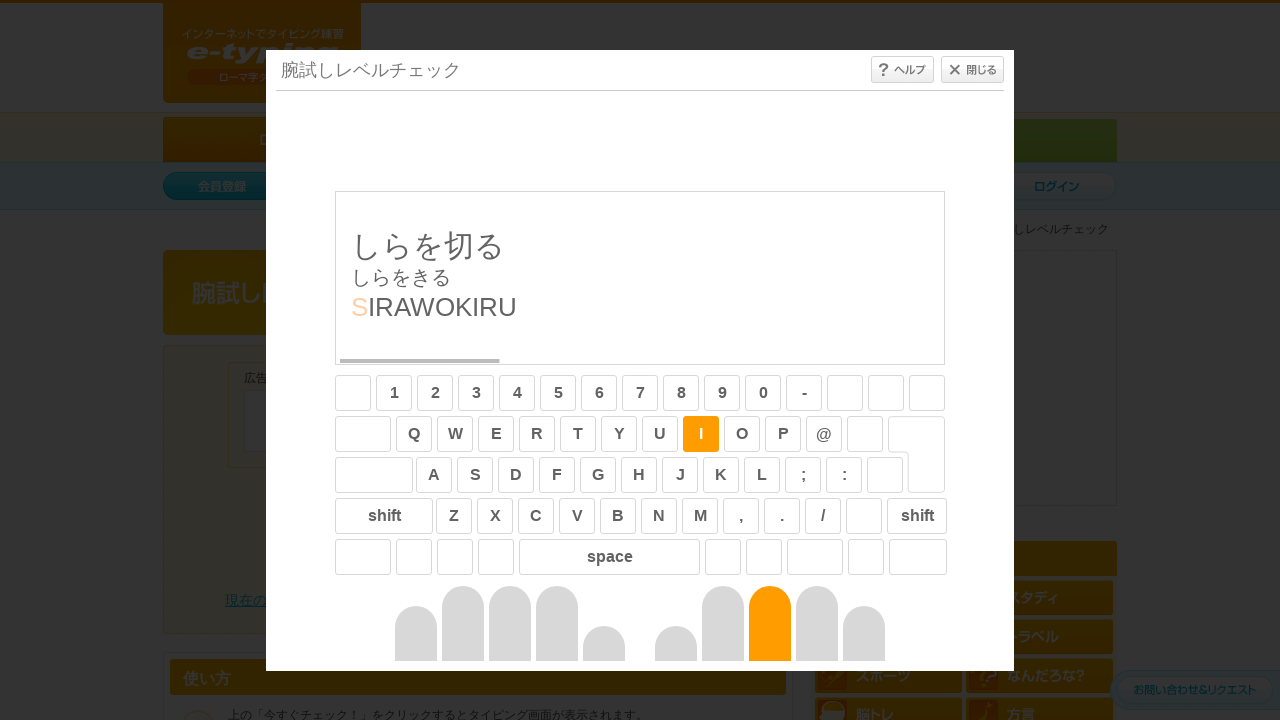

Typed character 'I' for sentence 12
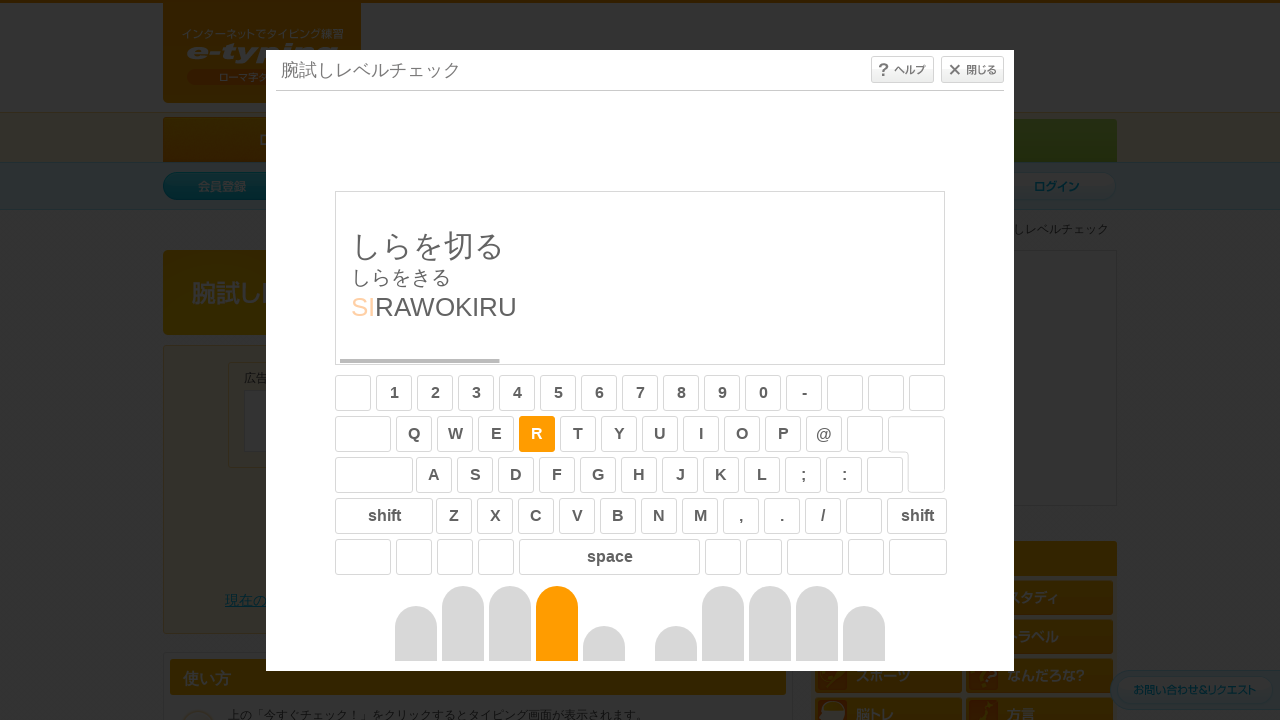

Typed character 'R' for sentence 12
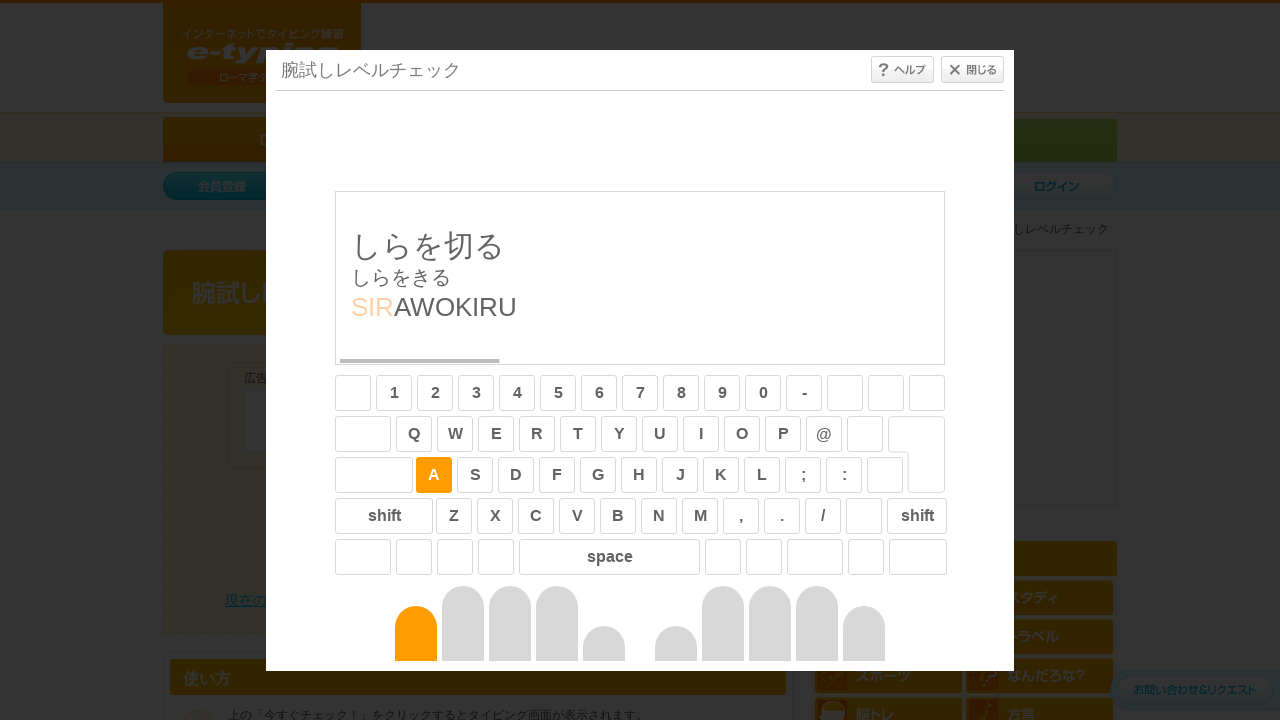

Typed character 'A' for sentence 12
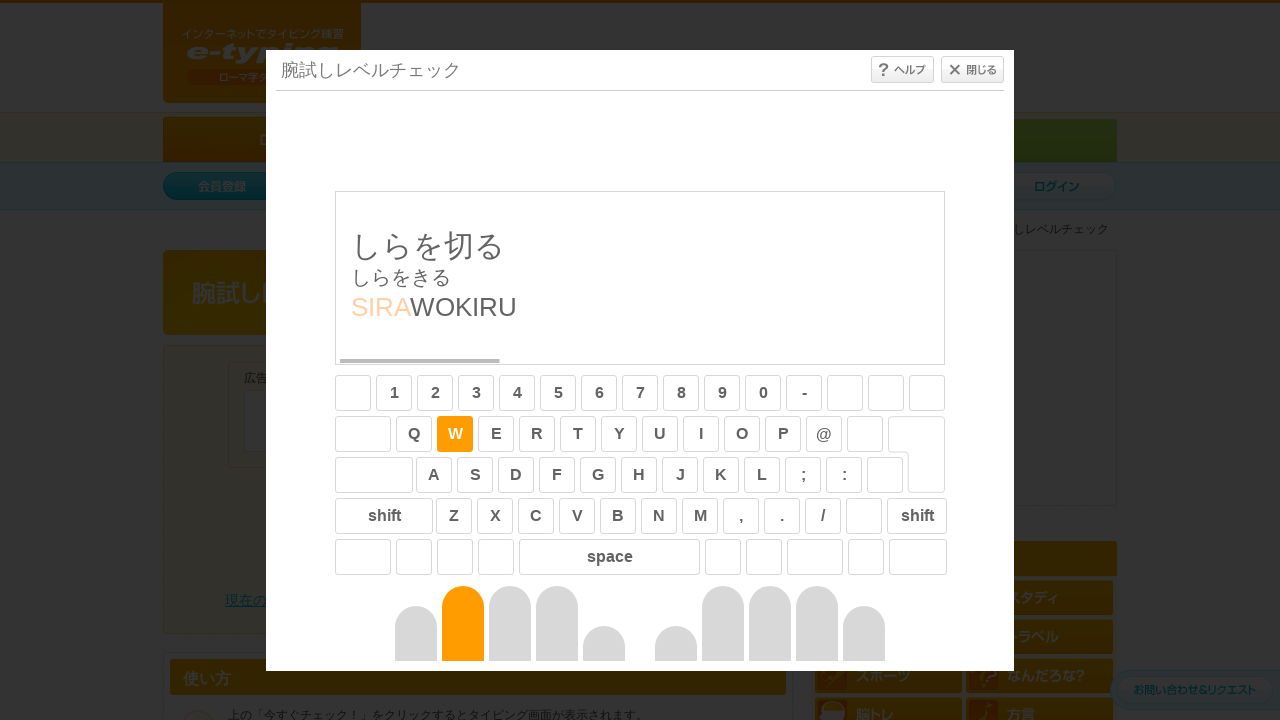

Typed character 'W' for sentence 12
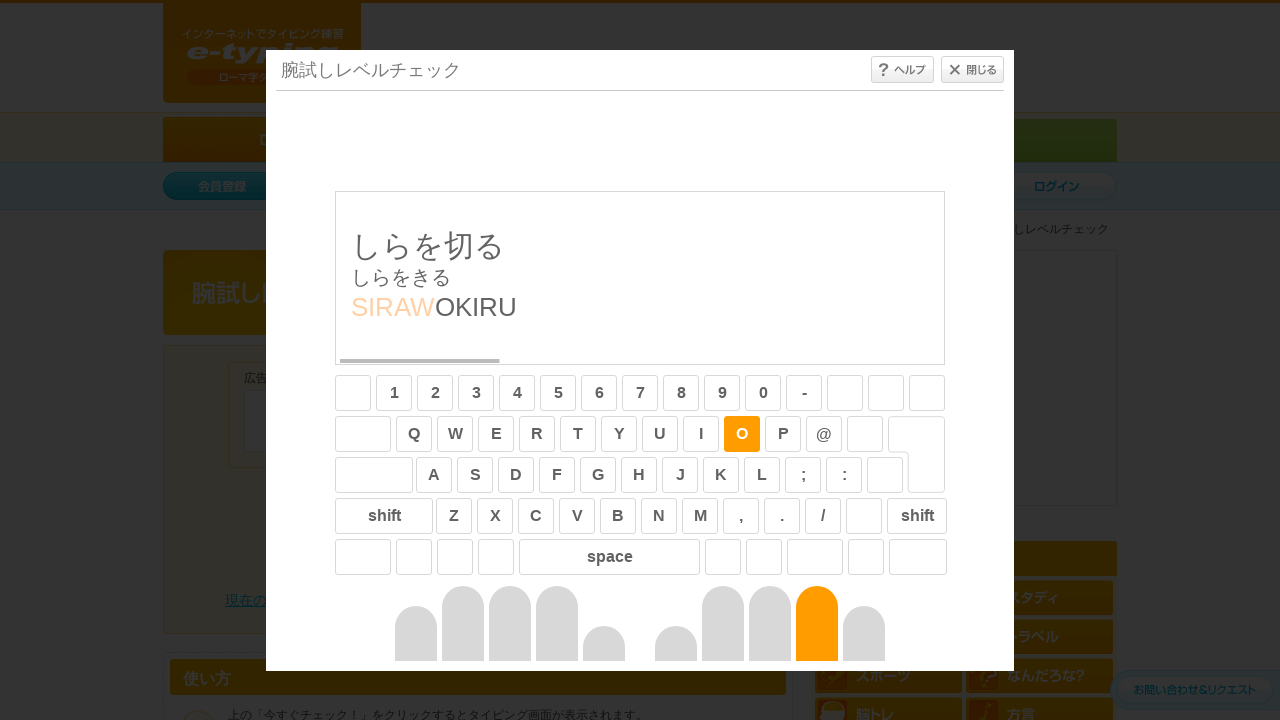

Typed character 'O' for sentence 12
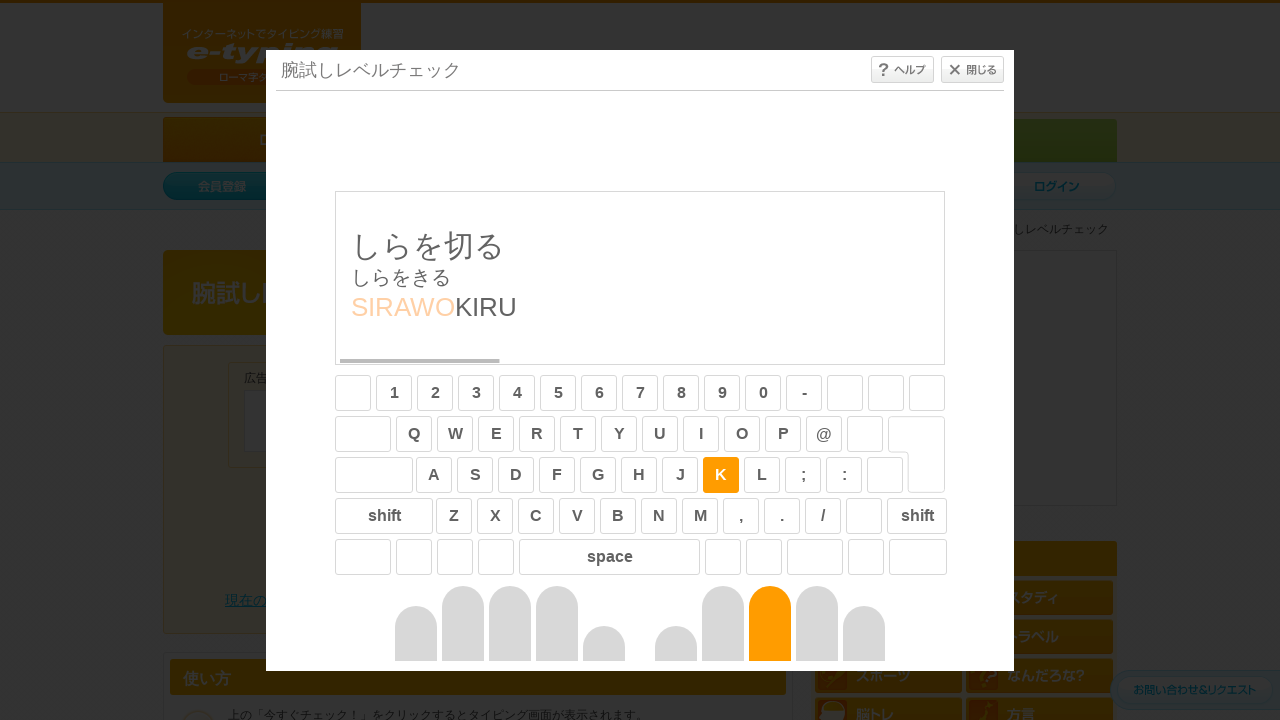

Typed character 'K' for sentence 12
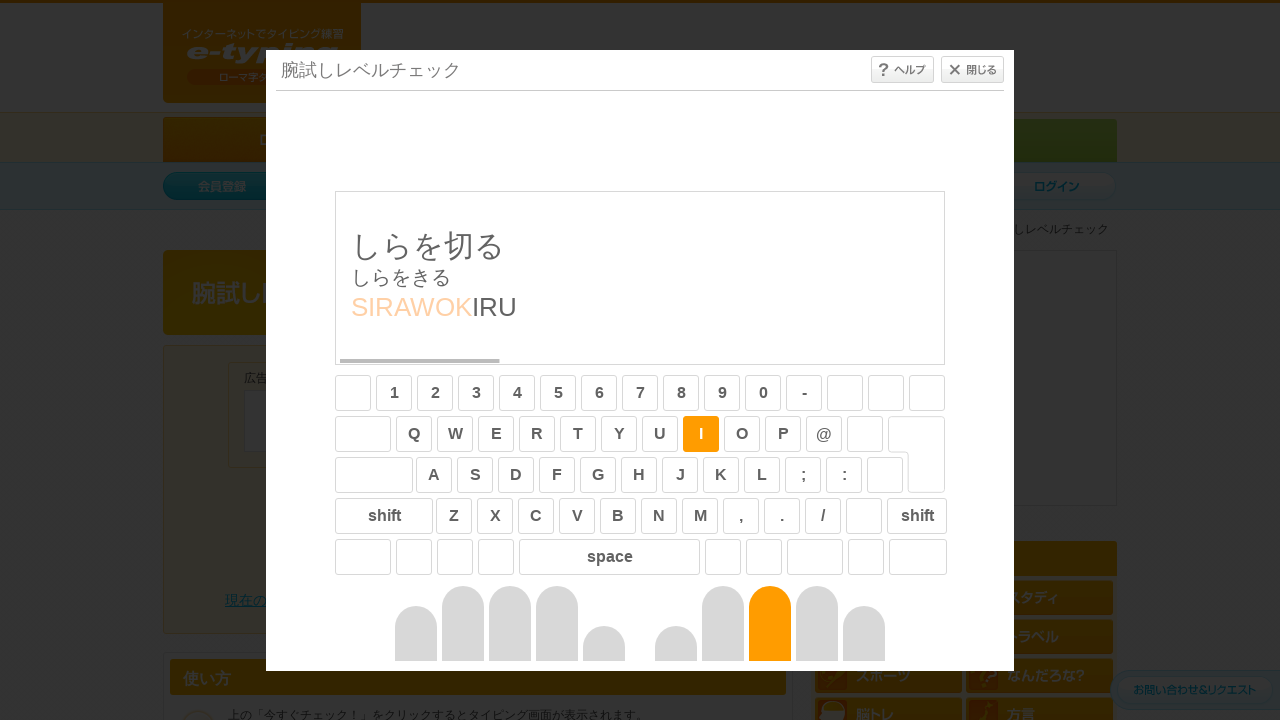

Typed character 'I' for sentence 12
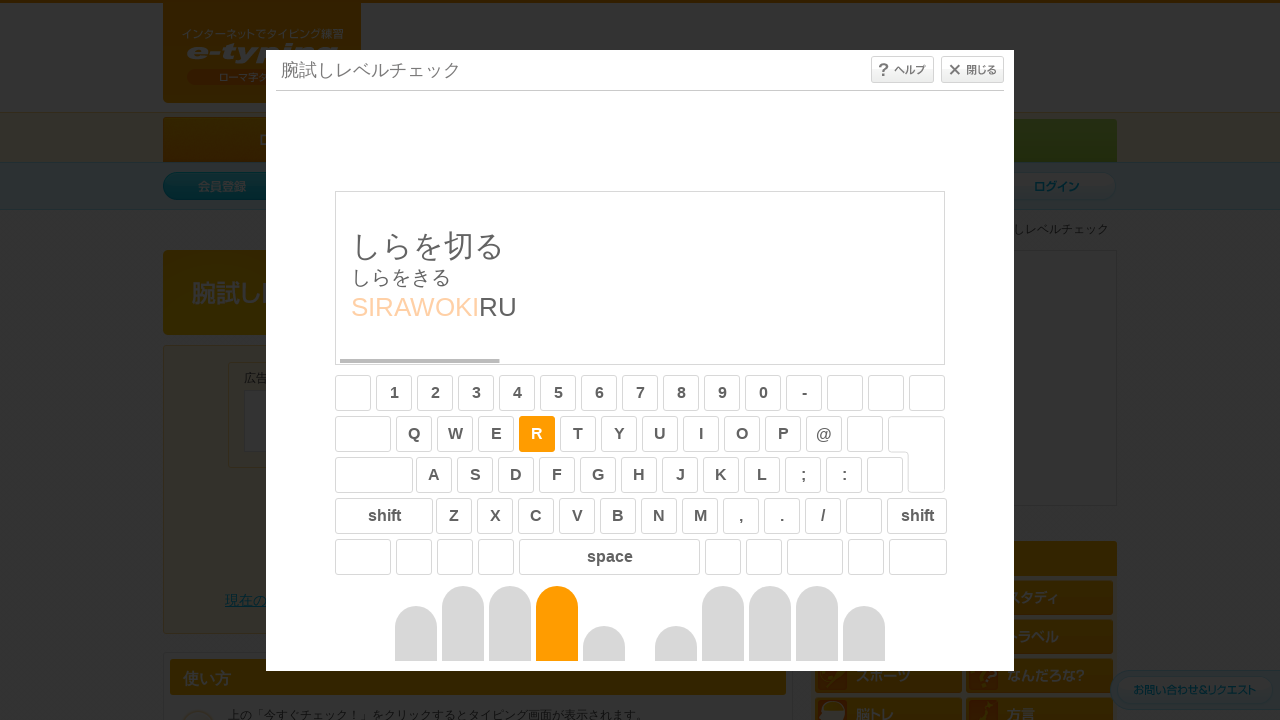

Typed character 'R' for sentence 12
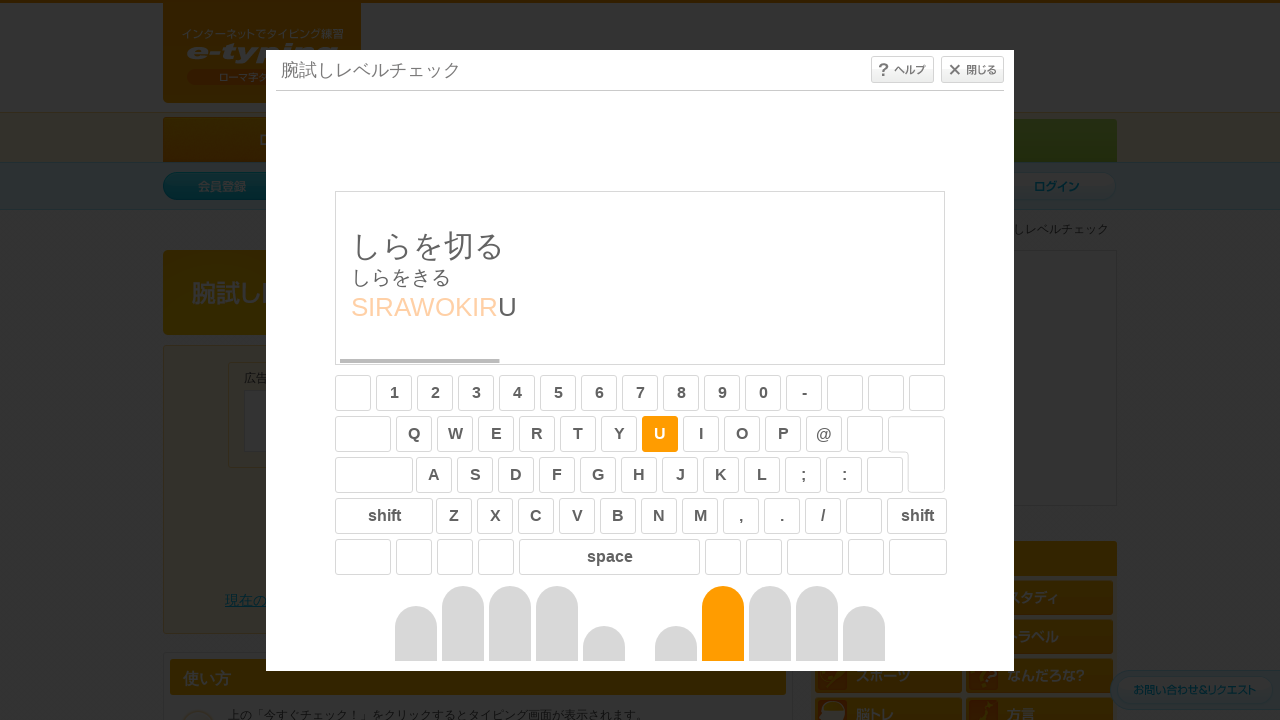

Typed character 'U' for sentence 12
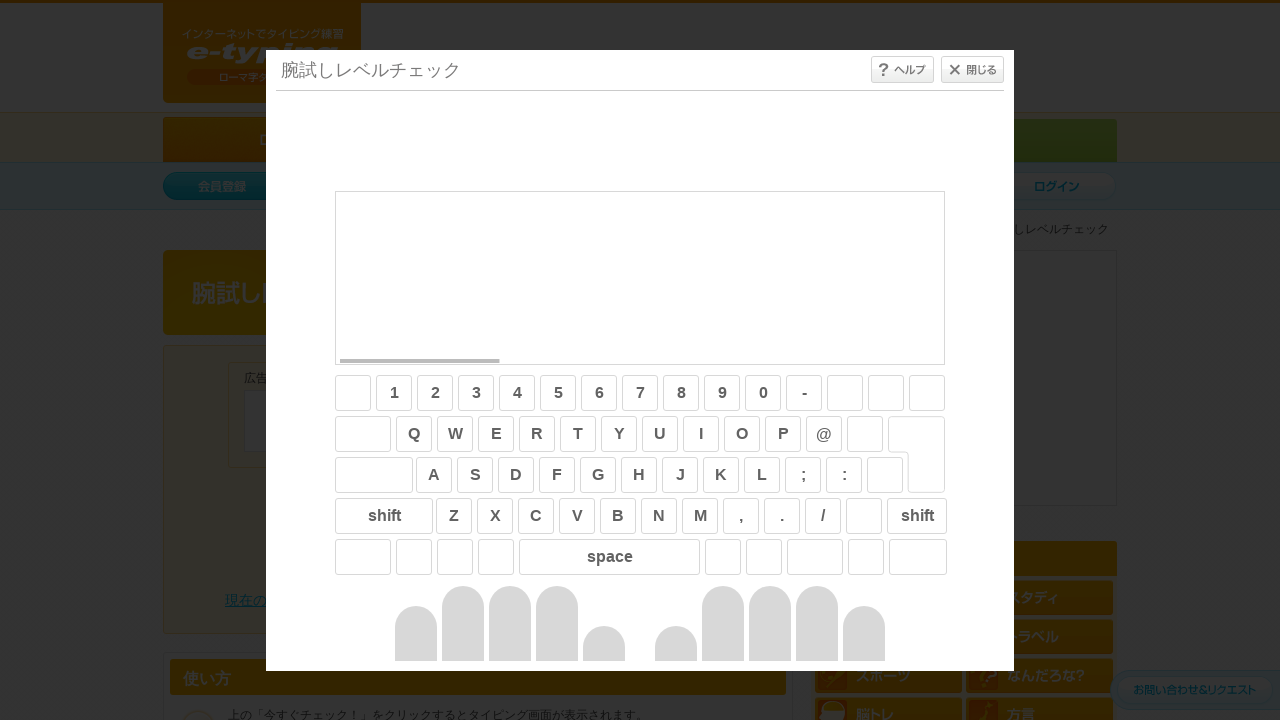

Completed typing sentence 12, waiting before next sentence
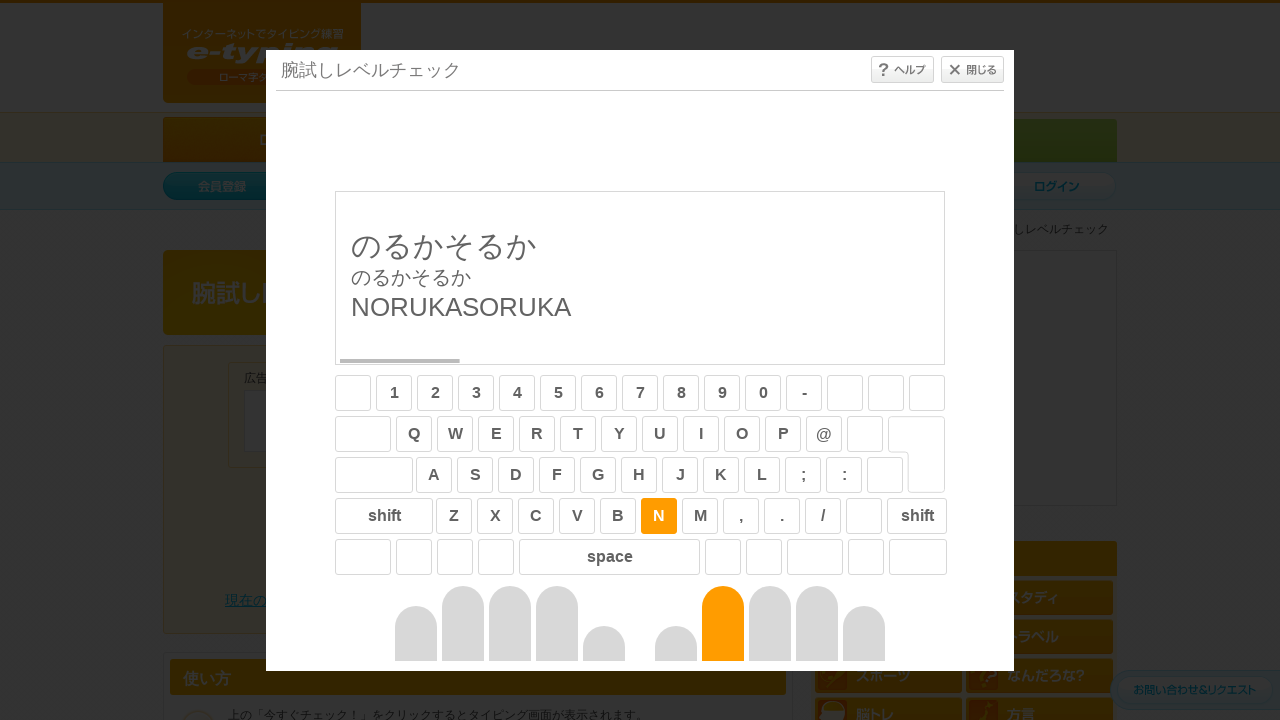

Retrieved sentence text for sentence 13: 'NORUKASORUKA'
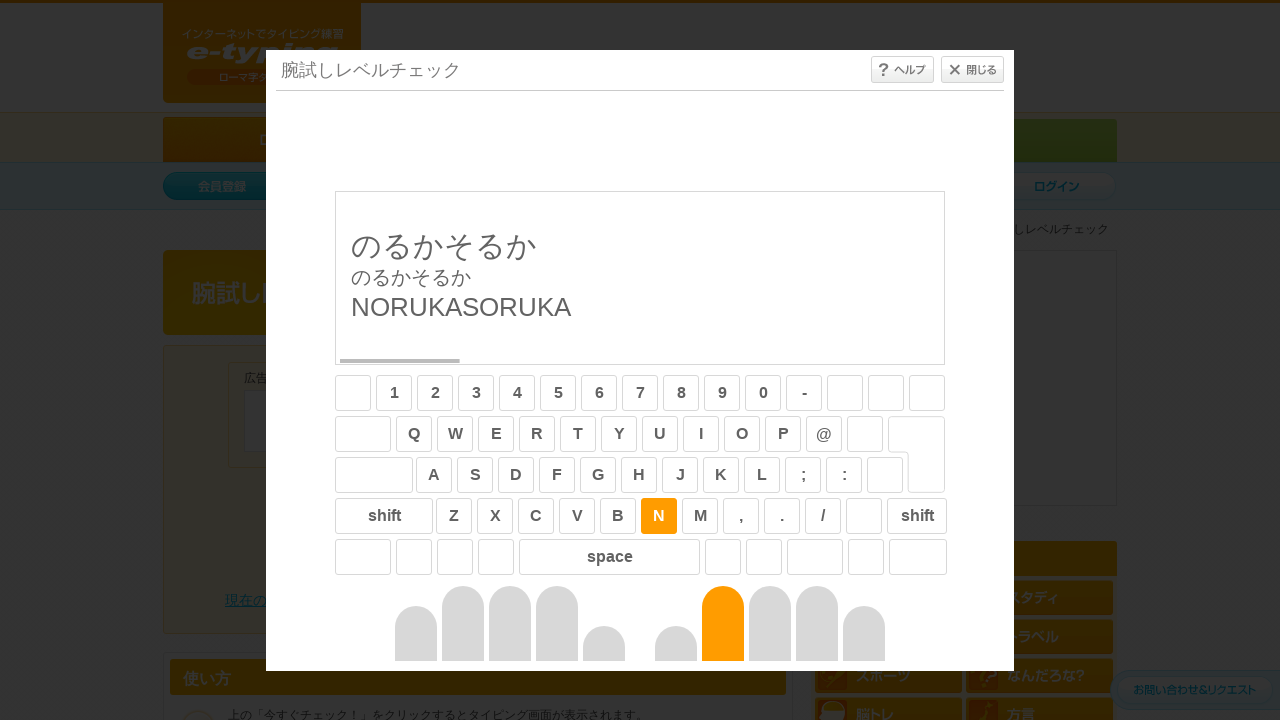

Typed character 'N' for sentence 13
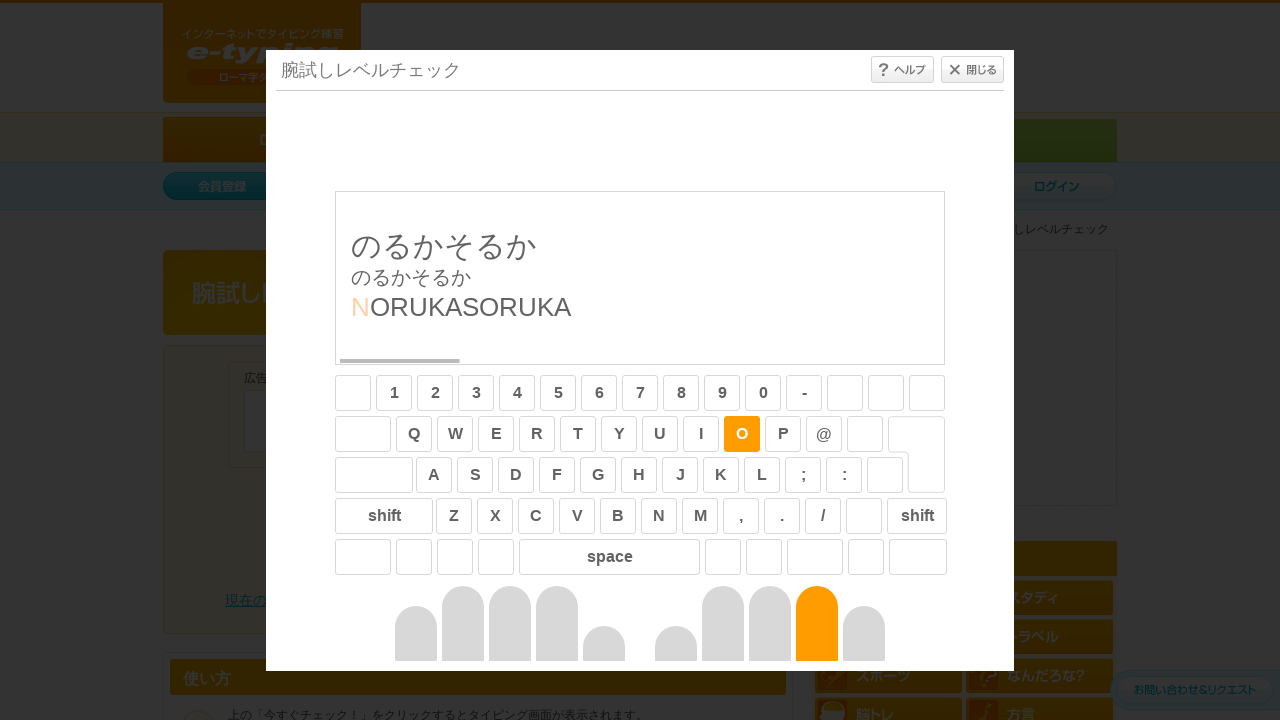

Typed character 'O' for sentence 13
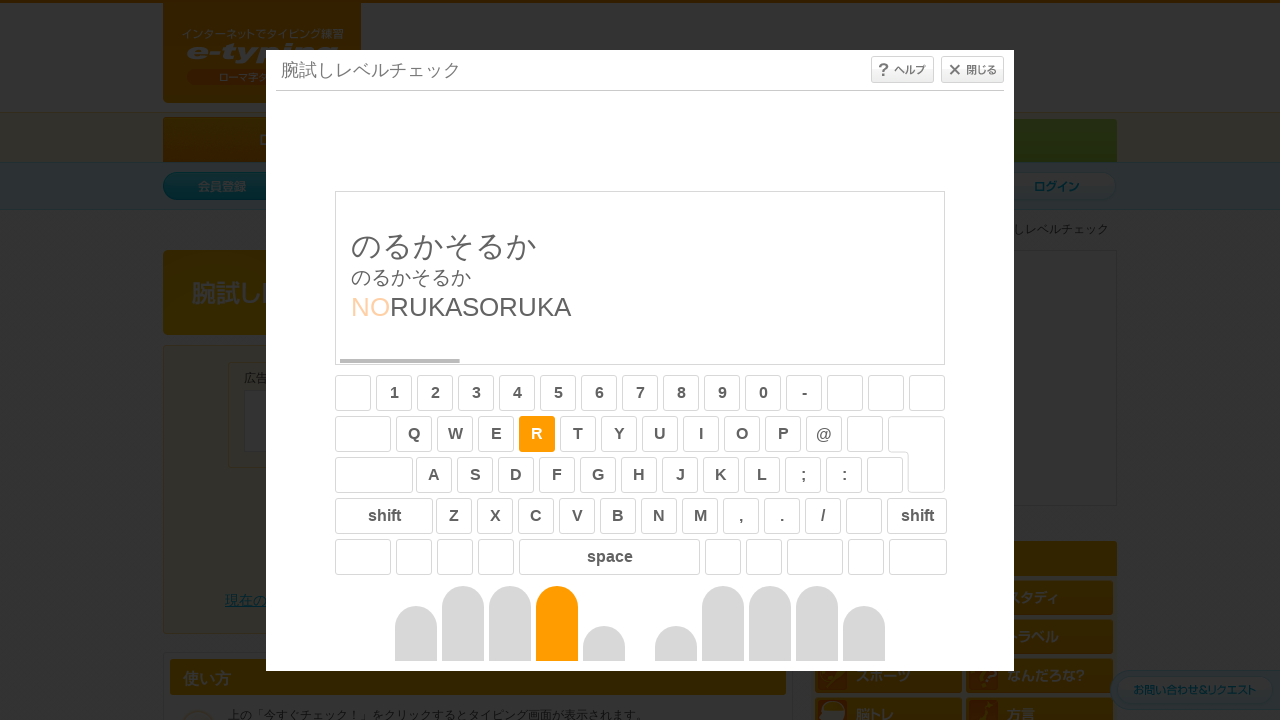

Typed character 'R' for sentence 13
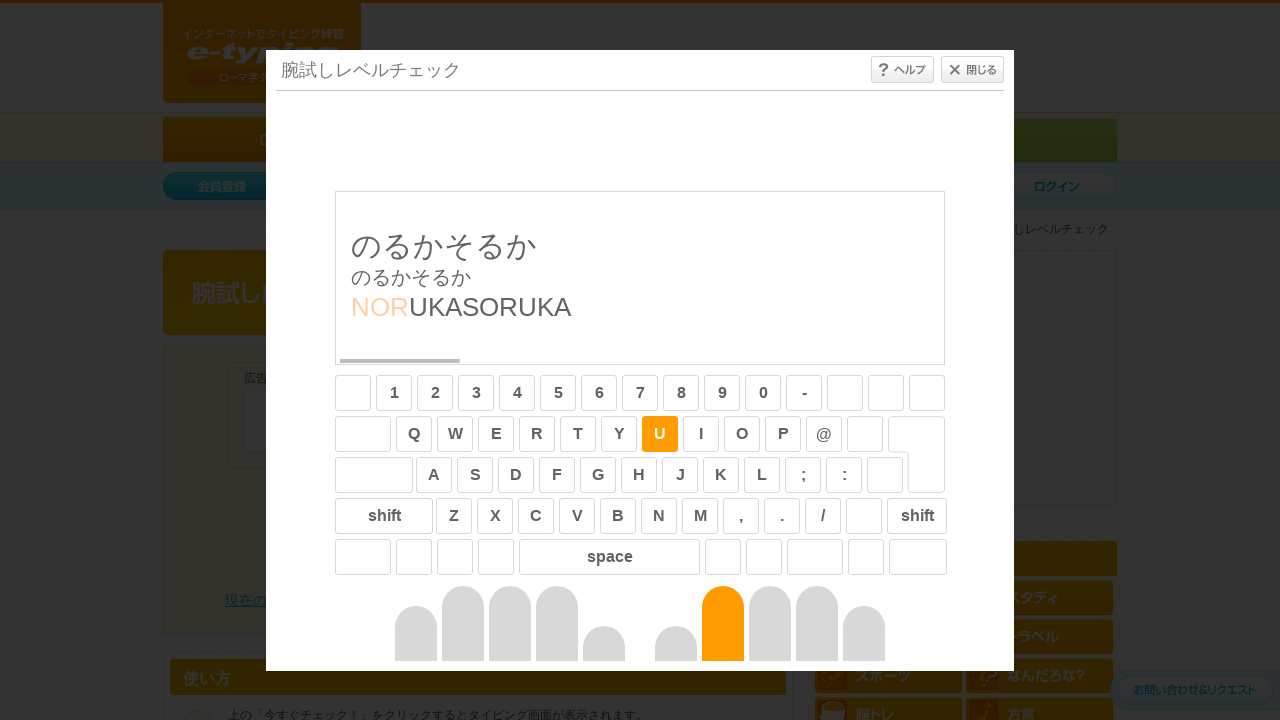

Typed character 'U' for sentence 13
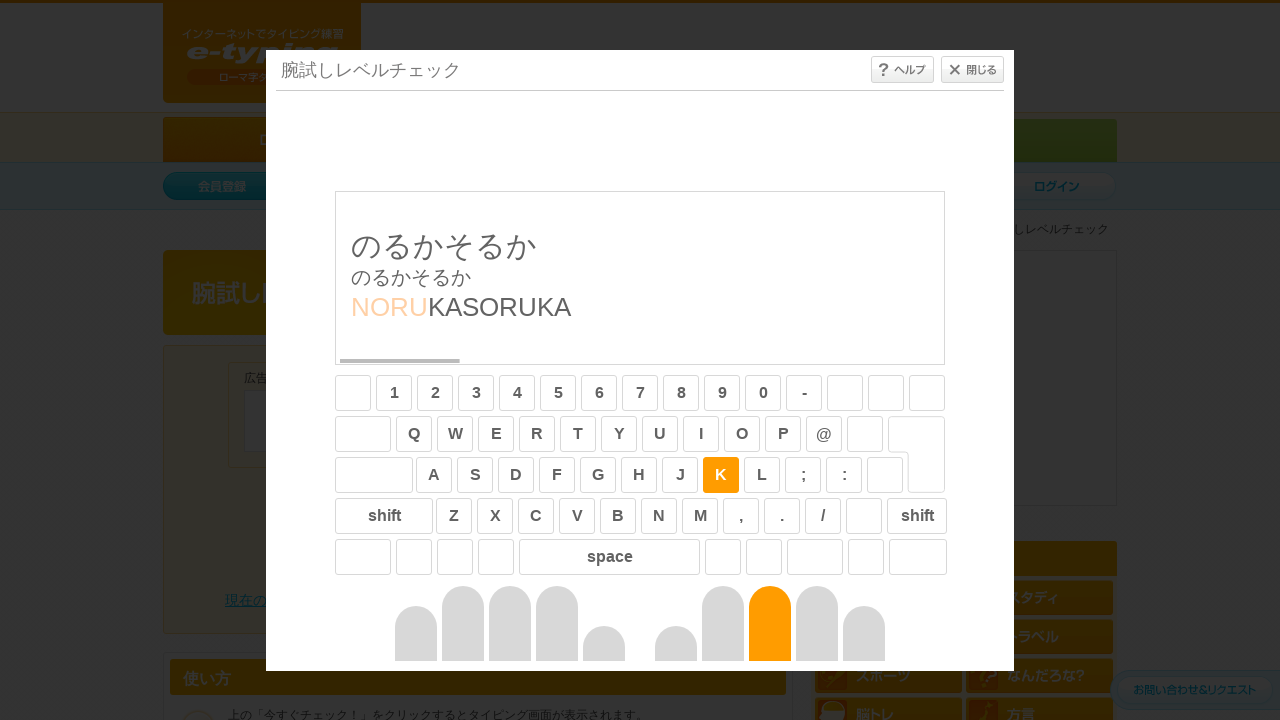

Typed character 'K' for sentence 13
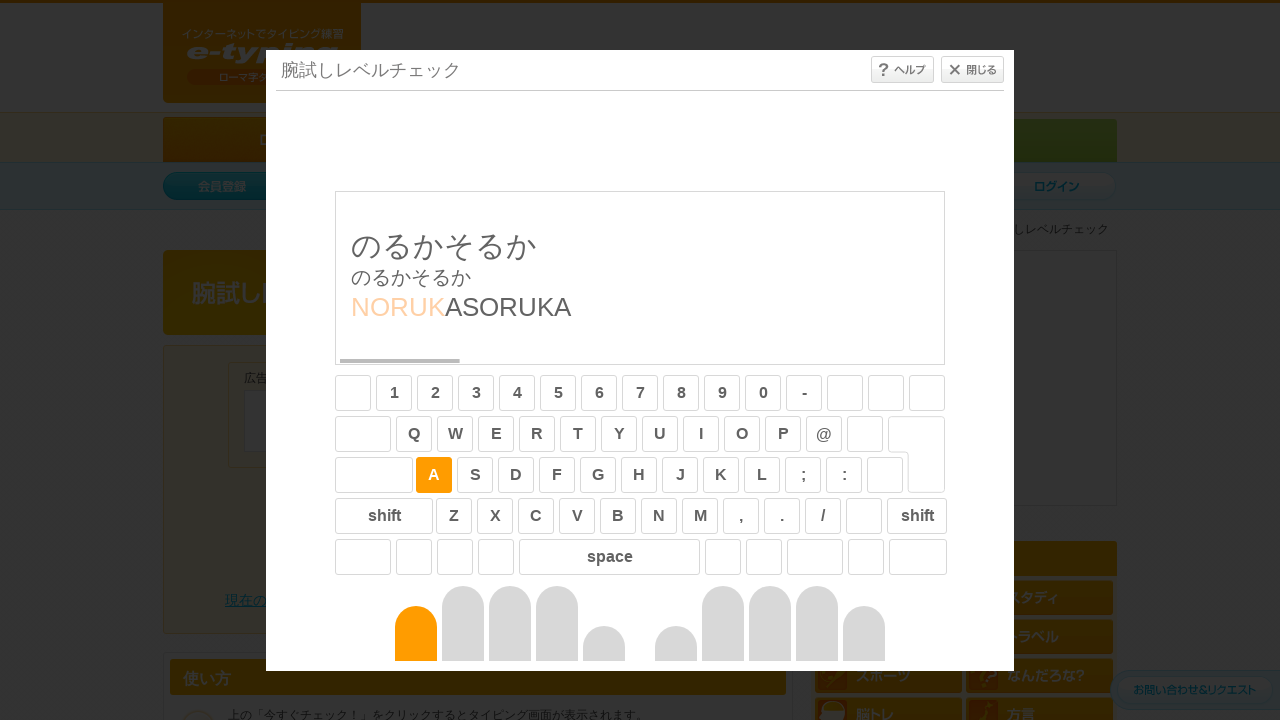

Typed character 'A' for sentence 13
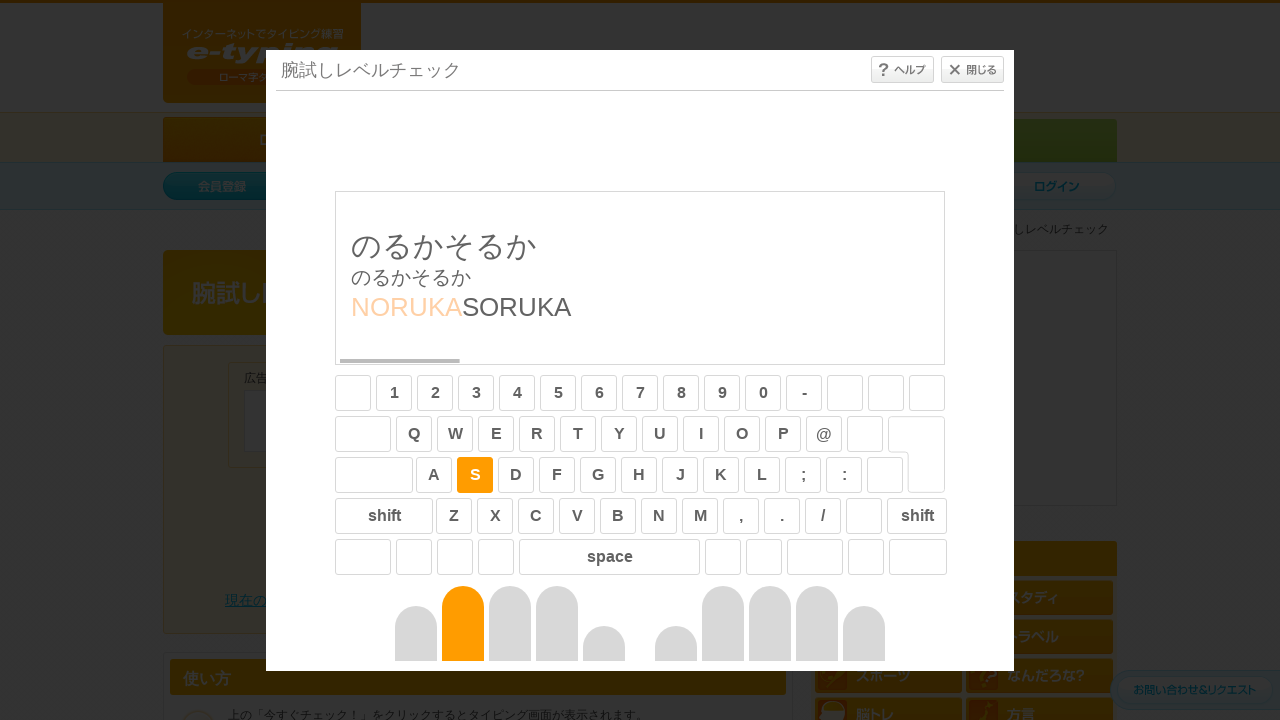

Typed character 'S' for sentence 13
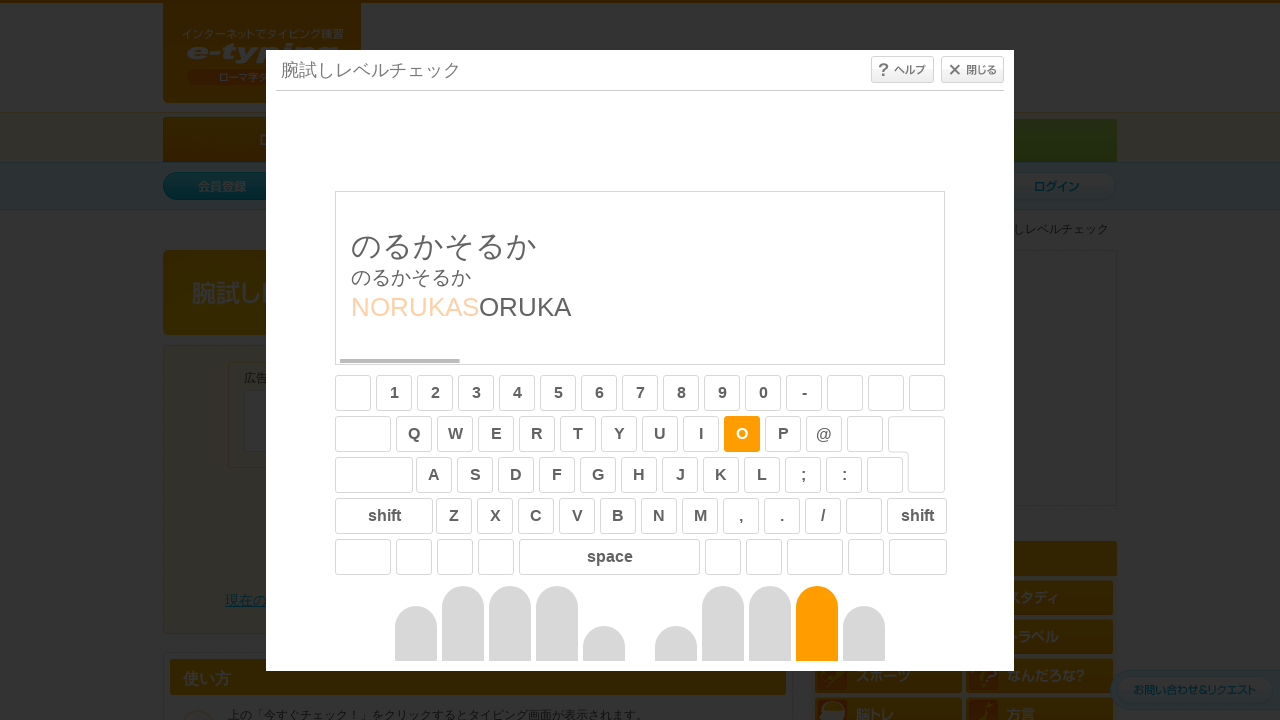

Typed character 'O' for sentence 13
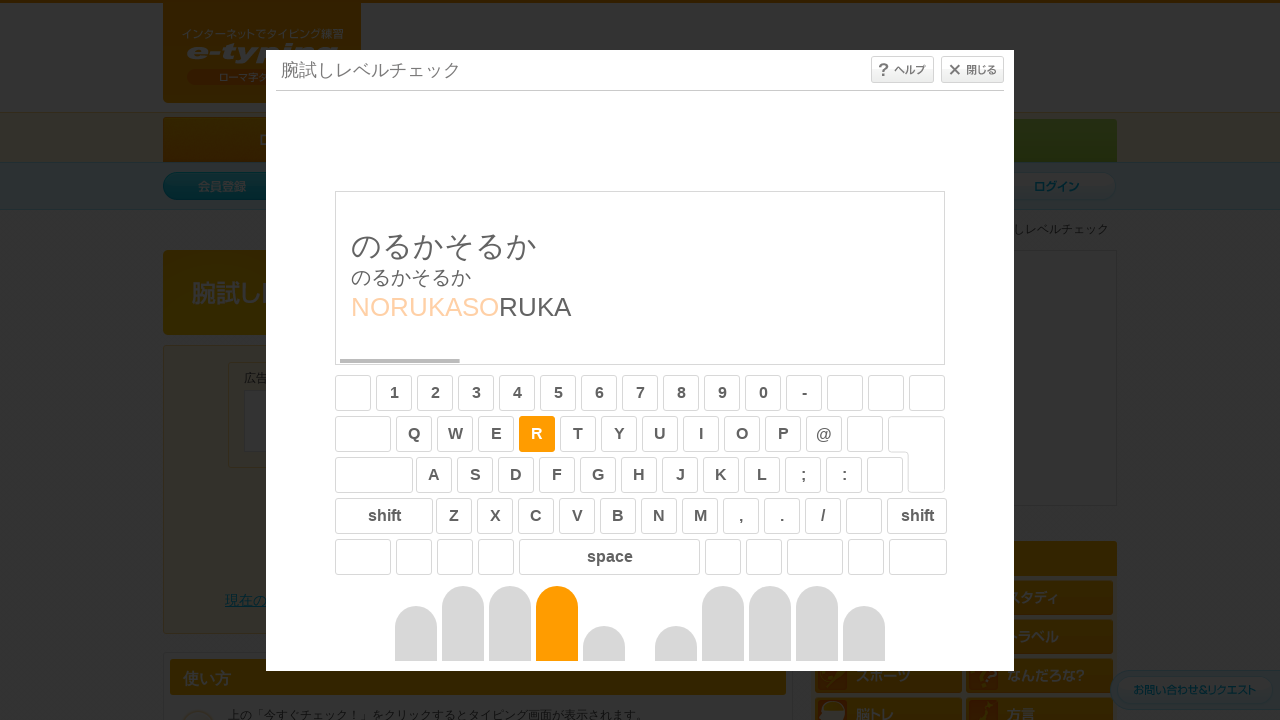

Typed character 'R' for sentence 13
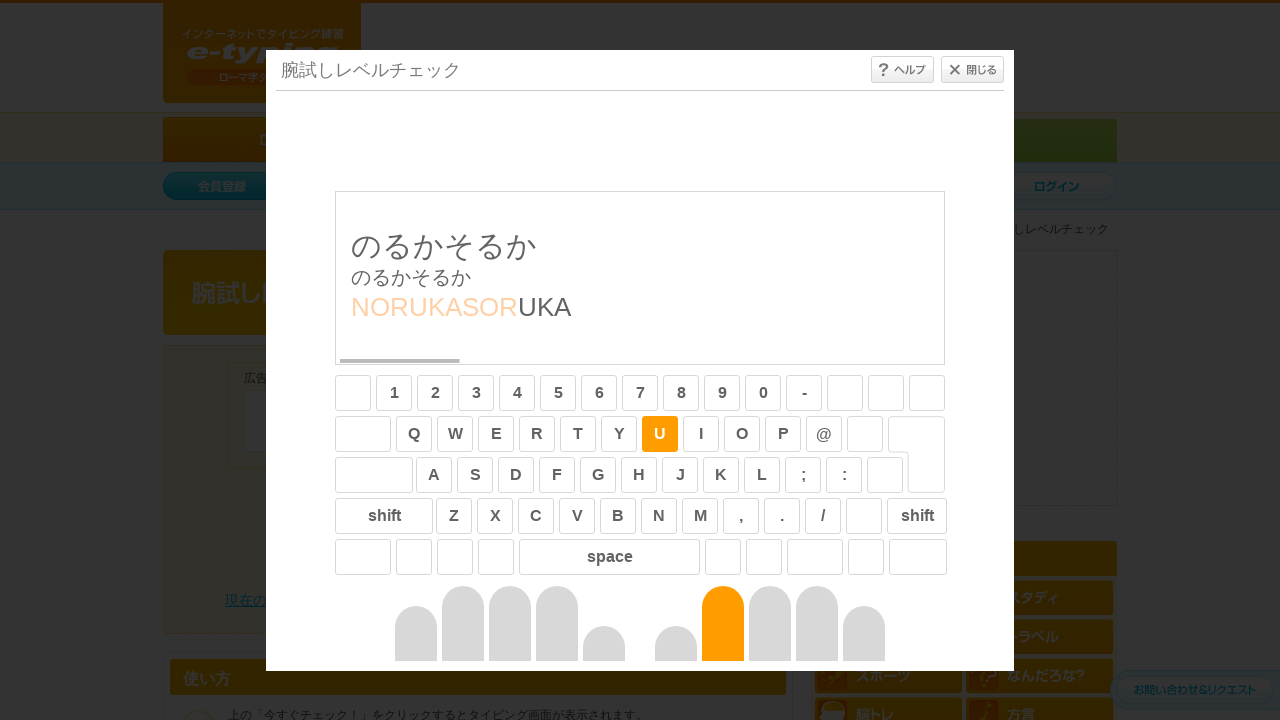

Typed character 'U' for sentence 13
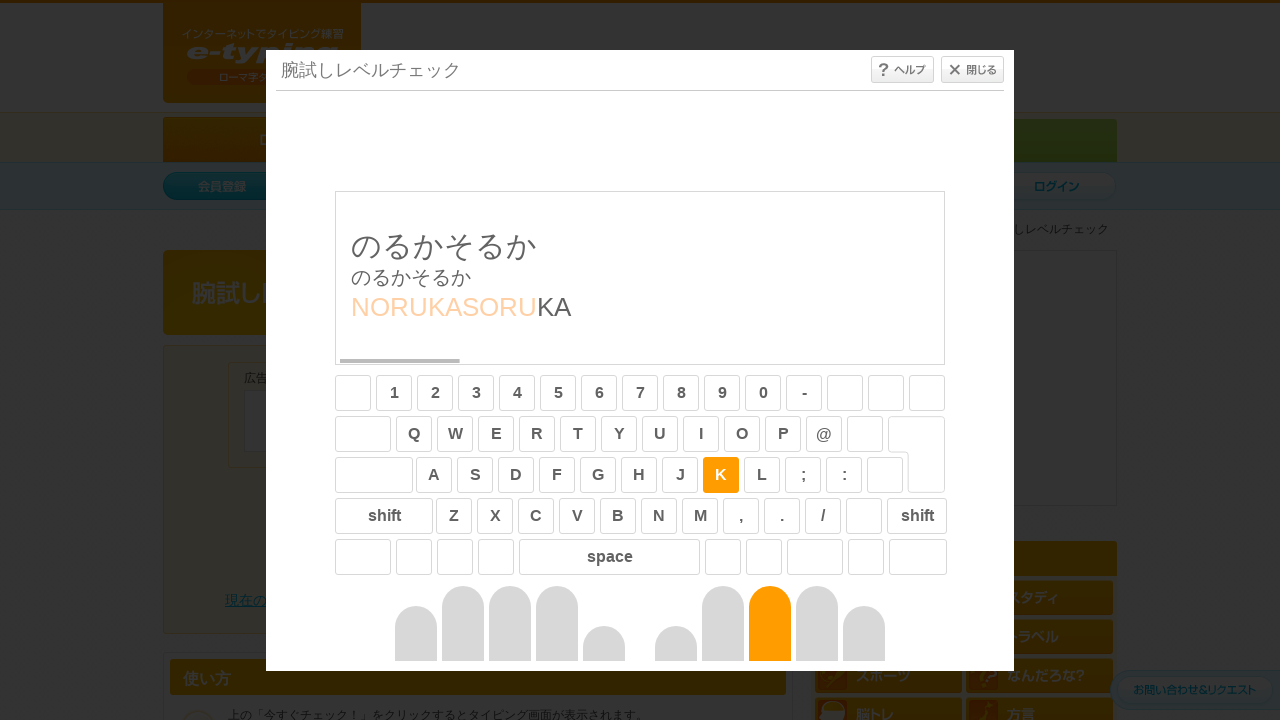

Typed character 'K' for sentence 13
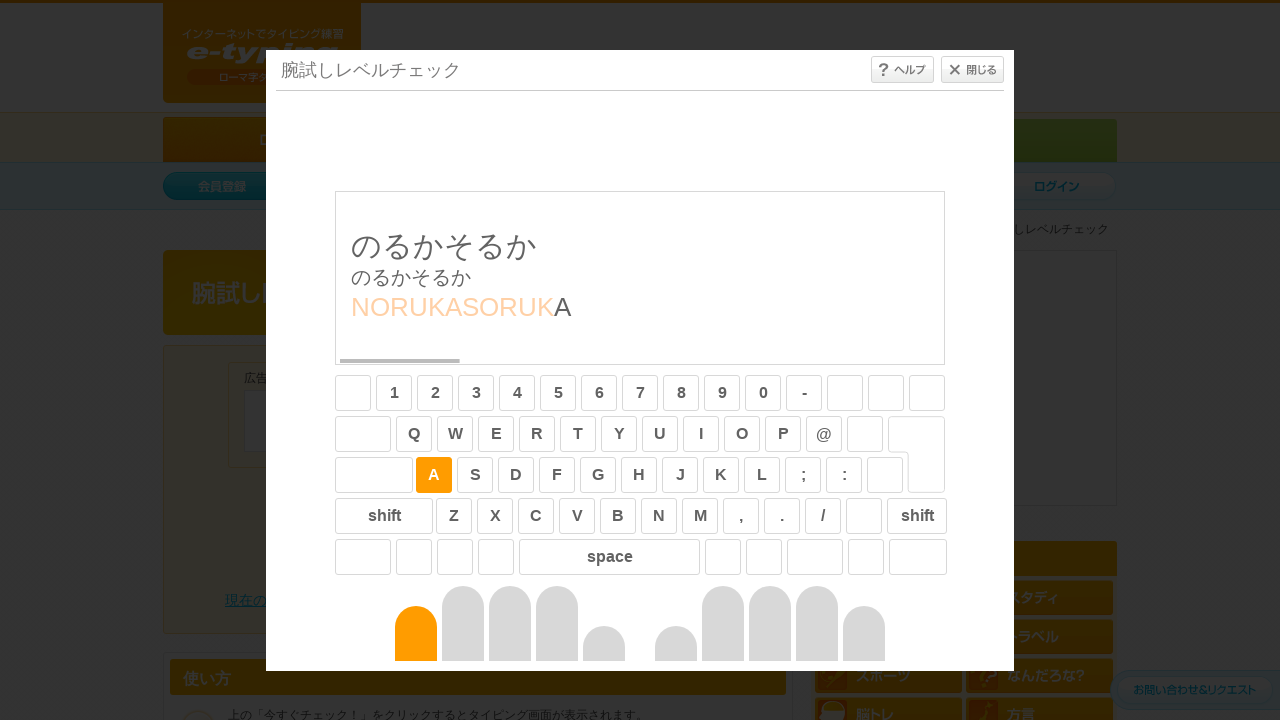

Typed character 'A' for sentence 13
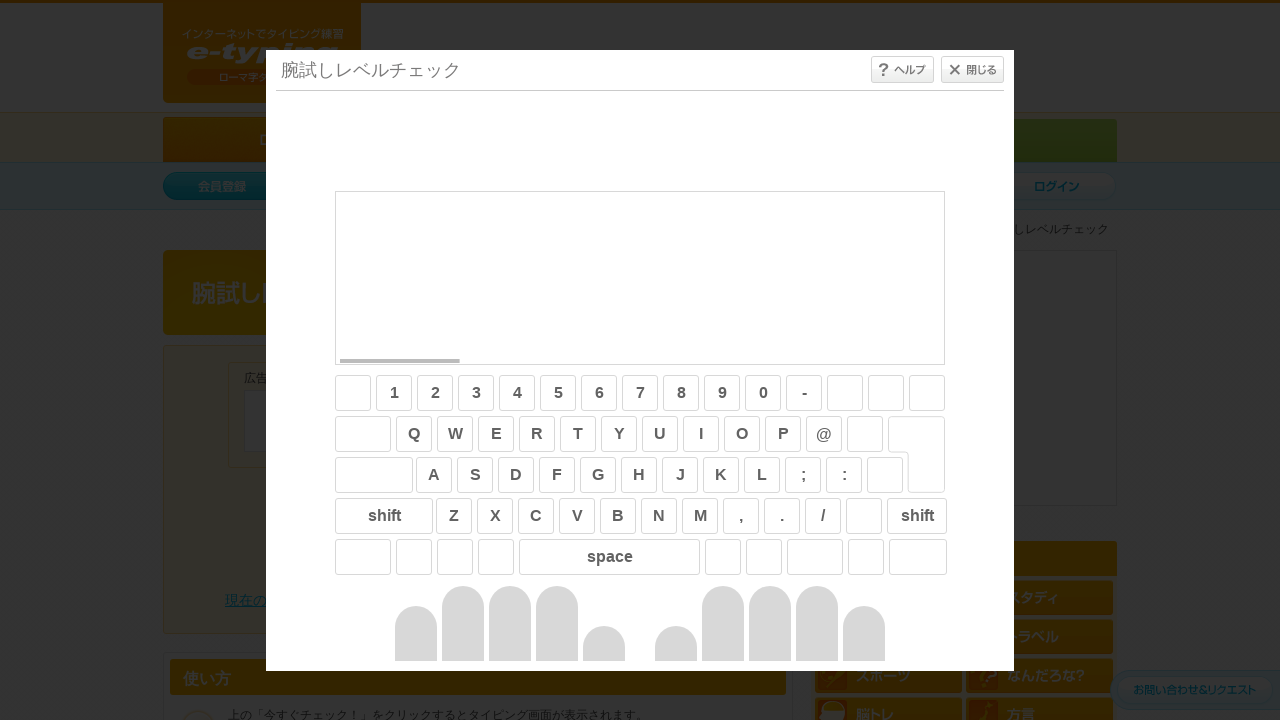

Completed typing sentence 13, waiting before next sentence
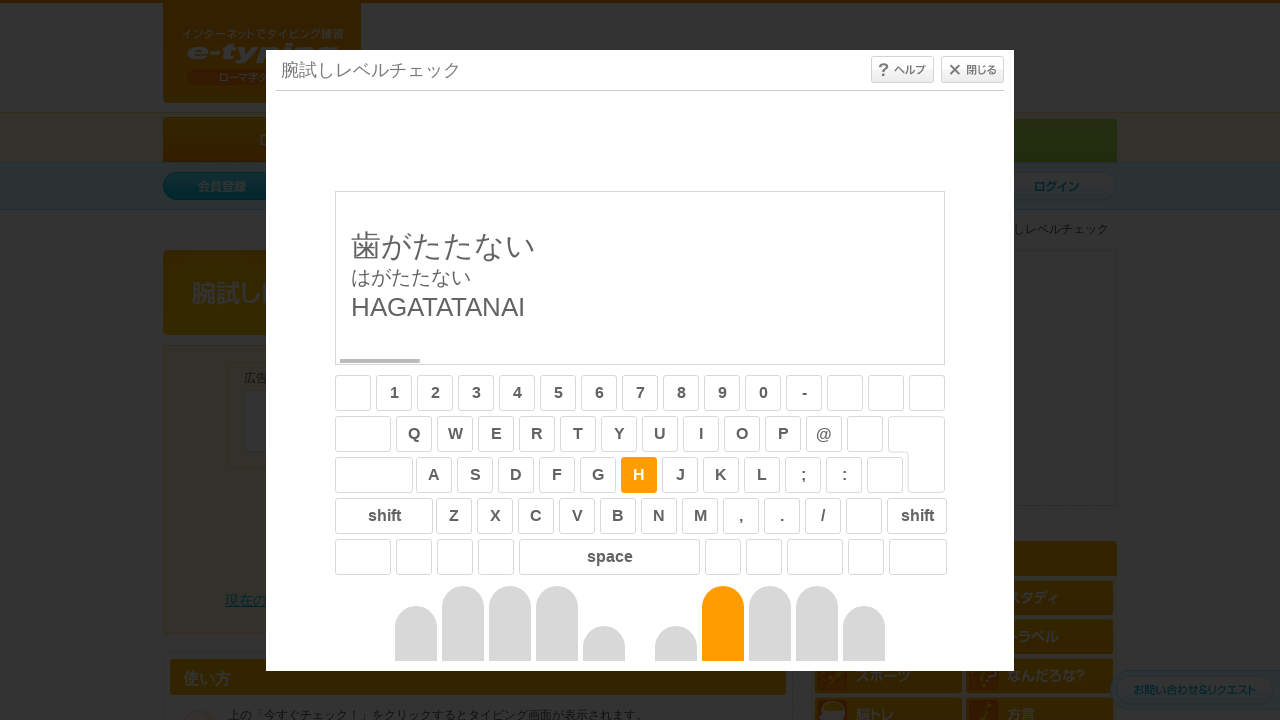

Retrieved sentence text for sentence 14: 'HAGATATANAI'
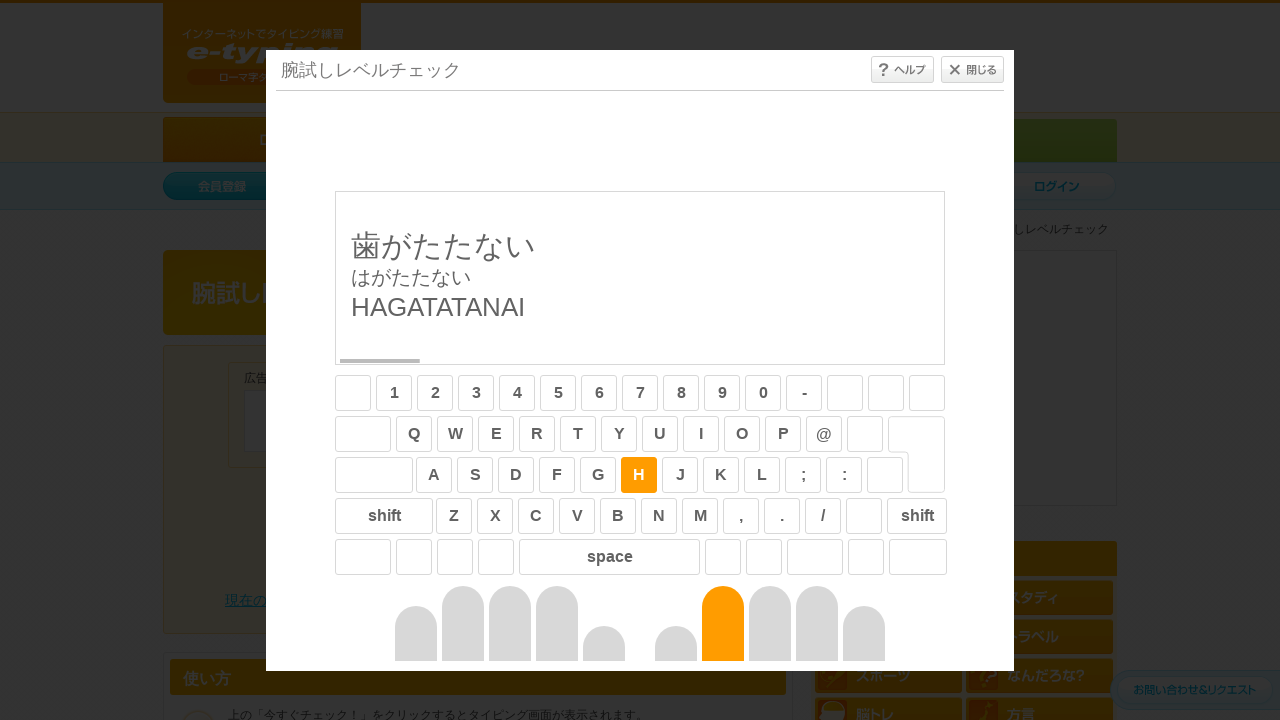

Typed character 'H' for sentence 14
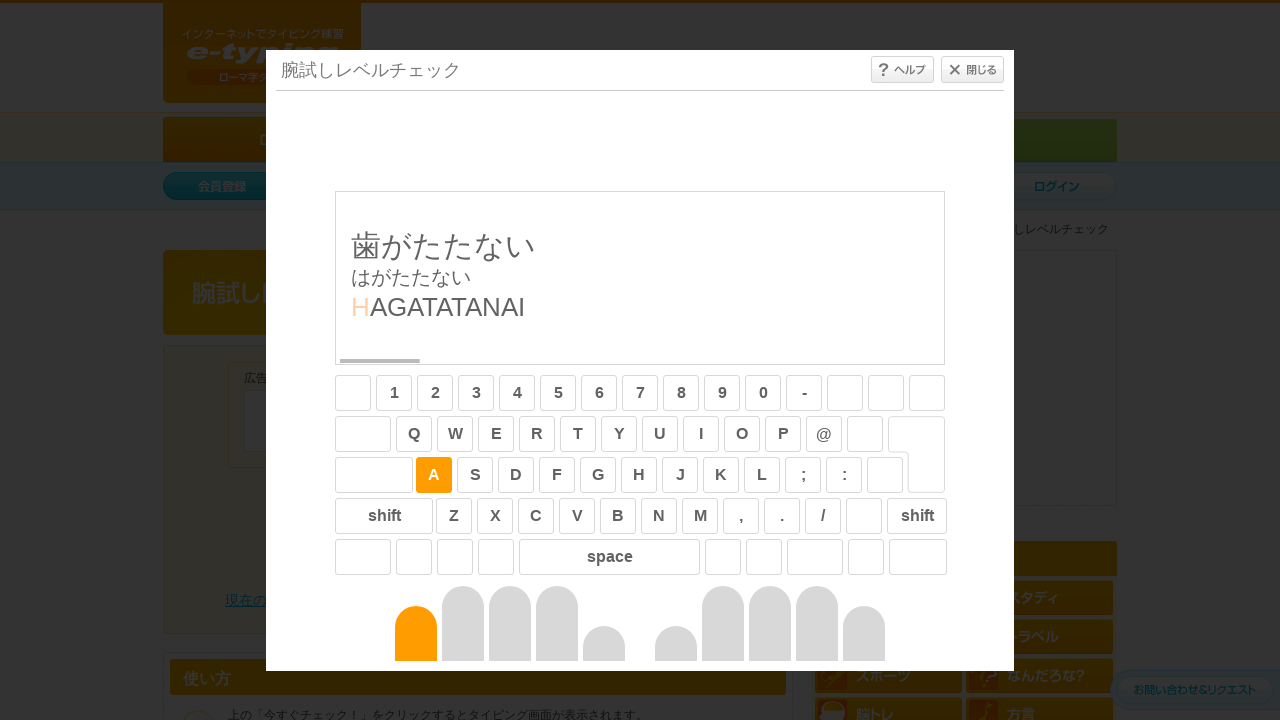

Typed character 'A' for sentence 14
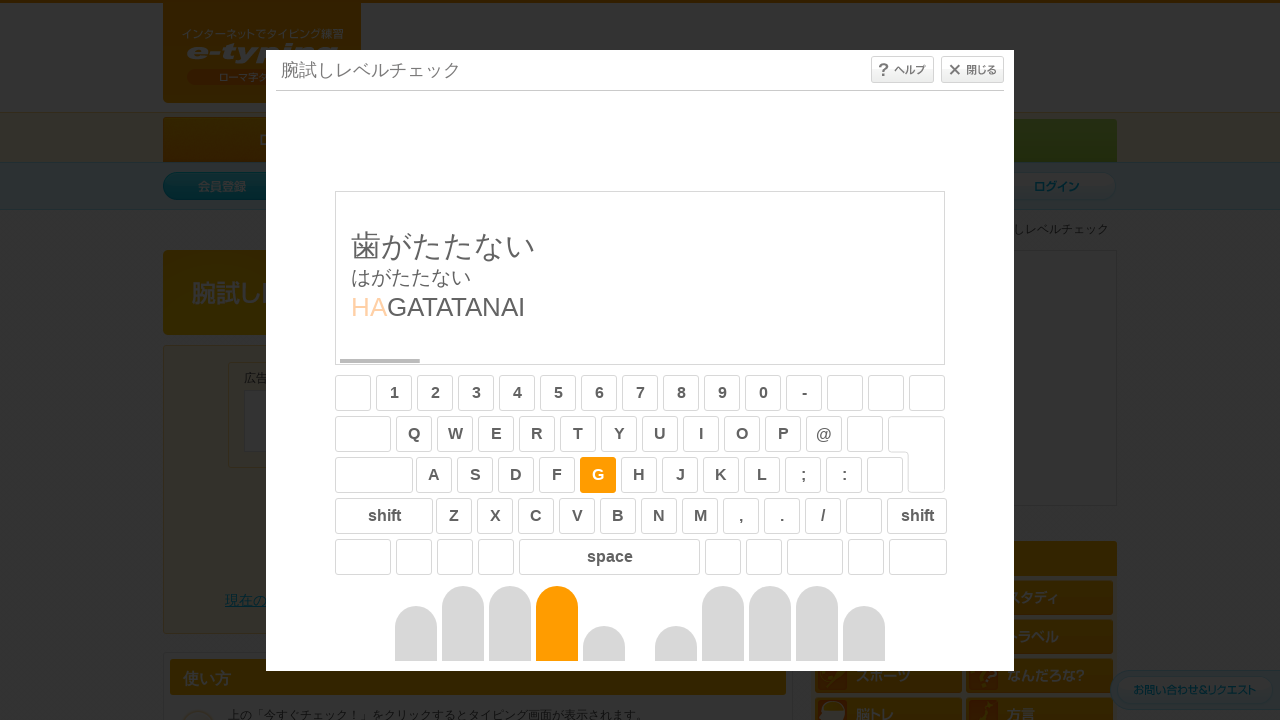

Typed character 'G' for sentence 14
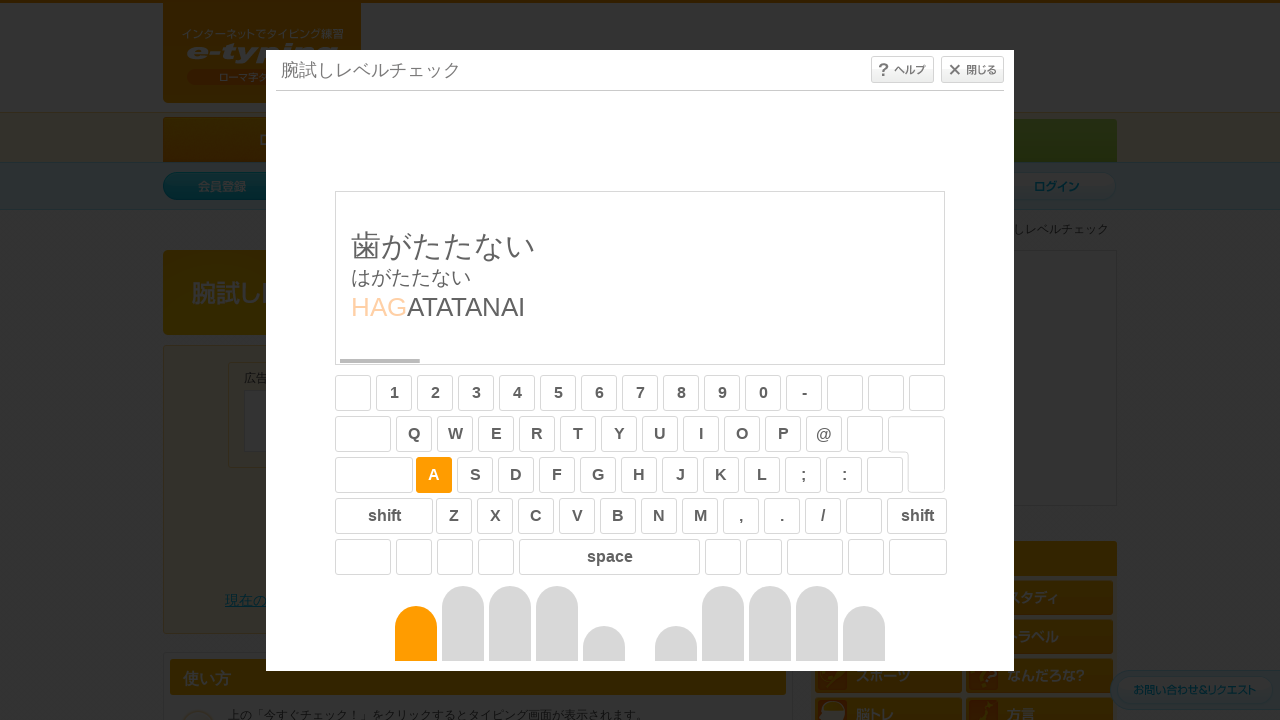

Typed character 'A' for sentence 14
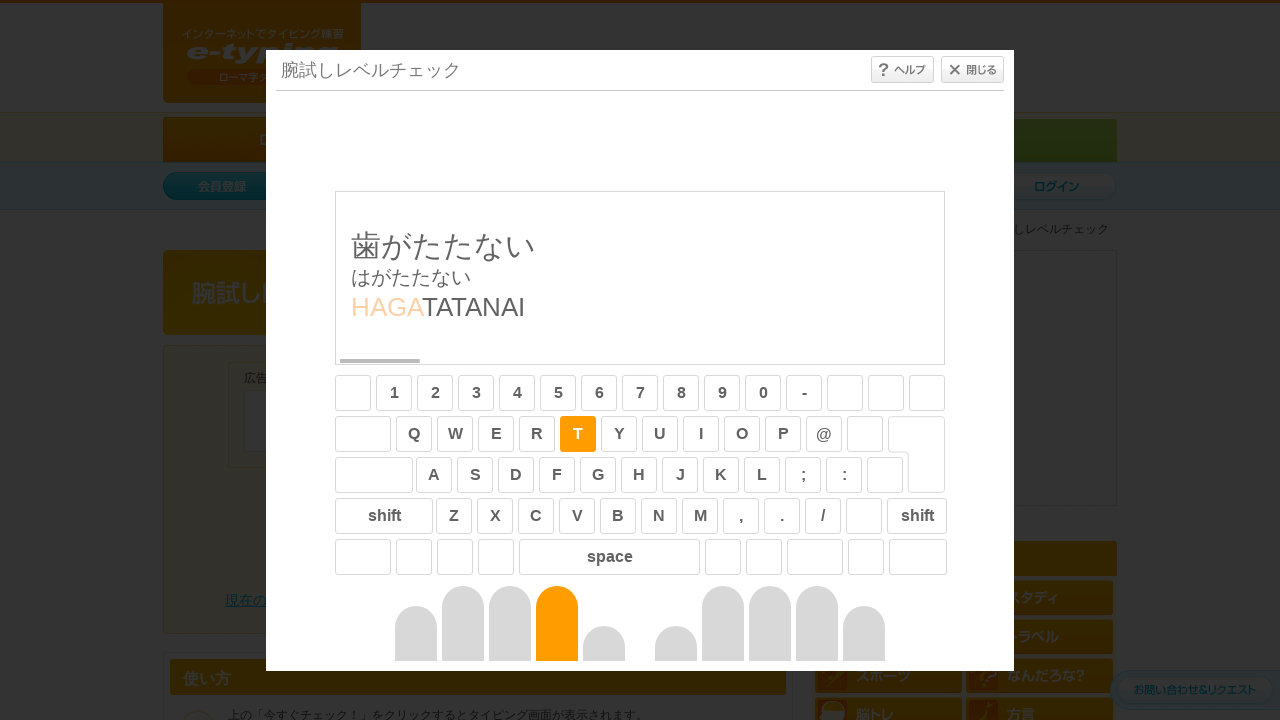

Typed character 'T' for sentence 14
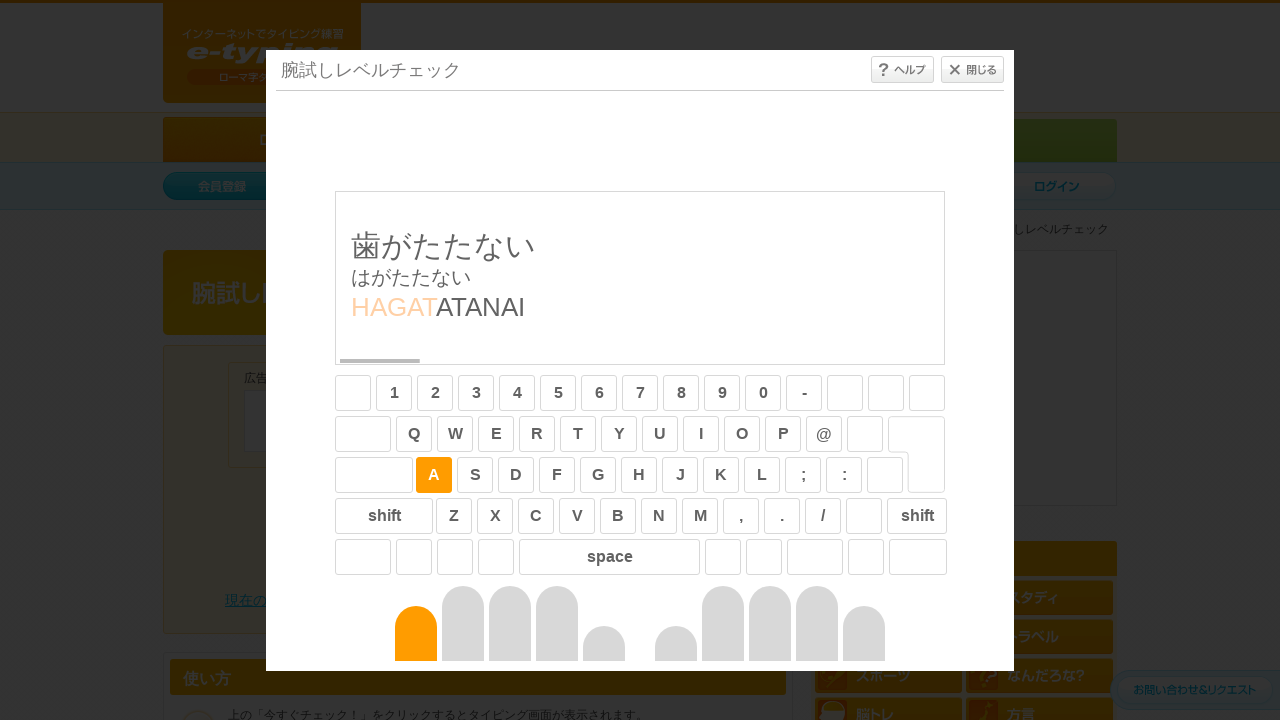

Typed character 'A' for sentence 14
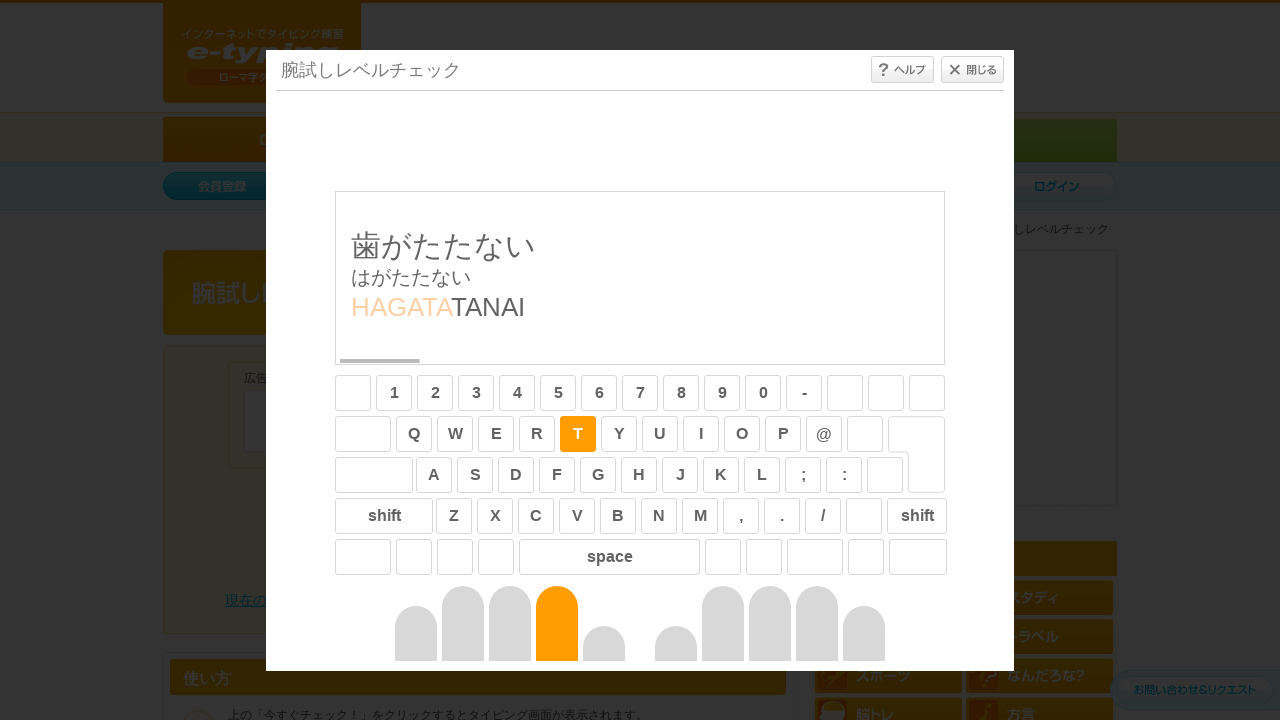

Typed character 'T' for sentence 14
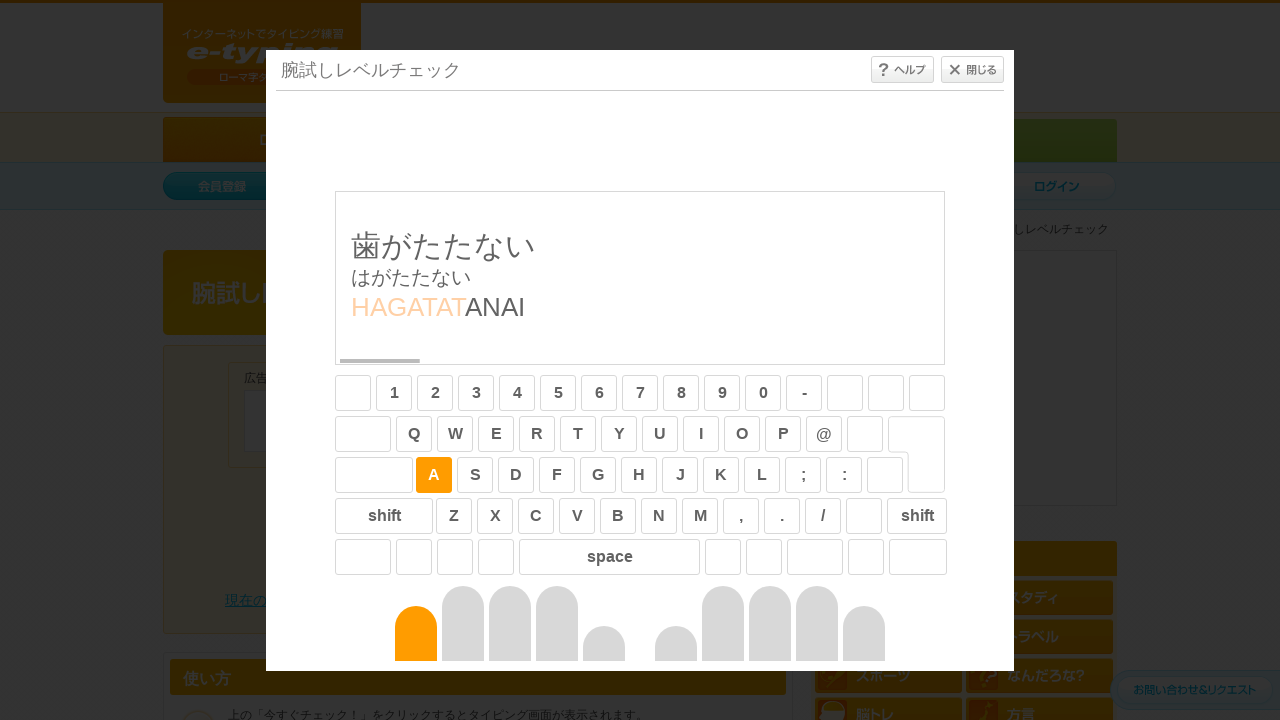

Typed character 'A' for sentence 14
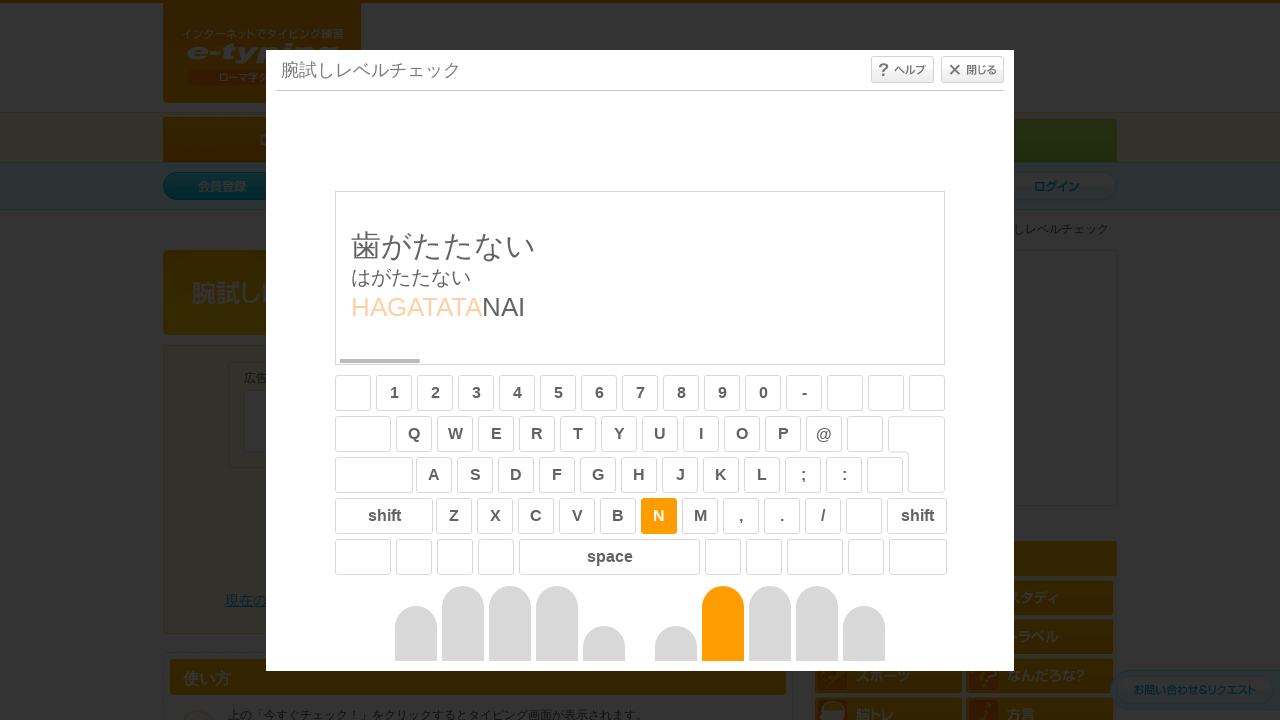

Typed character 'N' for sentence 14
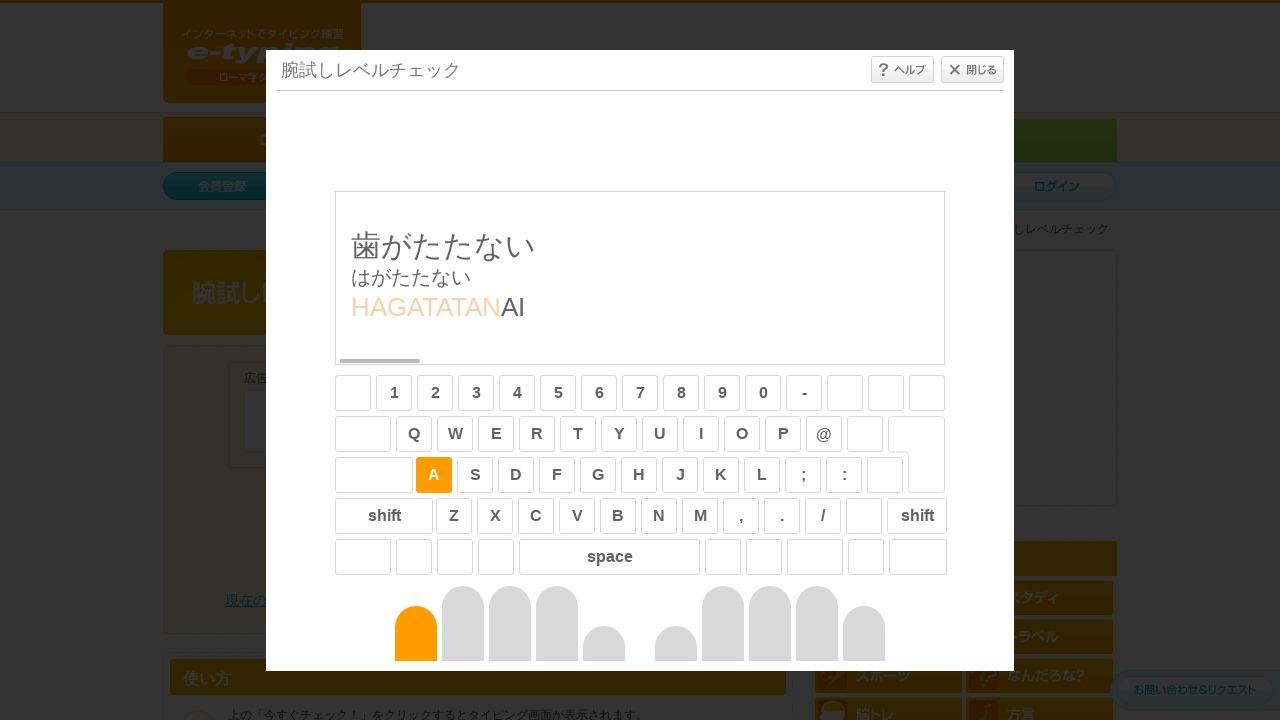

Typed character 'A' for sentence 14
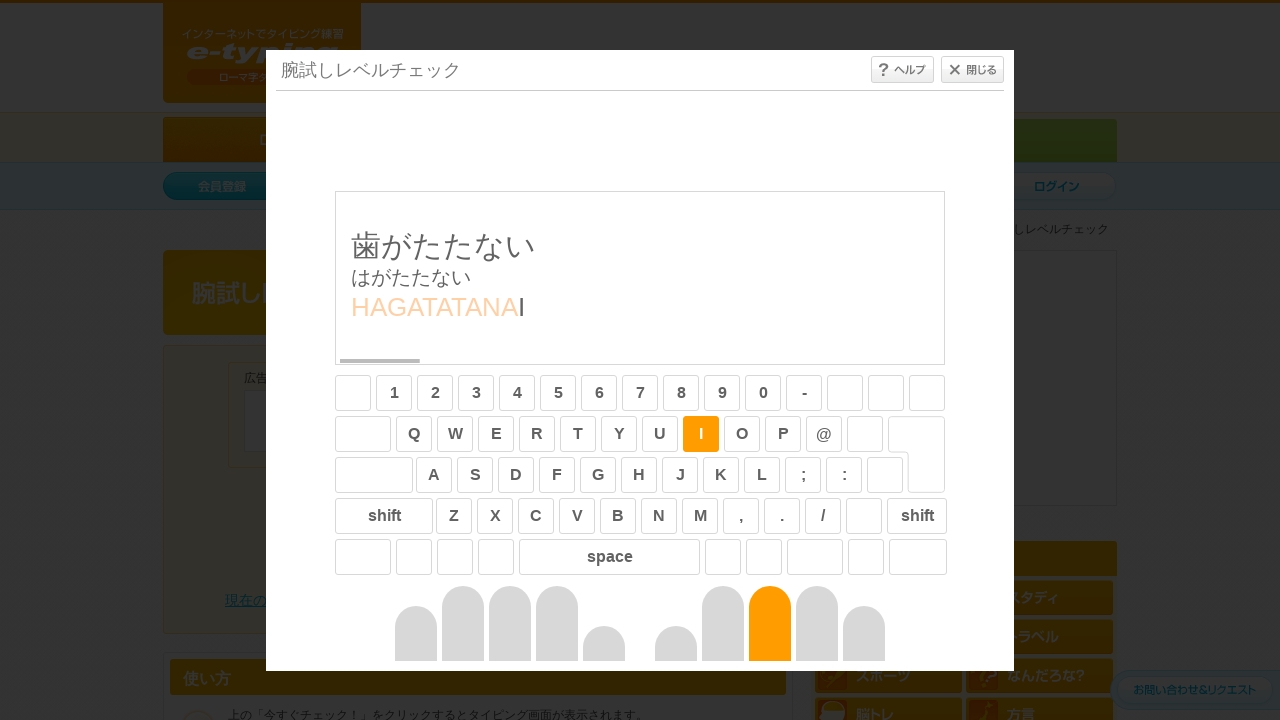

Typed character 'I' for sentence 14
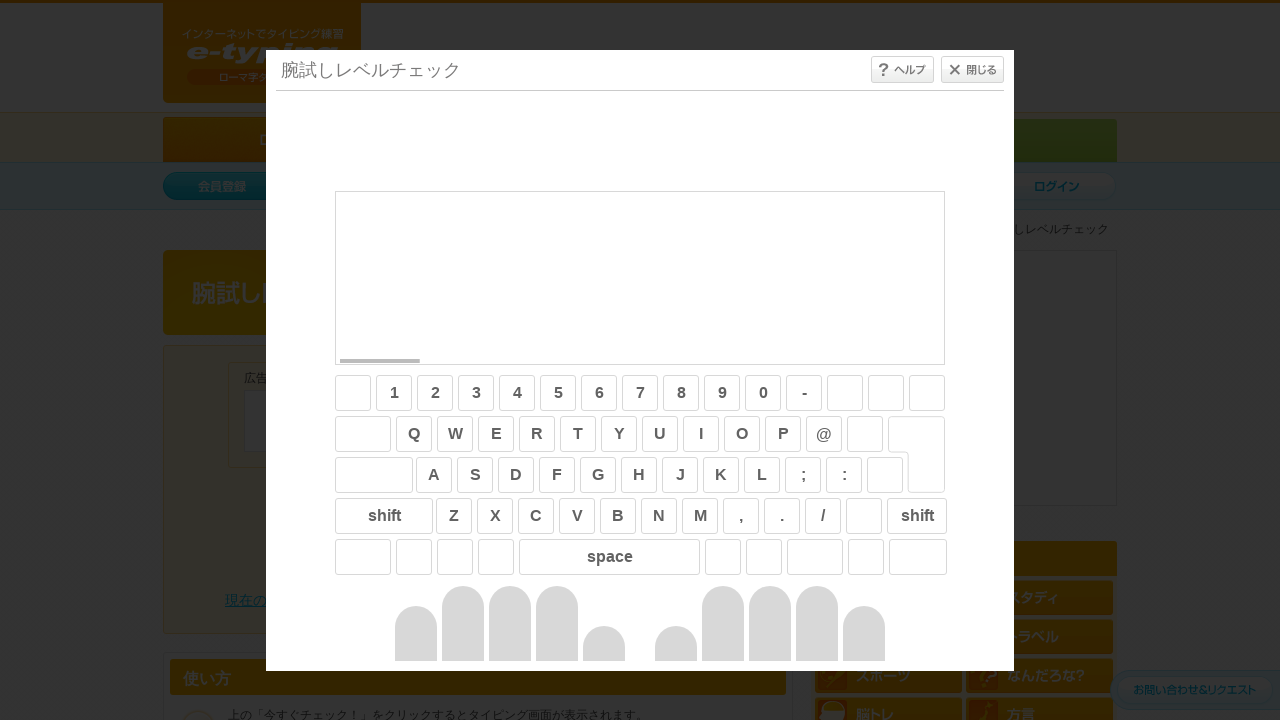

Completed typing sentence 14, waiting before next sentence
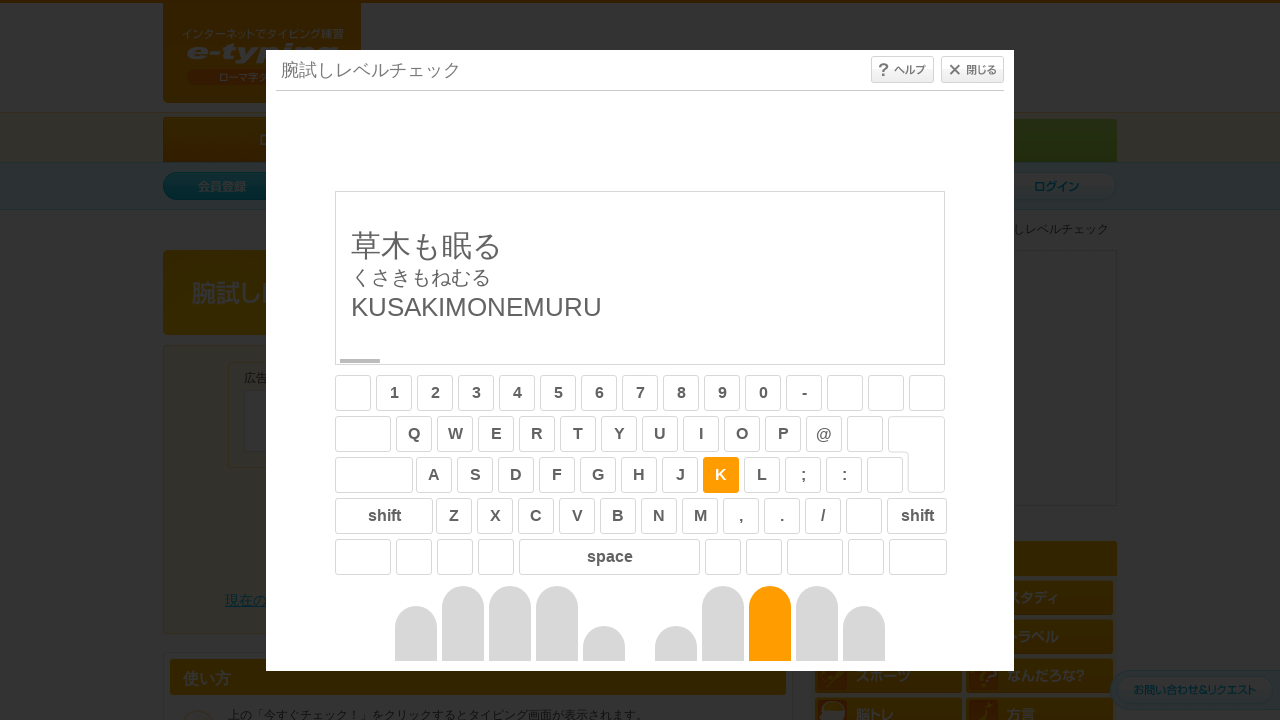

Retrieved sentence text for sentence 15: 'KUSAKIMONEMURU'
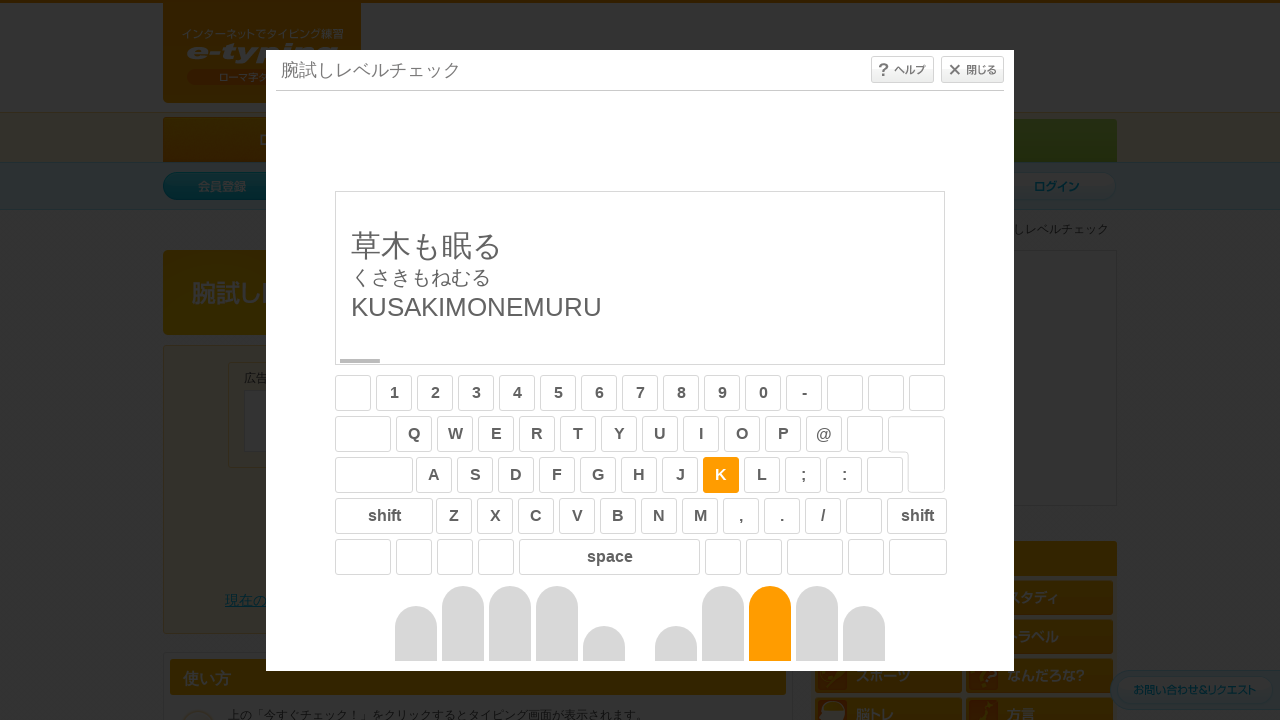

Typed character 'K' for sentence 15
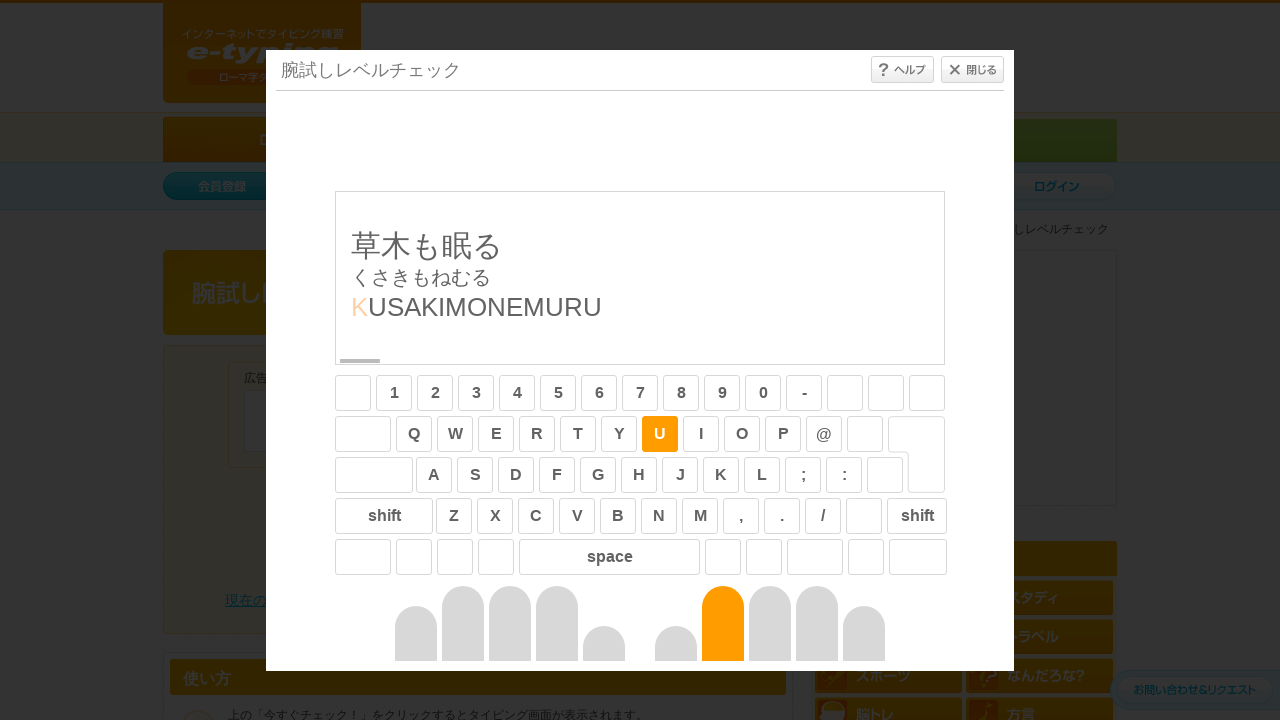

Typed character 'U' for sentence 15
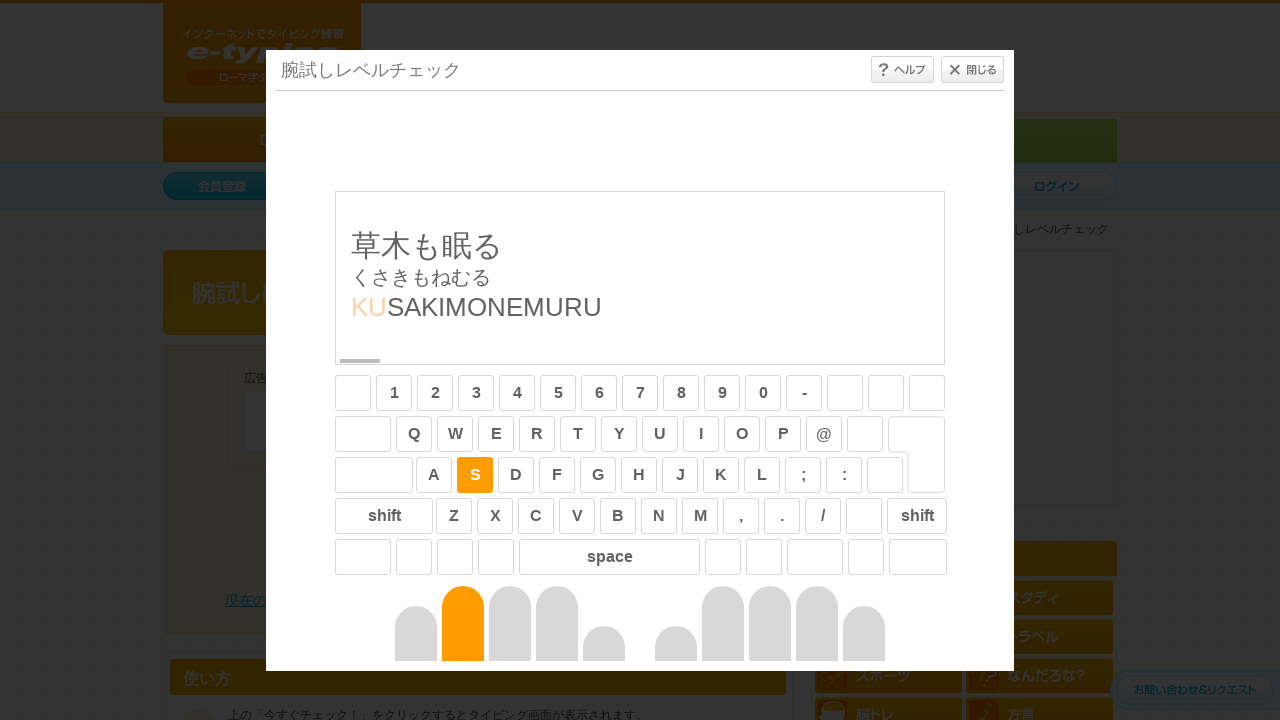

Typed character 'S' for sentence 15
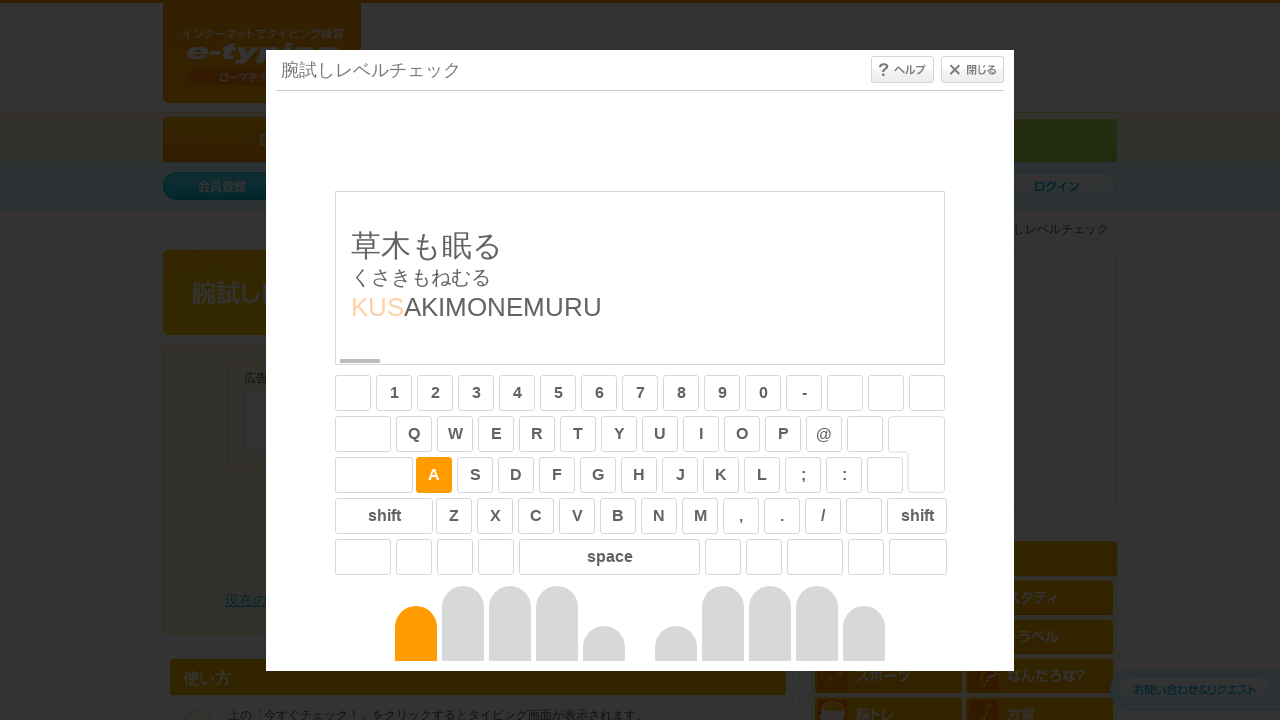

Typed character 'A' for sentence 15
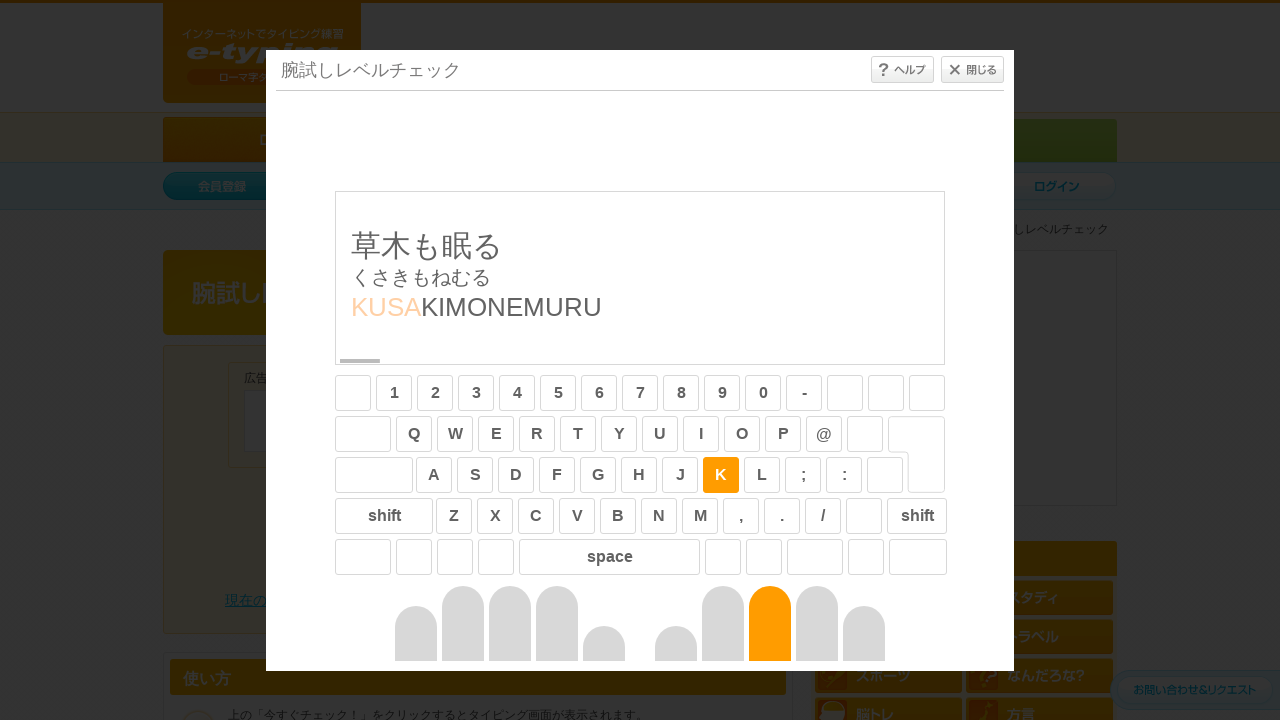

Typed character 'K' for sentence 15
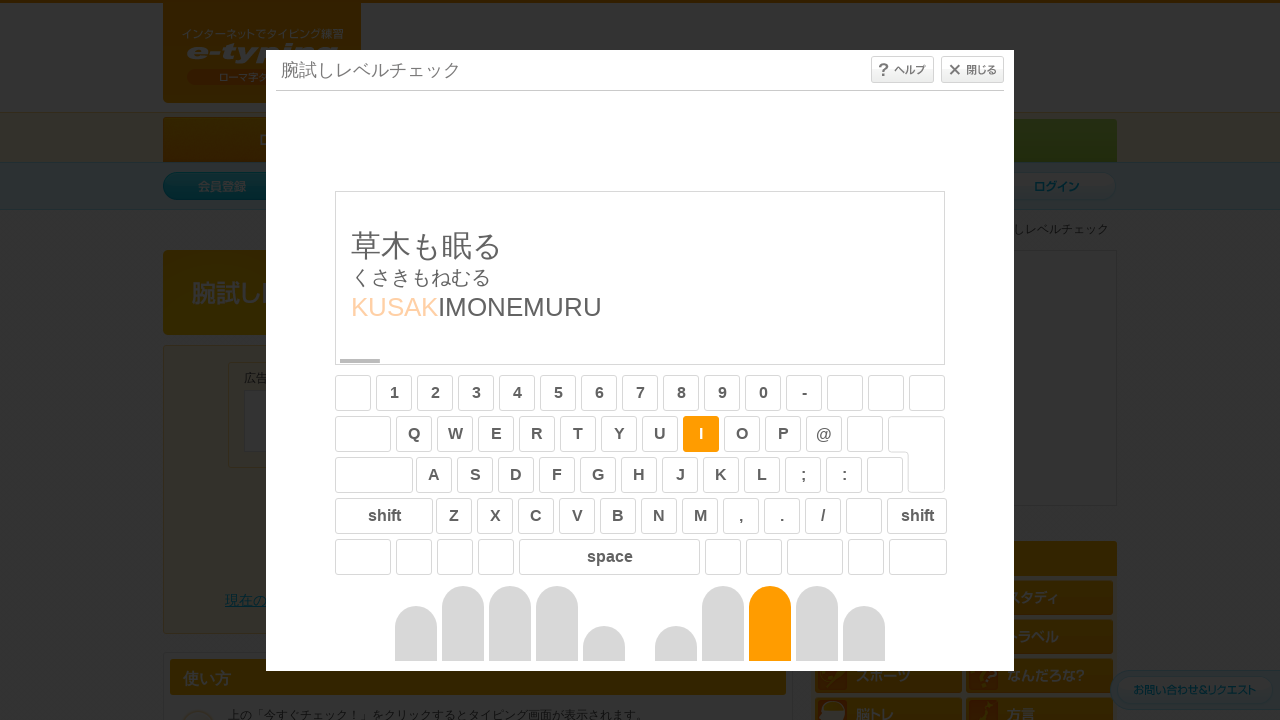

Typed character 'I' for sentence 15
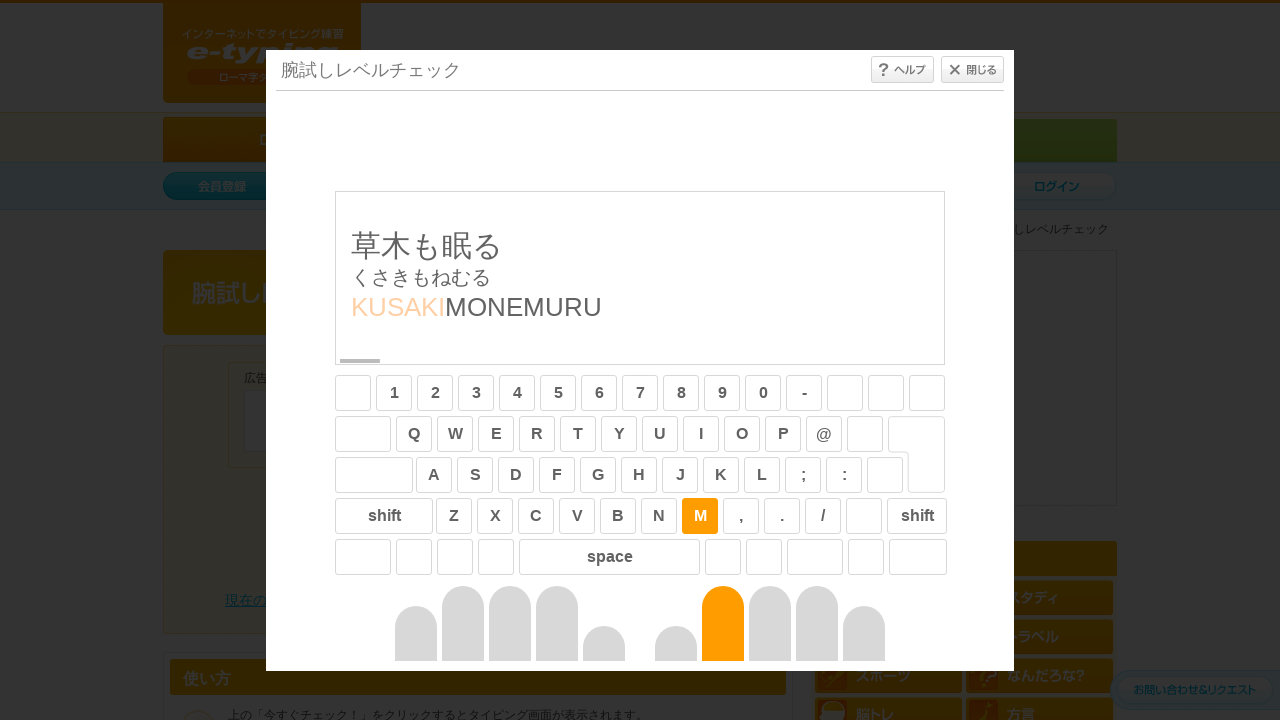

Typed character 'M' for sentence 15
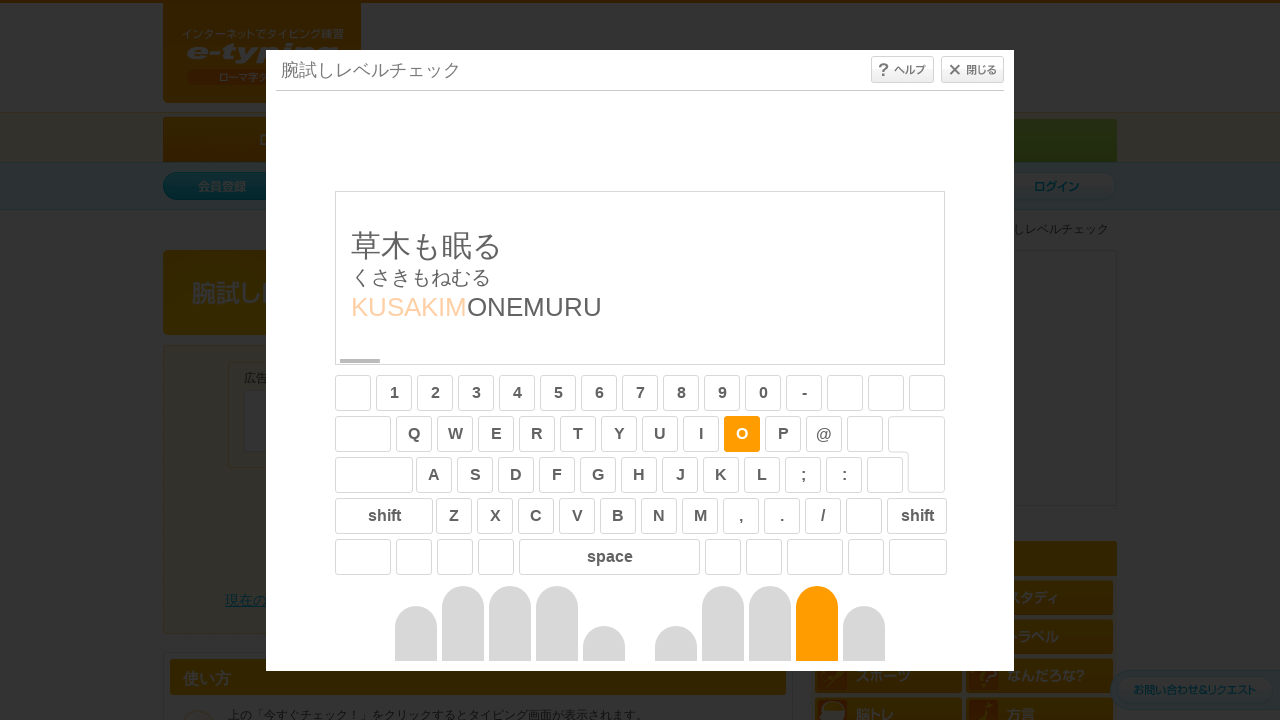

Typed character 'O' for sentence 15
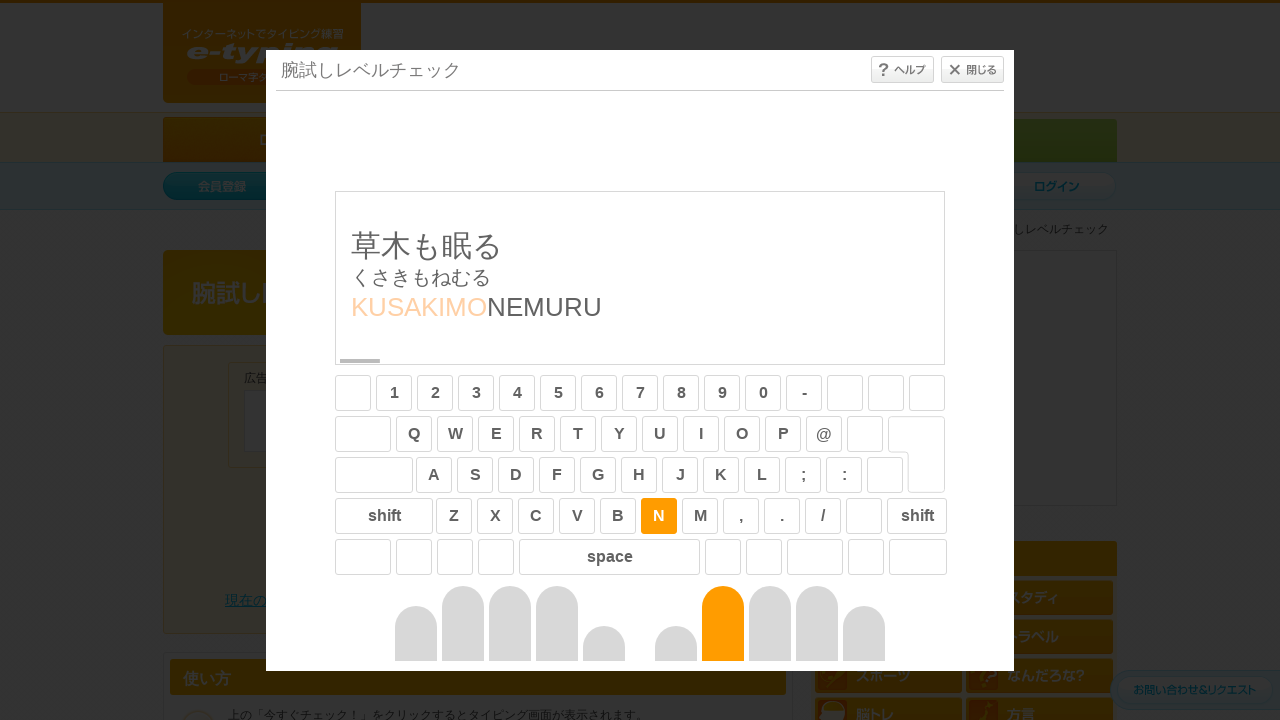

Typed character 'N' for sentence 15
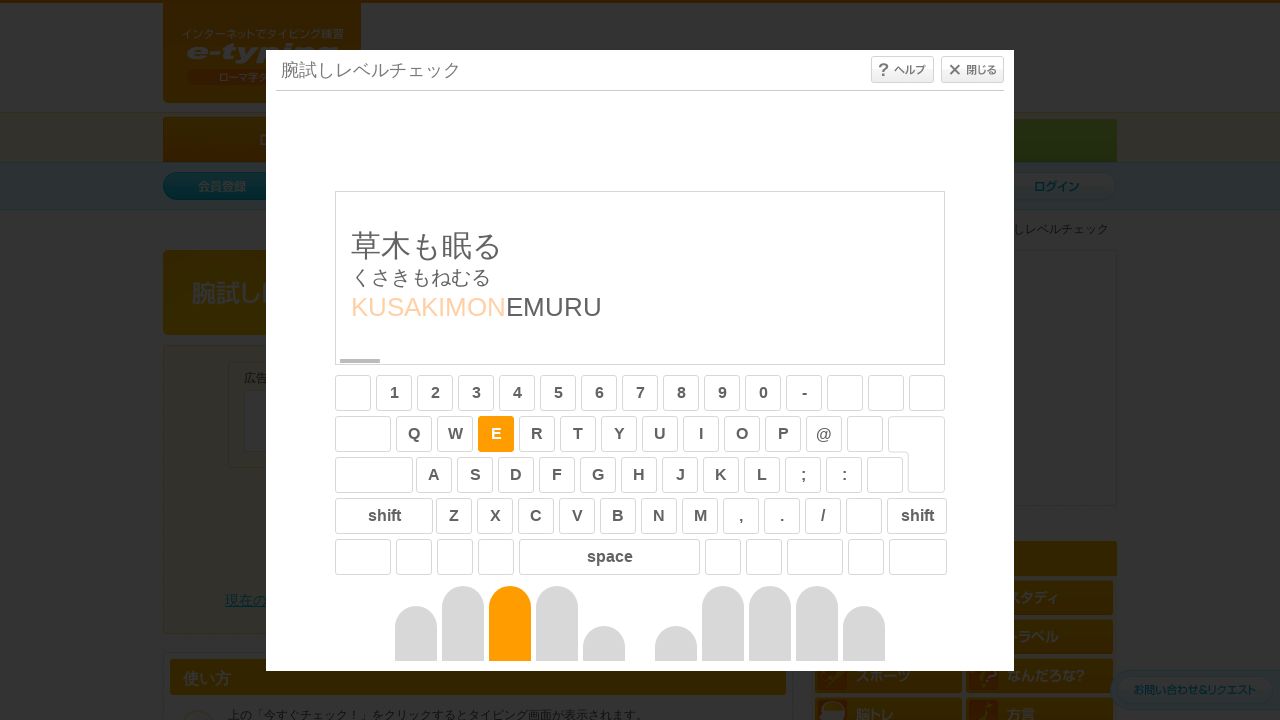

Typed character 'E' for sentence 15
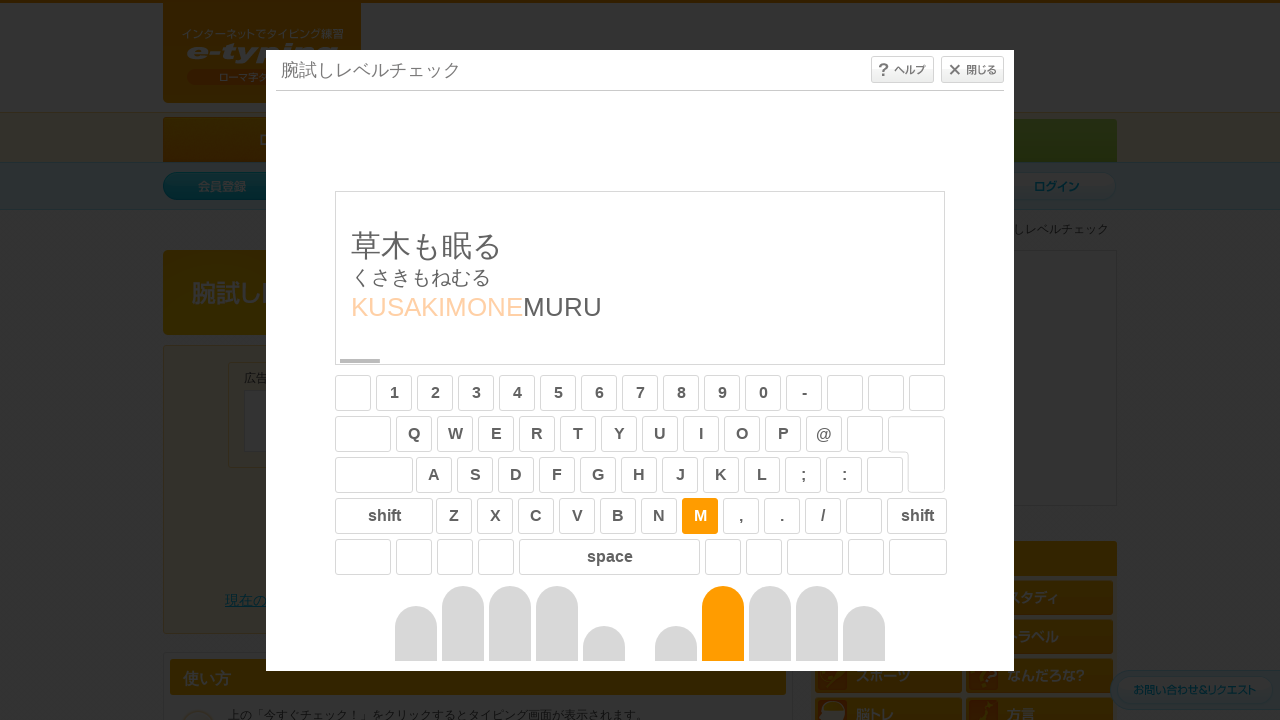

Typed character 'M' for sentence 15
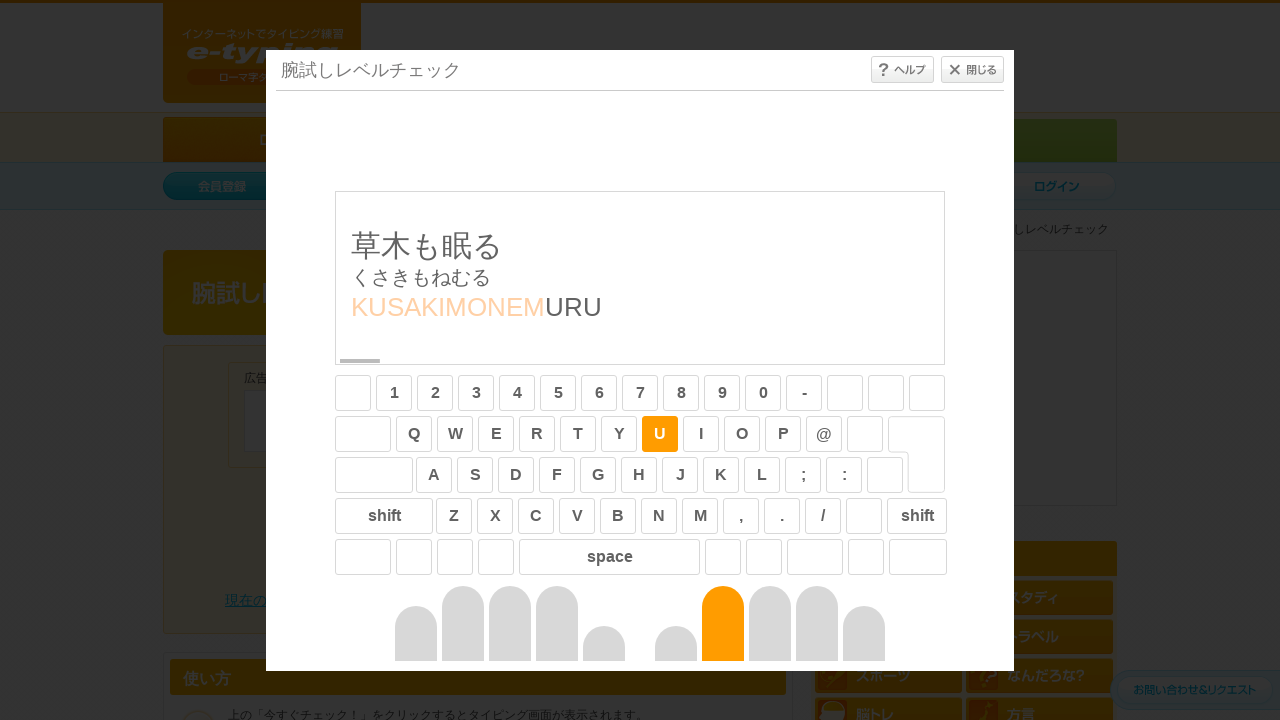

Typed character 'U' for sentence 15
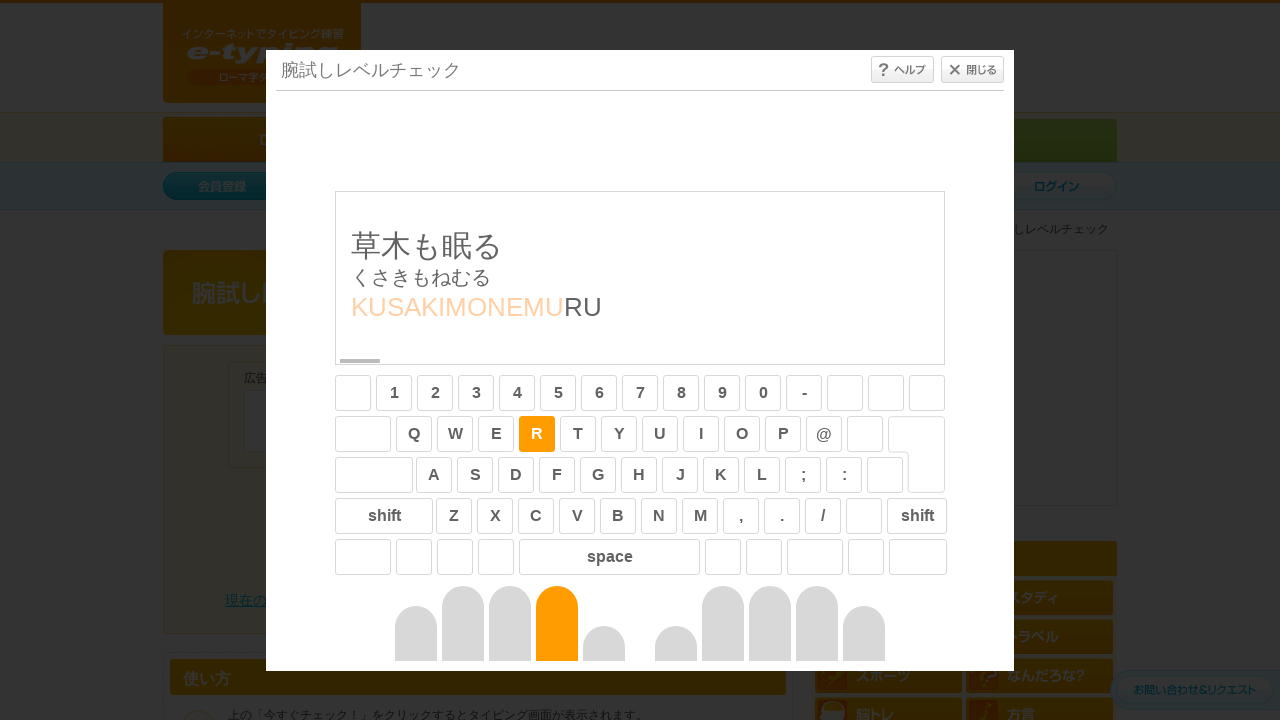

Typed character 'R' for sentence 15
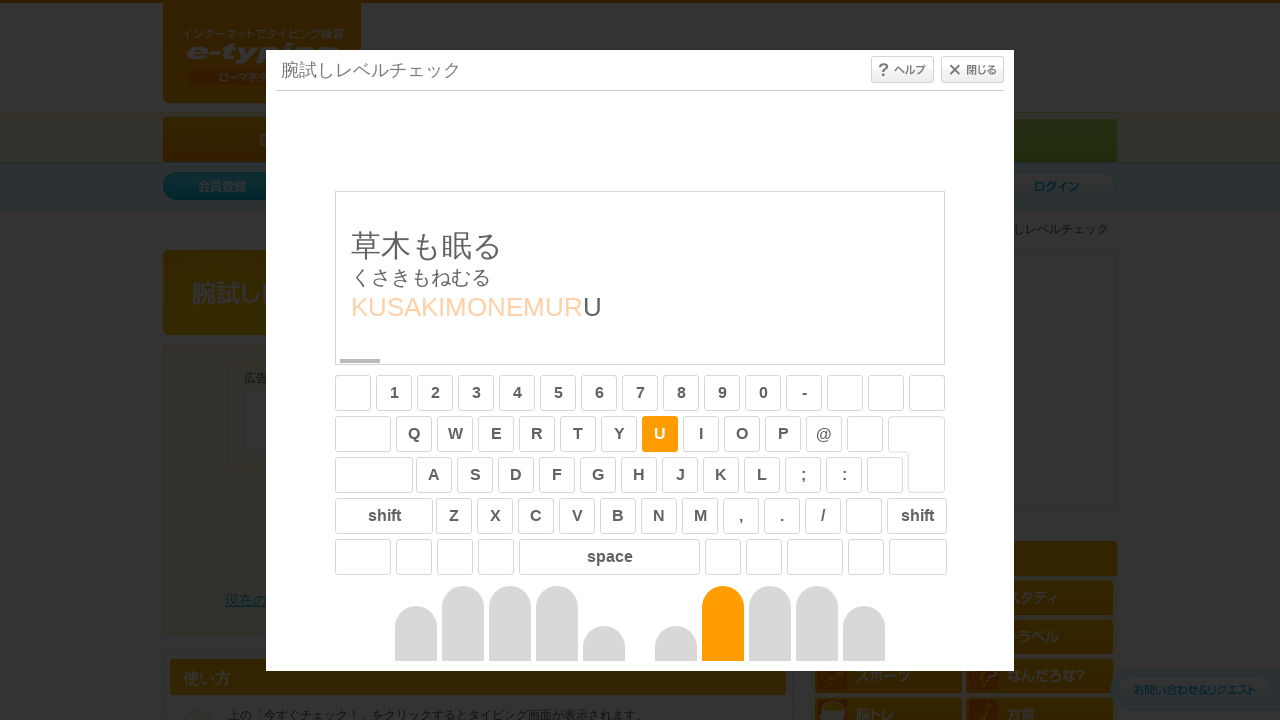

Typed character 'U' for sentence 15
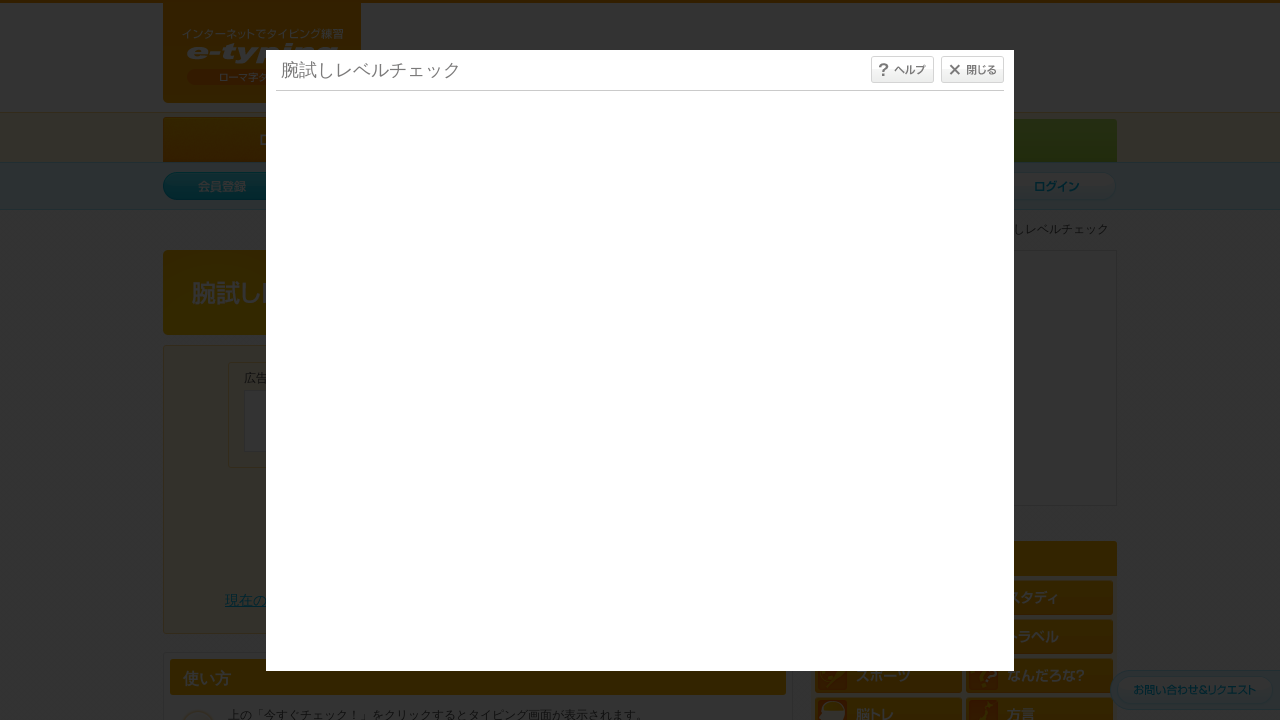

Completed typing sentence 15, waiting before next sentence
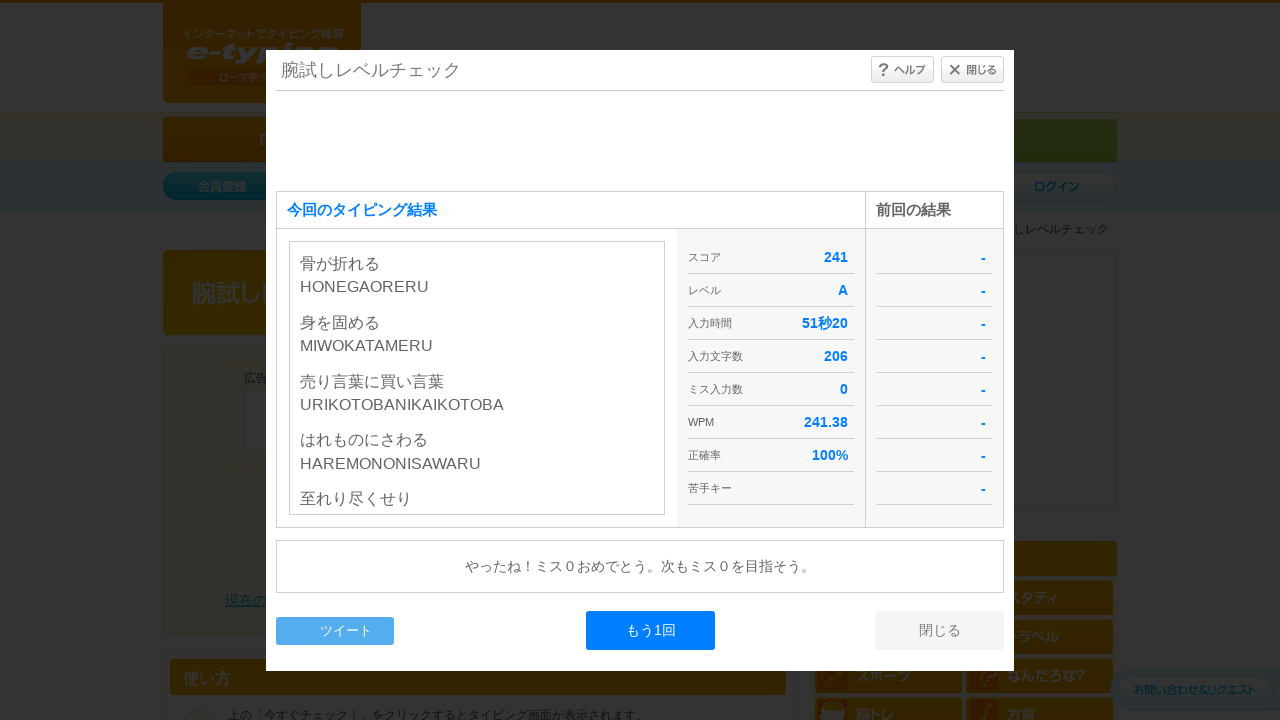

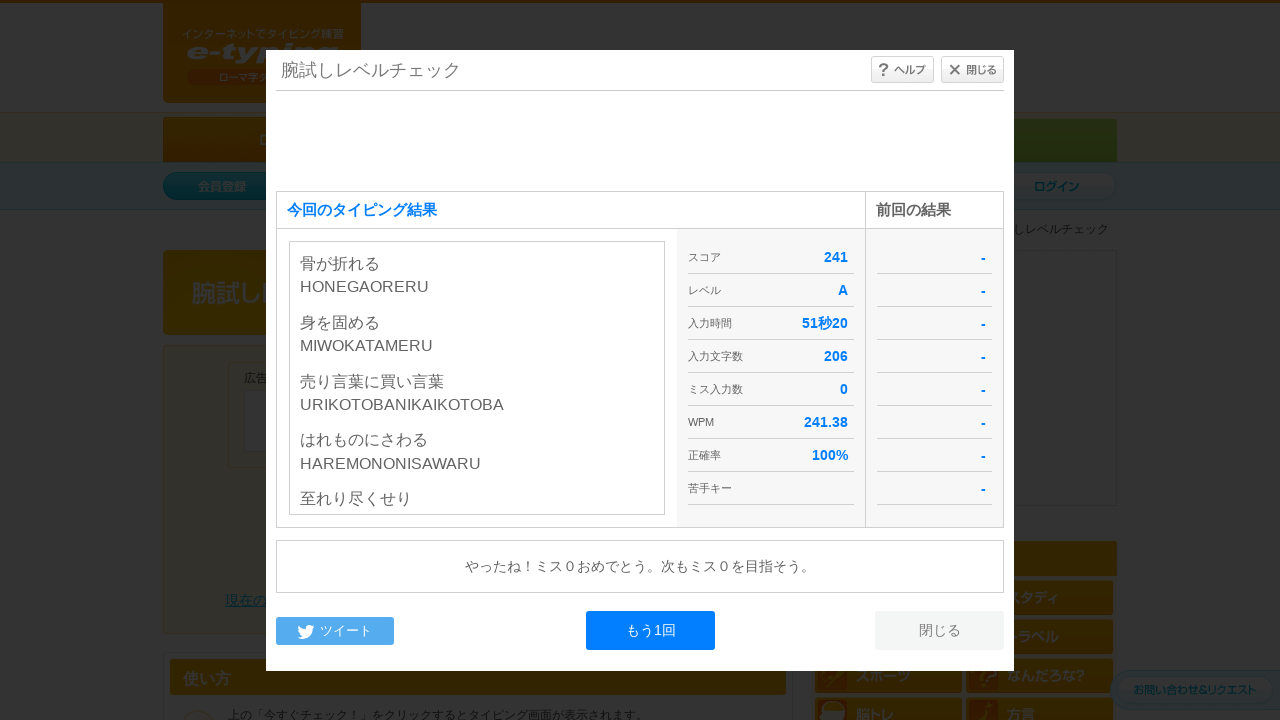